Tests a jQuery UI datepicker by clicking on it and navigating to select a specific date (February 20, 2020) using the calendar navigation controls.

Starting URL: https://jqueryui.com/datepicker/

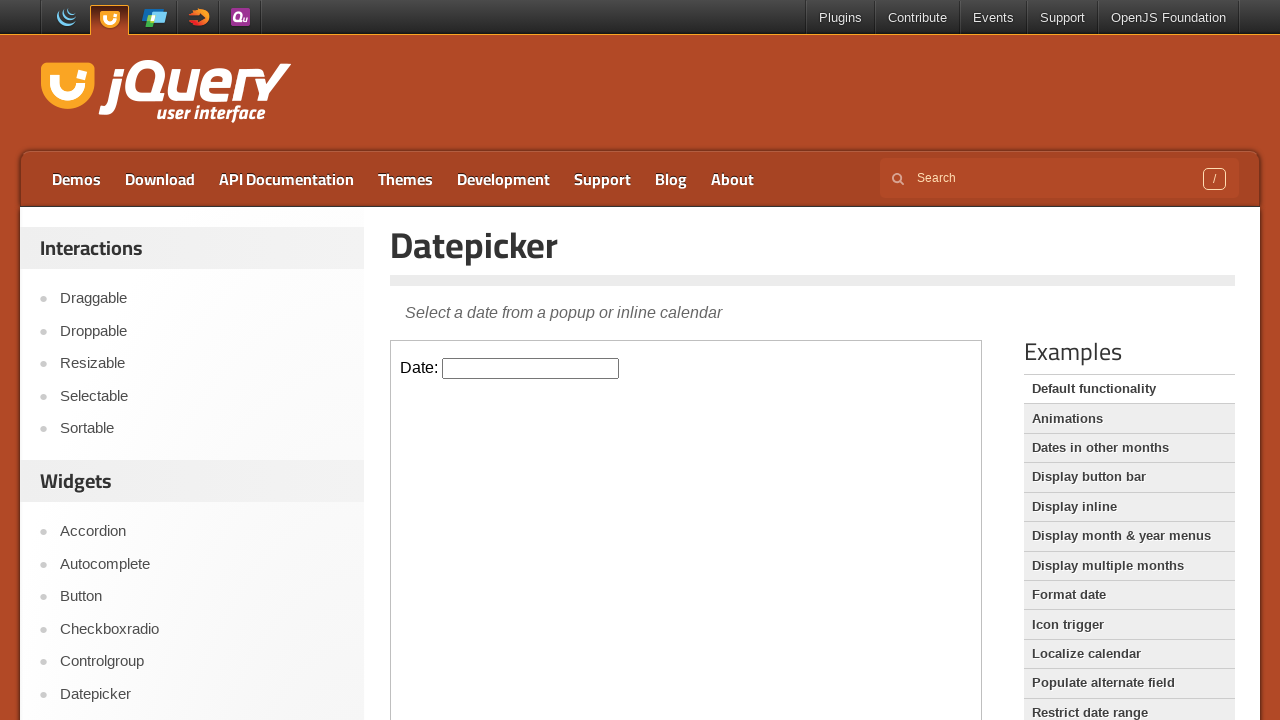

Clicked on datepicker input to open calendar at (531, 368) on .demo-frame >> internal:control=enter-frame >> #datepicker
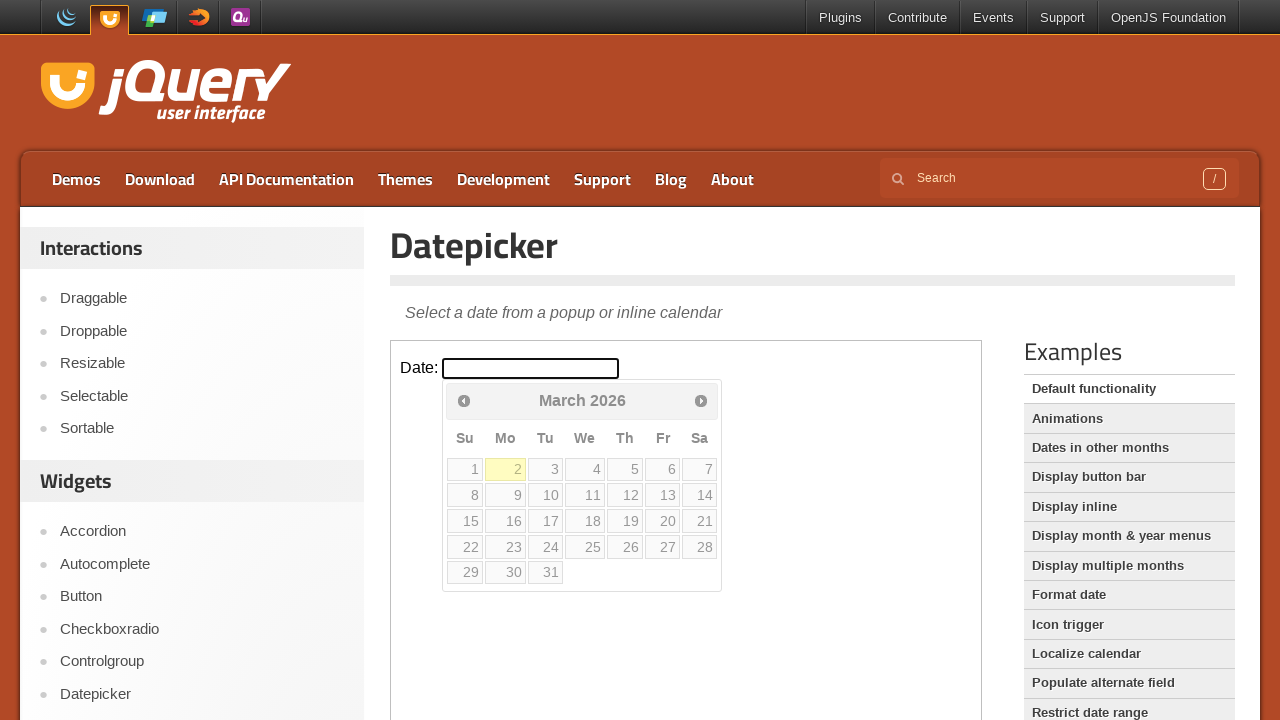

Retrieved current year text from datepicker
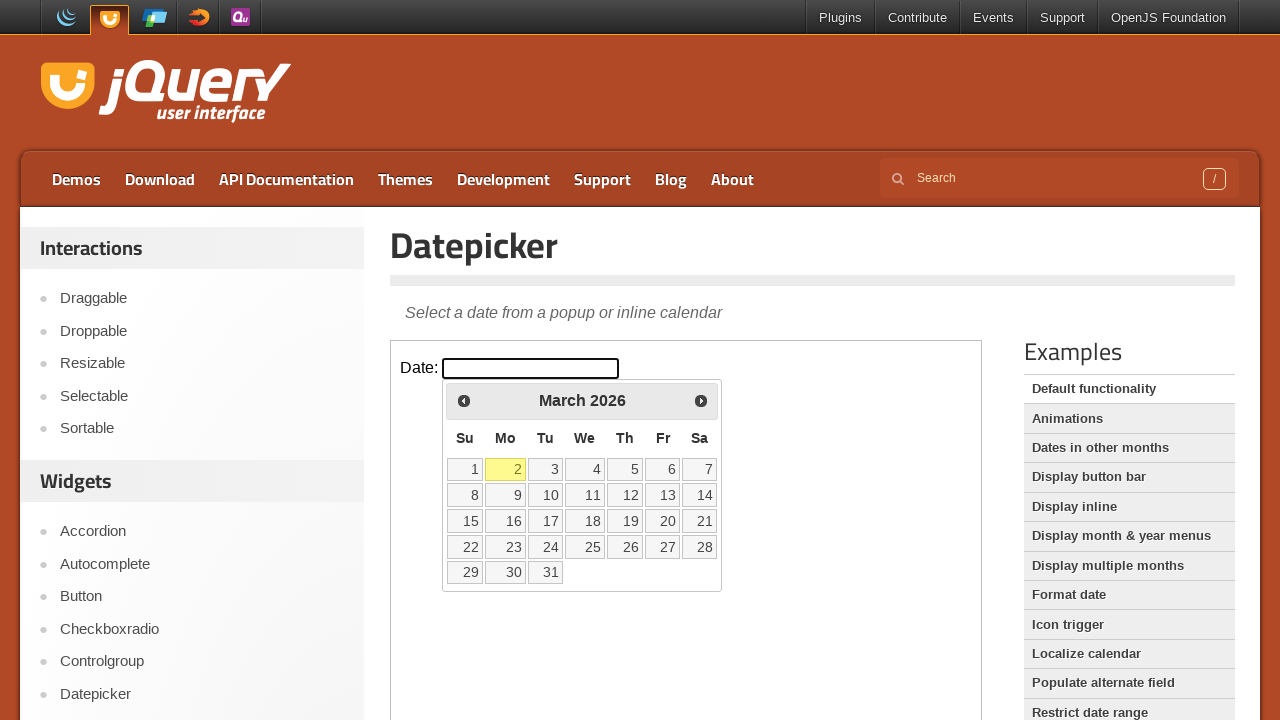

Retrieved current month text from datepicker
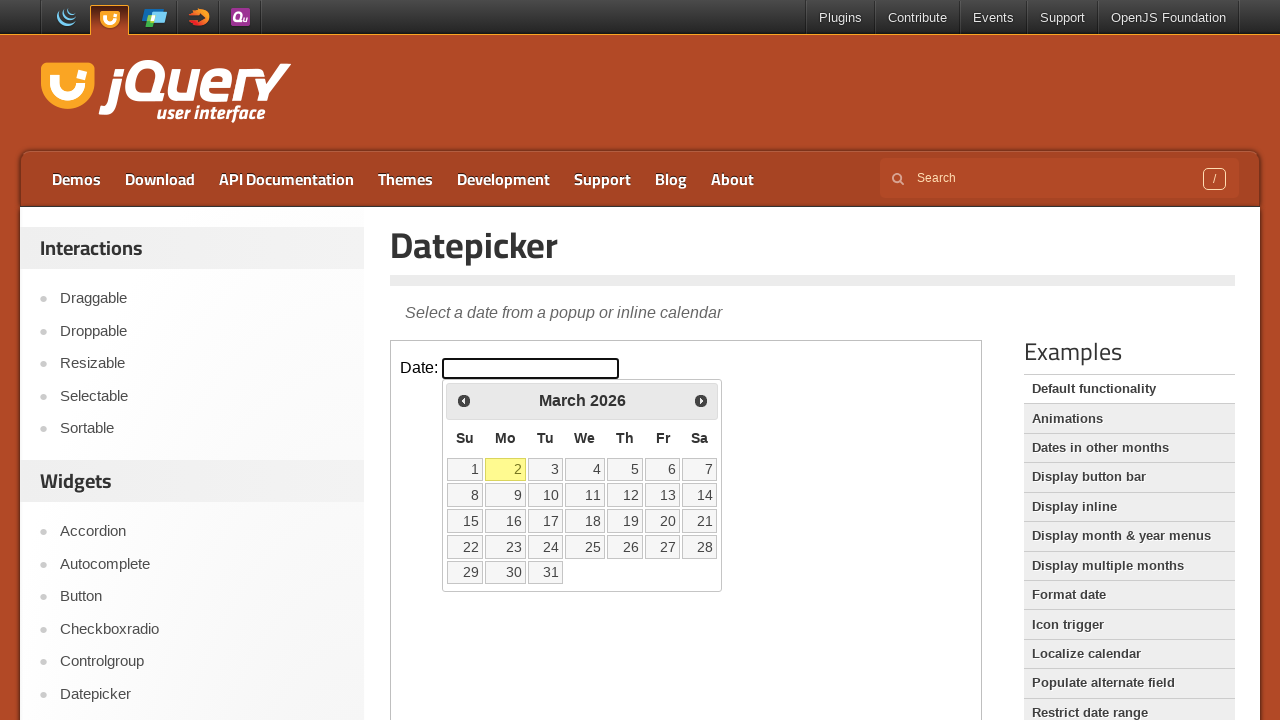

Clicked previous month button to navigate backwards (current: 2026/March, target: 2020/February) at (464, 400) on .demo-frame >> internal:control=enter-frame >> .ui-datepicker-prev.ui-corner-all
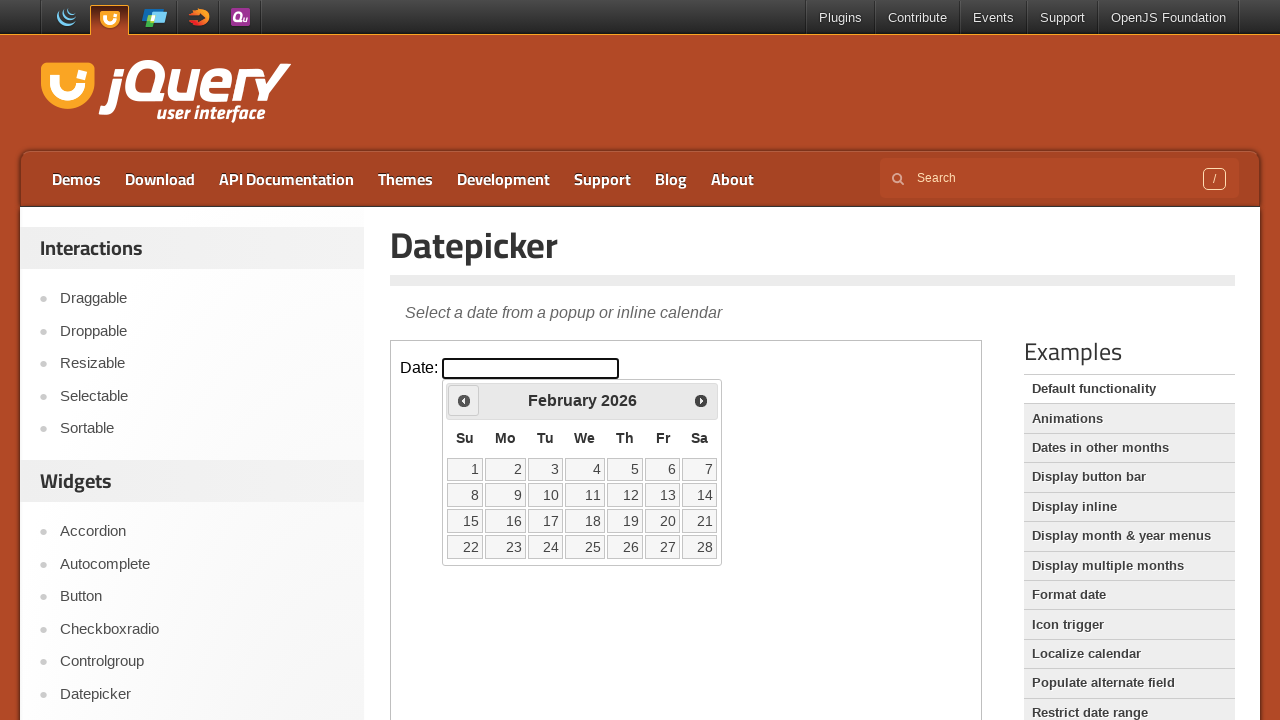

Retrieved current year text from datepicker
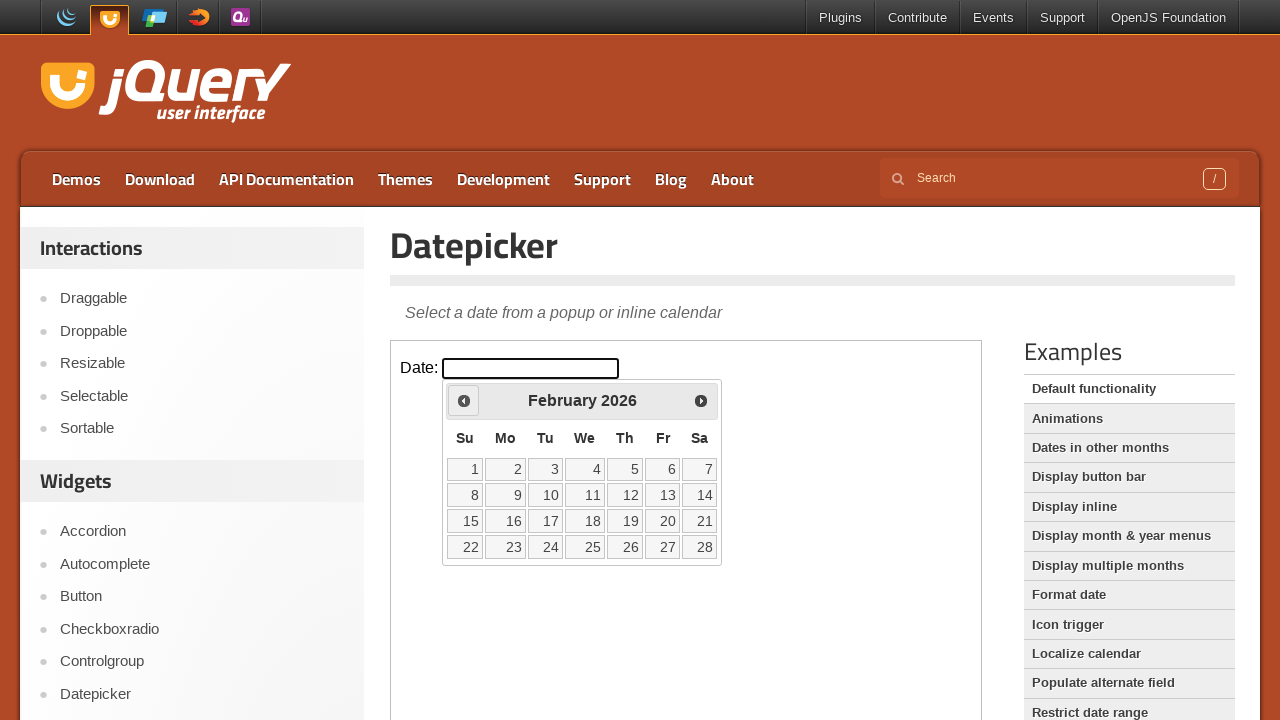

Retrieved current month text from datepicker
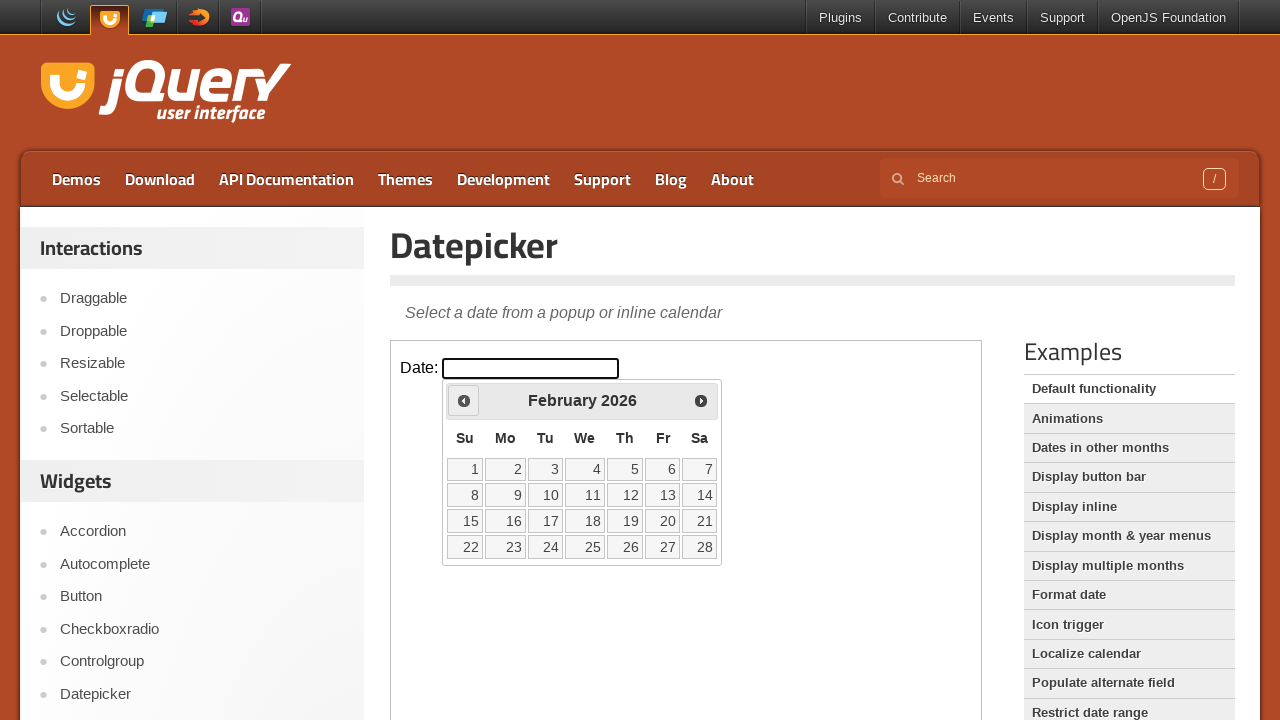

Clicked previous month button to navigate backwards (current: 2026/February, target: 2020/February) at (464, 400) on .demo-frame >> internal:control=enter-frame >> .ui-datepicker-prev.ui-corner-all
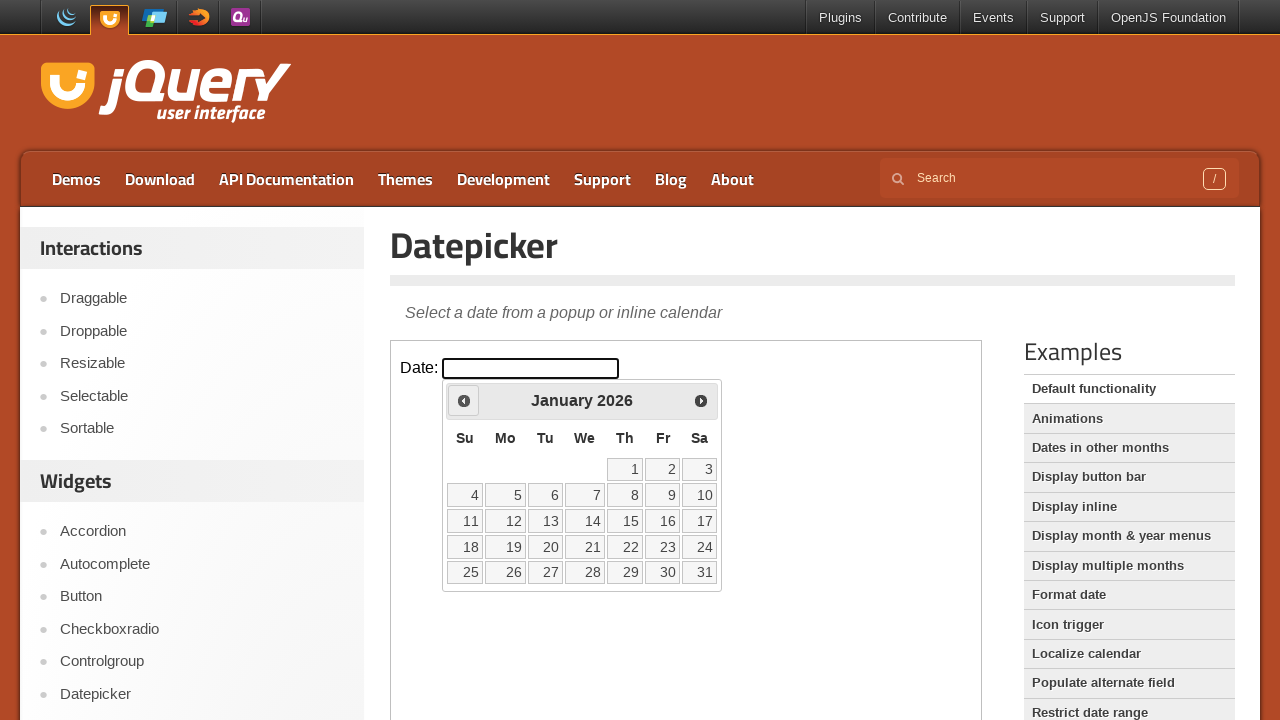

Retrieved current year text from datepicker
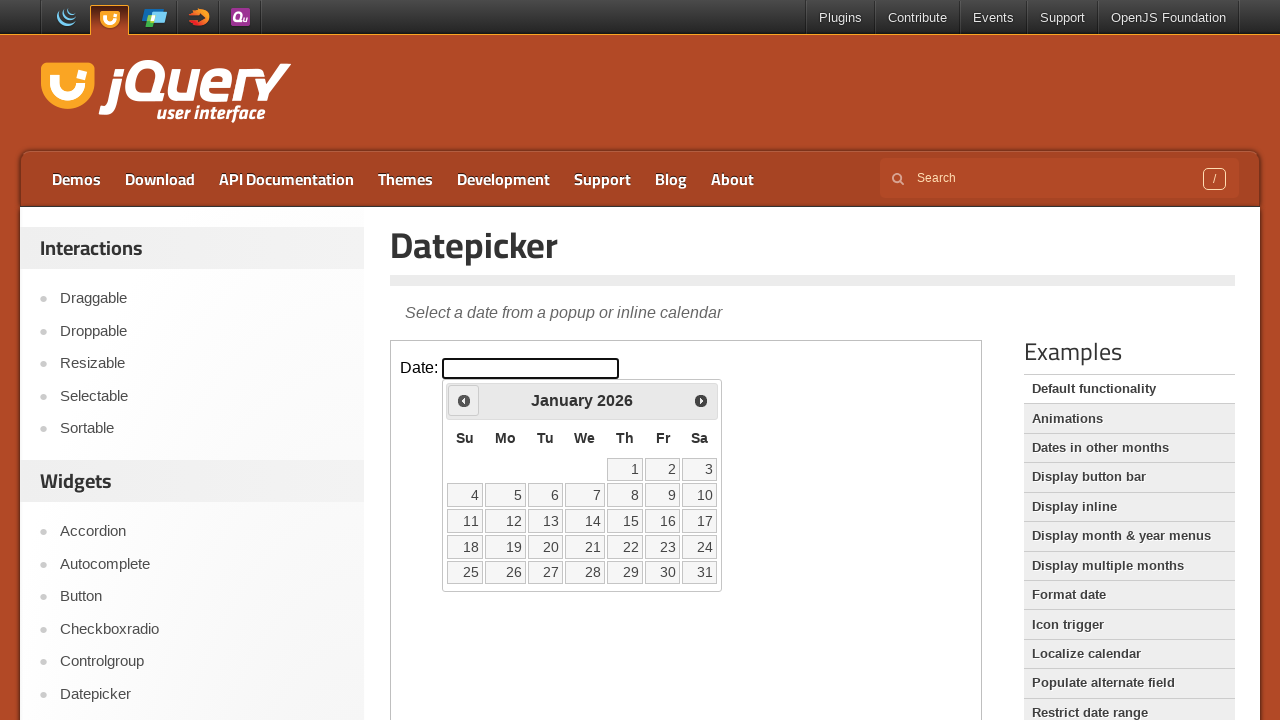

Retrieved current month text from datepicker
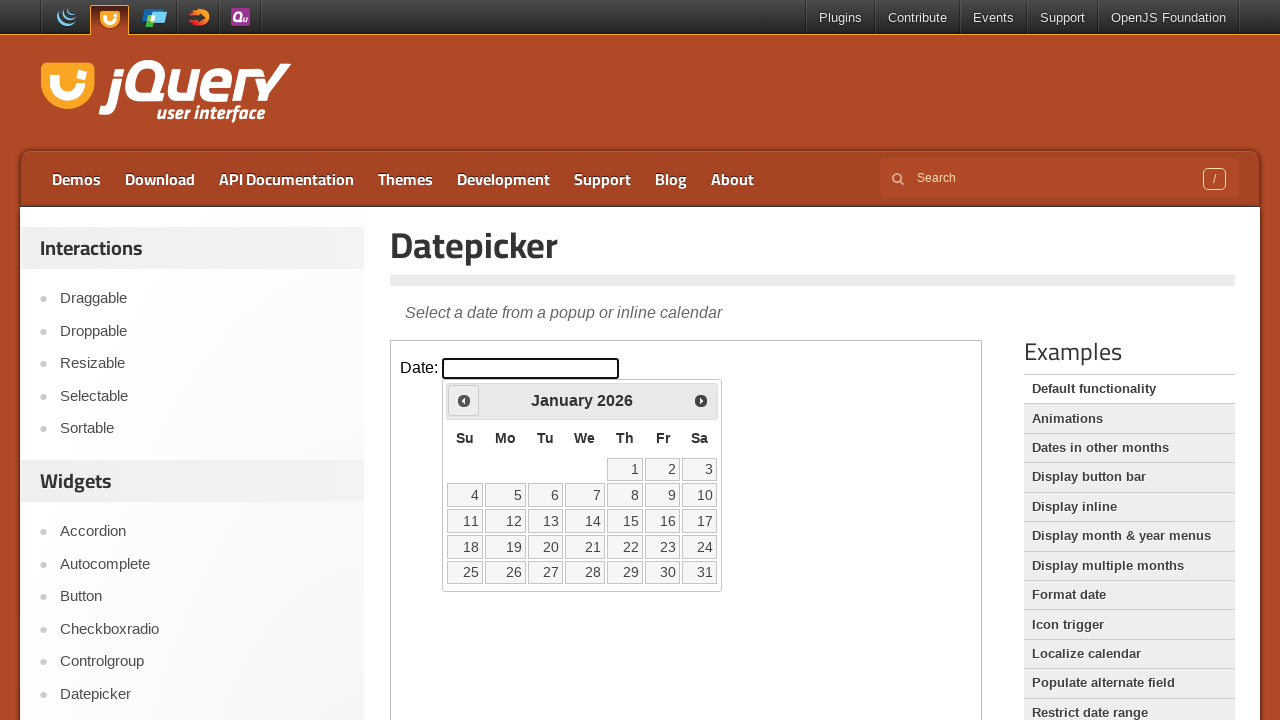

Clicked previous month button to navigate backwards (current: 2026/January, target: 2020/February) at (464, 400) on .demo-frame >> internal:control=enter-frame >> .ui-datepicker-prev.ui-corner-all
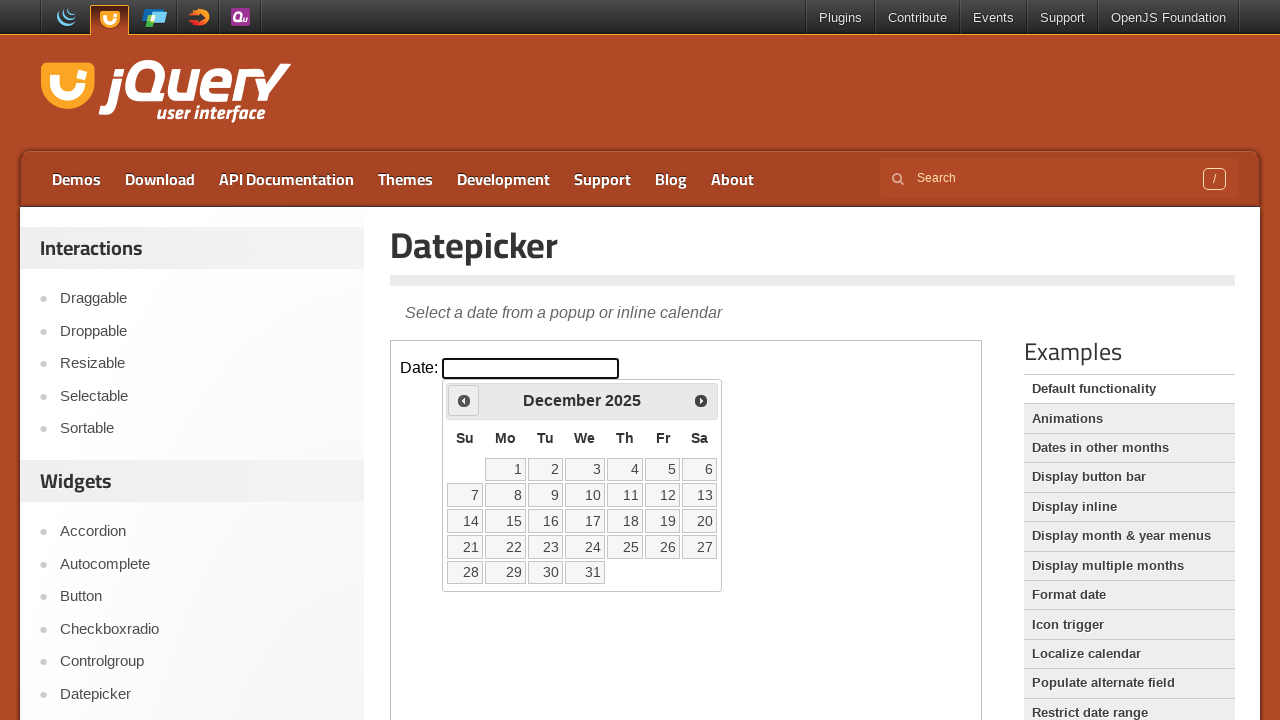

Retrieved current year text from datepicker
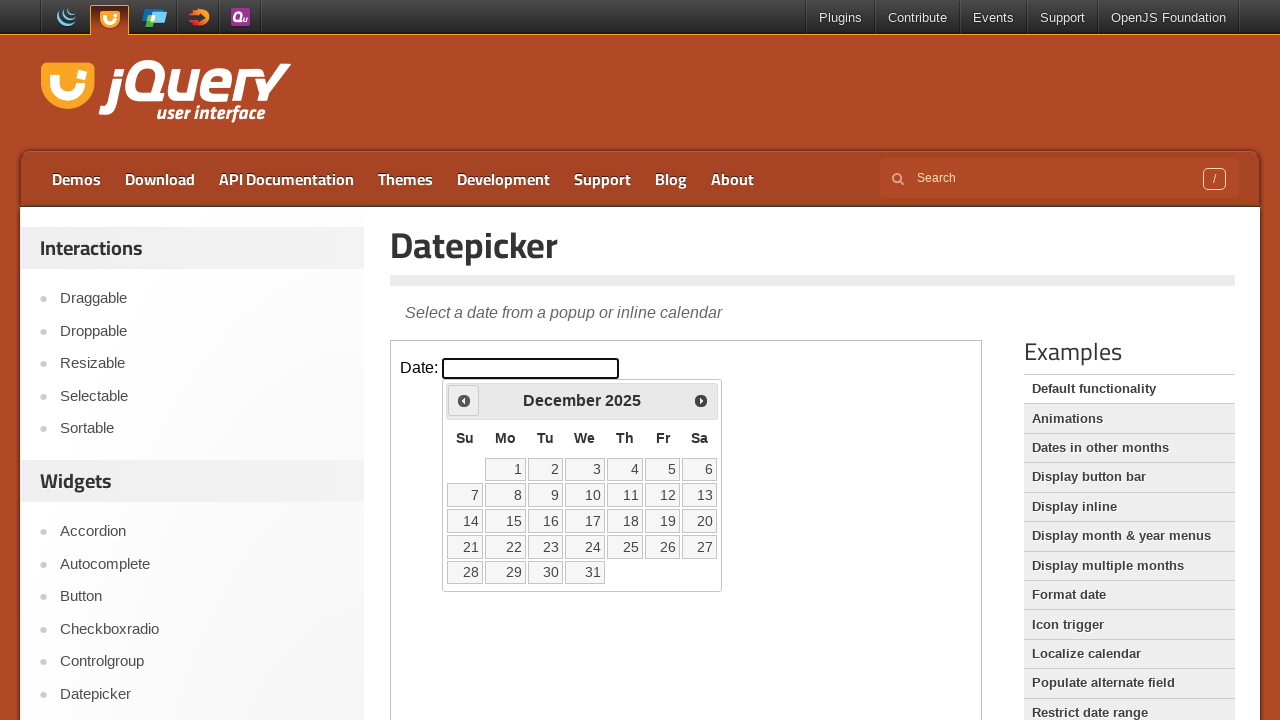

Retrieved current month text from datepicker
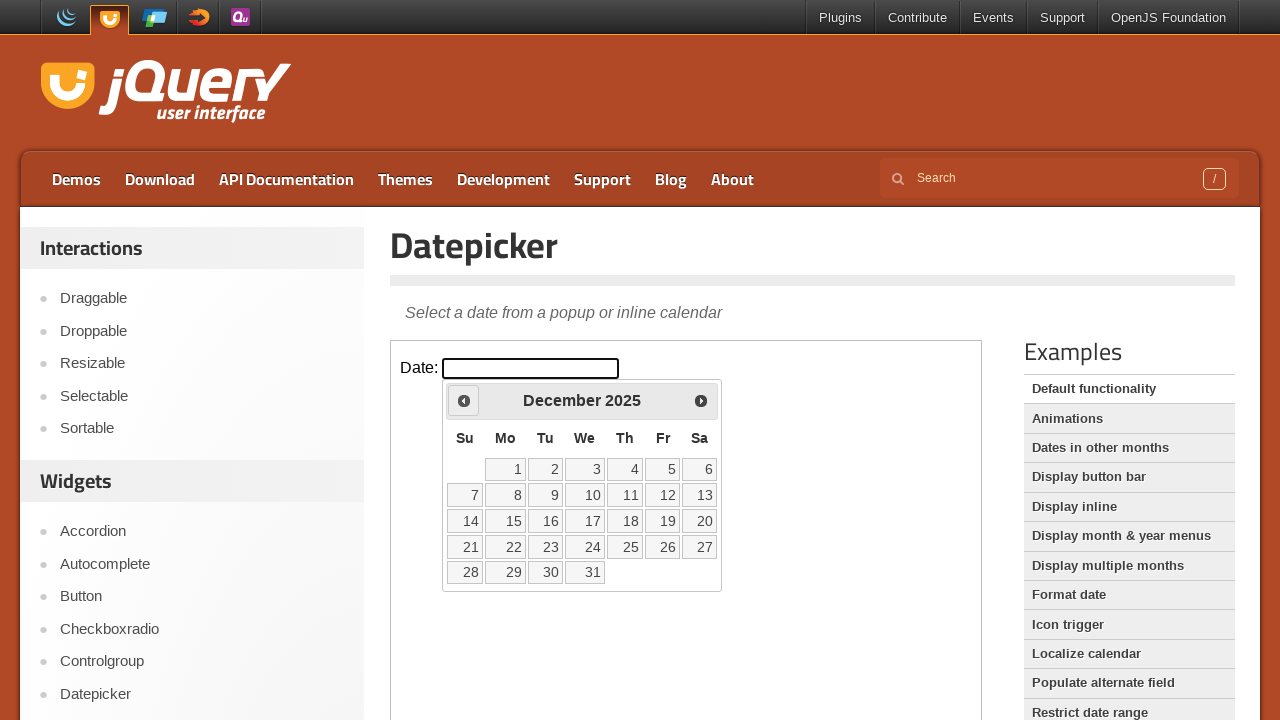

Clicked previous month button to navigate backwards (current: 2025/December, target: 2020/February) at (464, 400) on .demo-frame >> internal:control=enter-frame >> .ui-datepicker-prev.ui-corner-all
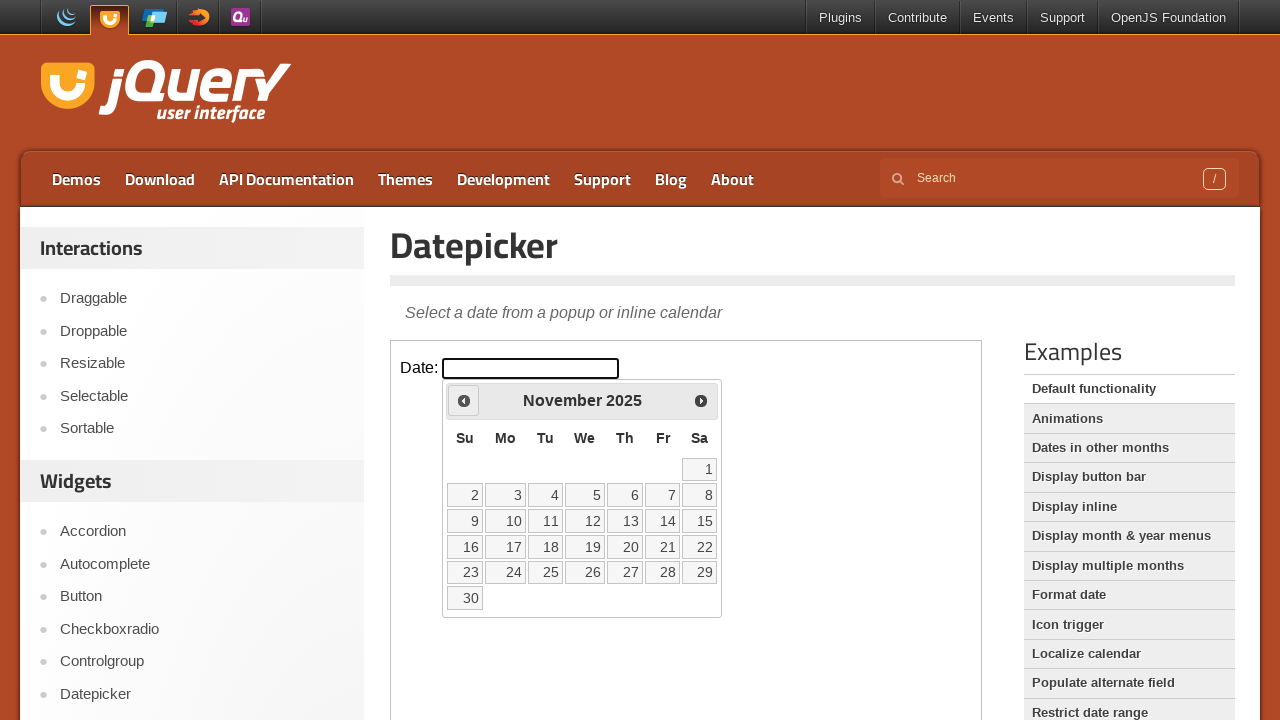

Retrieved current year text from datepicker
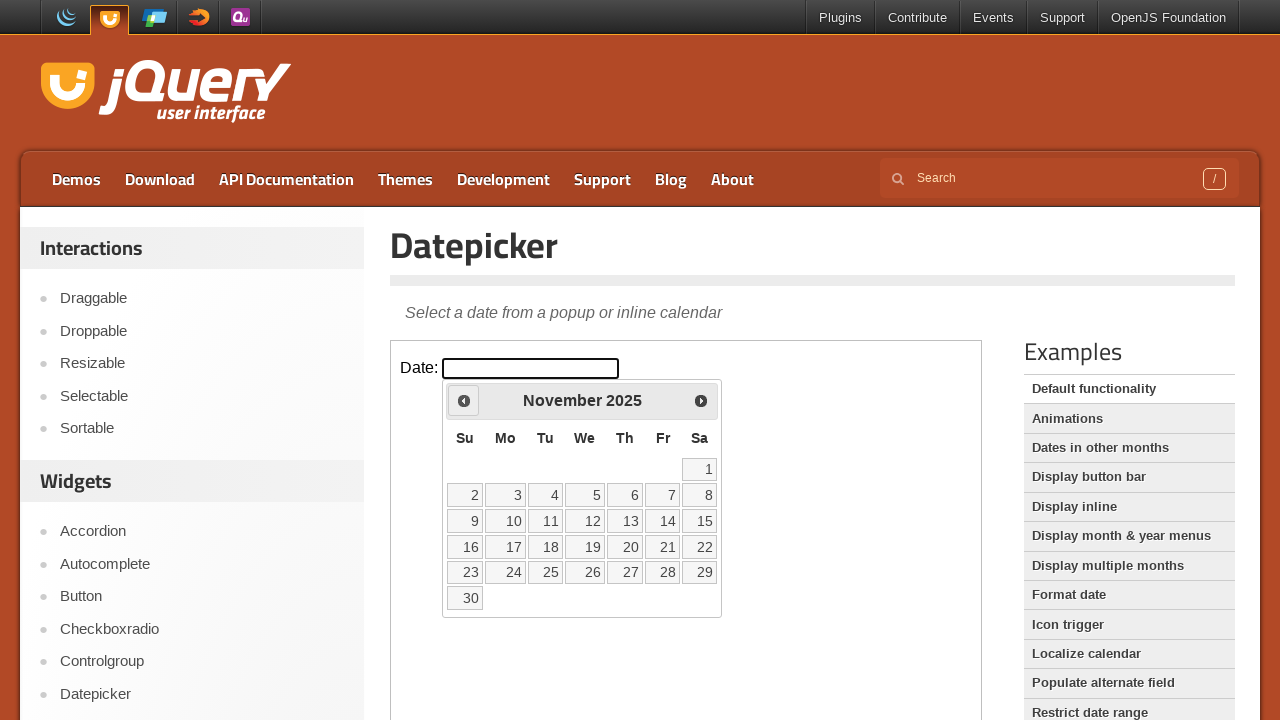

Retrieved current month text from datepicker
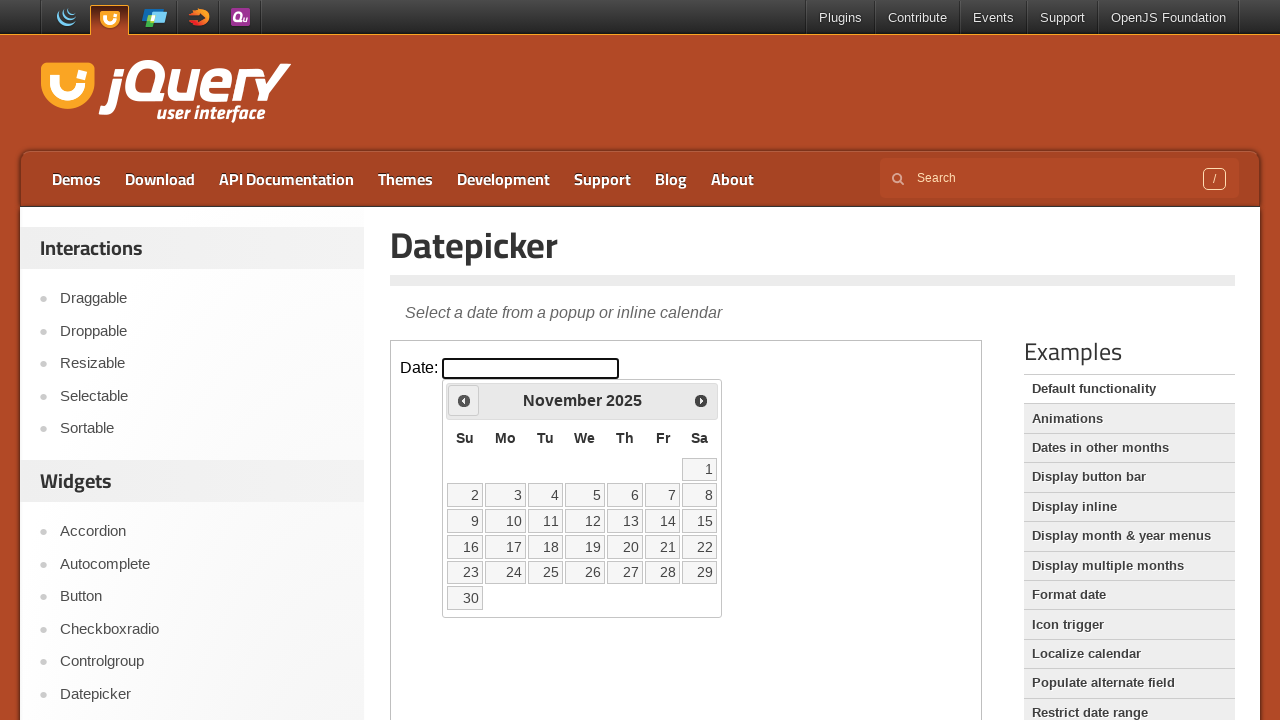

Clicked previous month button to navigate backwards (current: 2025/November, target: 2020/February) at (464, 400) on .demo-frame >> internal:control=enter-frame >> .ui-datepicker-prev.ui-corner-all
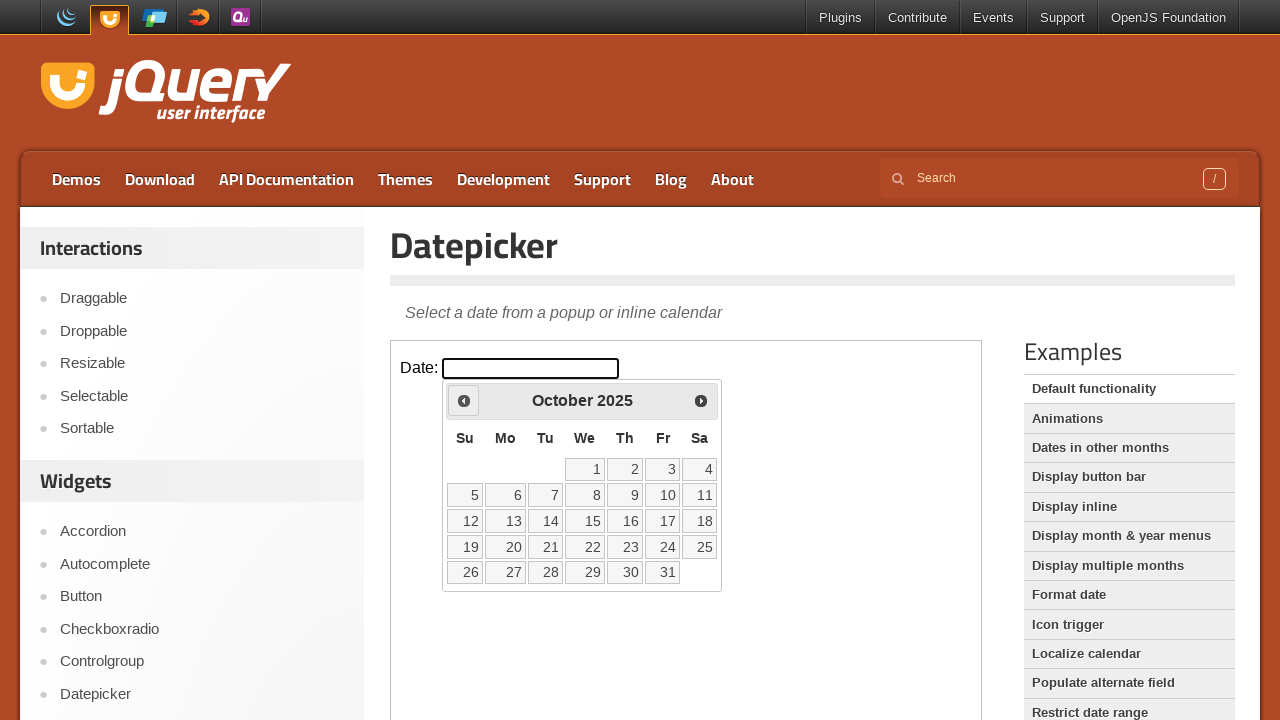

Retrieved current year text from datepicker
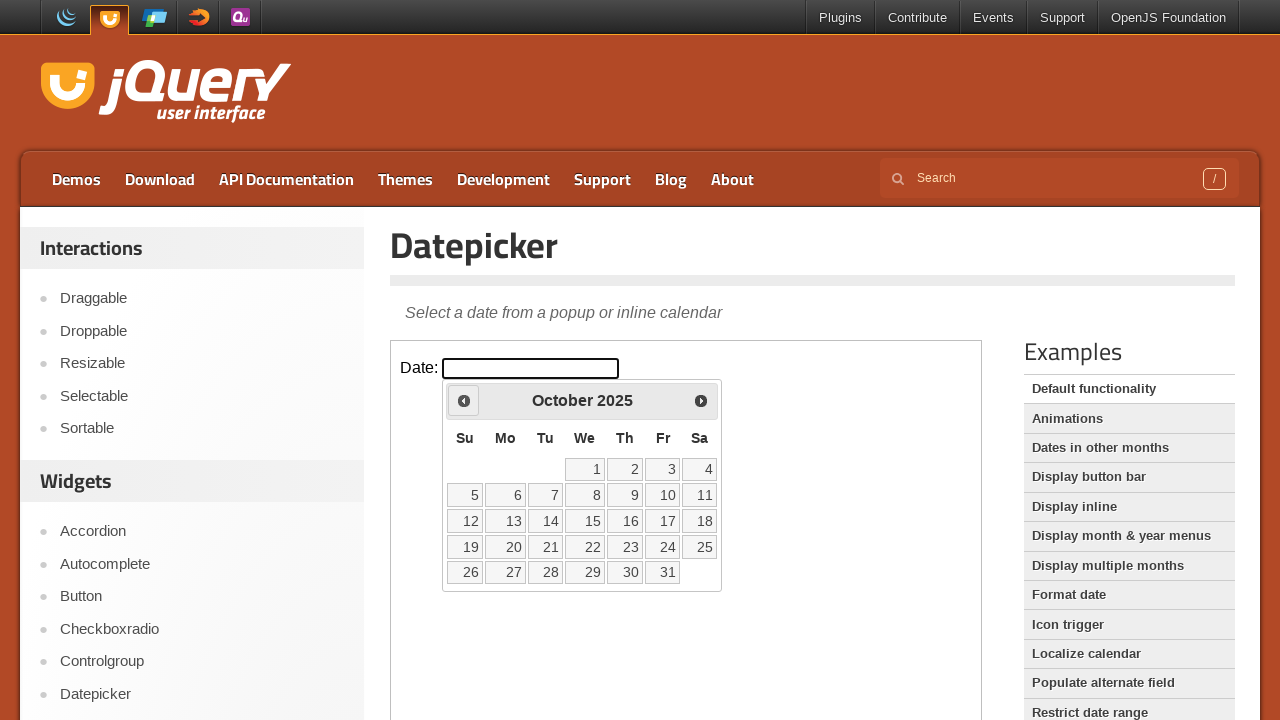

Retrieved current month text from datepicker
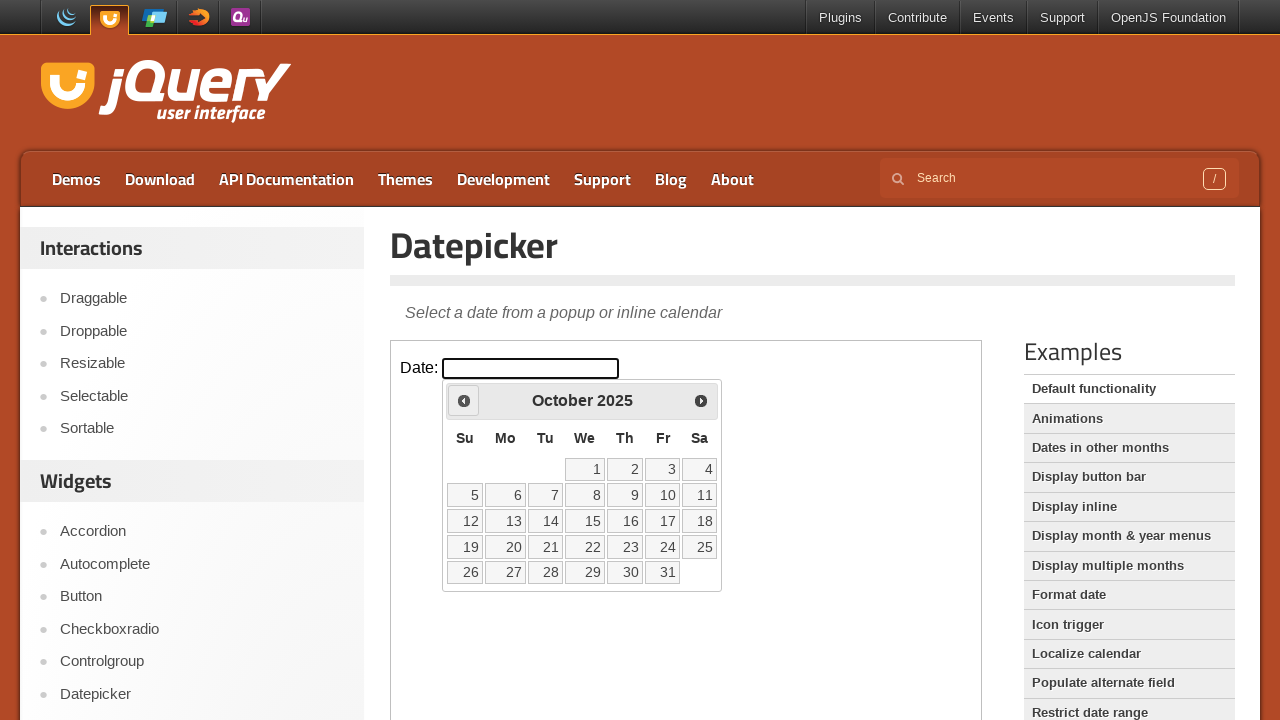

Clicked previous month button to navigate backwards (current: 2025/October, target: 2020/February) at (464, 400) on .demo-frame >> internal:control=enter-frame >> .ui-datepicker-prev.ui-corner-all
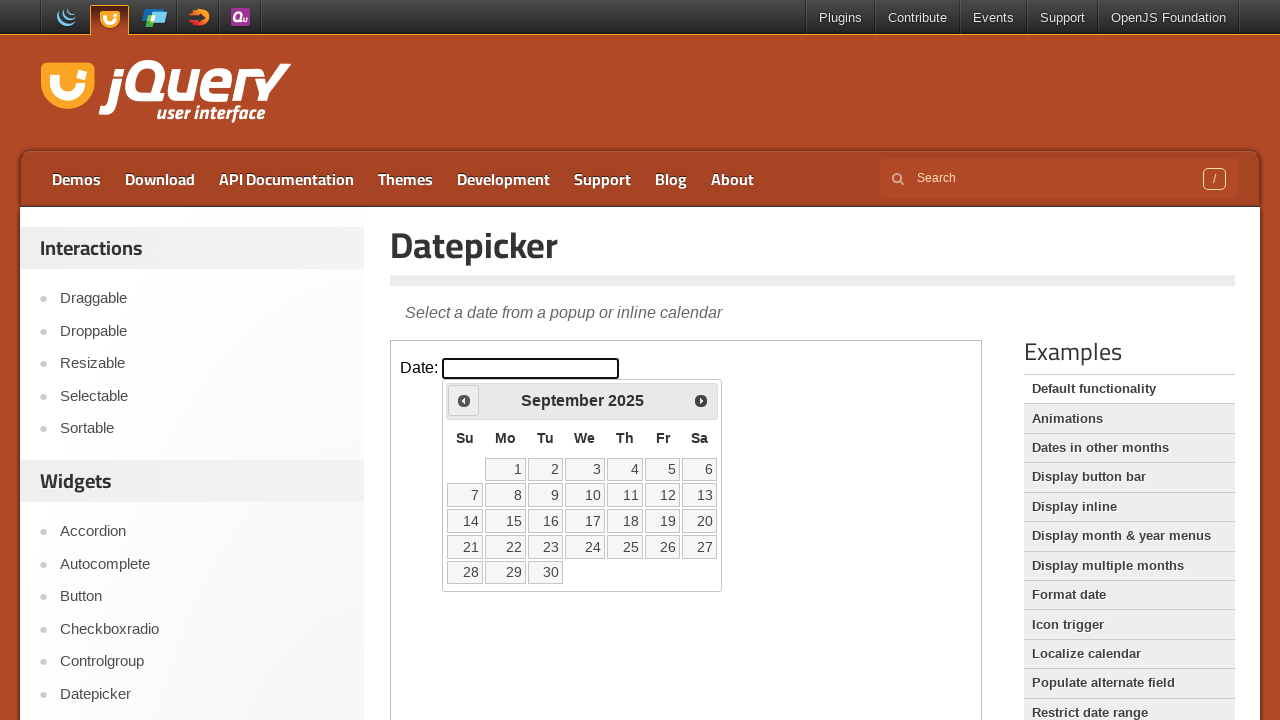

Retrieved current year text from datepicker
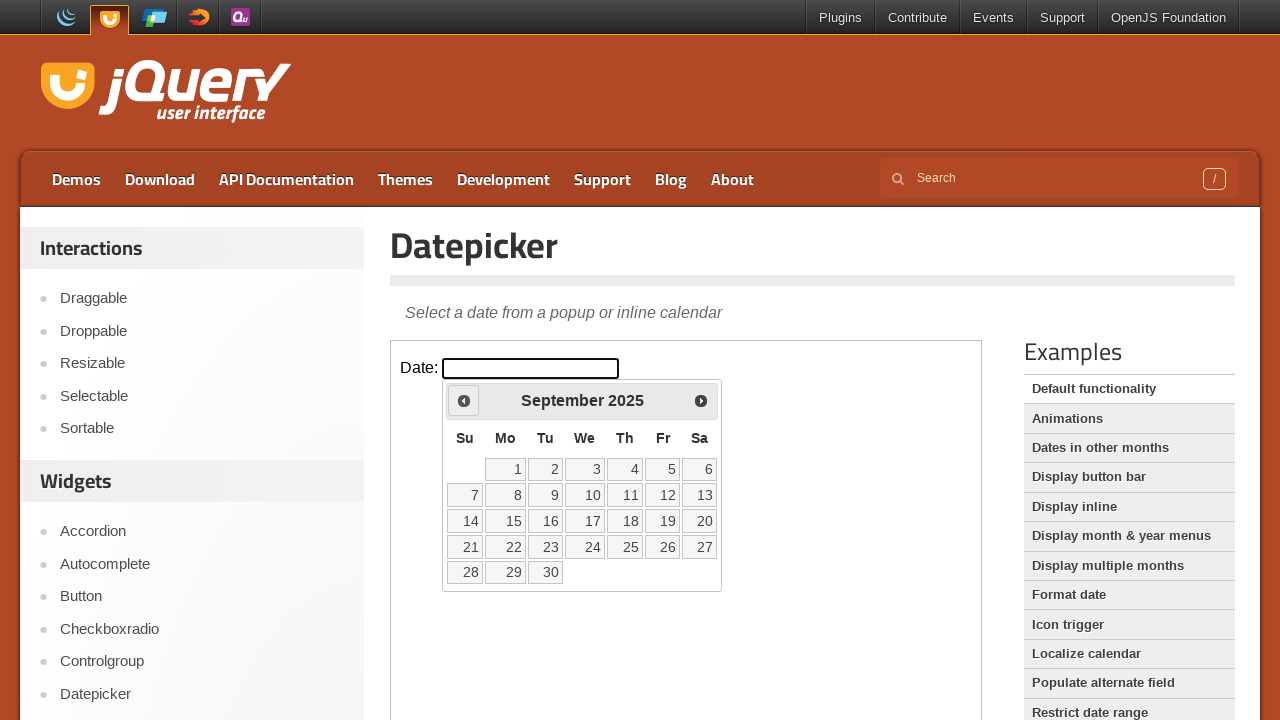

Retrieved current month text from datepicker
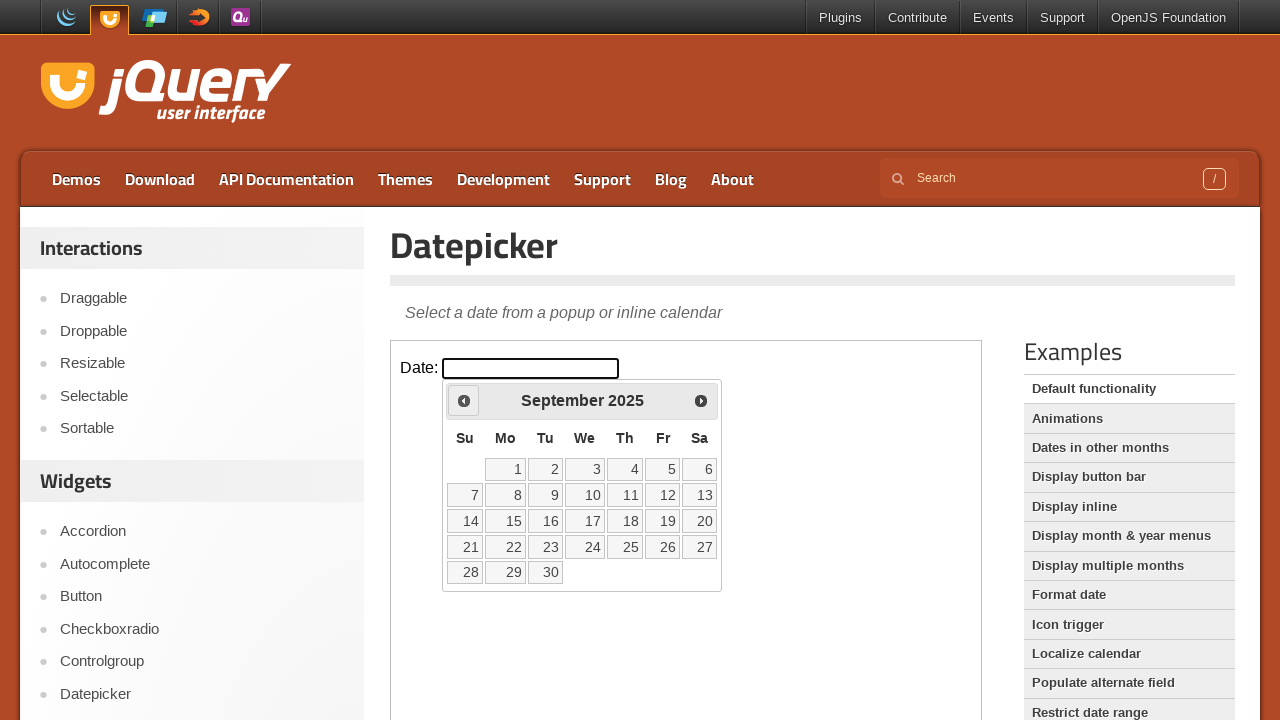

Clicked previous month button to navigate backwards (current: 2025/September, target: 2020/February) at (464, 400) on .demo-frame >> internal:control=enter-frame >> .ui-datepicker-prev.ui-corner-all
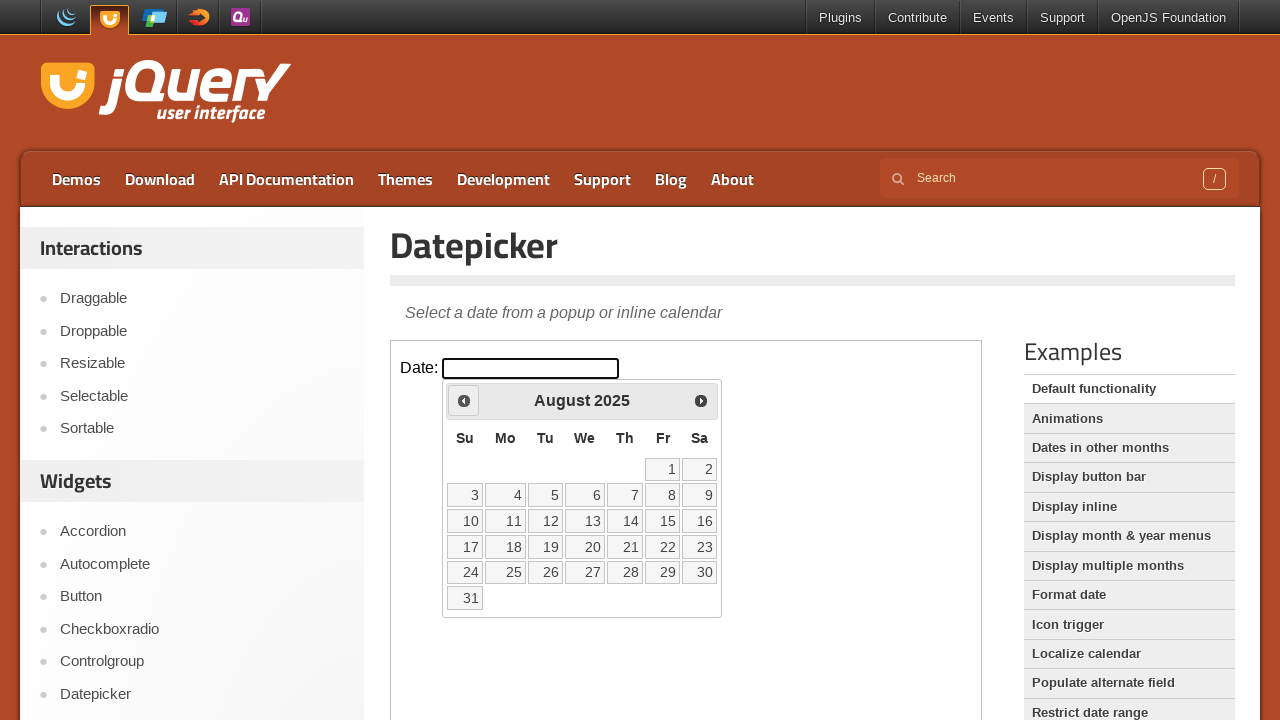

Retrieved current year text from datepicker
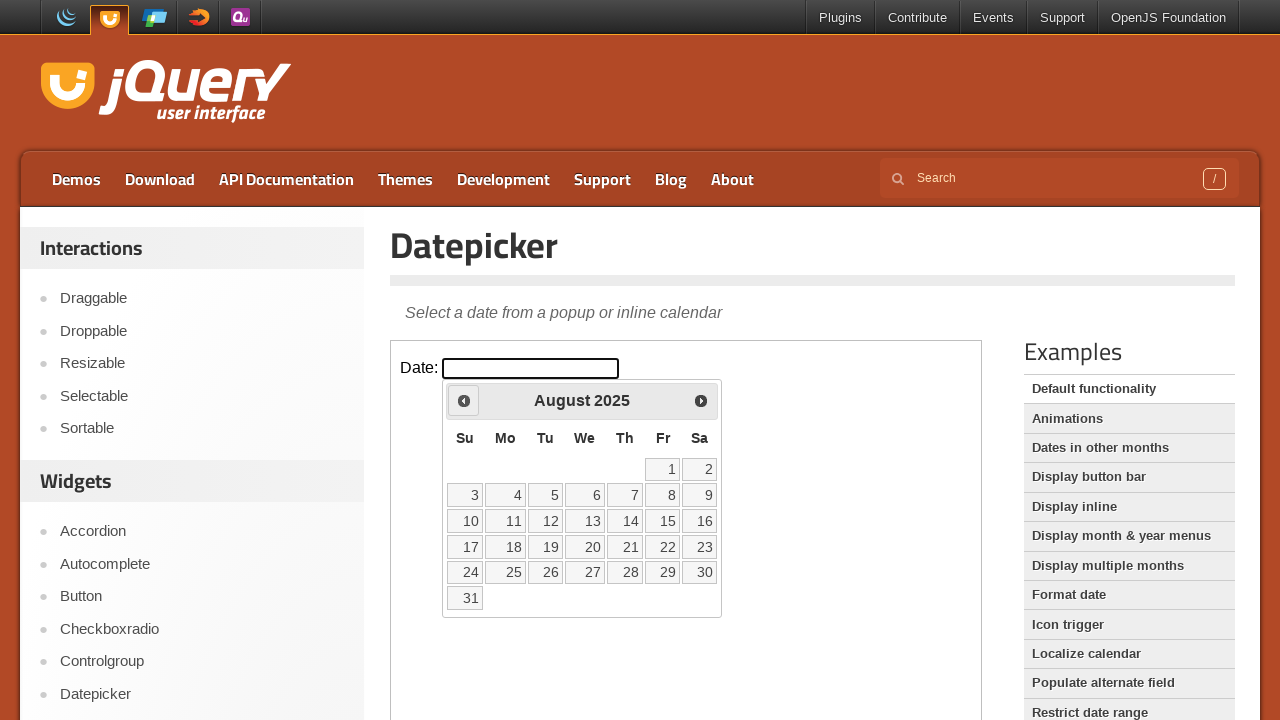

Retrieved current month text from datepicker
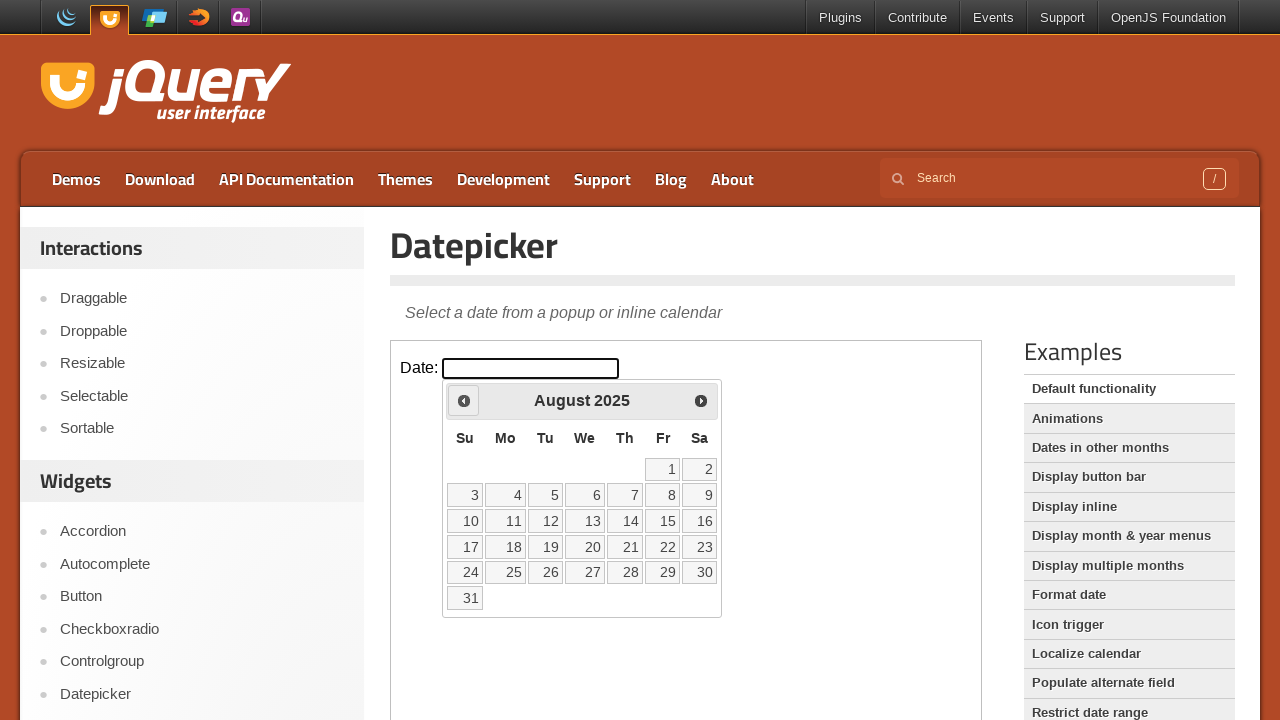

Clicked previous month button to navigate backwards (current: 2025/August, target: 2020/February) at (464, 400) on .demo-frame >> internal:control=enter-frame >> .ui-datepicker-prev.ui-corner-all
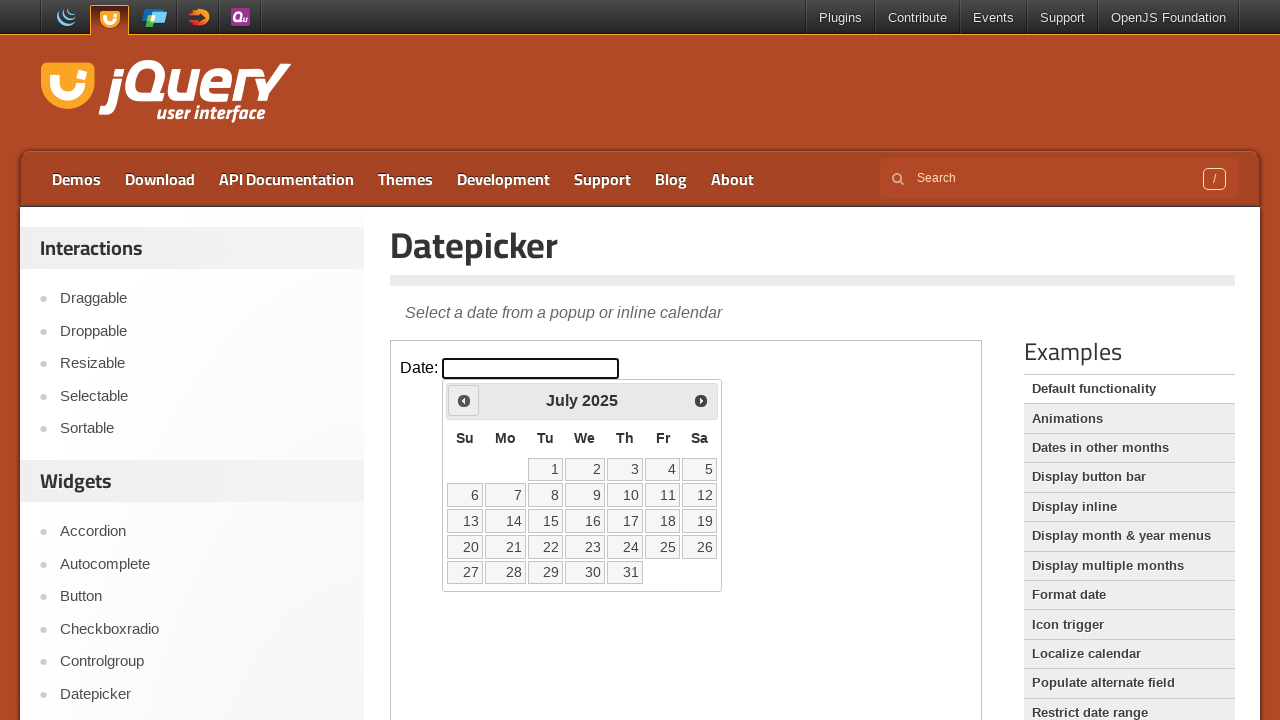

Retrieved current year text from datepicker
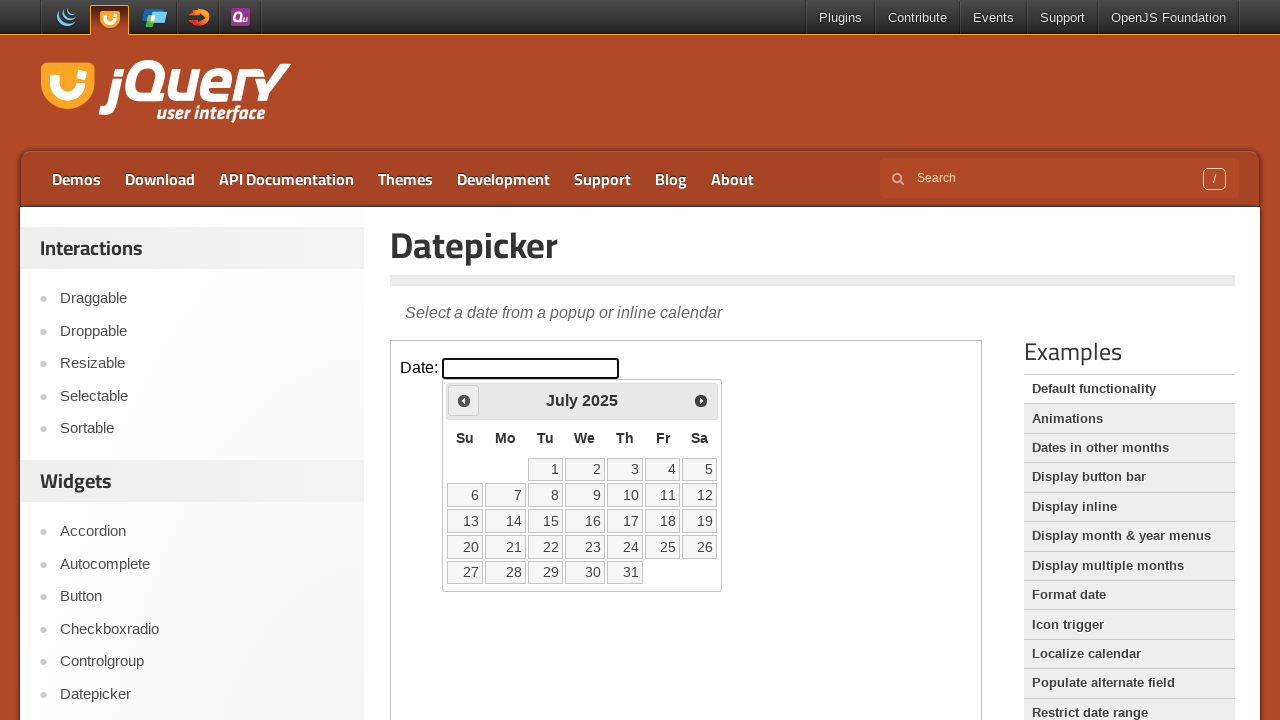

Retrieved current month text from datepicker
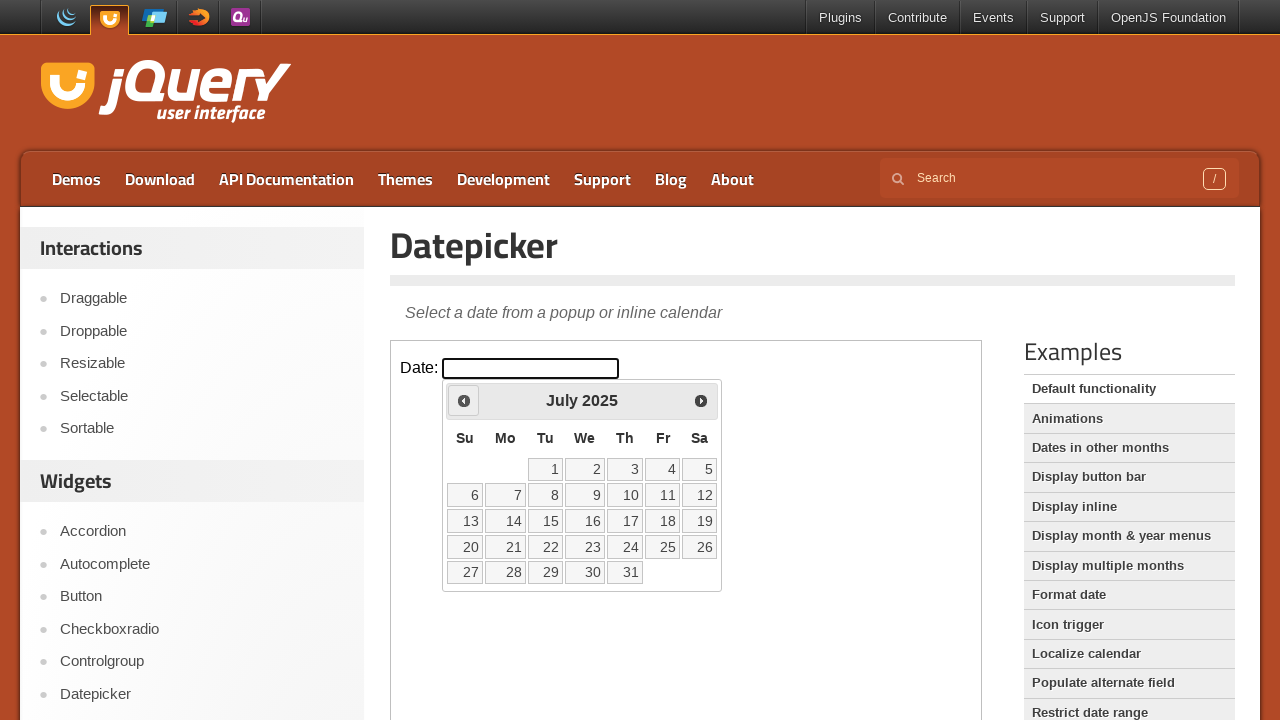

Clicked previous month button to navigate backwards (current: 2025/July, target: 2020/February) at (464, 400) on .demo-frame >> internal:control=enter-frame >> .ui-datepicker-prev.ui-corner-all
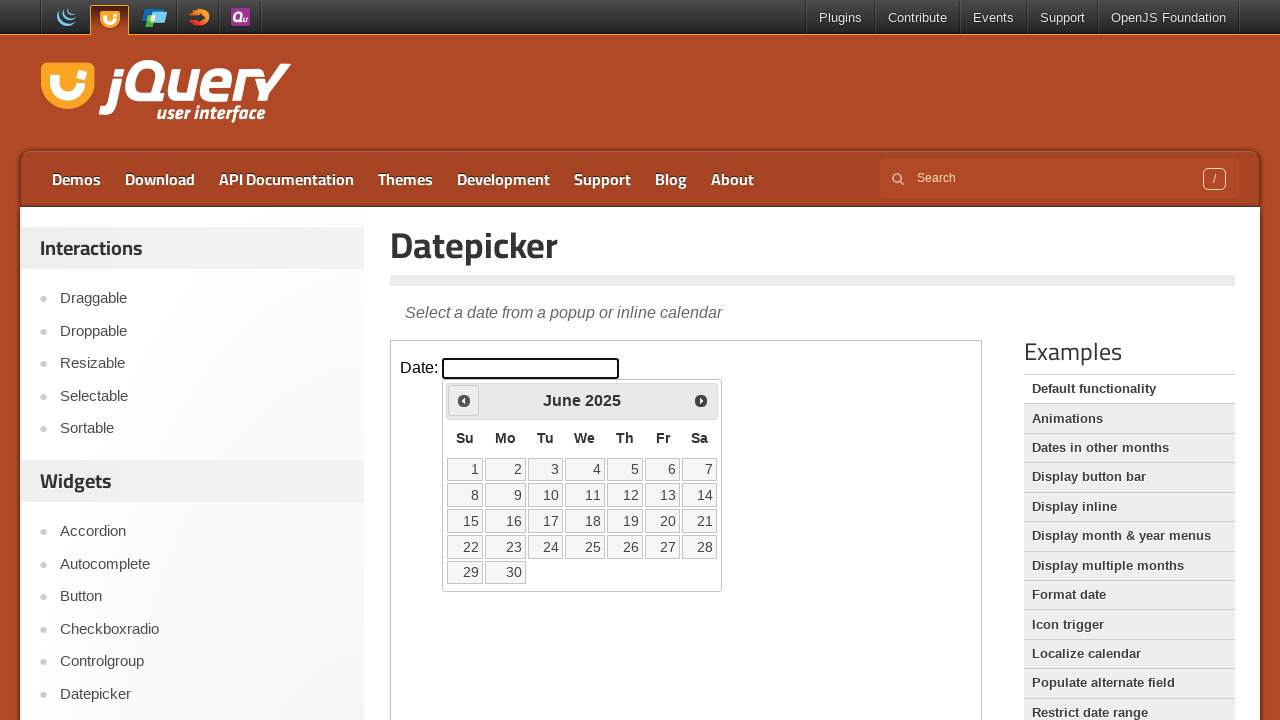

Retrieved current year text from datepicker
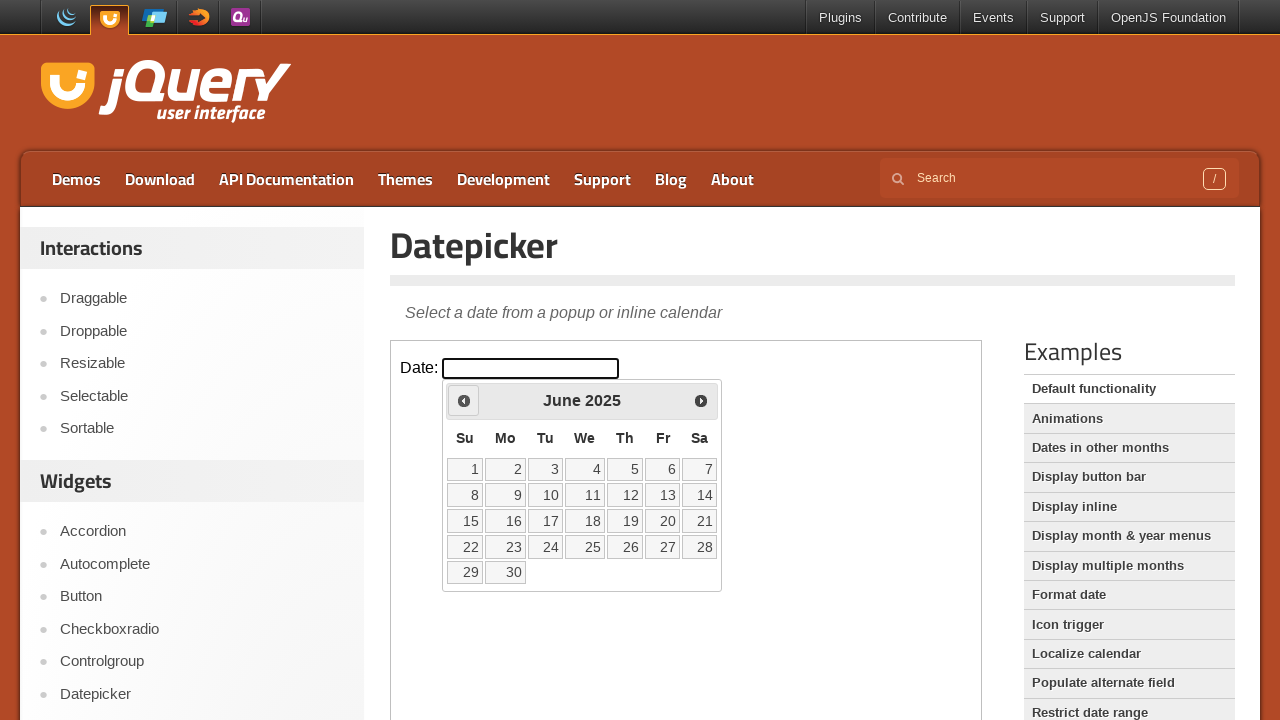

Retrieved current month text from datepicker
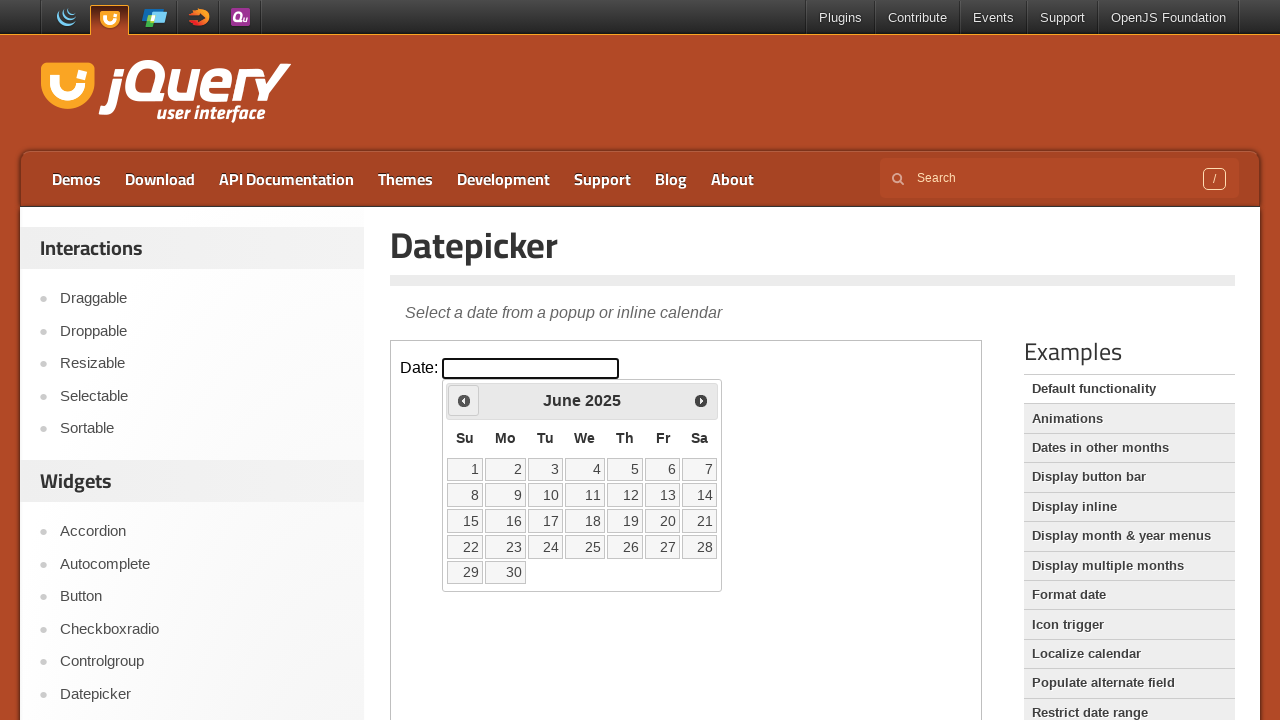

Clicked previous month button to navigate backwards (current: 2025/June, target: 2020/February) at (464, 400) on .demo-frame >> internal:control=enter-frame >> .ui-datepicker-prev.ui-corner-all
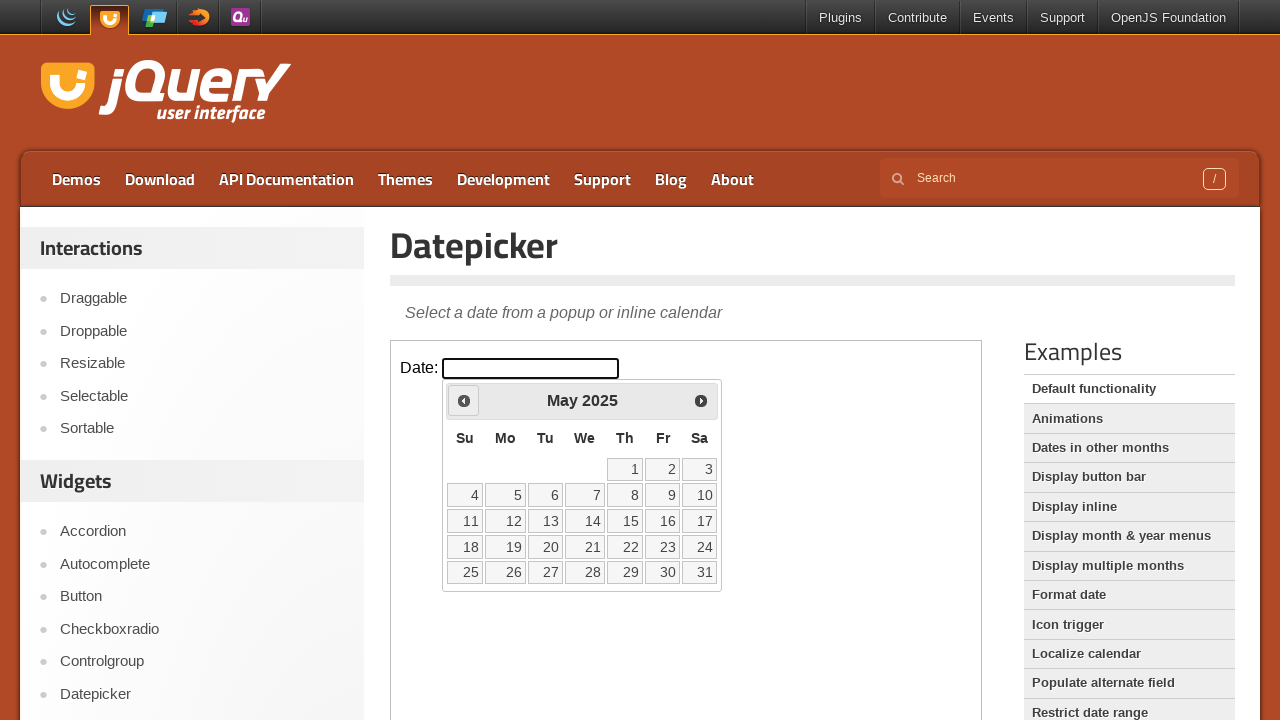

Retrieved current year text from datepicker
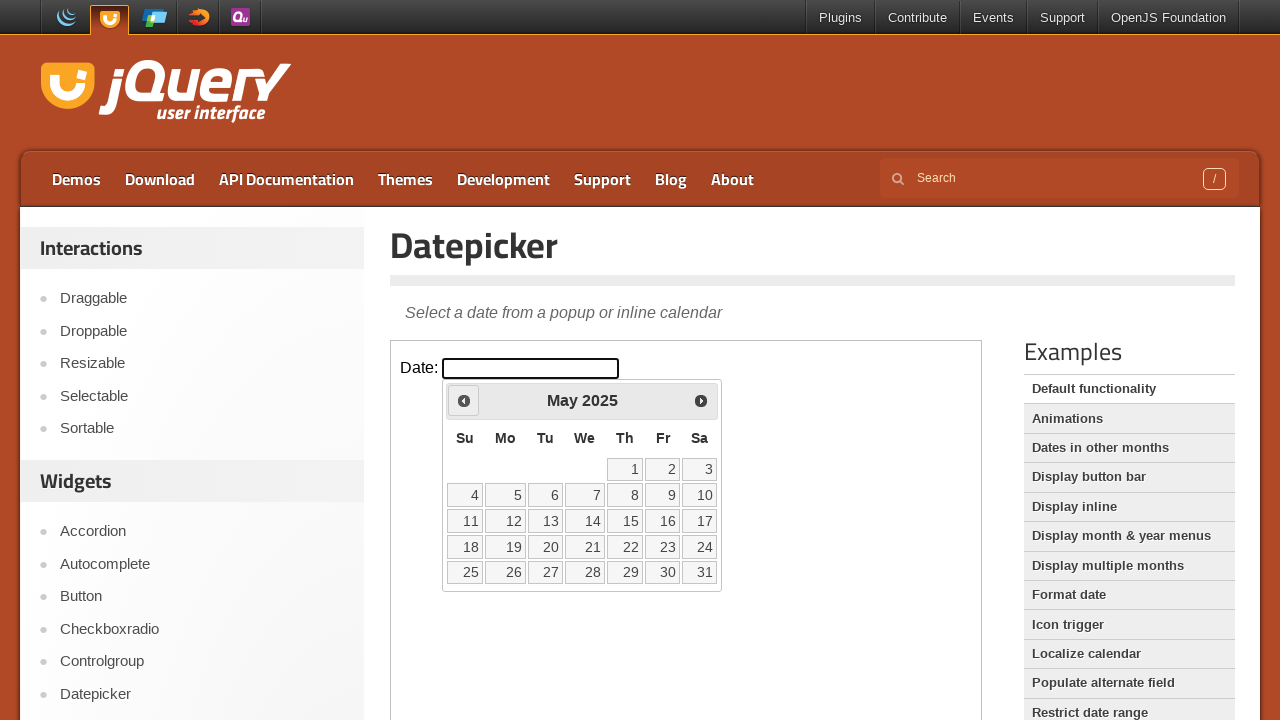

Retrieved current month text from datepicker
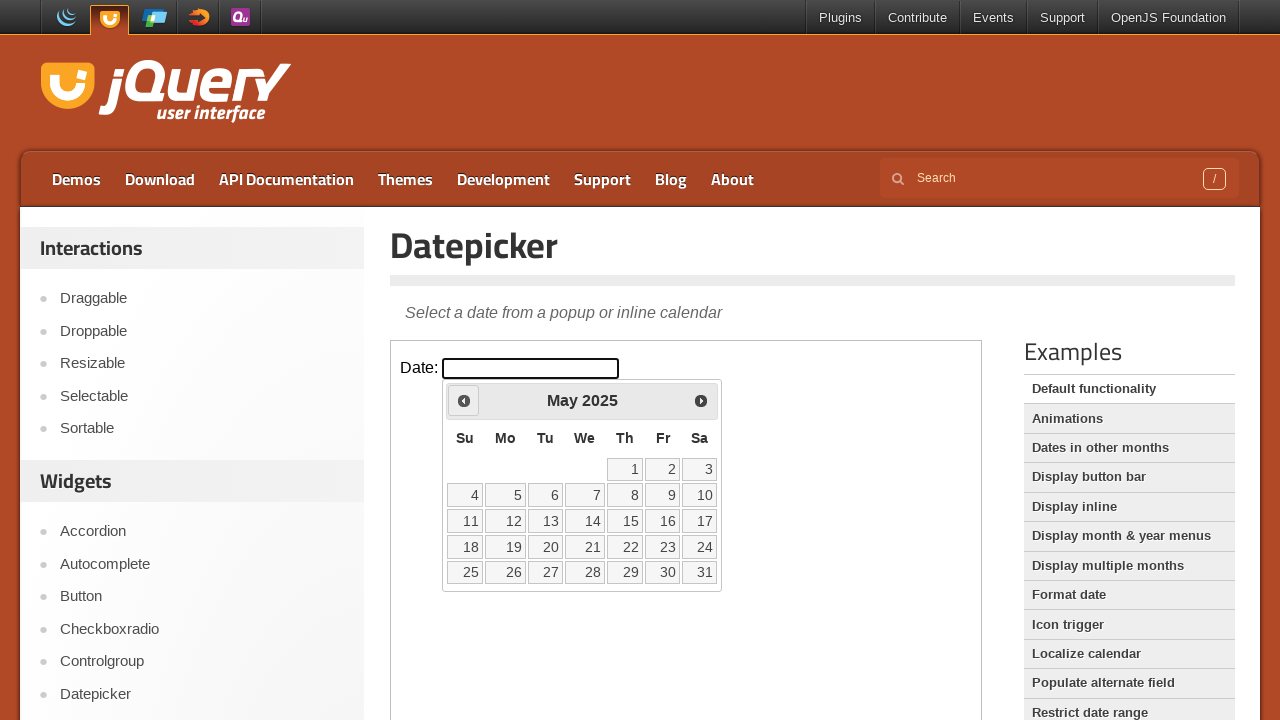

Clicked previous month button to navigate backwards (current: 2025/May, target: 2020/February) at (464, 400) on .demo-frame >> internal:control=enter-frame >> .ui-datepicker-prev.ui-corner-all
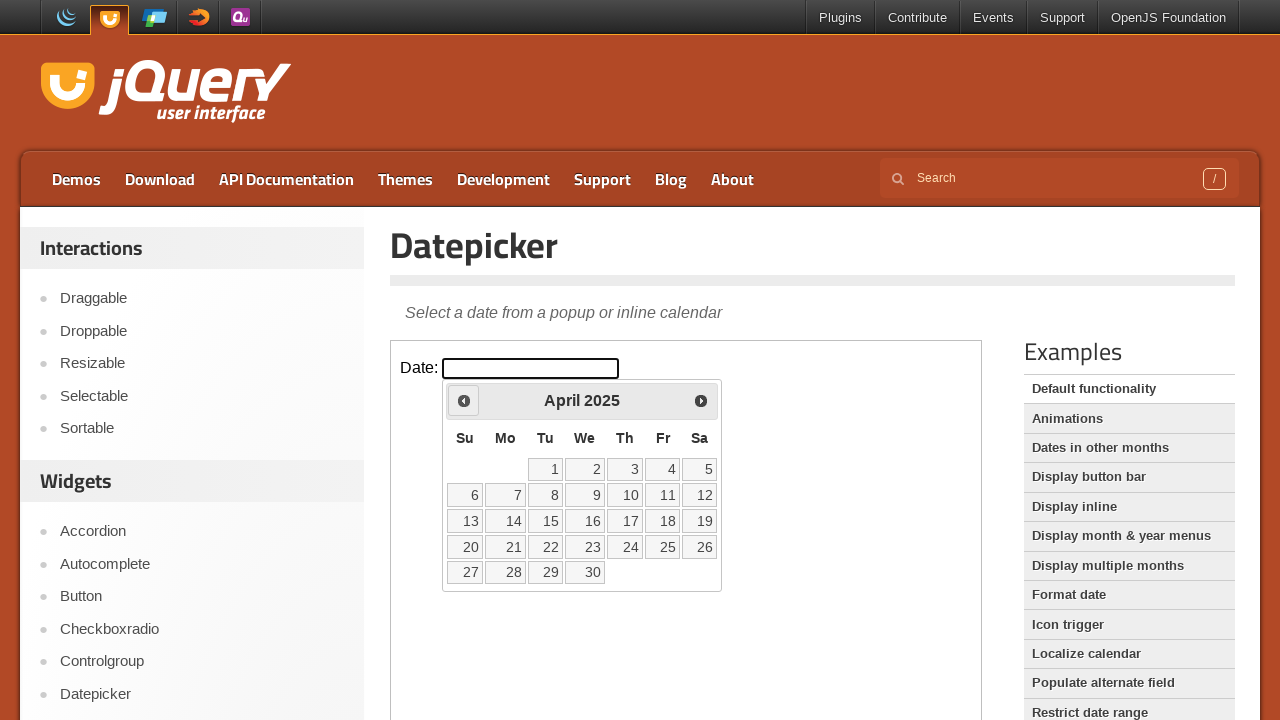

Retrieved current year text from datepicker
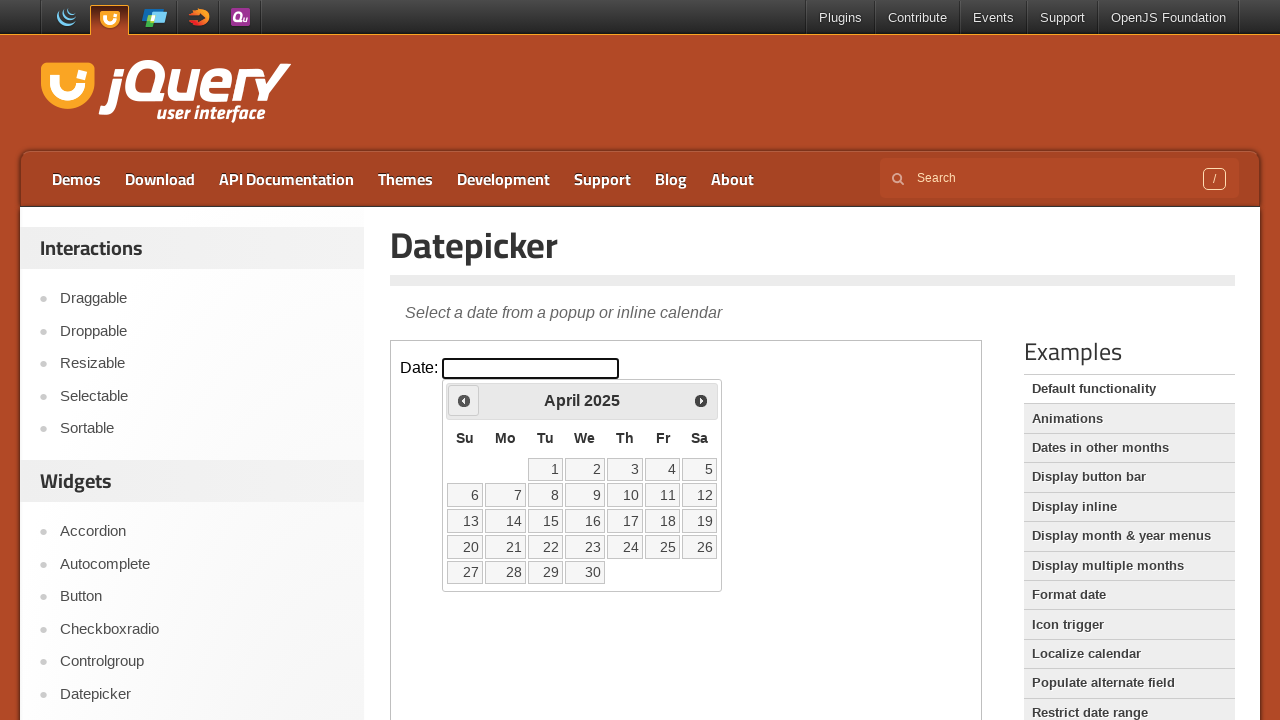

Retrieved current month text from datepicker
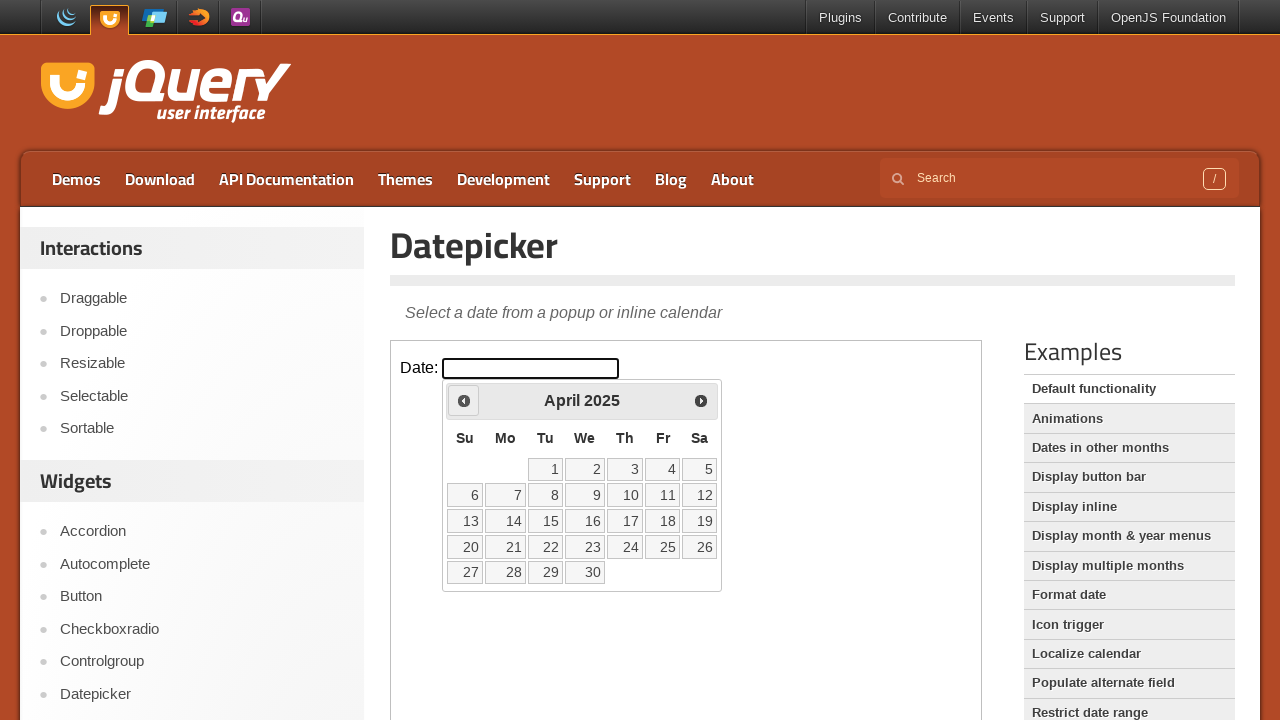

Clicked previous month button to navigate backwards (current: 2025/April, target: 2020/February) at (464, 400) on .demo-frame >> internal:control=enter-frame >> .ui-datepicker-prev.ui-corner-all
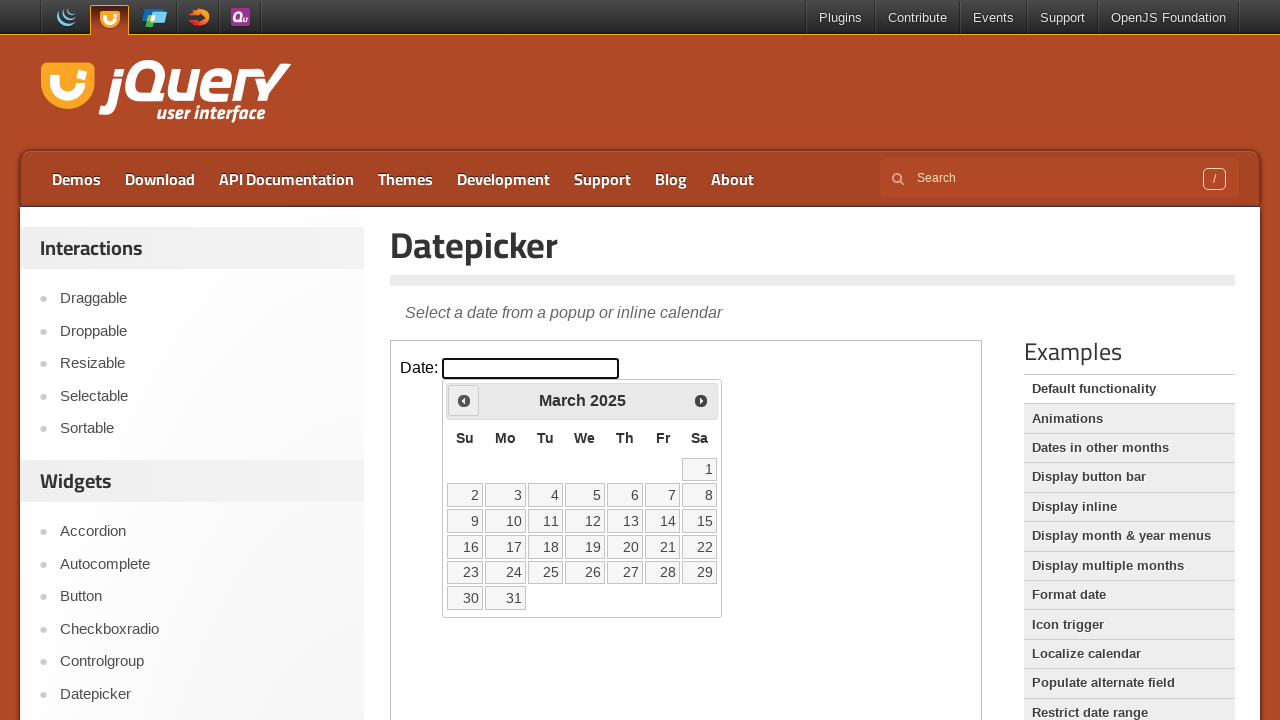

Retrieved current year text from datepicker
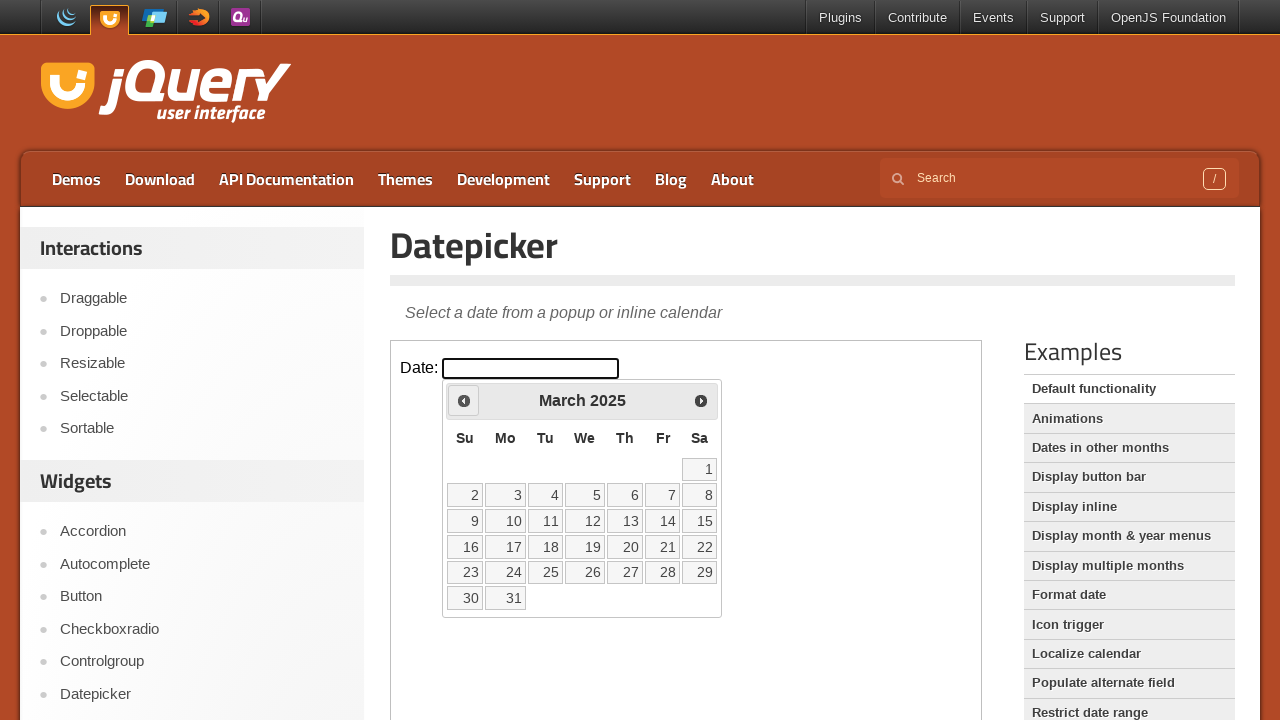

Retrieved current month text from datepicker
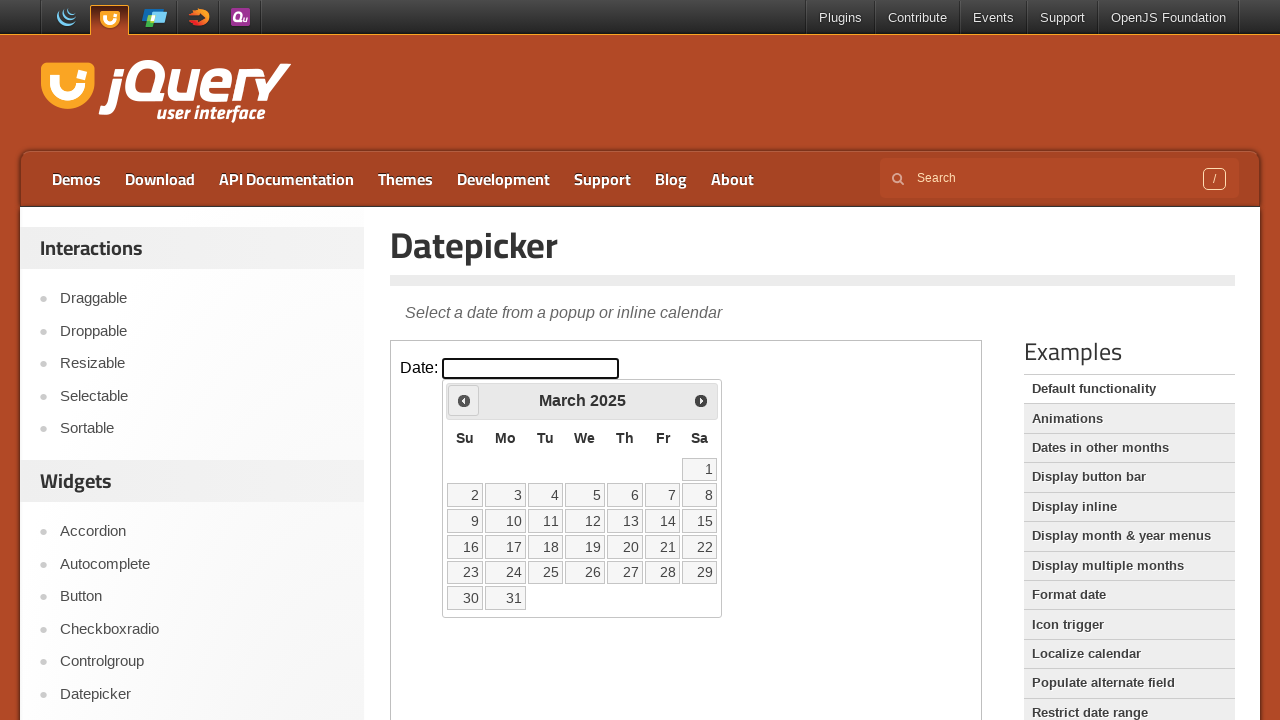

Clicked previous month button to navigate backwards (current: 2025/March, target: 2020/February) at (464, 400) on .demo-frame >> internal:control=enter-frame >> .ui-datepicker-prev.ui-corner-all
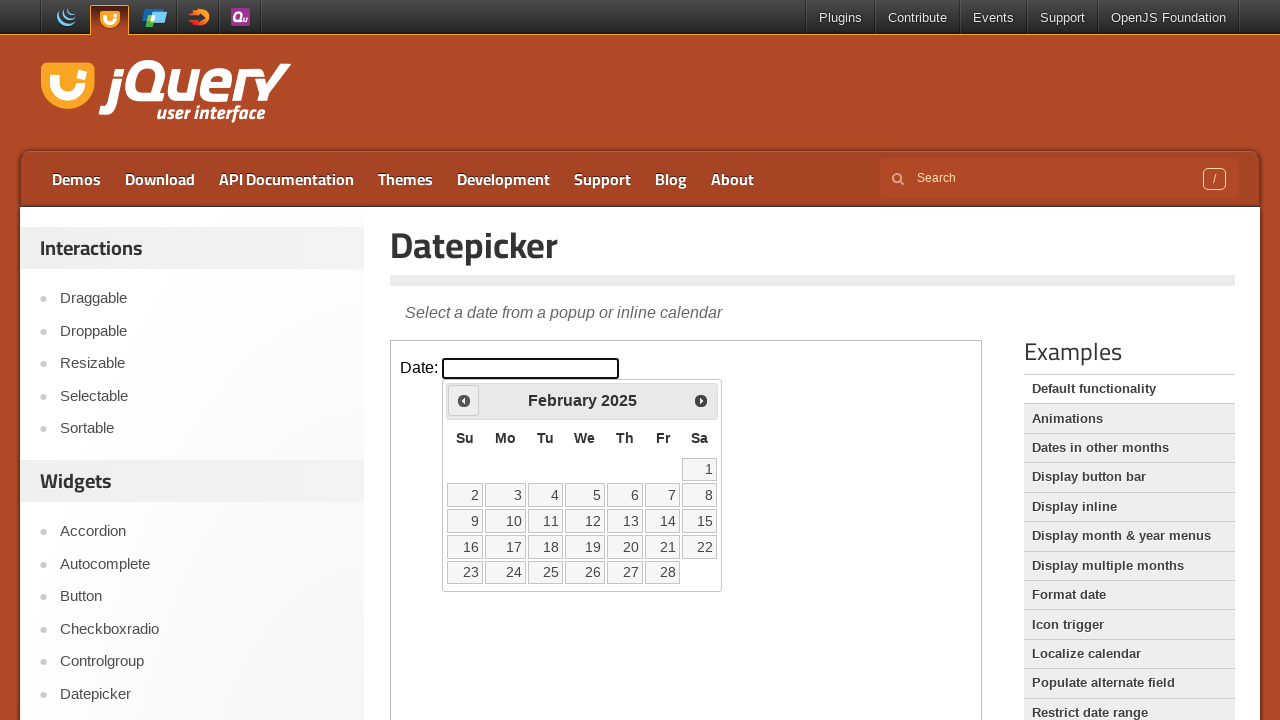

Retrieved current year text from datepicker
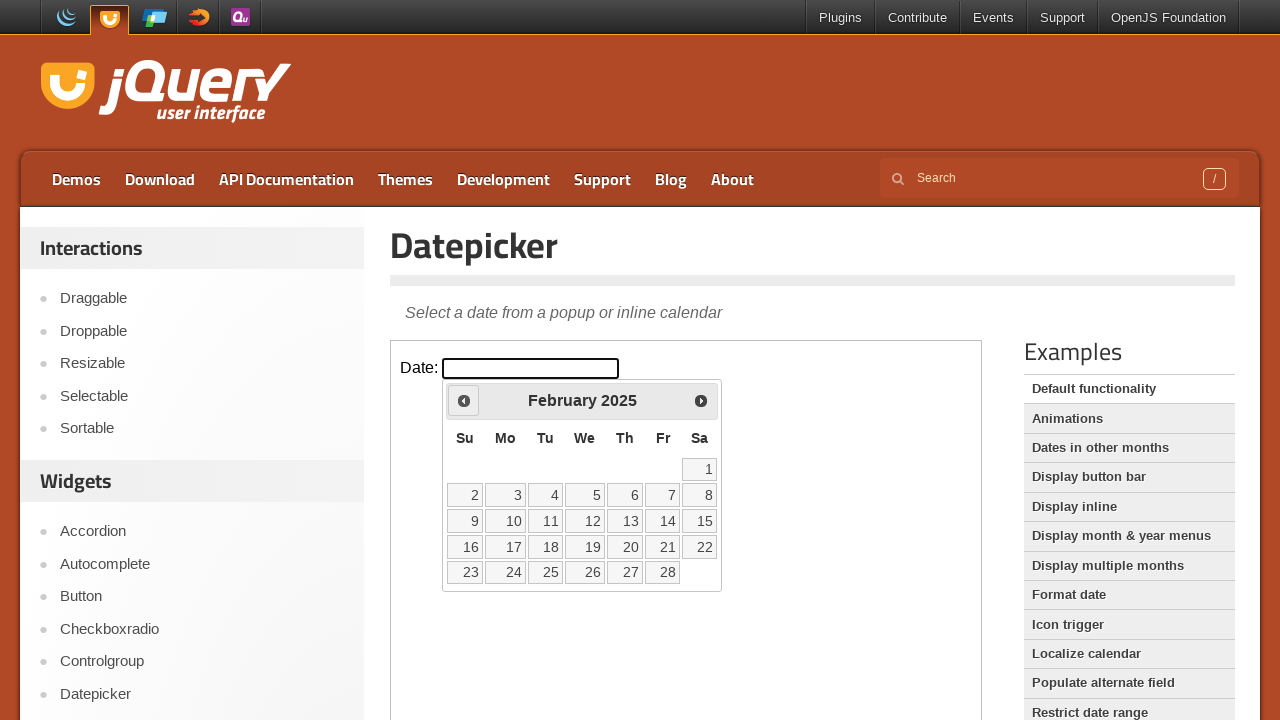

Retrieved current month text from datepicker
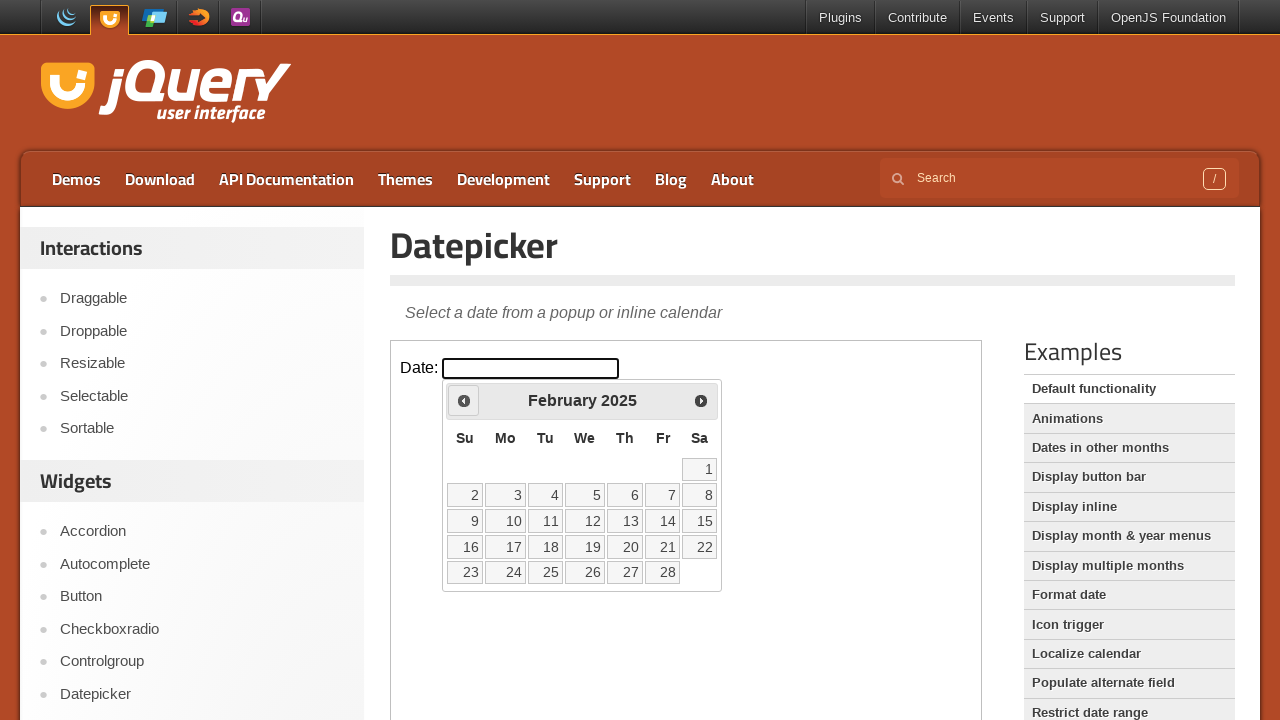

Clicked previous month button to navigate backwards (current: 2025/February, target: 2020/February) at (464, 400) on .demo-frame >> internal:control=enter-frame >> .ui-datepicker-prev.ui-corner-all
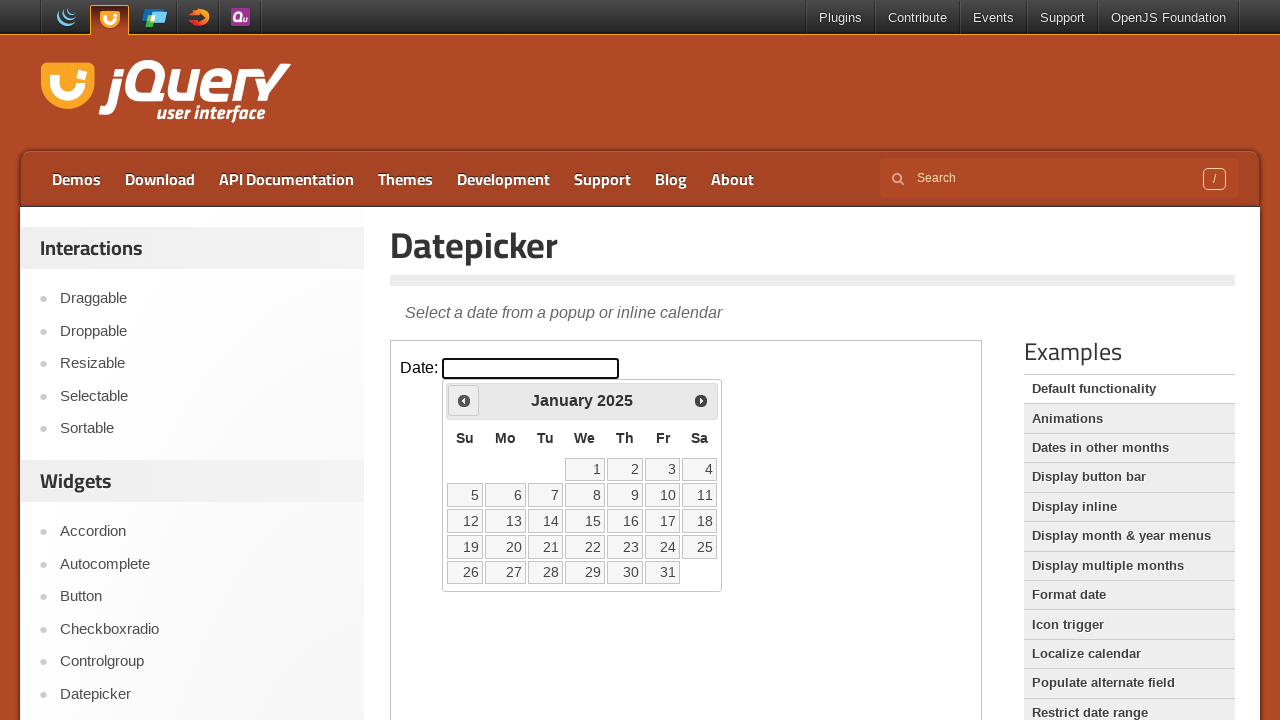

Retrieved current year text from datepicker
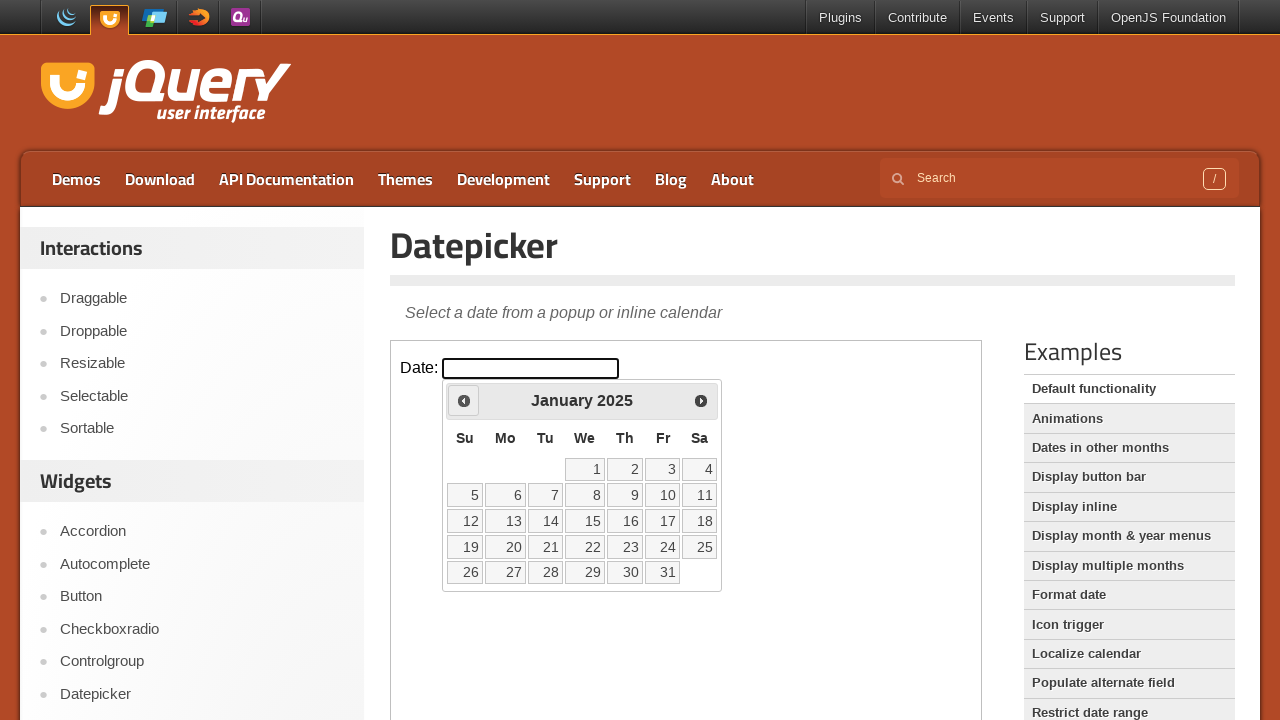

Retrieved current month text from datepicker
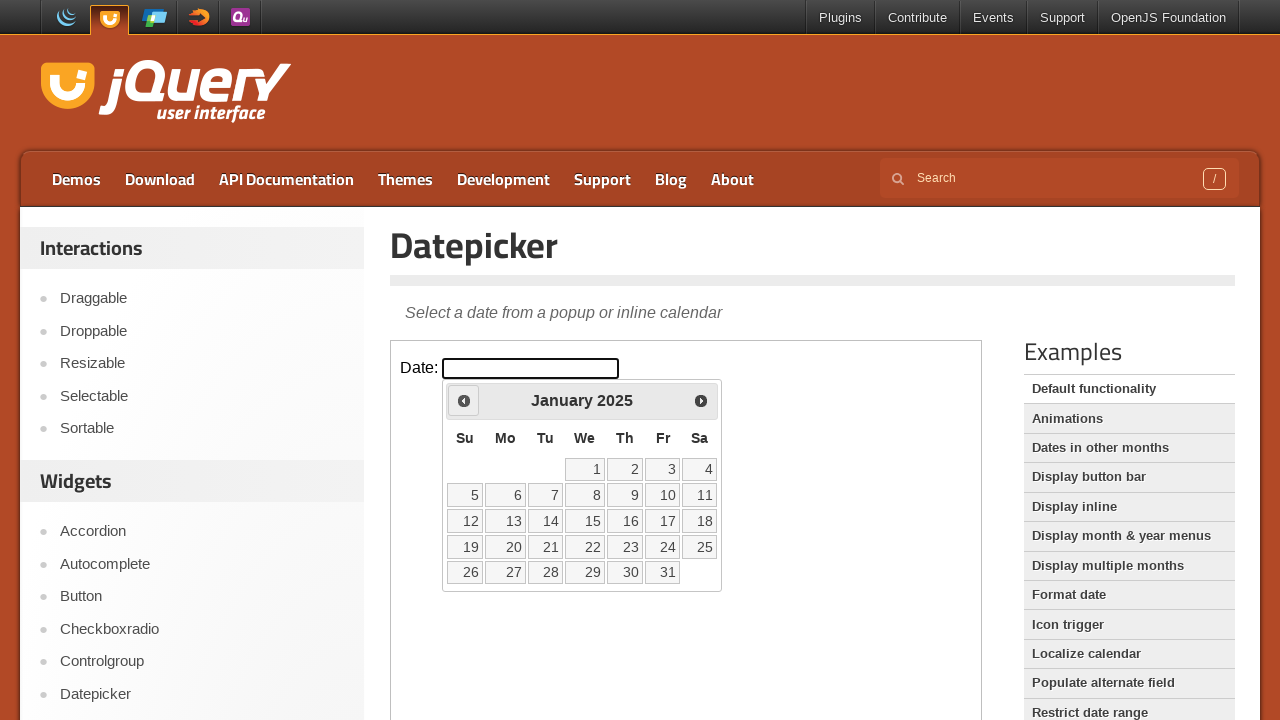

Clicked previous month button to navigate backwards (current: 2025/January, target: 2020/February) at (464, 400) on .demo-frame >> internal:control=enter-frame >> .ui-datepicker-prev.ui-corner-all
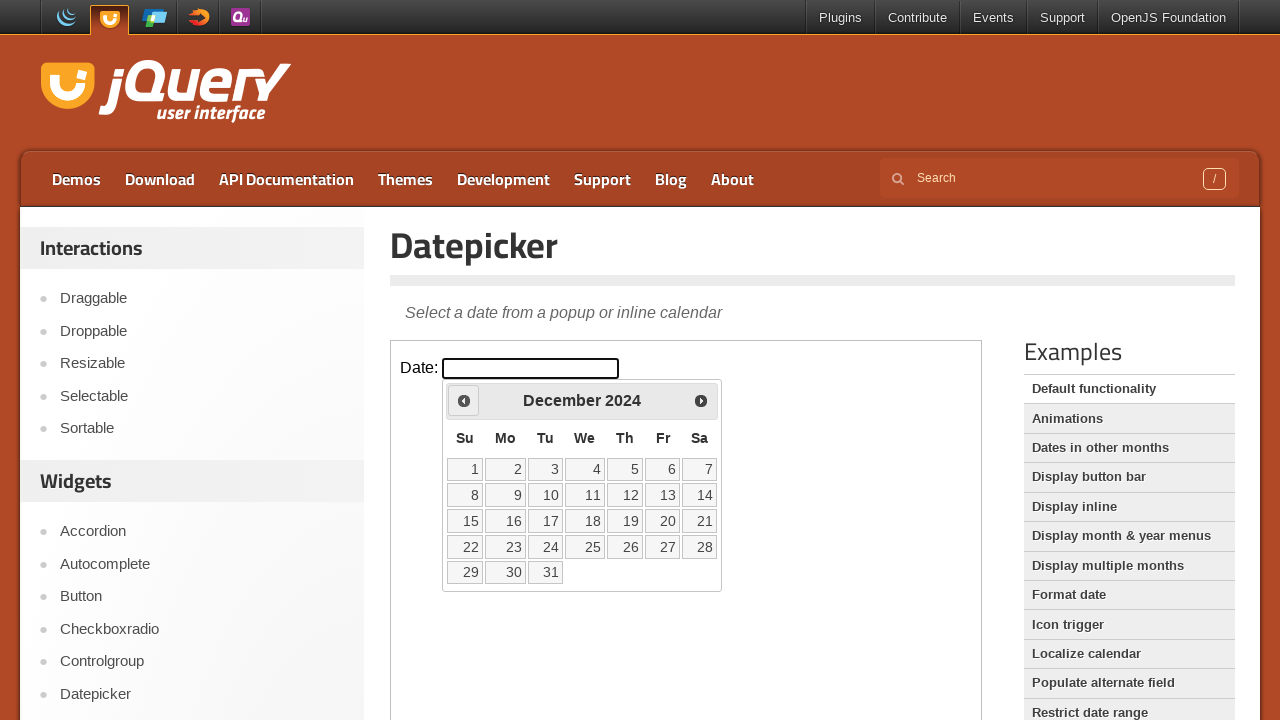

Retrieved current year text from datepicker
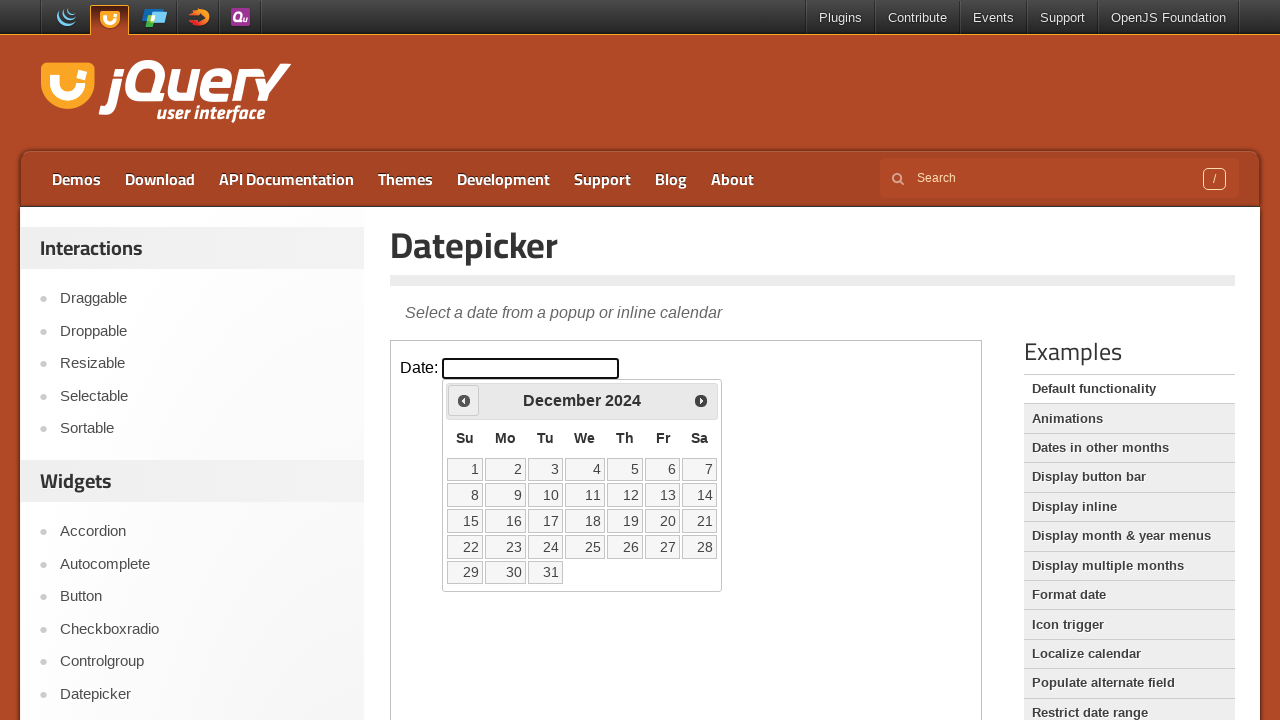

Retrieved current month text from datepicker
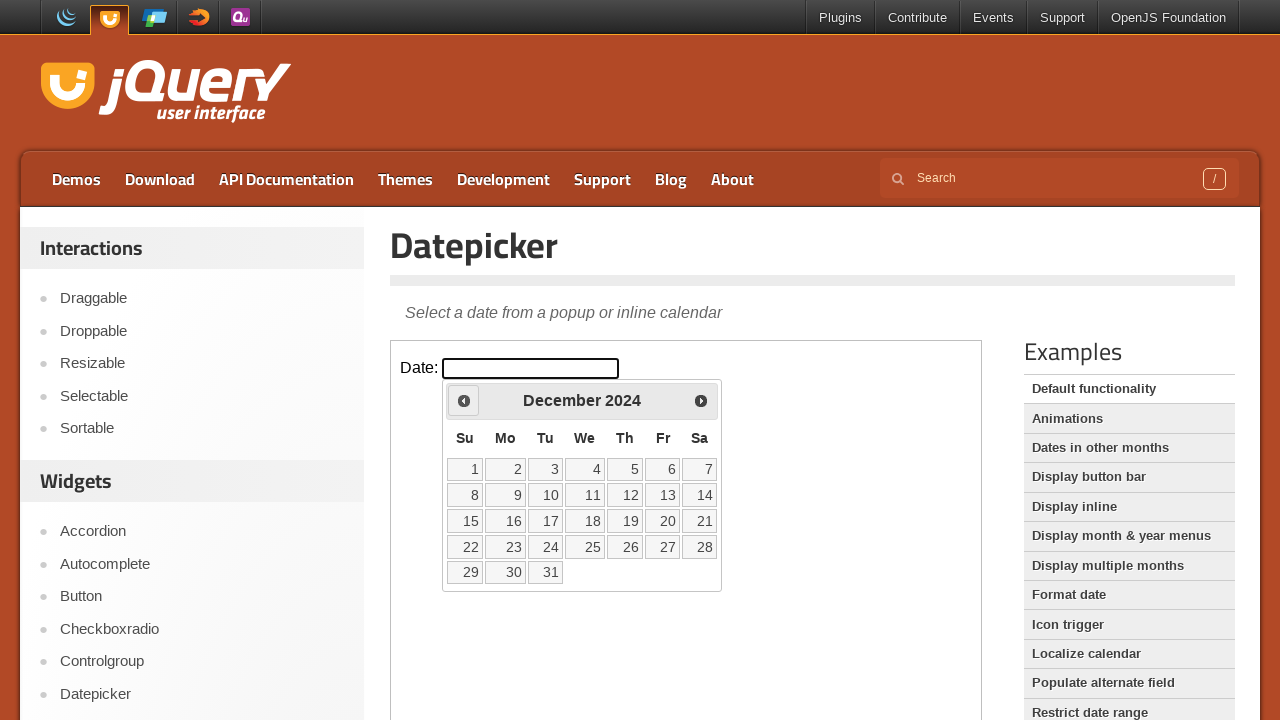

Clicked previous month button to navigate backwards (current: 2024/December, target: 2020/February) at (464, 400) on .demo-frame >> internal:control=enter-frame >> .ui-datepicker-prev.ui-corner-all
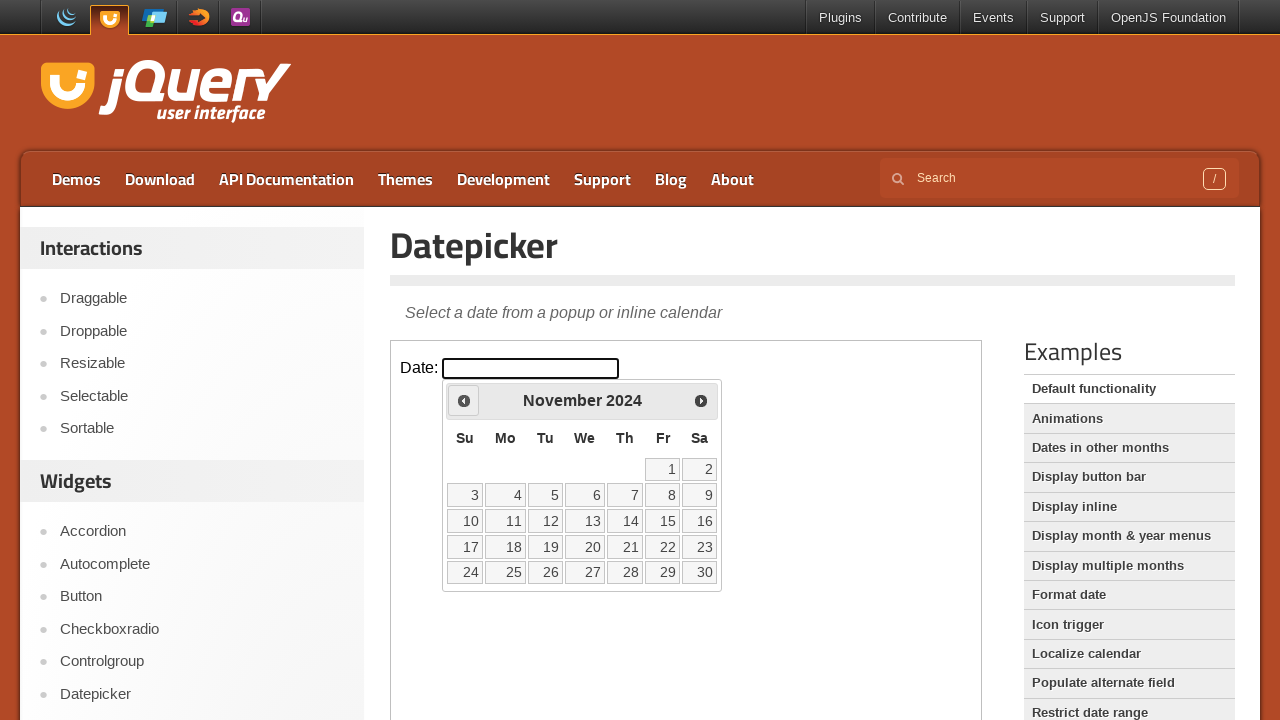

Retrieved current year text from datepicker
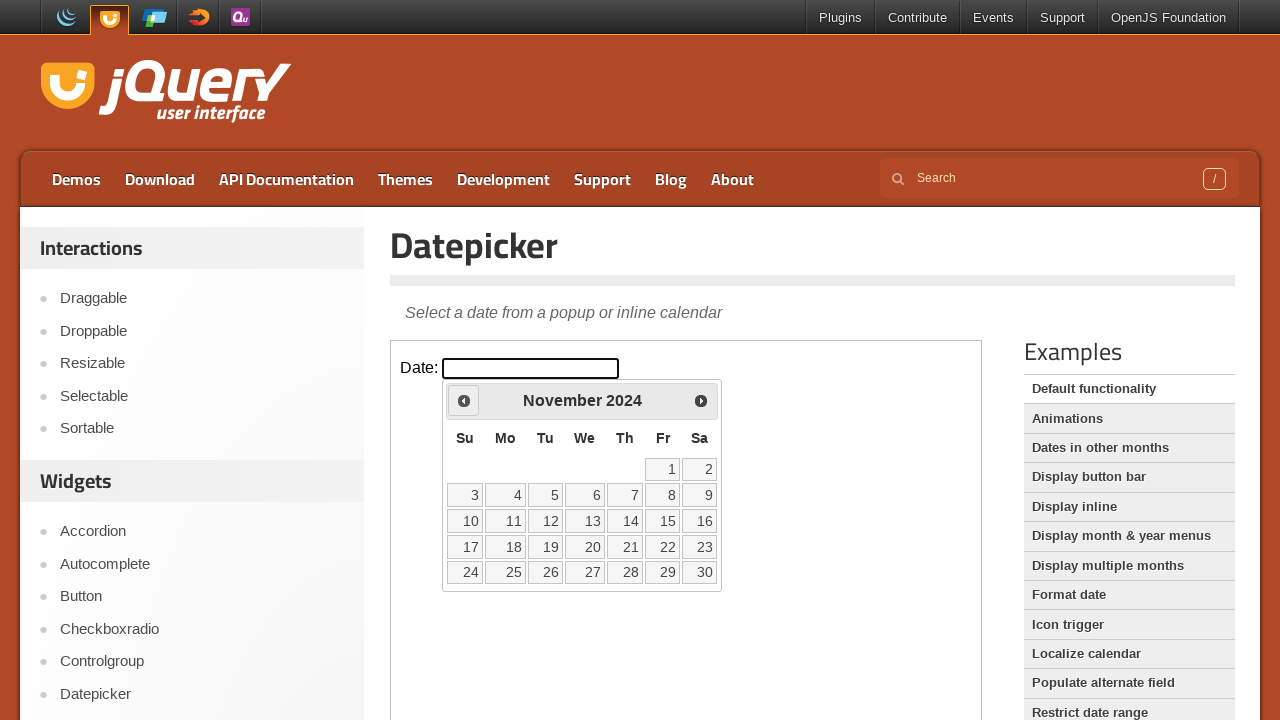

Retrieved current month text from datepicker
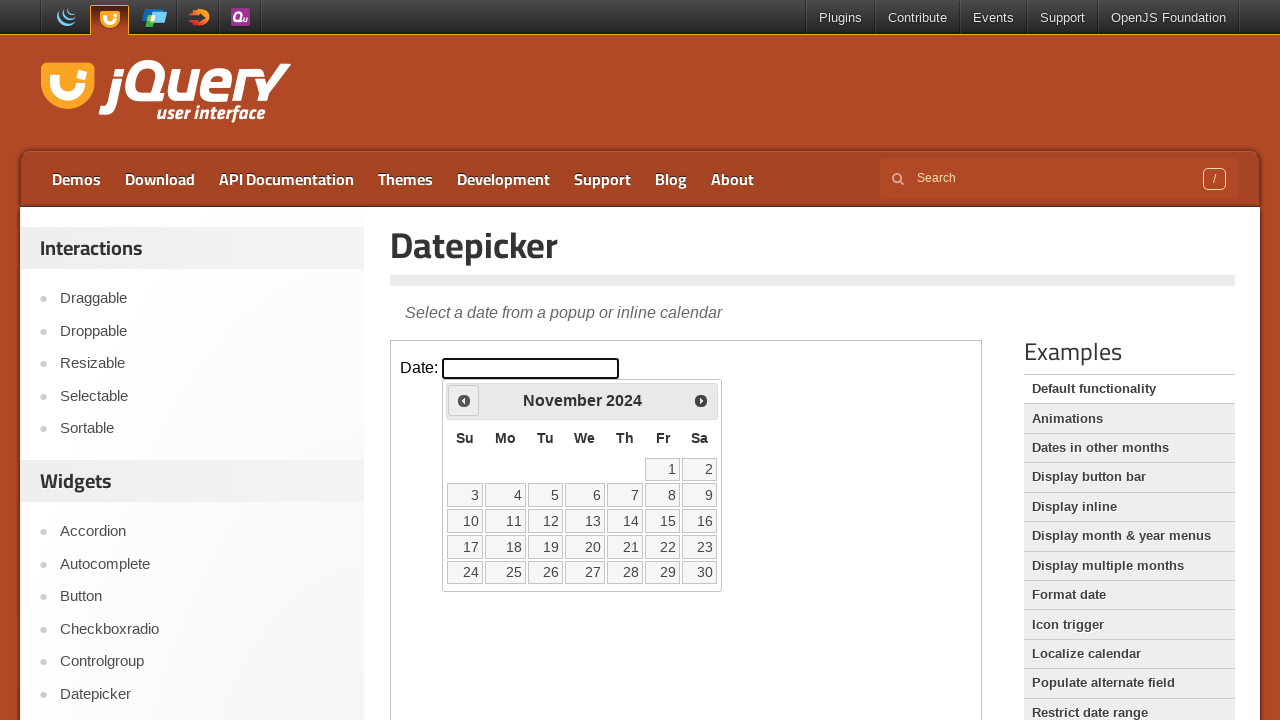

Clicked previous month button to navigate backwards (current: 2024/November, target: 2020/February) at (464, 400) on .demo-frame >> internal:control=enter-frame >> .ui-datepicker-prev.ui-corner-all
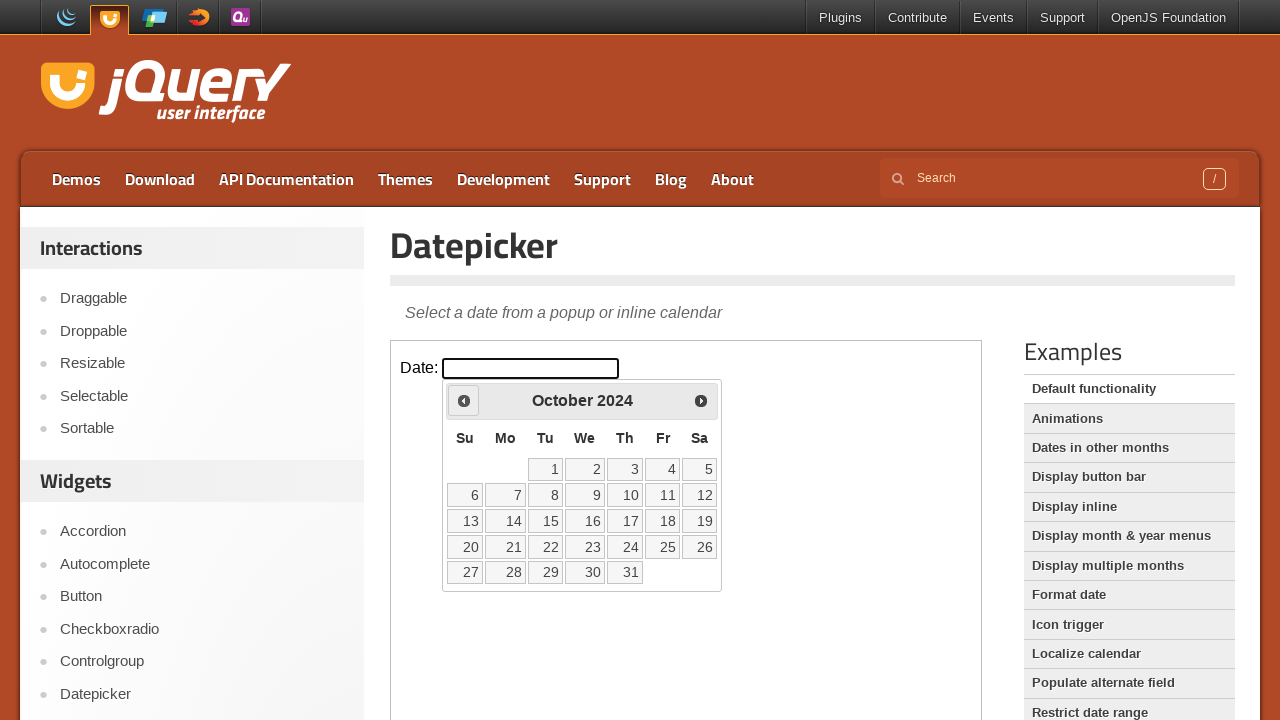

Retrieved current year text from datepicker
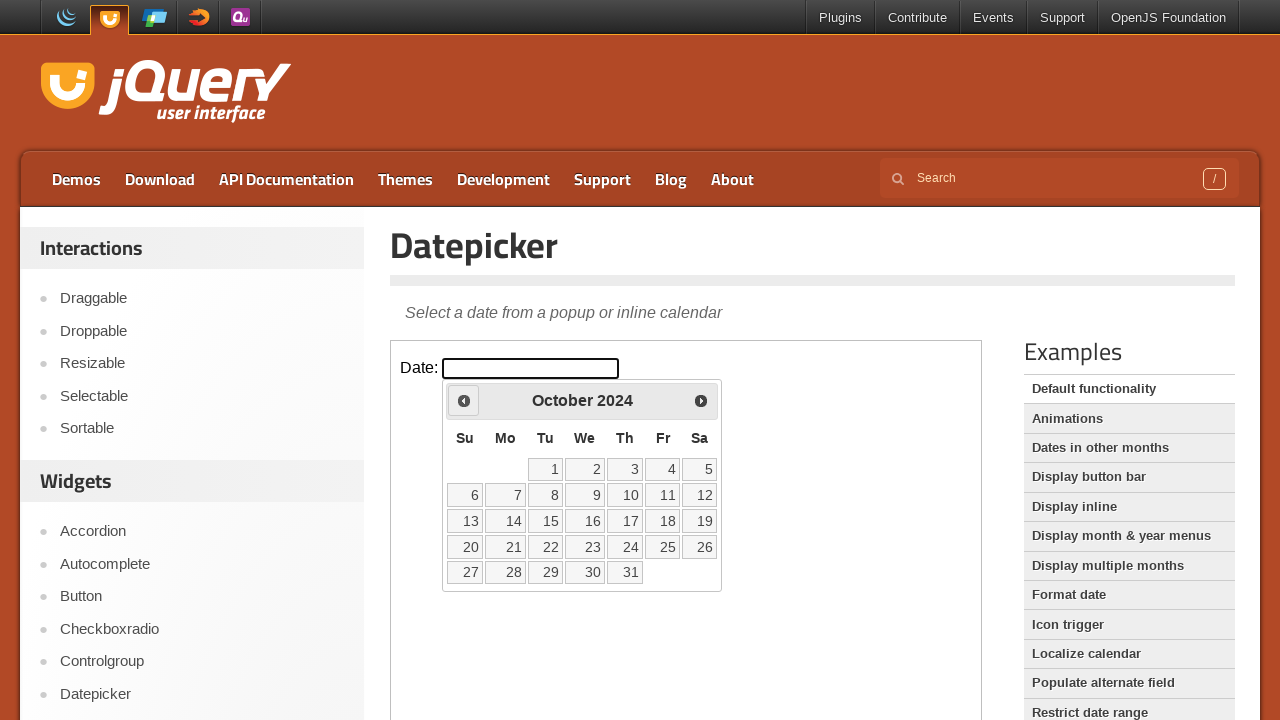

Retrieved current month text from datepicker
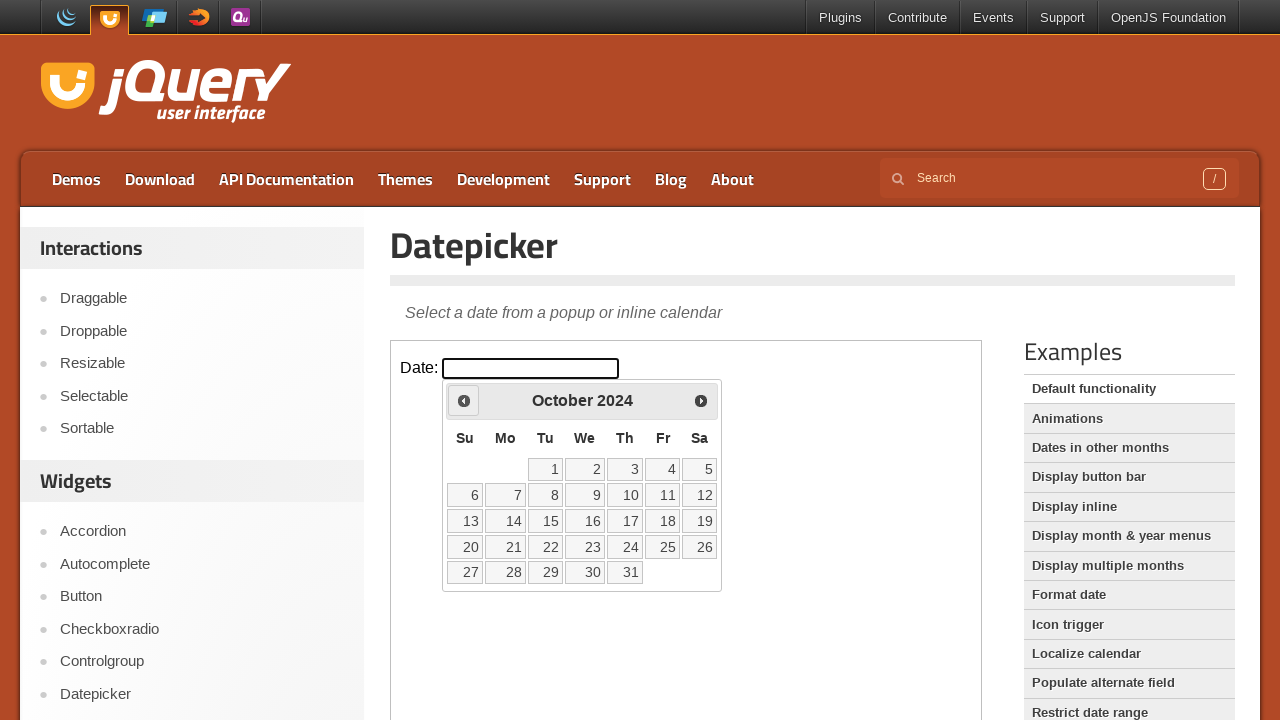

Clicked previous month button to navigate backwards (current: 2024/October, target: 2020/February) at (464, 400) on .demo-frame >> internal:control=enter-frame >> .ui-datepicker-prev.ui-corner-all
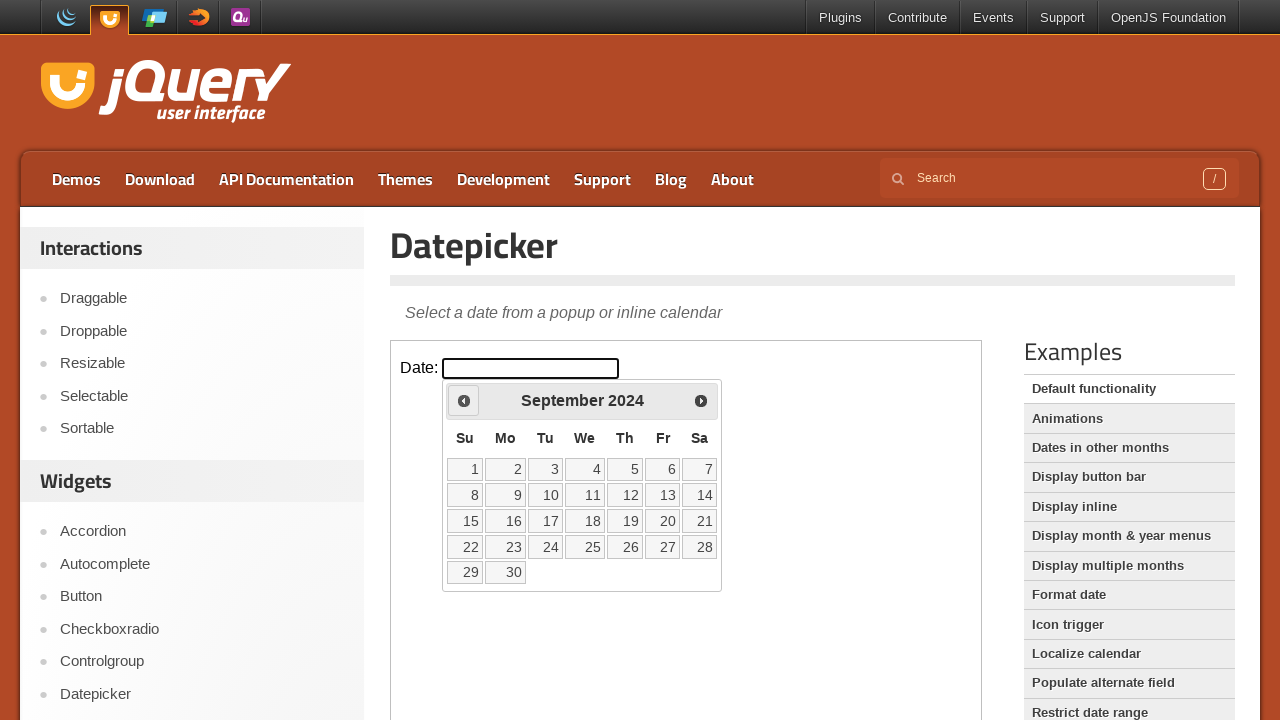

Retrieved current year text from datepicker
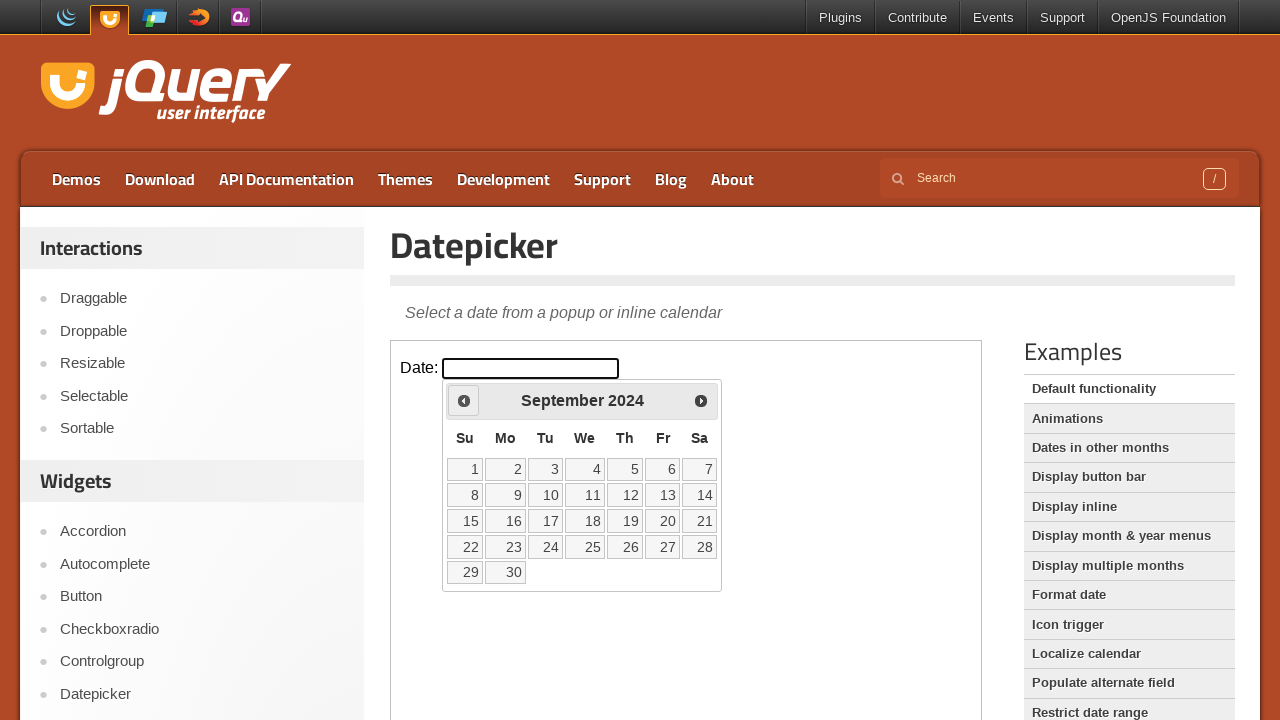

Retrieved current month text from datepicker
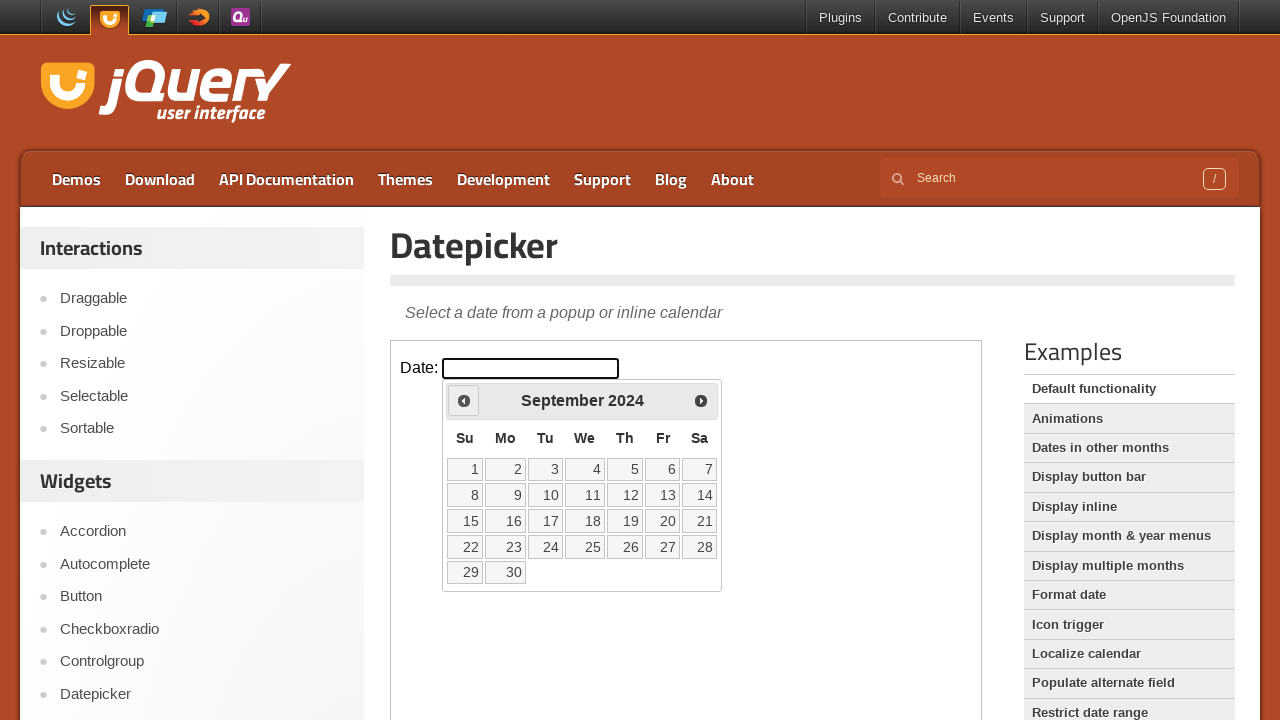

Clicked previous month button to navigate backwards (current: 2024/September, target: 2020/February) at (464, 400) on .demo-frame >> internal:control=enter-frame >> .ui-datepicker-prev.ui-corner-all
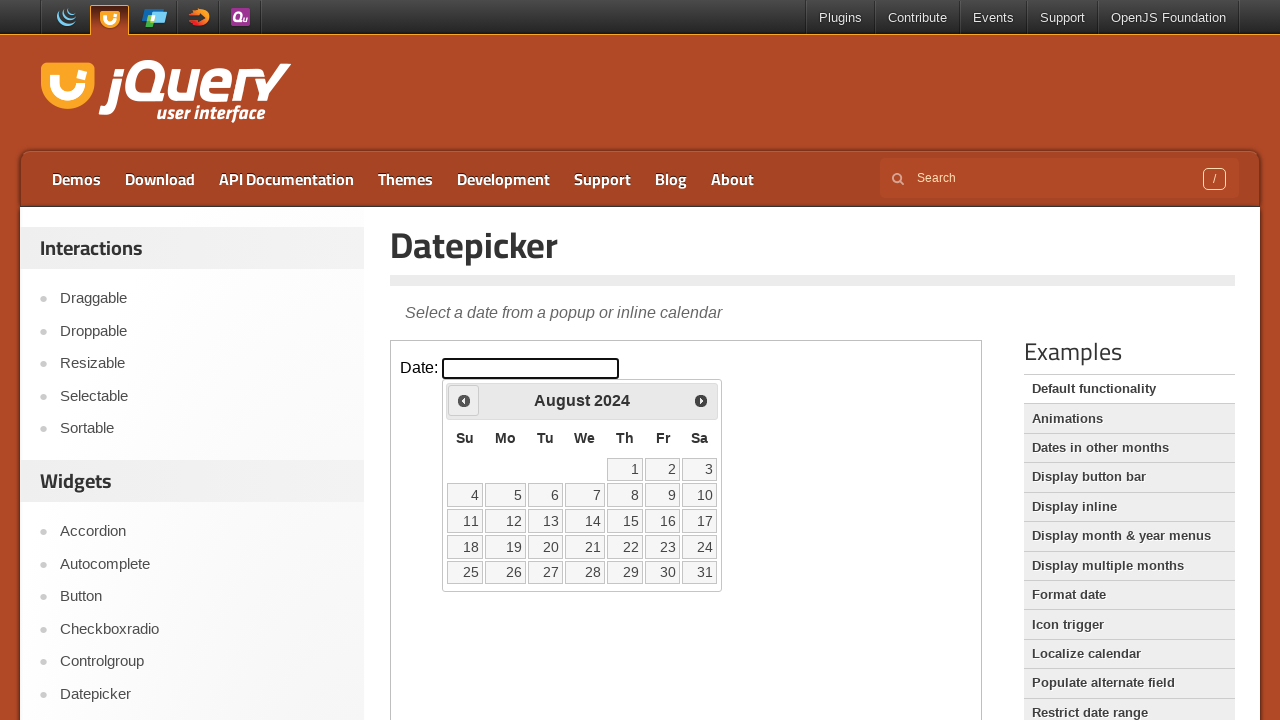

Retrieved current year text from datepicker
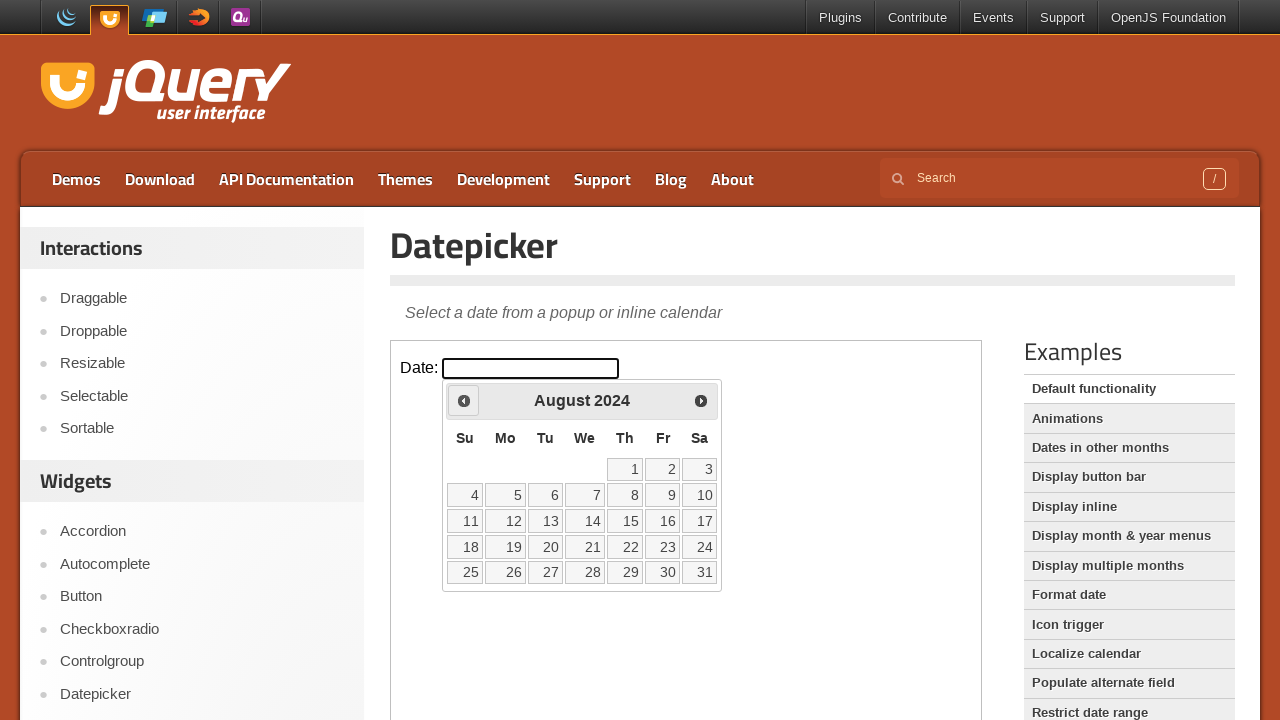

Retrieved current month text from datepicker
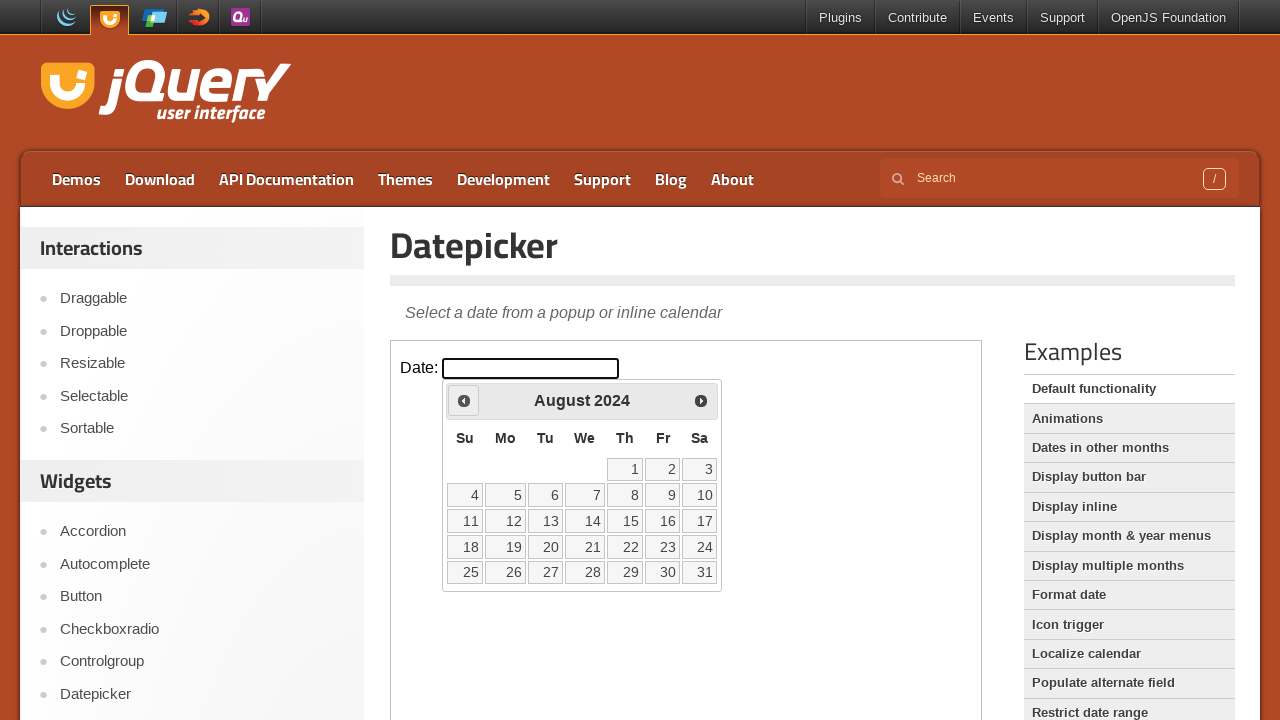

Clicked previous month button to navigate backwards (current: 2024/August, target: 2020/February) at (464, 400) on .demo-frame >> internal:control=enter-frame >> .ui-datepicker-prev.ui-corner-all
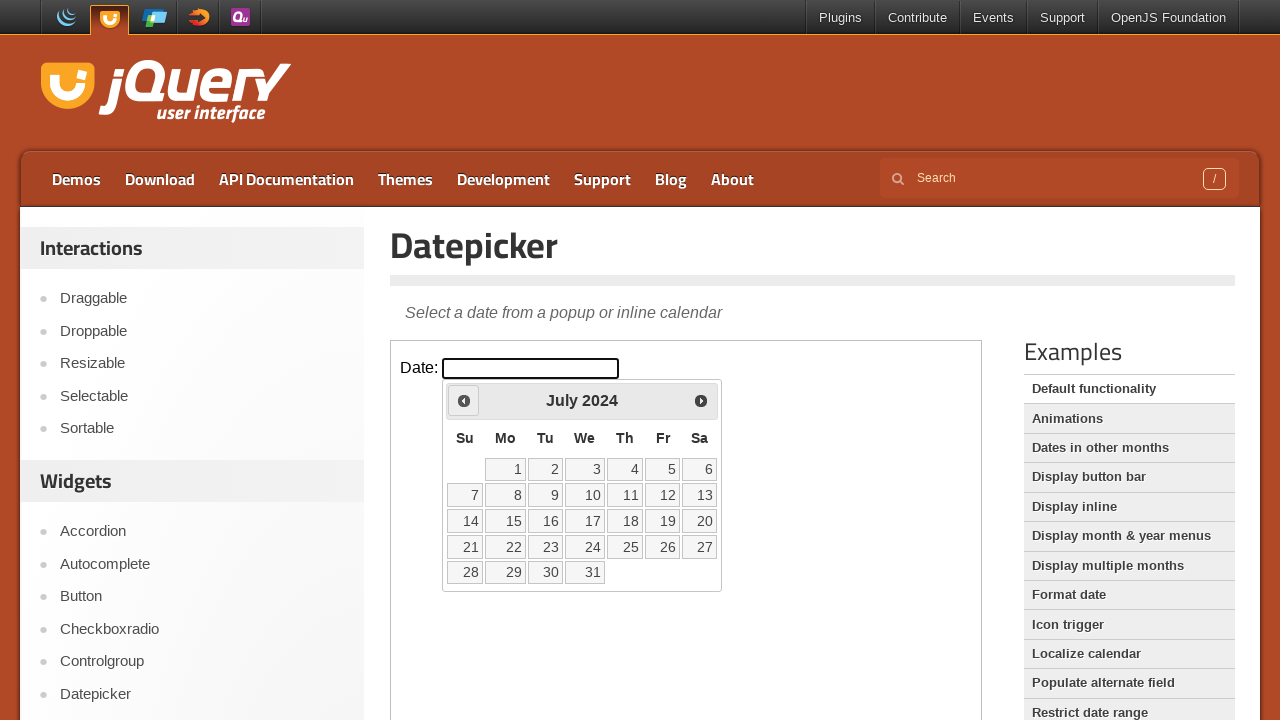

Retrieved current year text from datepicker
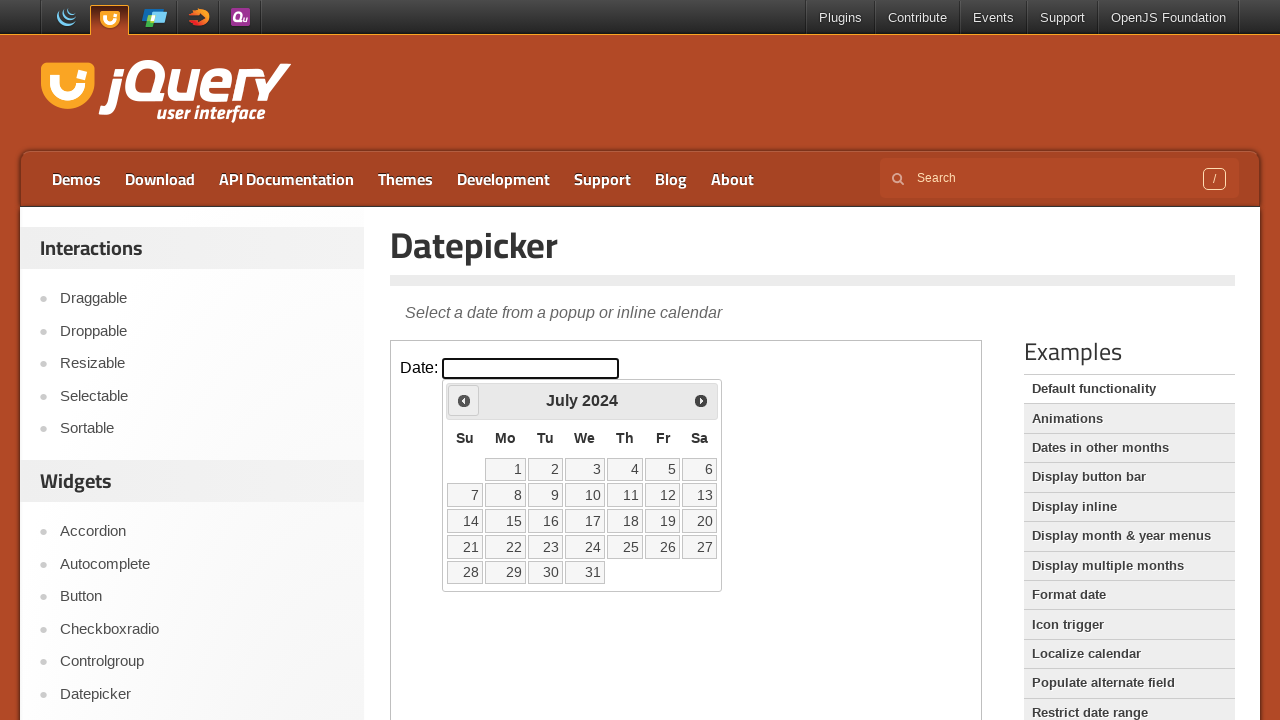

Retrieved current month text from datepicker
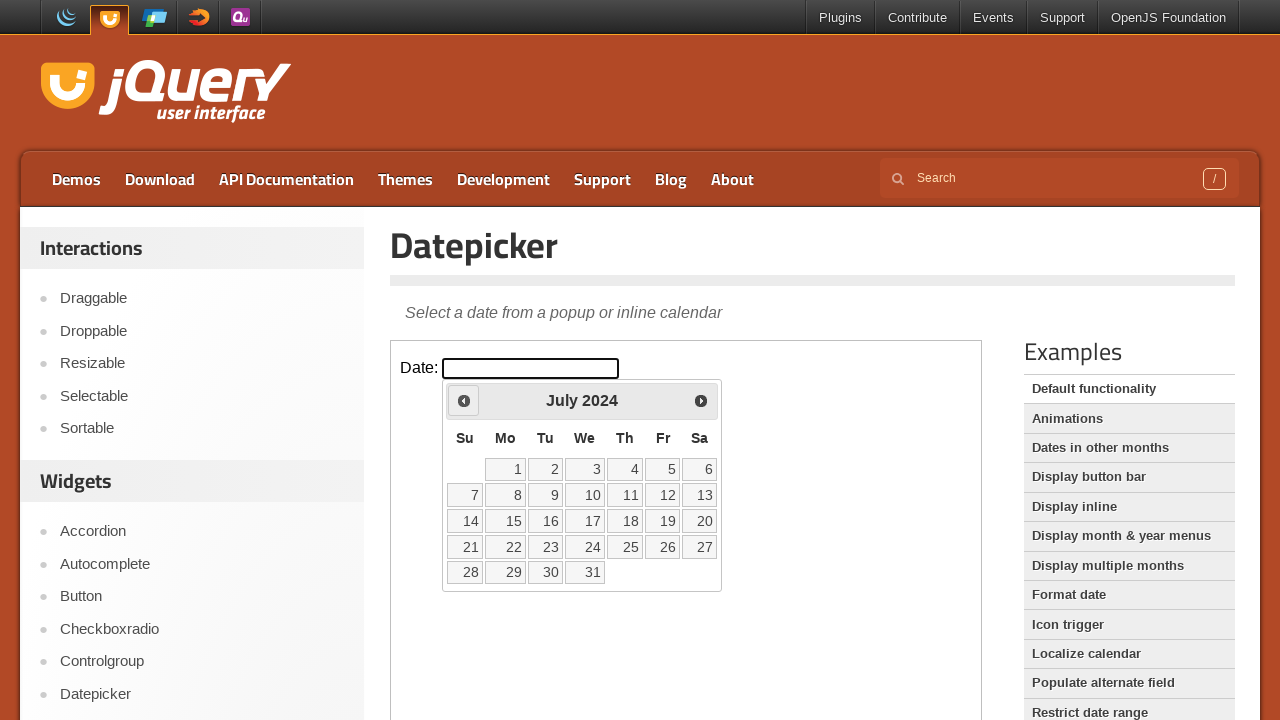

Clicked previous month button to navigate backwards (current: 2024/July, target: 2020/February) at (464, 400) on .demo-frame >> internal:control=enter-frame >> .ui-datepicker-prev.ui-corner-all
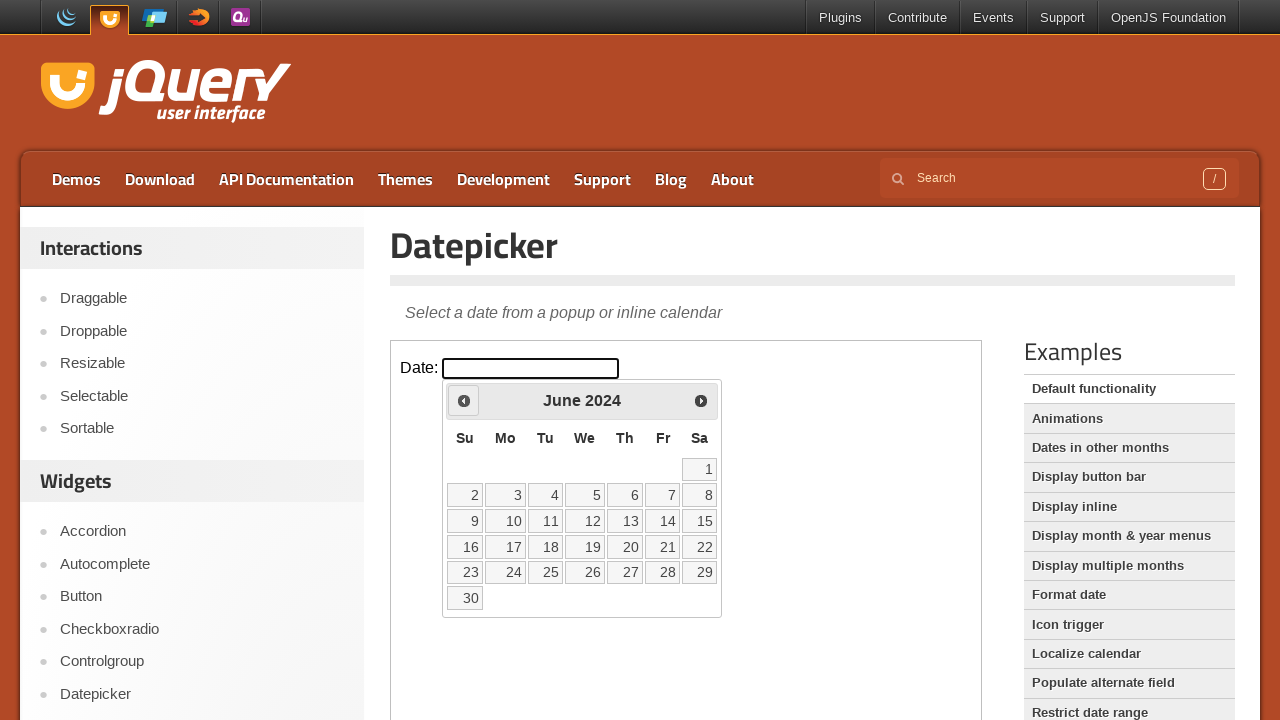

Retrieved current year text from datepicker
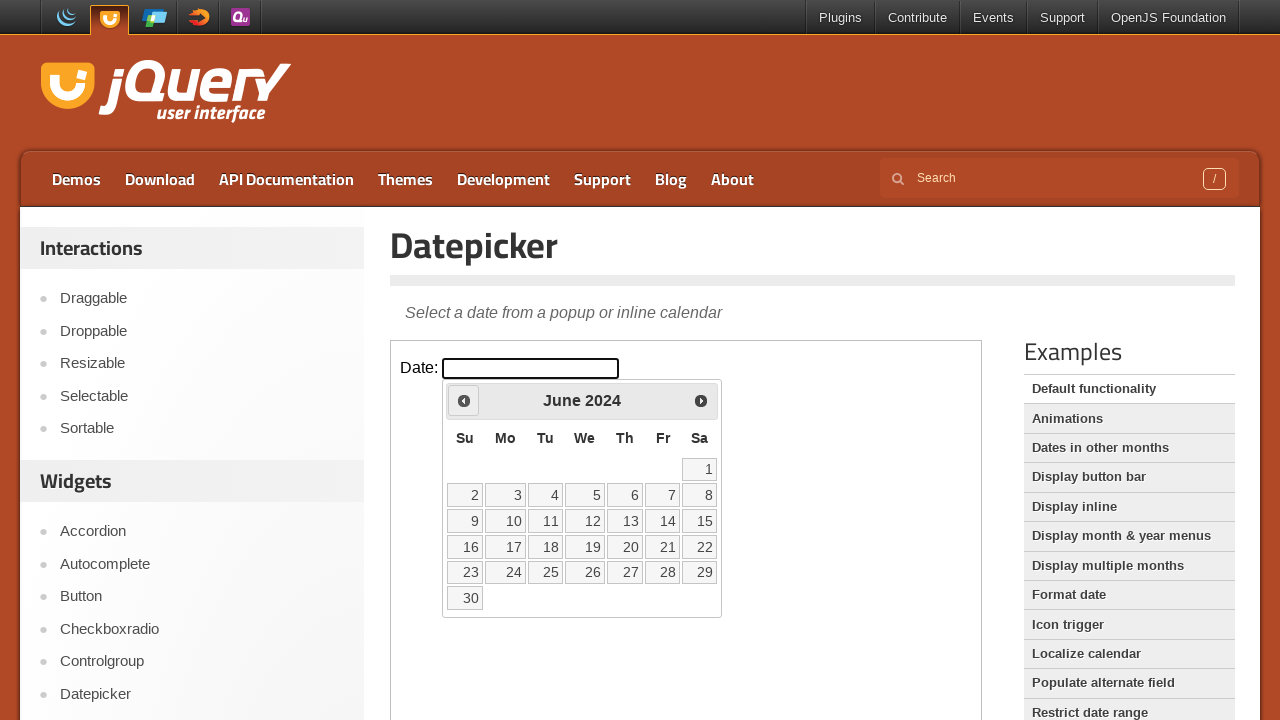

Retrieved current month text from datepicker
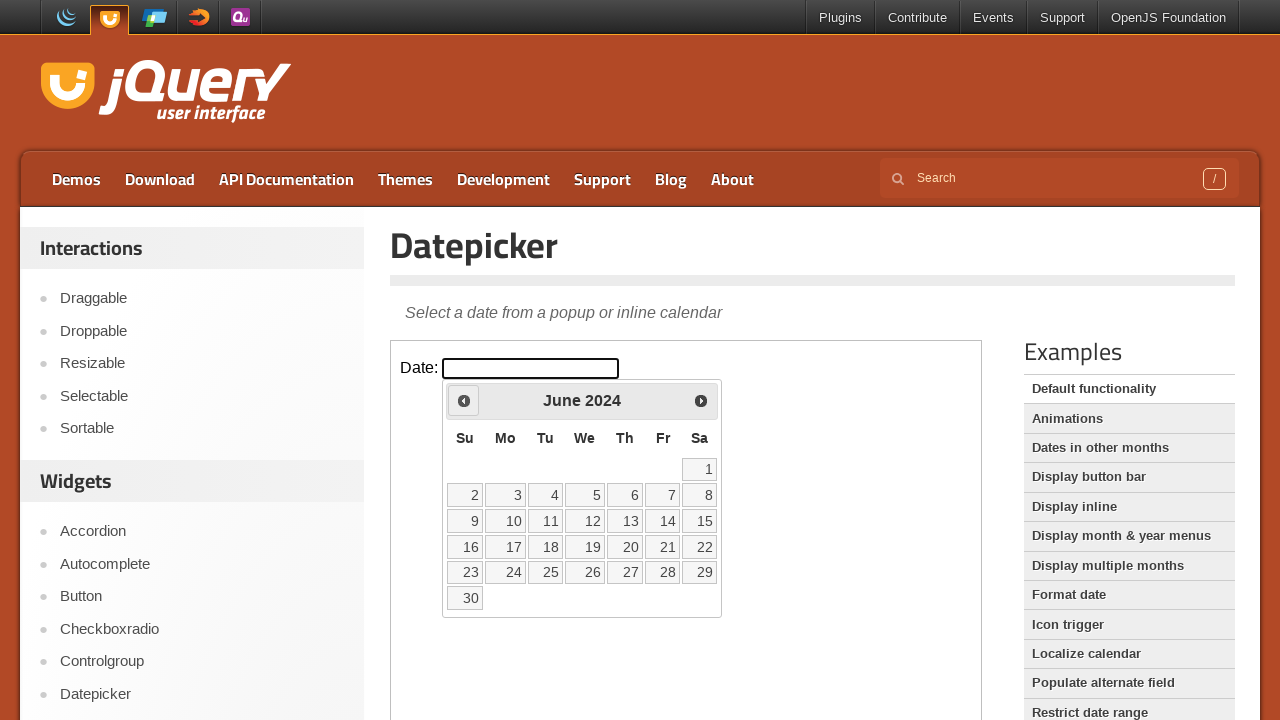

Clicked previous month button to navigate backwards (current: 2024/June, target: 2020/February) at (464, 400) on .demo-frame >> internal:control=enter-frame >> .ui-datepicker-prev.ui-corner-all
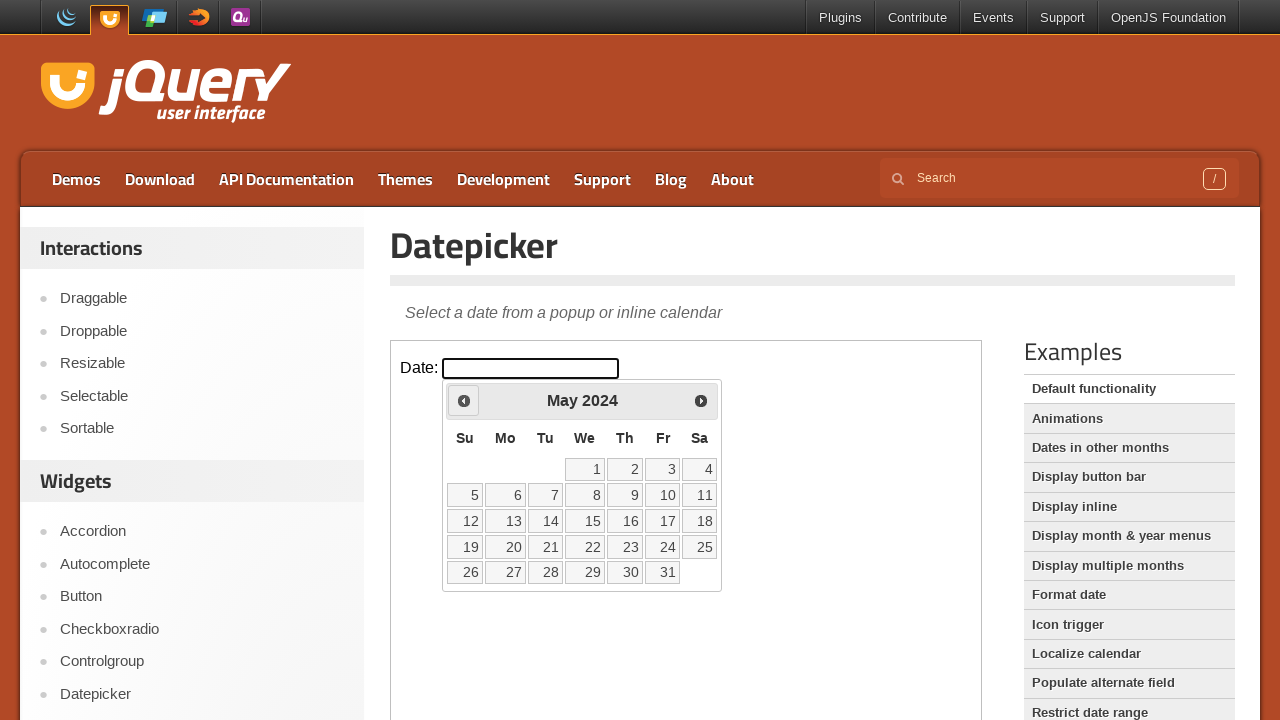

Retrieved current year text from datepicker
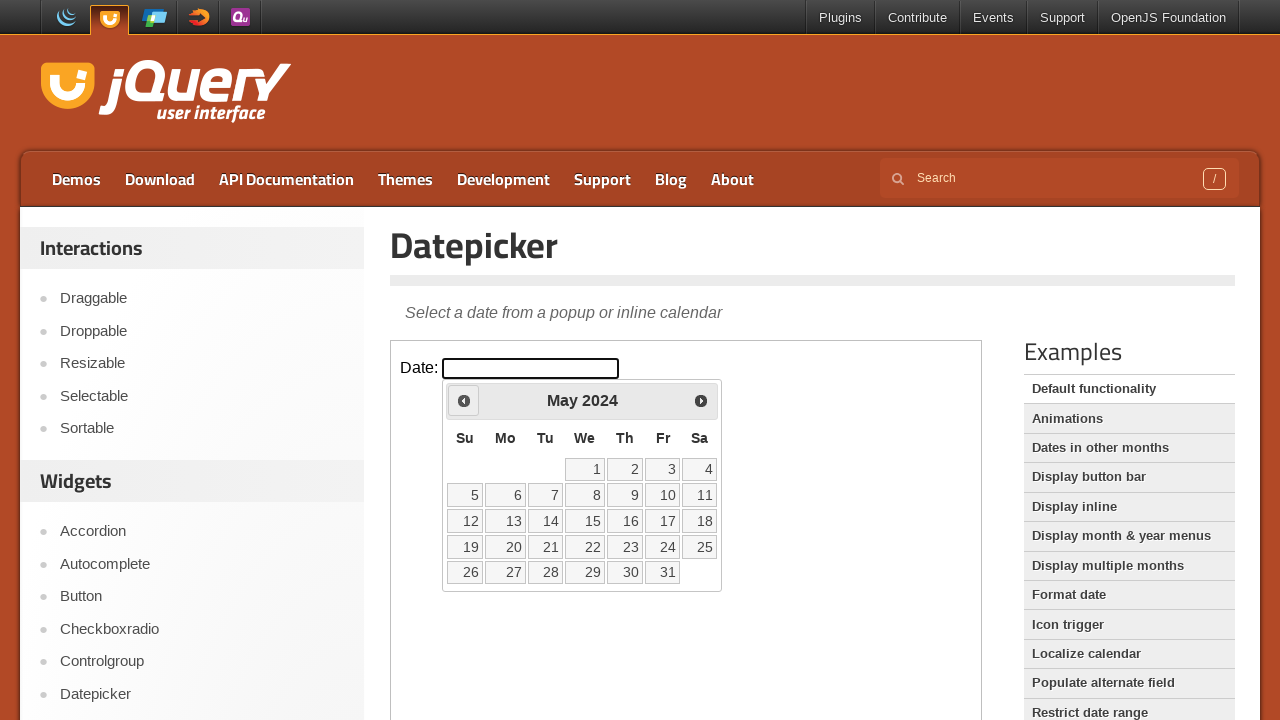

Retrieved current month text from datepicker
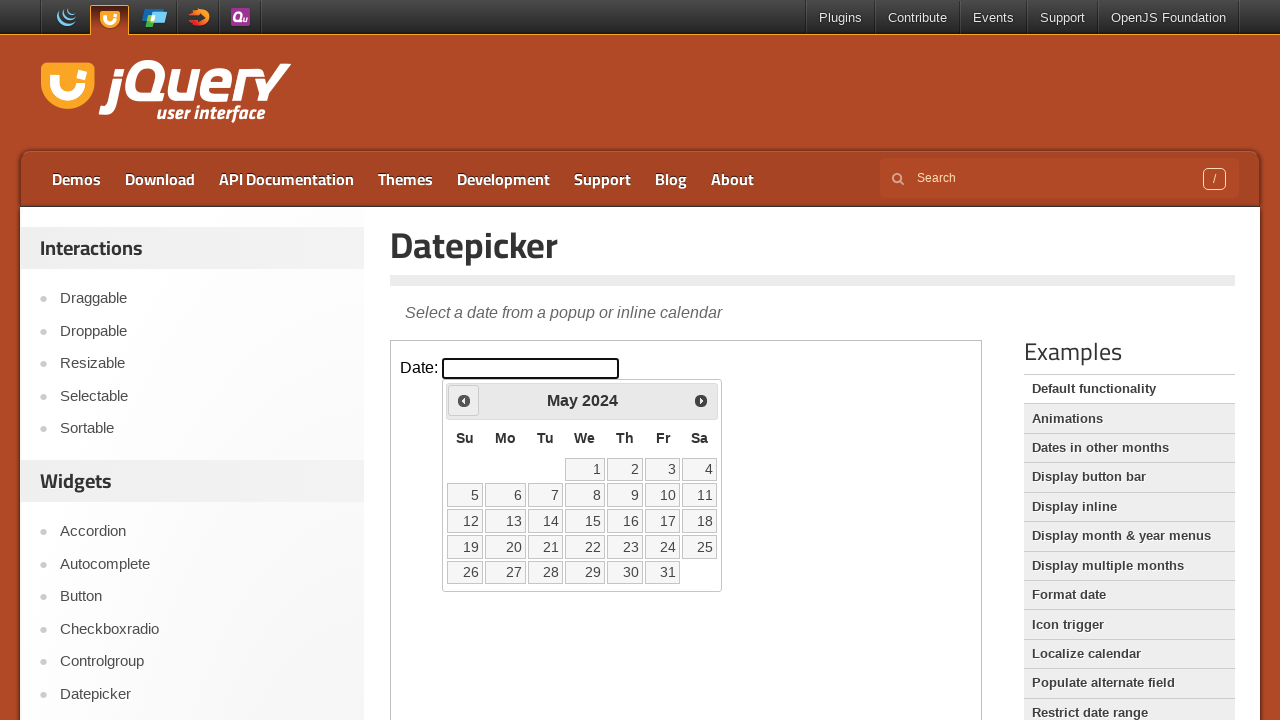

Clicked previous month button to navigate backwards (current: 2024/May, target: 2020/February) at (464, 400) on .demo-frame >> internal:control=enter-frame >> .ui-datepicker-prev.ui-corner-all
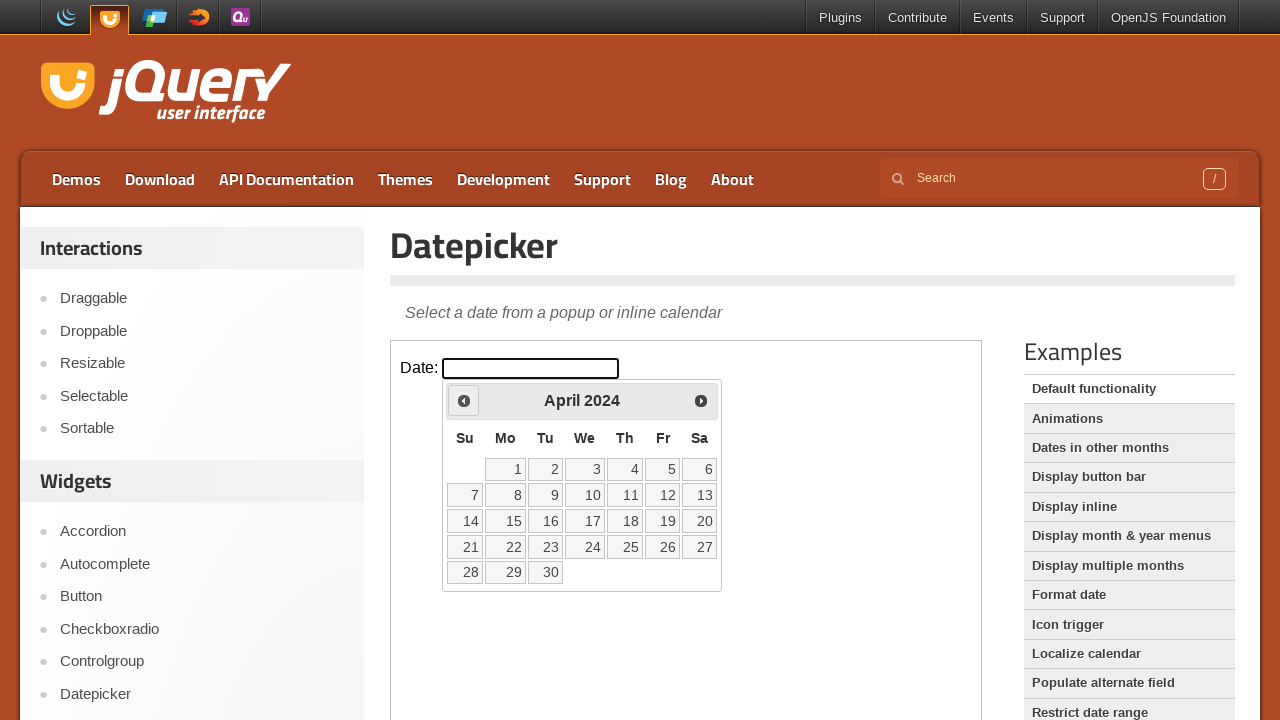

Retrieved current year text from datepicker
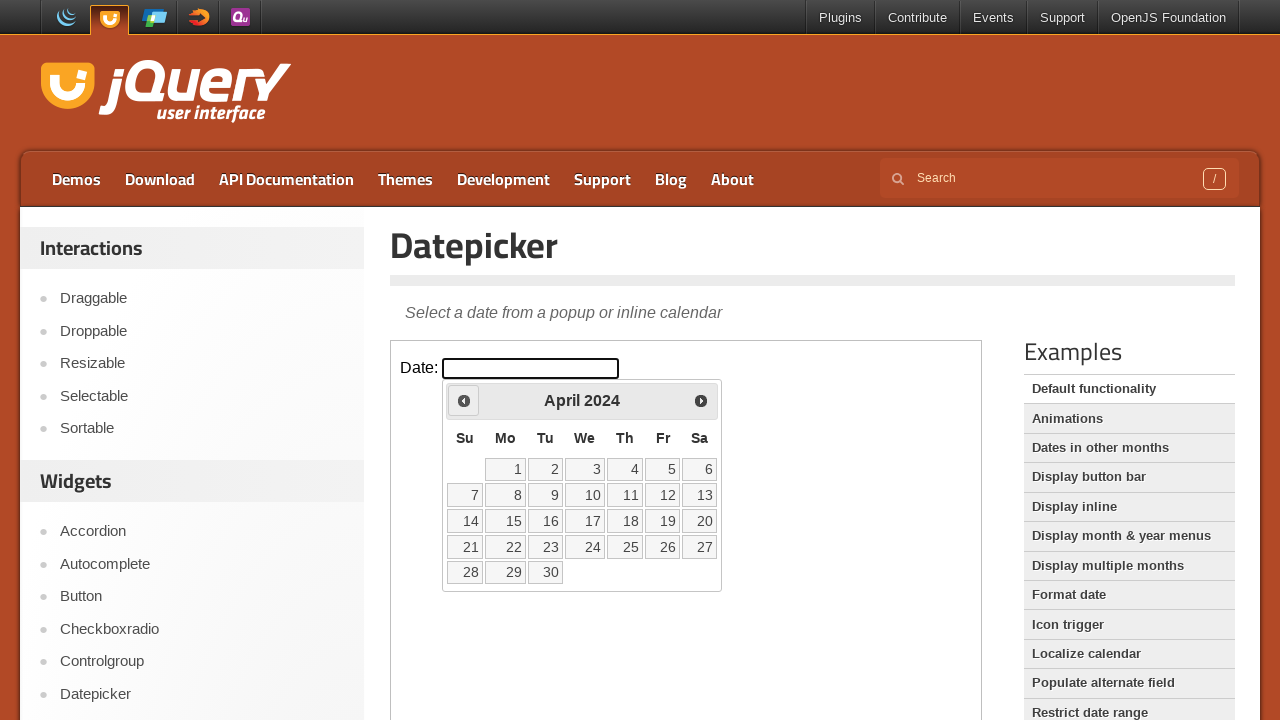

Retrieved current month text from datepicker
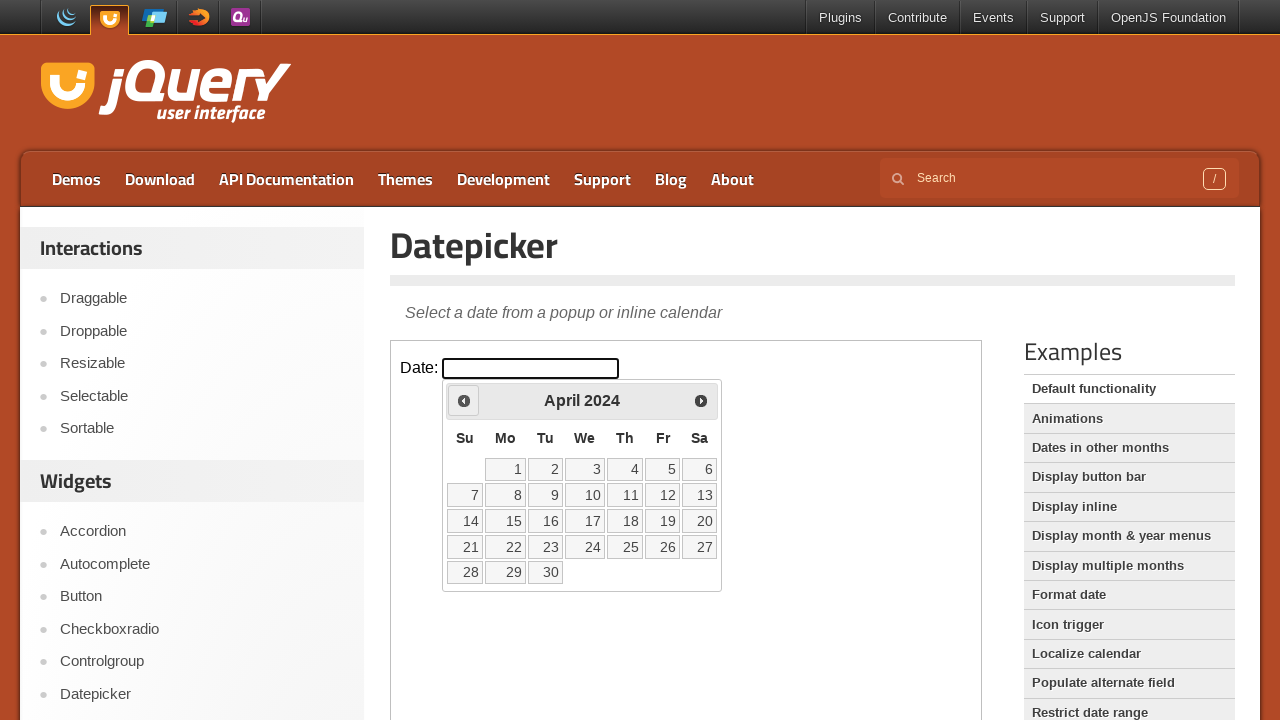

Clicked previous month button to navigate backwards (current: 2024/April, target: 2020/February) at (464, 400) on .demo-frame >> internal:control=enter-frame >> .ui-datepicker-prev.ui-corner-all
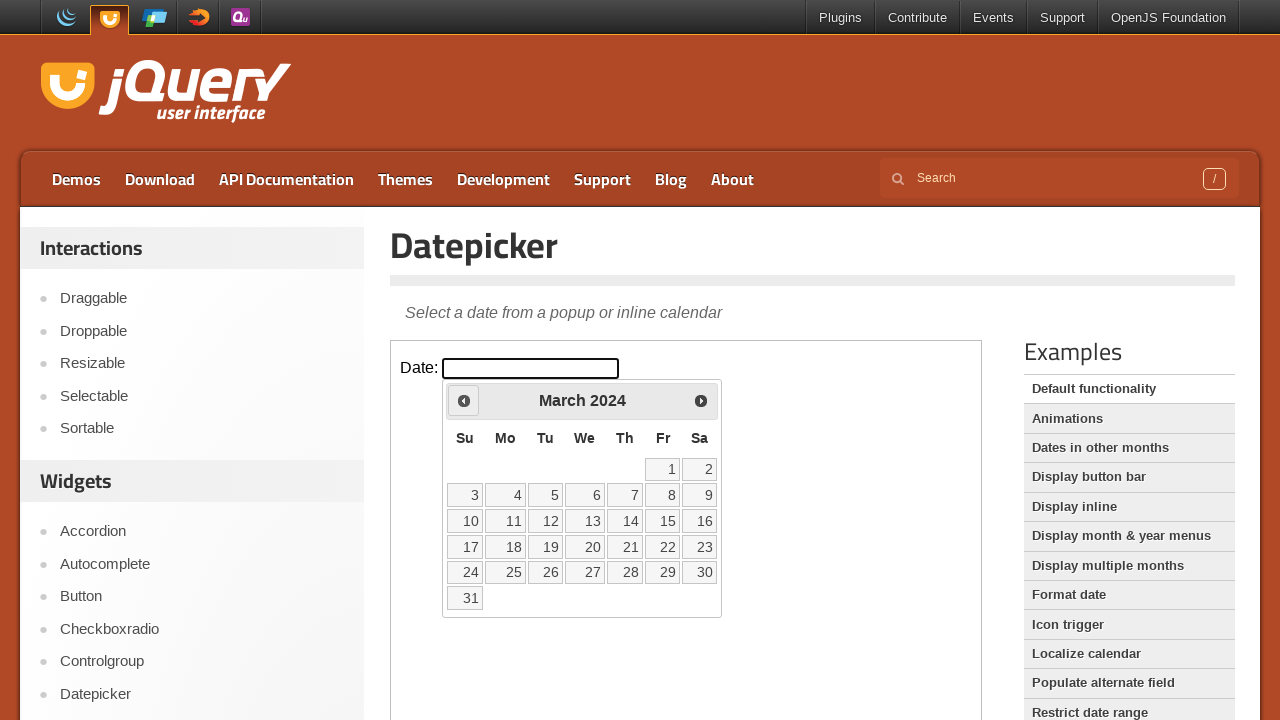

Retrieved current year text from datepicker
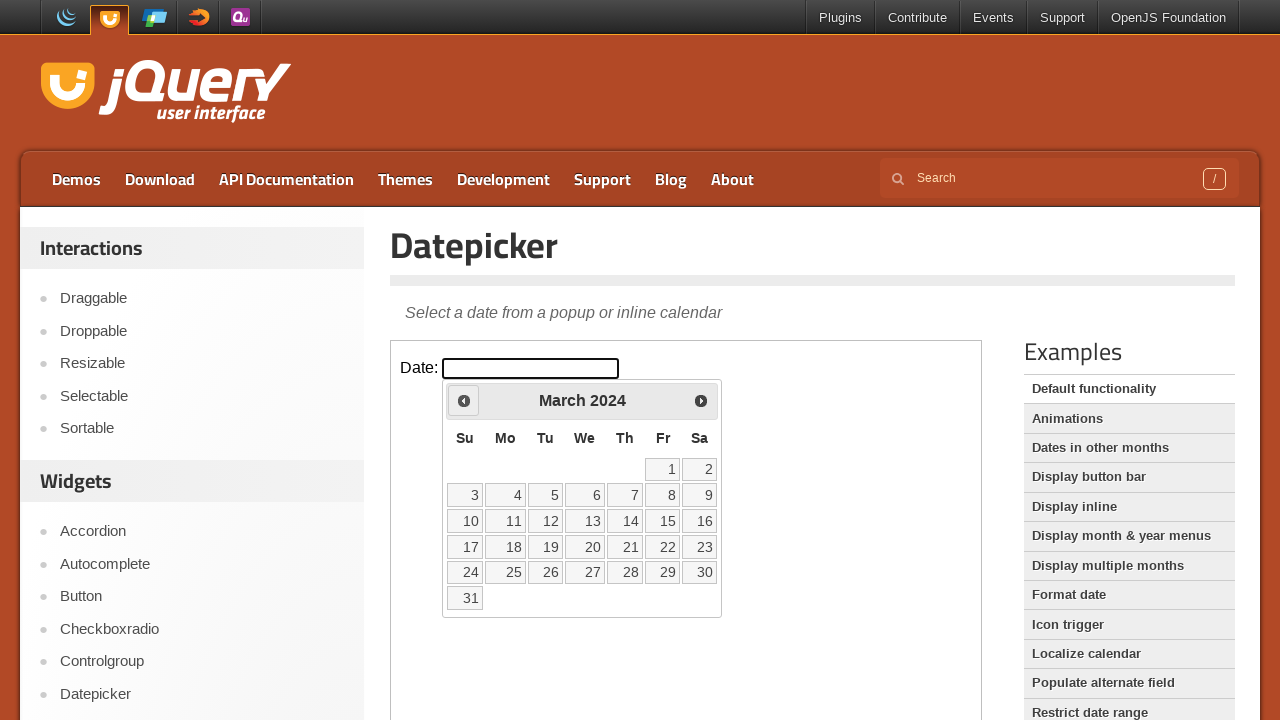

Retrieved current month text from datepicker
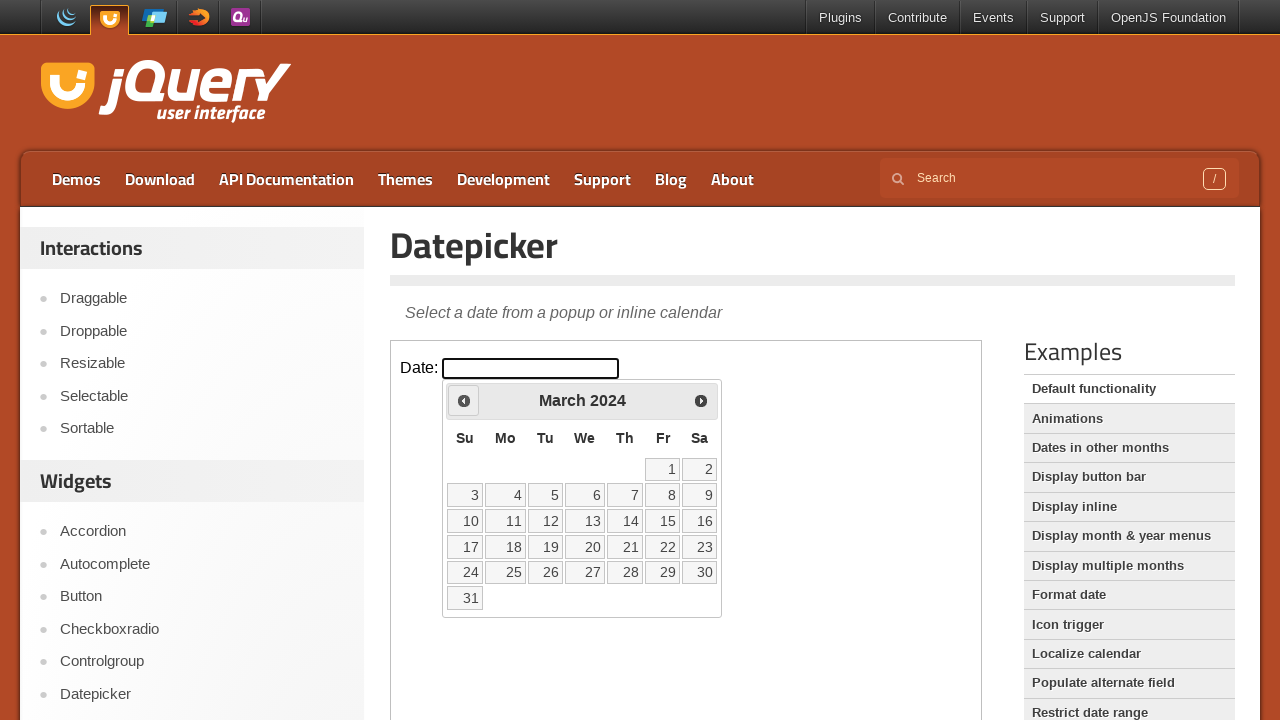

Clicked previous month button to navigate backwards (current: 2024/March, target: 2020/February) at (464, 400) on .demo-frame >> internal:control=enter-frame >> .ui-datepicker-prev.ui-corner-all
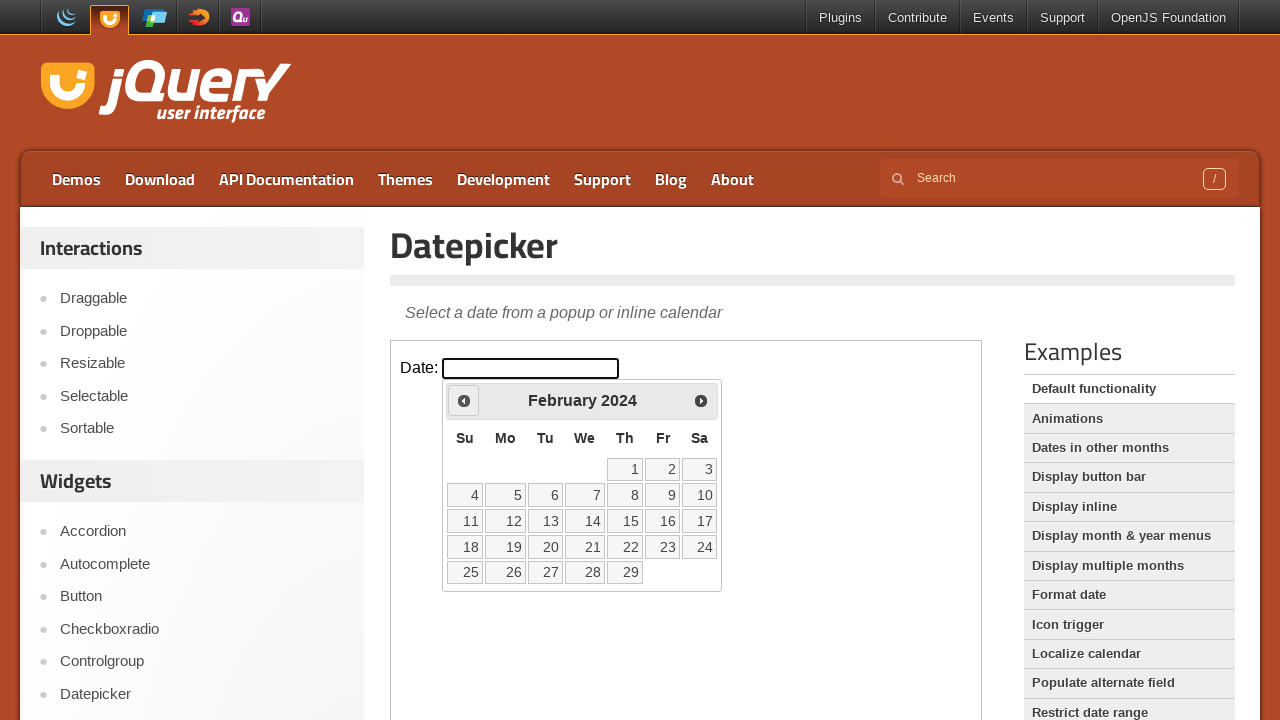

Retrieved current year text from datepicker
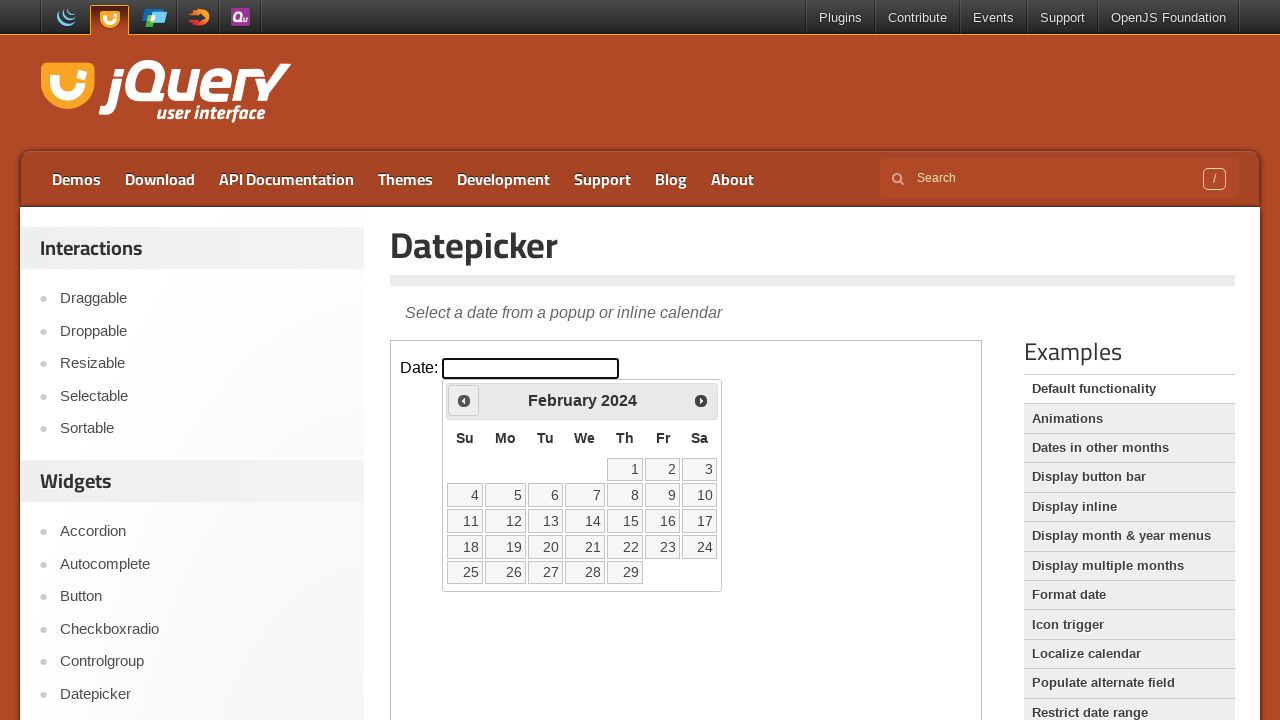

Retrieved current month text from datepicker
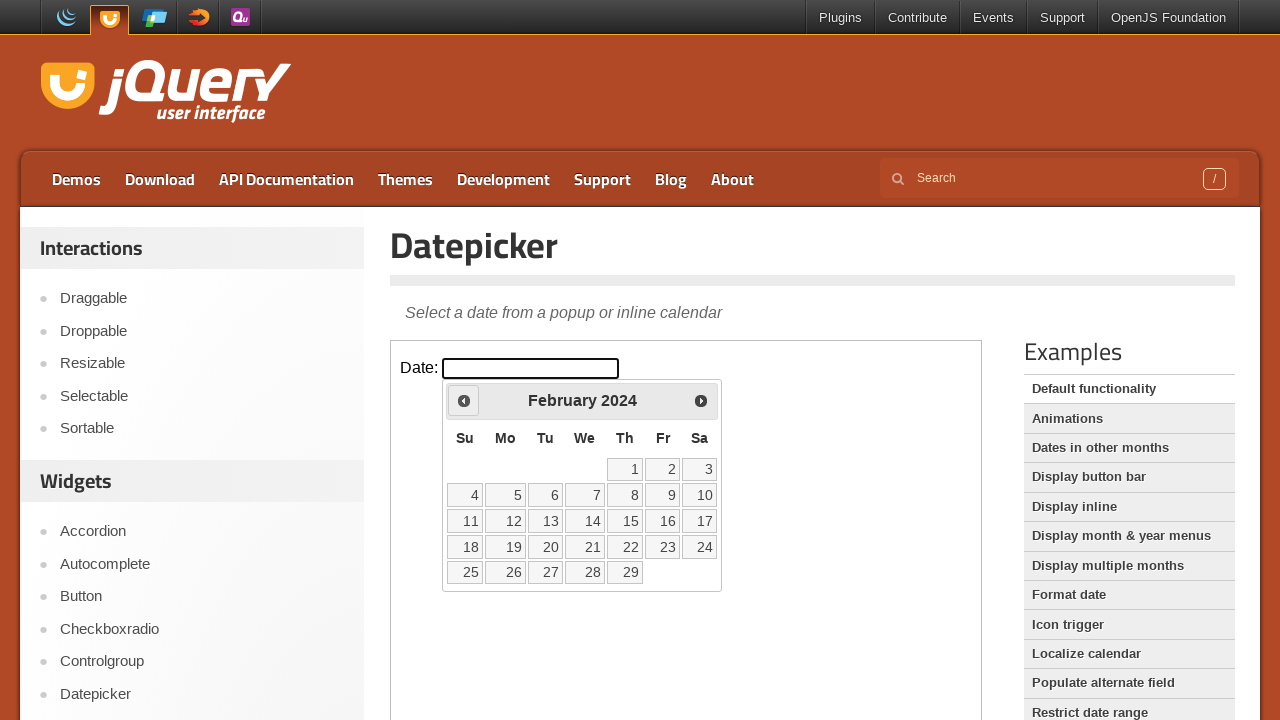

Clicked previous month button to navigate backwards (current: 2024/February, target: 2020/February) at (464, 400) on .demo-frame >> internal:control=enter-frame >> .ui-datepicker-prev.ui-corner-all
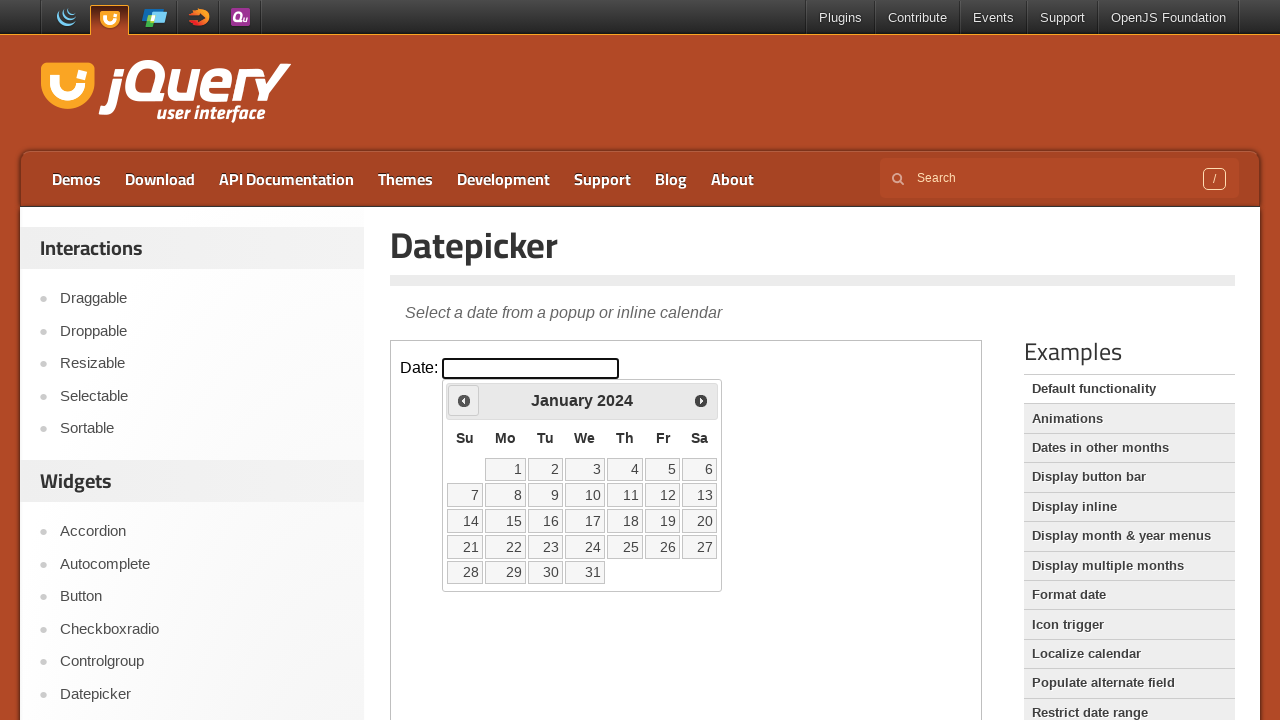

Retrieved current year text from datepicker
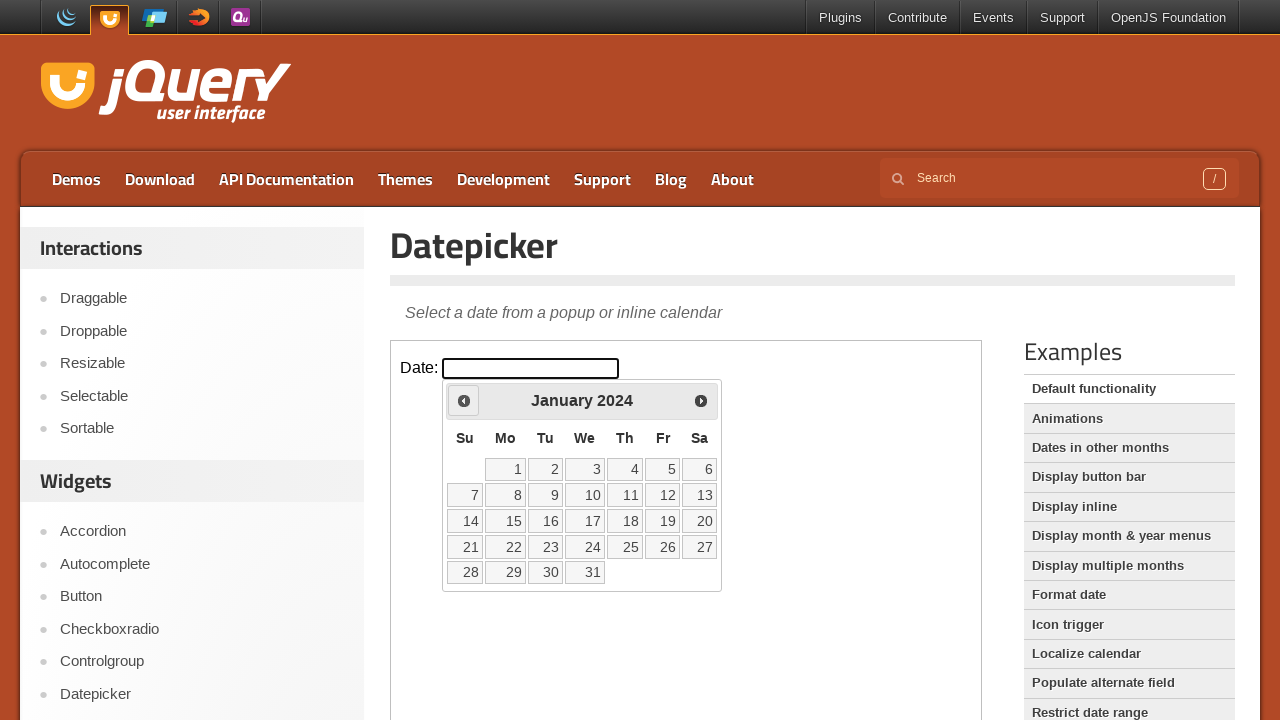

Retrieved current month text from datepicker
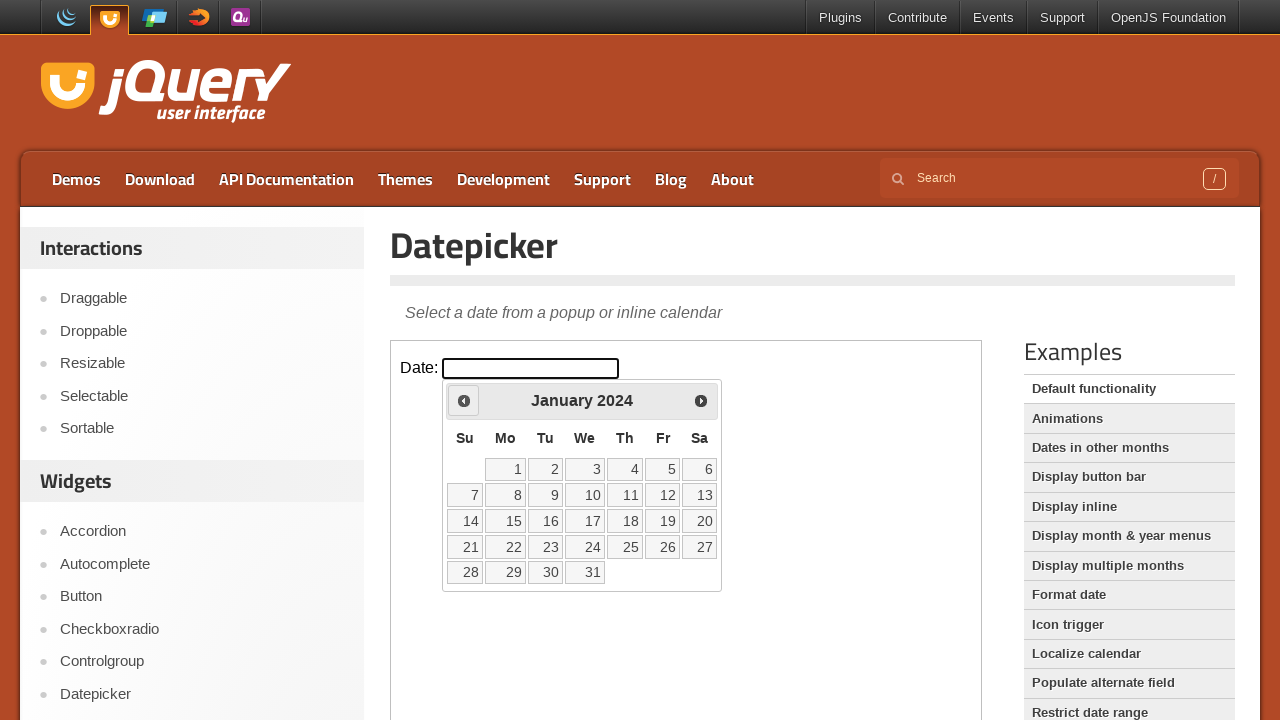

Clicked previous month button to navigate backwards (current: 2024/January, target: 2020/February) at (464, 400) on .demo-frame >> internal:control=enter-frame >> .ui-datepicker-prev.ui-corner-all
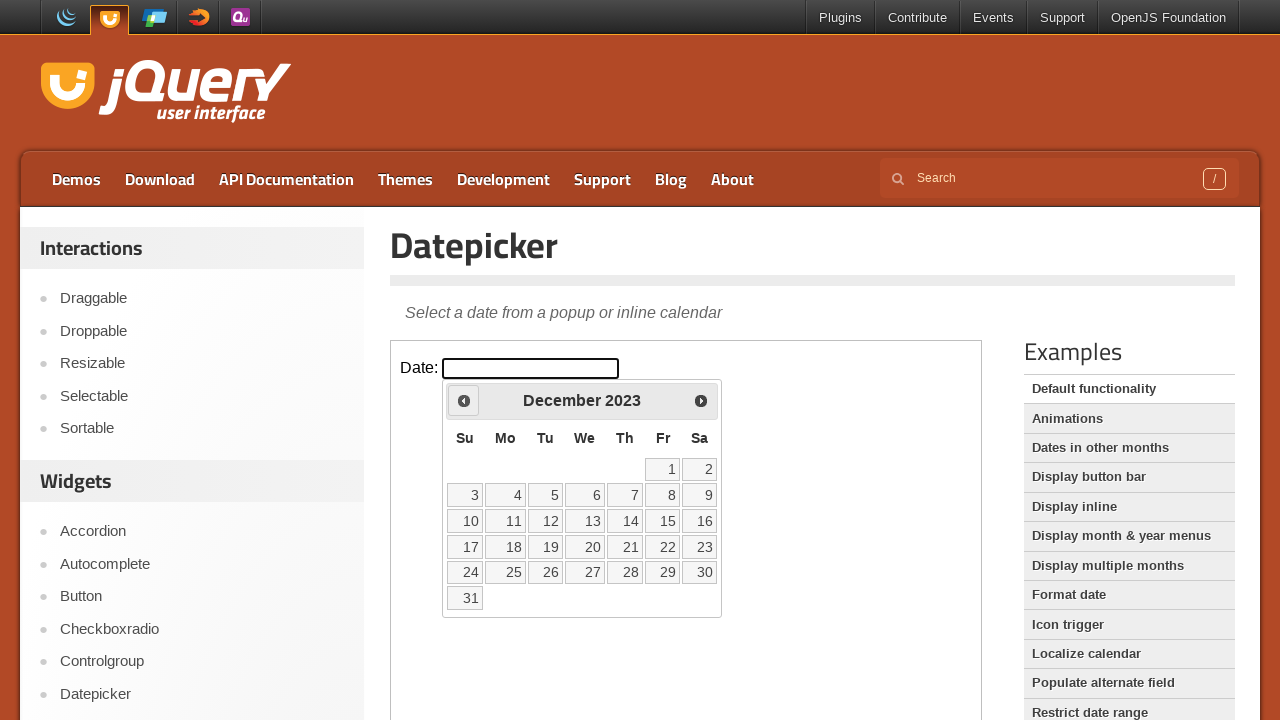

Retrieved current year text from datepicker
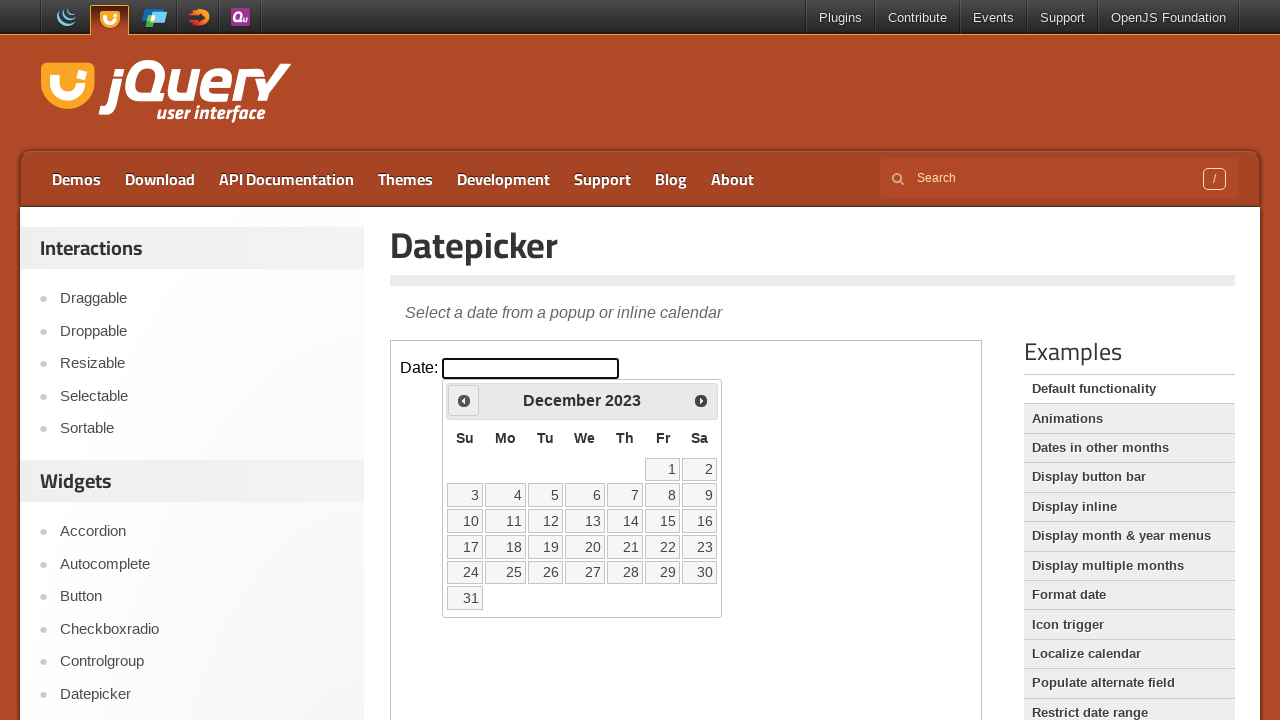

Retrieved current month text from datepicker
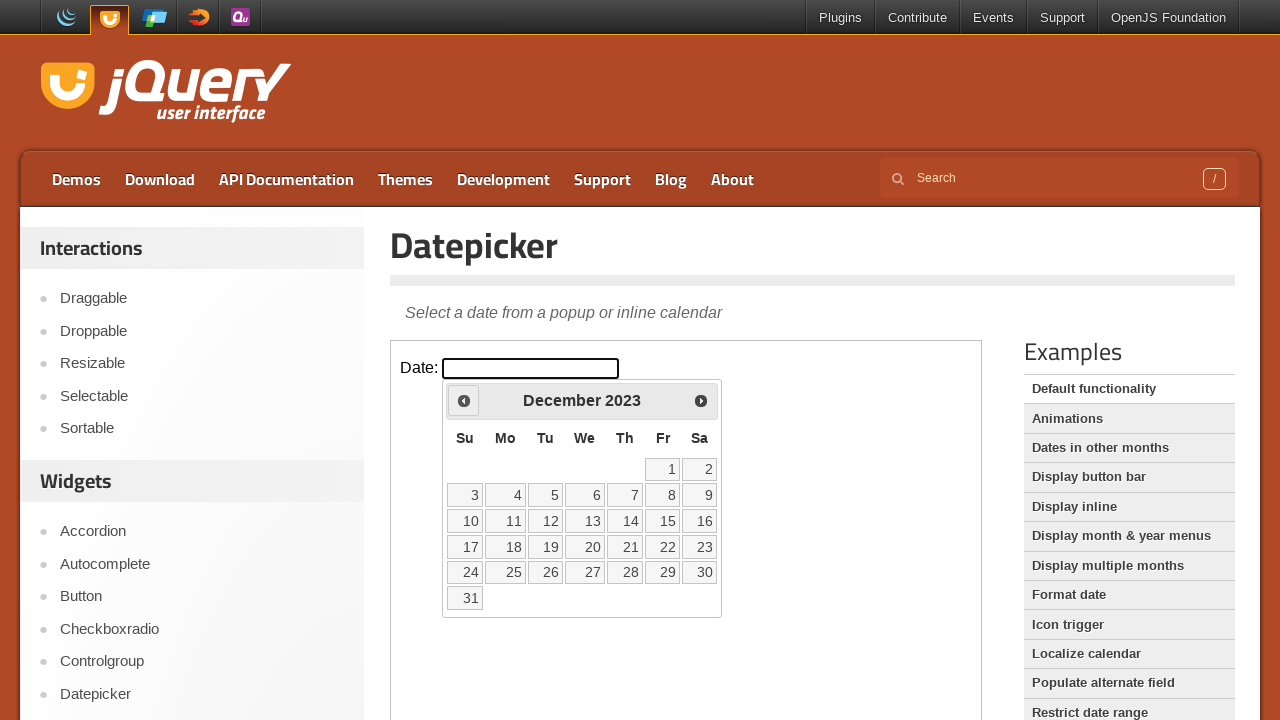

Clicked previous month button to navigate backwards (current: 2023/December, target: 2020/February) at (464, 400) on .demo-frame >> internal:control=enter-frame >> .ui-datepicker-prev.ui-corner-all
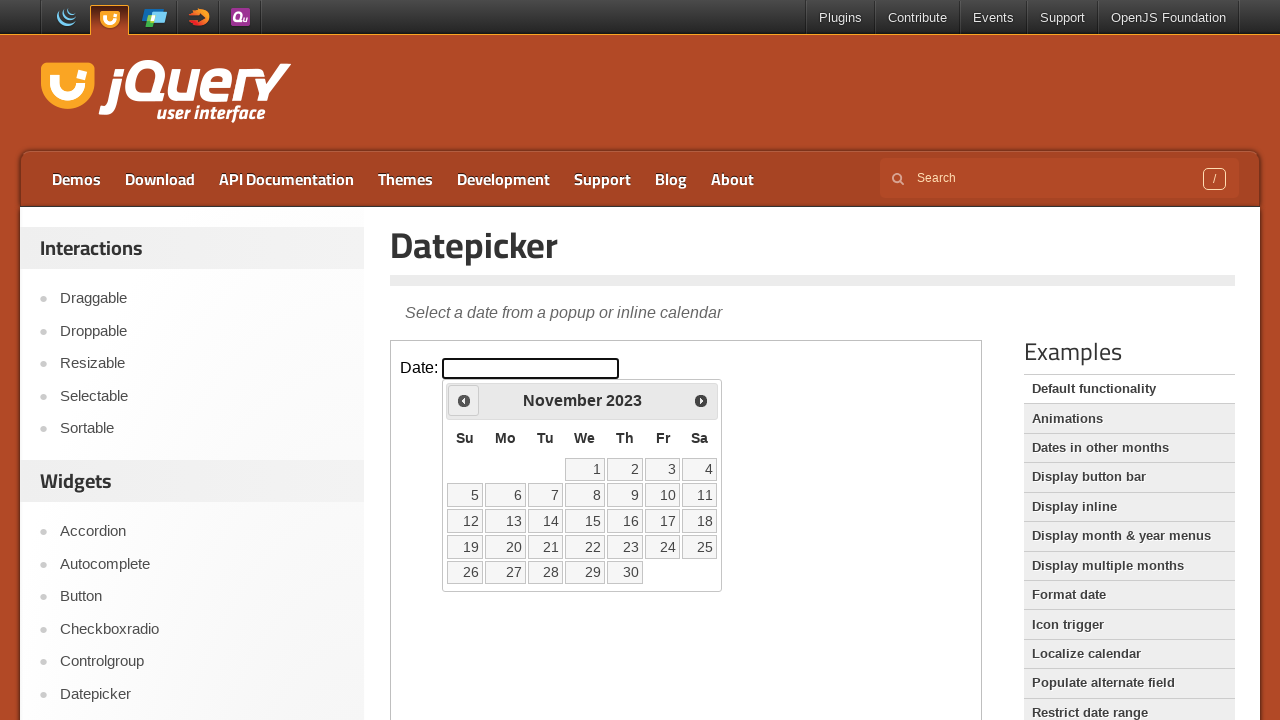

Retrieved current year text from datepicker
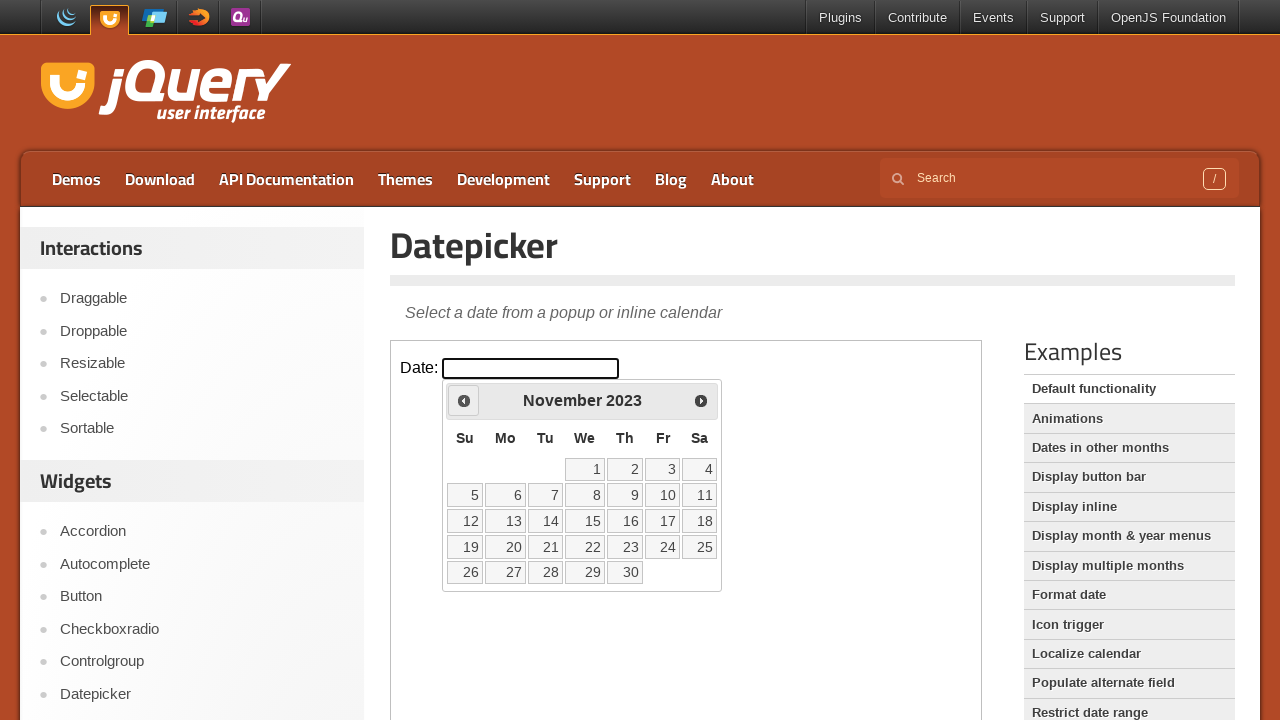

Retrieved current month text from datepicker
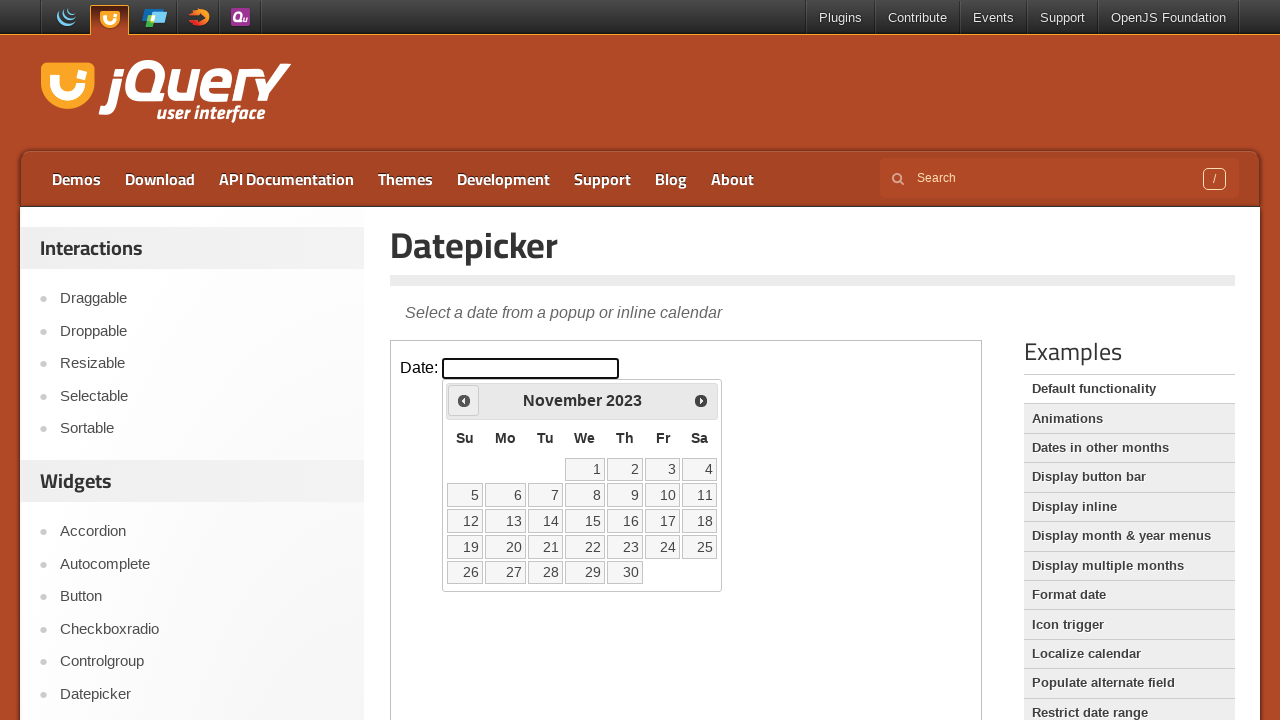

Clicked previous month button to navigate backwards (current: 2023/November, target: 2020/February) at (464, 400) on .demo-frame >> internal:control=enter-frame >> .ui-datepicker-prev.ui-corner-all
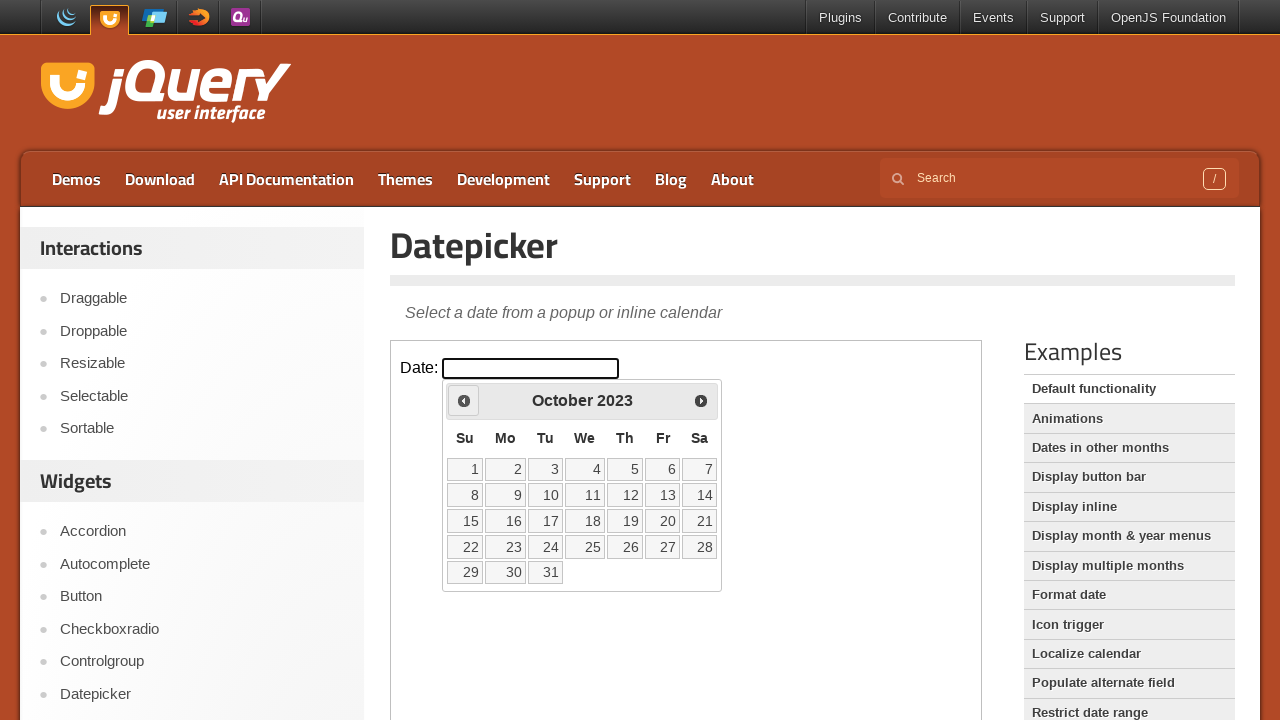

Retrieved current year text from datepicker
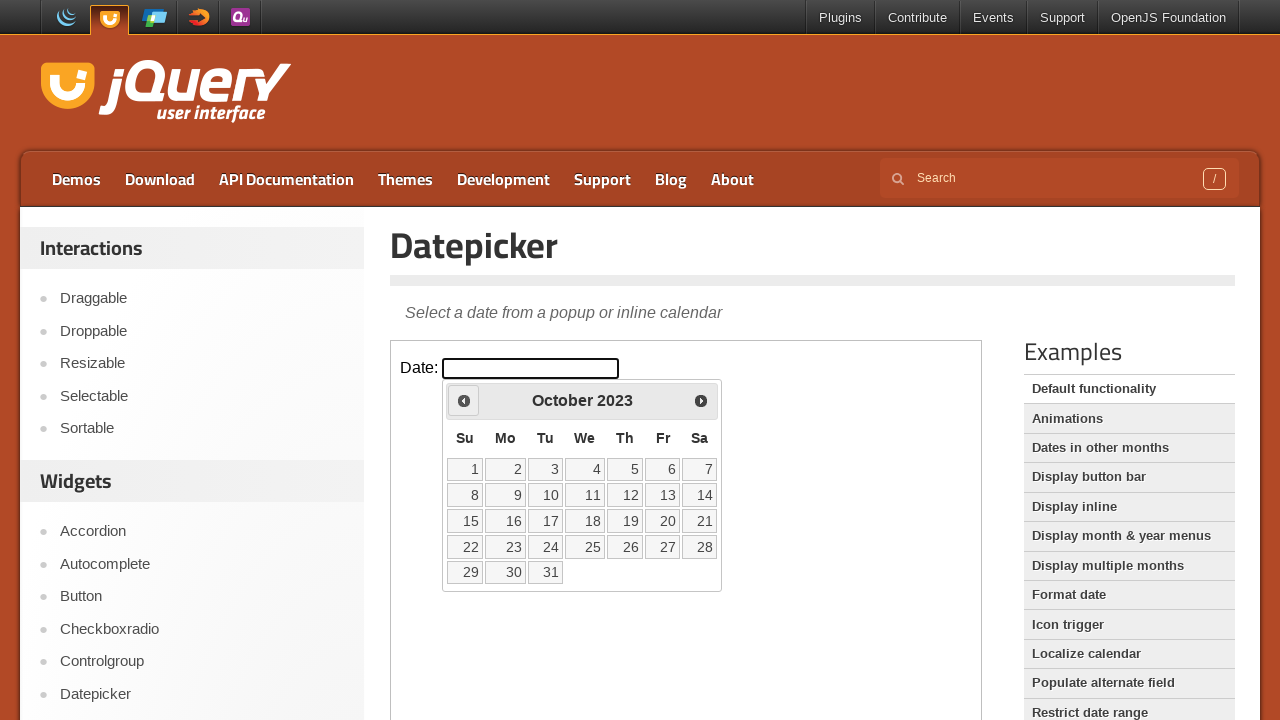

Retrieved current month text from datepicker
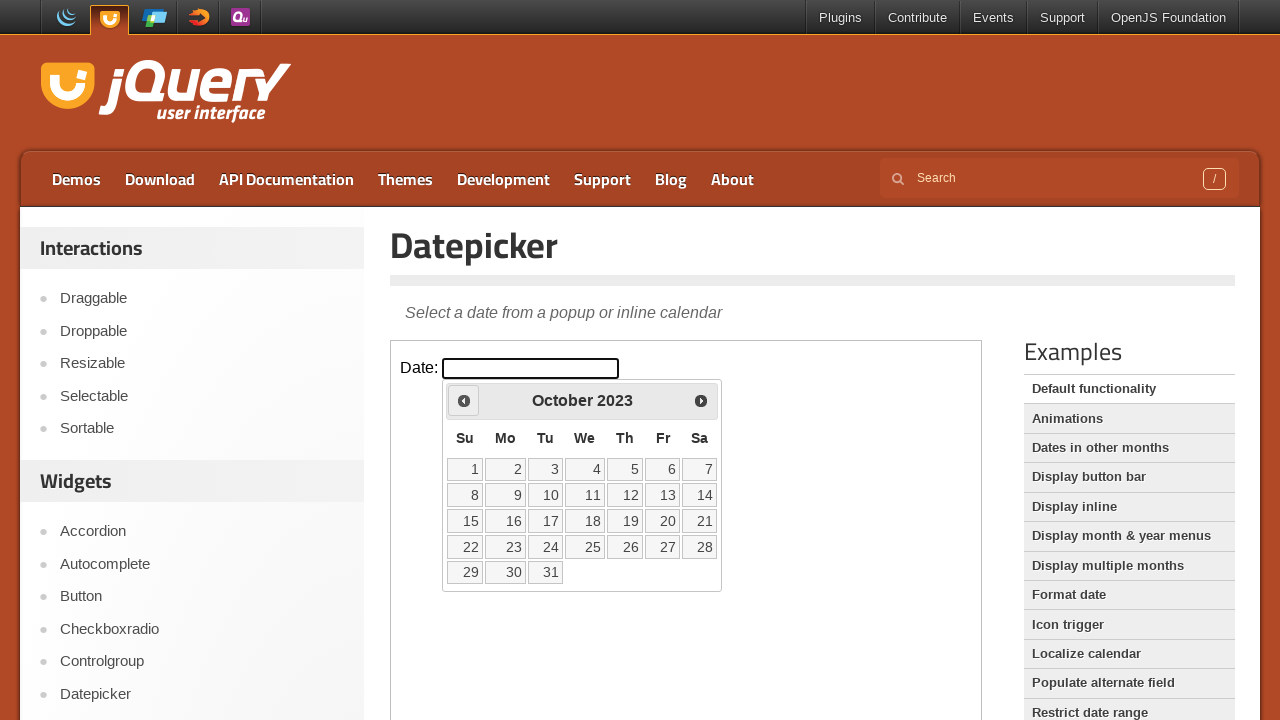

Clicked previous month button to navigate backwards (current: 2023/October, target: 2020/February) at (464, 400) on .demo-frame >> internal:control=enter-frame >> .ui-datepicker-prev.ui-corner-all
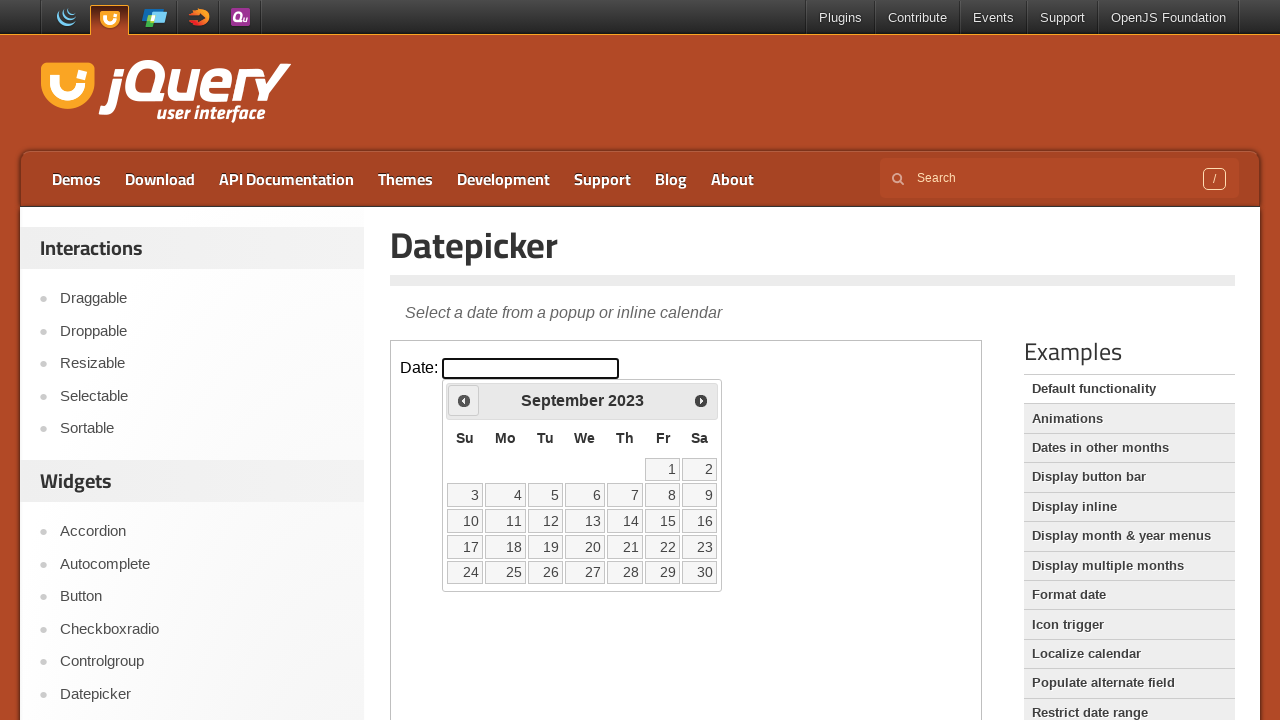

Retrieved current year text from datepicker
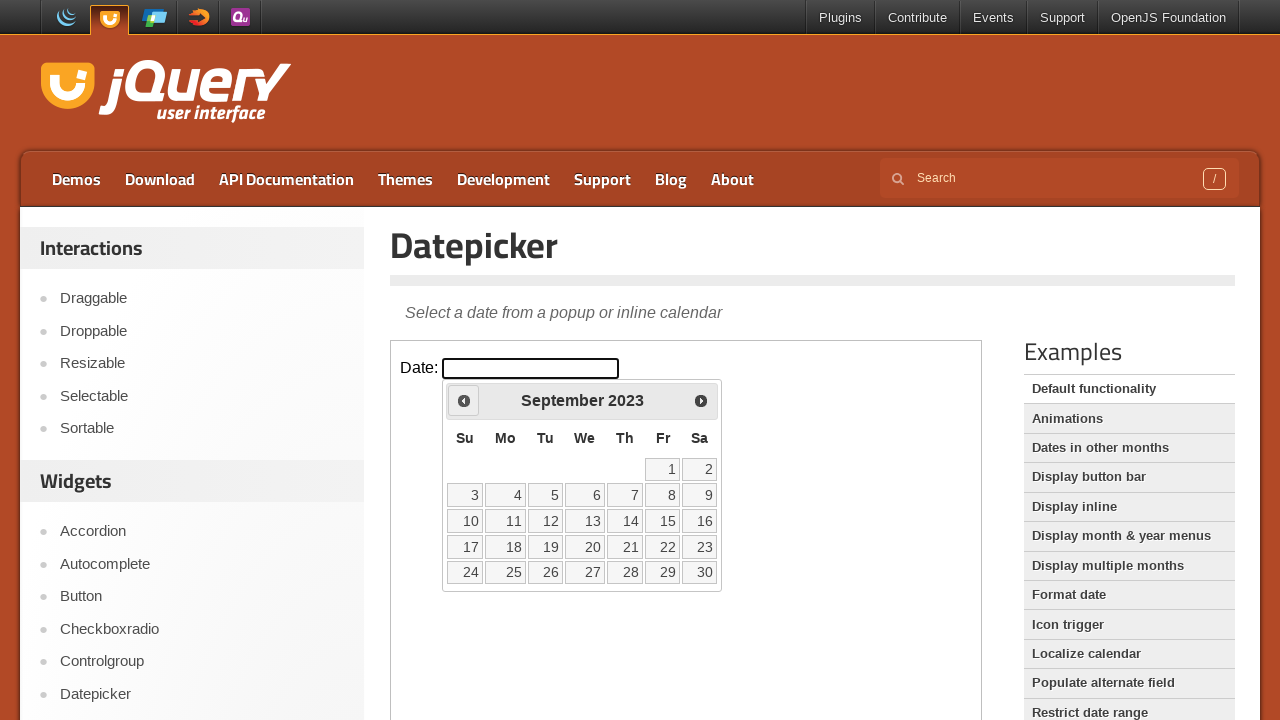

Retrieved current month text from datepicker
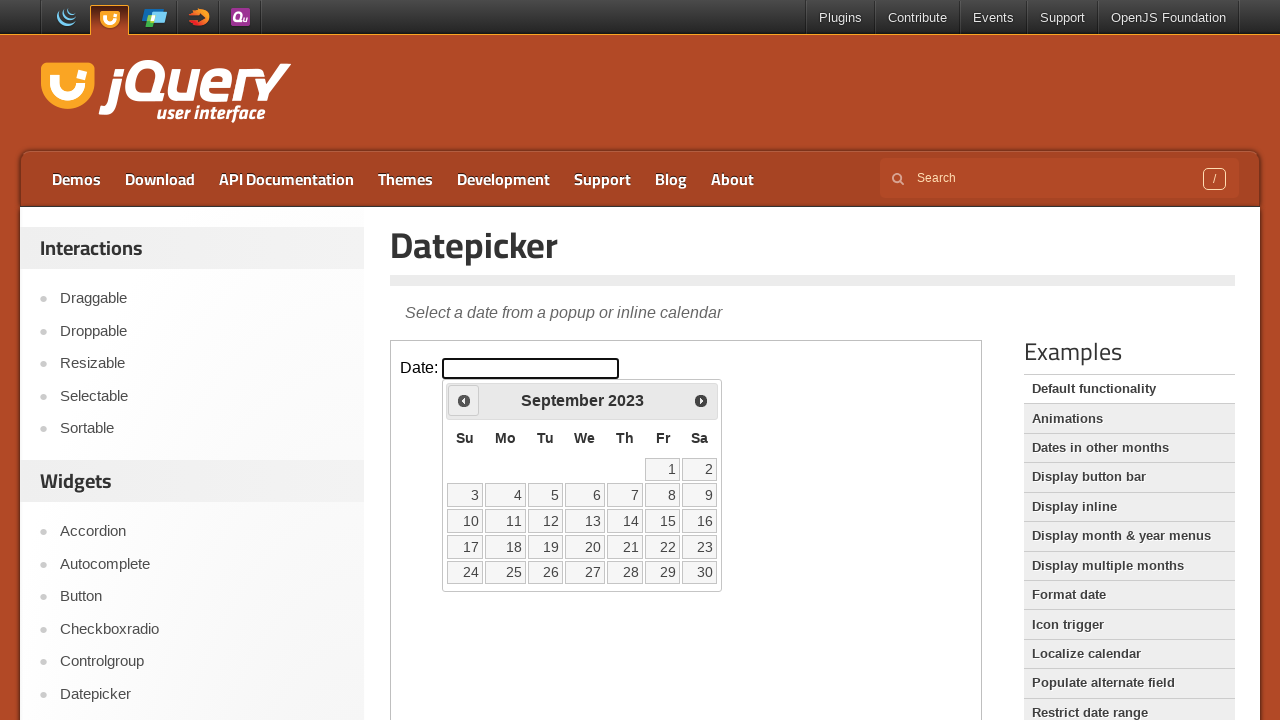

Clicked previous month button to navigate backwards (current: 2023/September, target: 2020/February) at (464, 400) on .demo-frame >> internal:control=enter-frame >> .ui-datepicker-prev.ui-corner-all
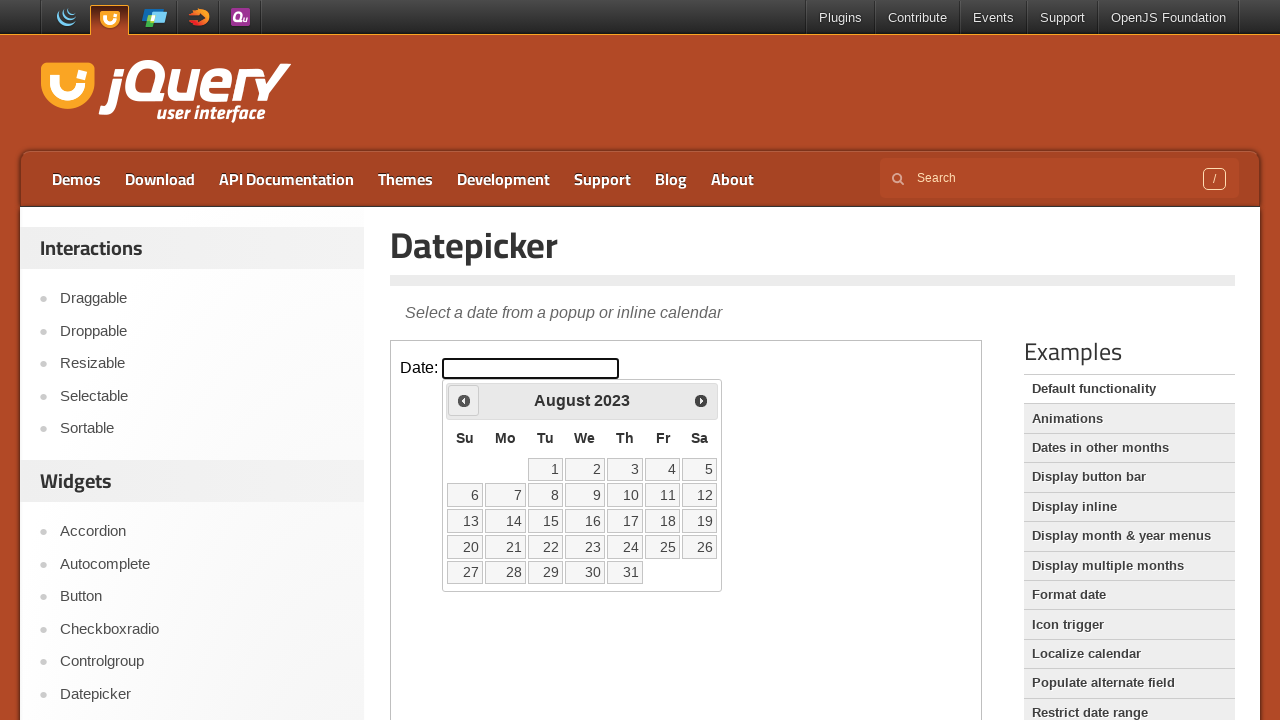

Retrieved current year text from datepicker
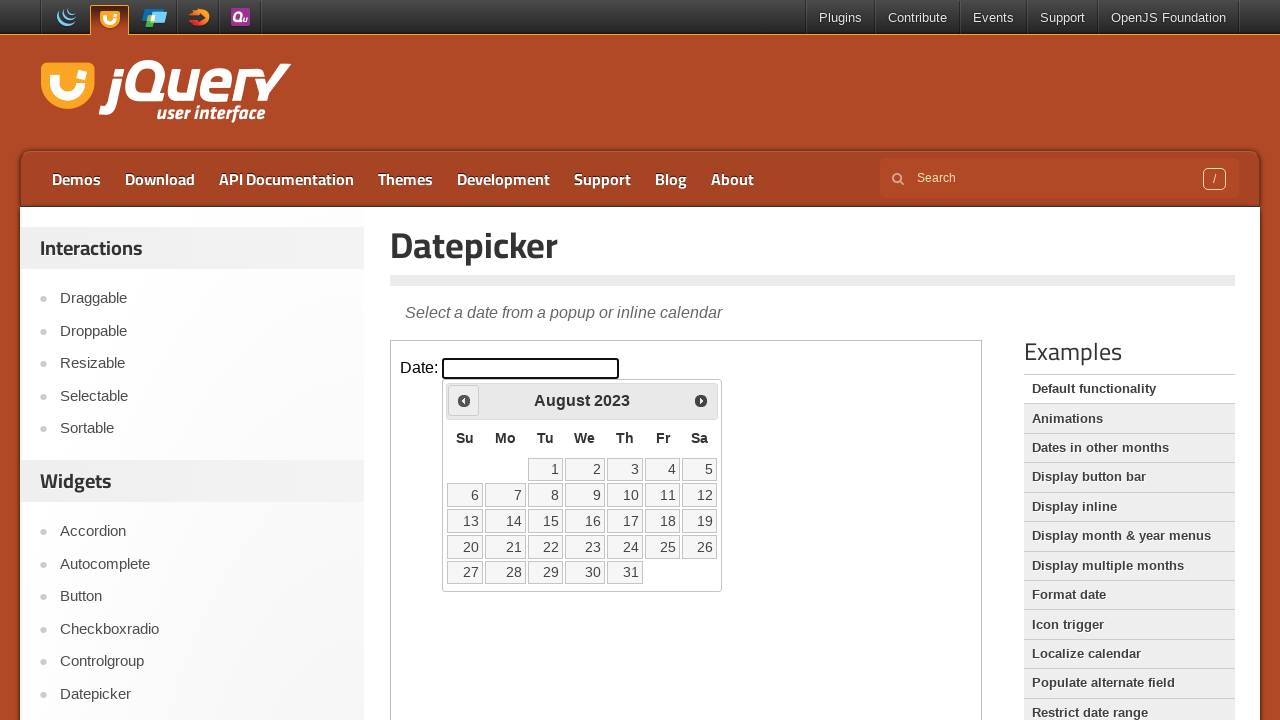

Retrieved current month text from datepicker
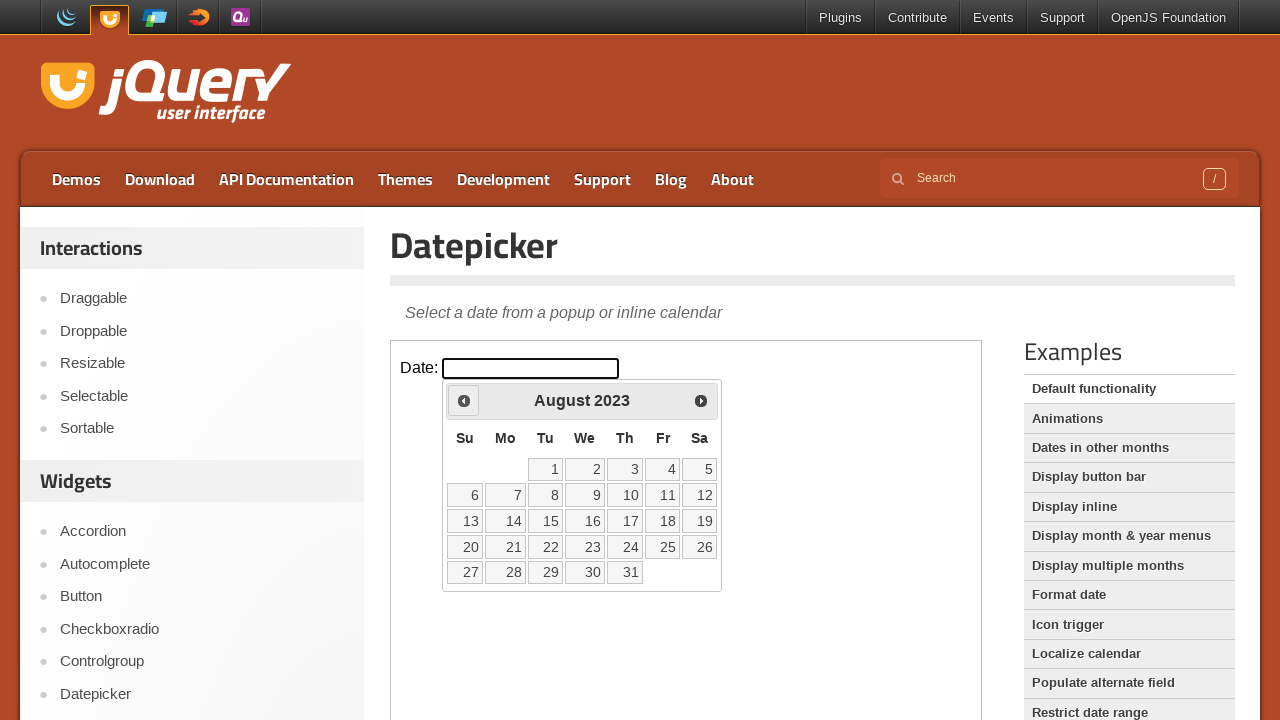

Clicked previous month button to navigate backwards (current: 2023/August, target: 2020/February) at (464, 400) on .demo-frame >> internal:control=enter-frame >> .ui-datepicker-prev.ui-corner-all
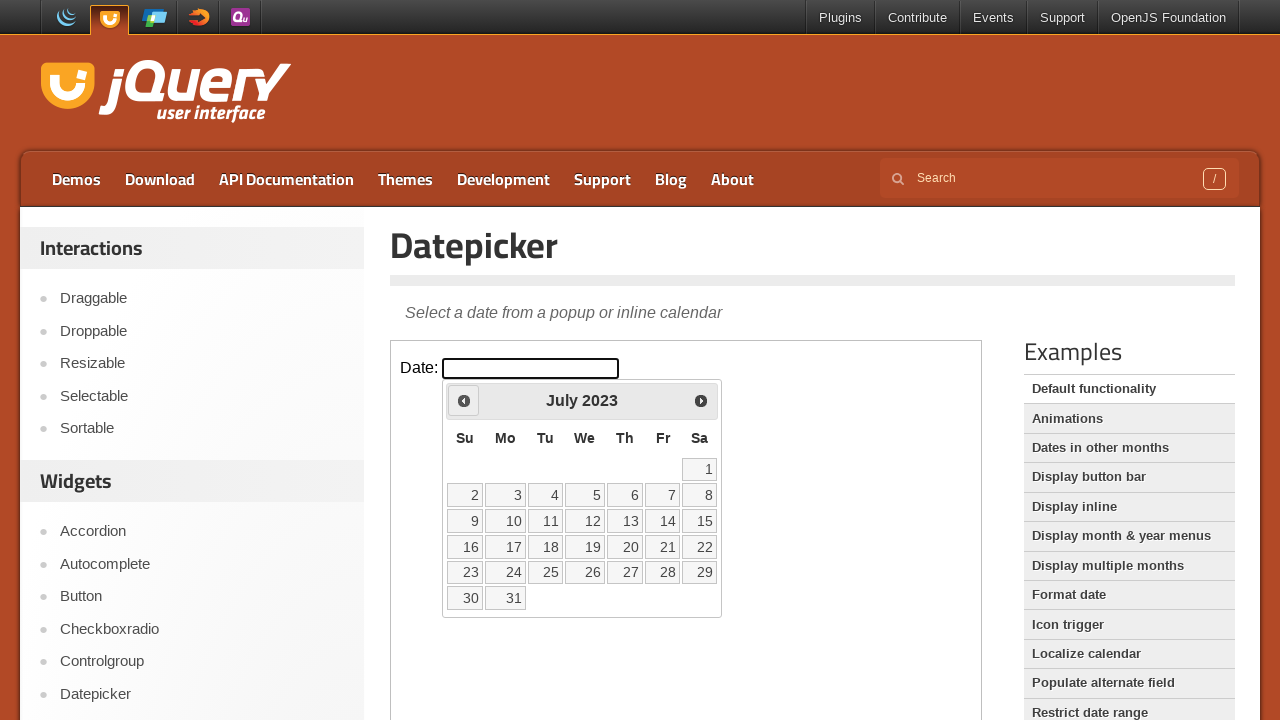

Retrieved current year text from datepicker
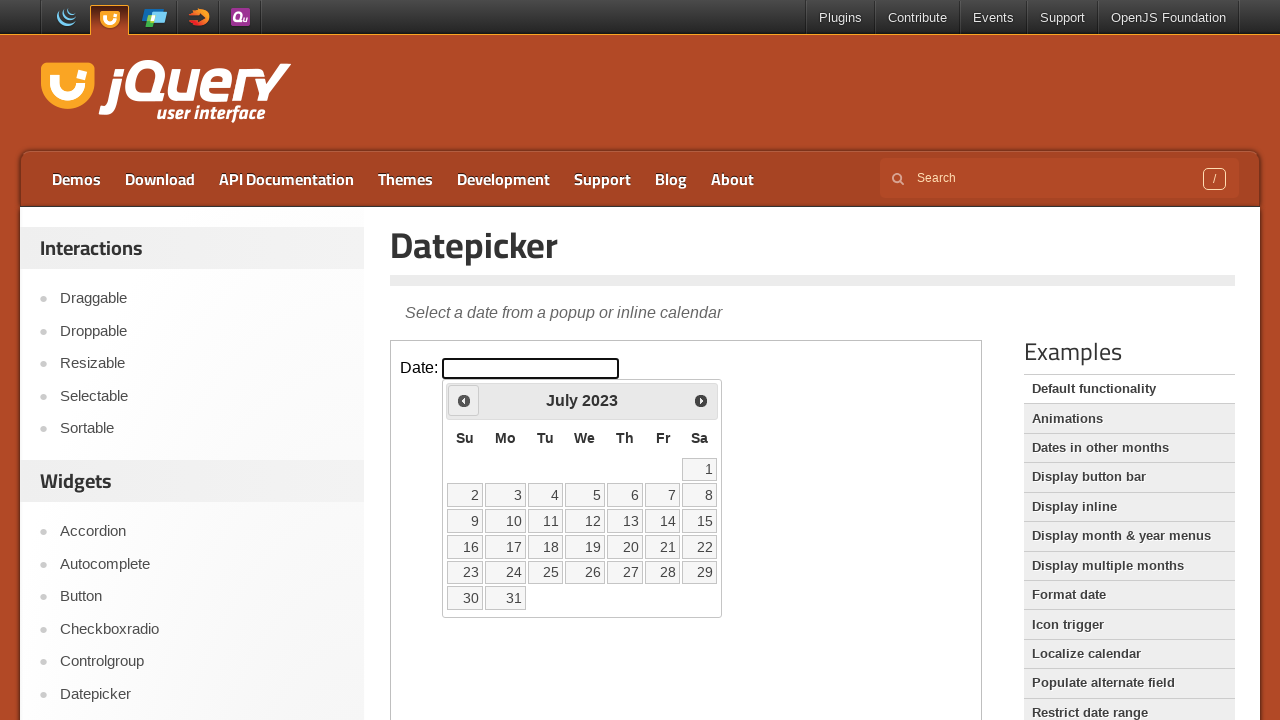

Retrieved current month text from datepicker
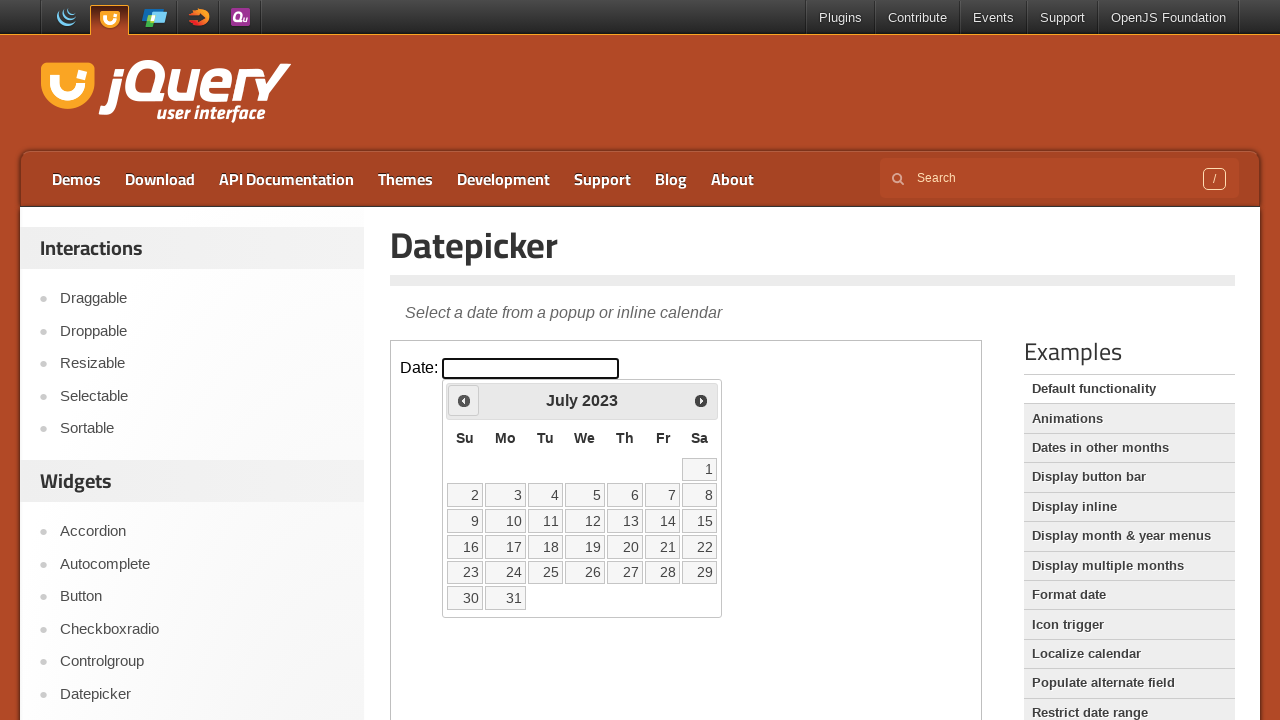

Clicked previous month button to navigate backwards (current: 2023/July, target: 2020/February) at (464, 400) on .demo-frame >> internal:control=enter-frame >> .ui-datepicker-prev.ui-corner-all
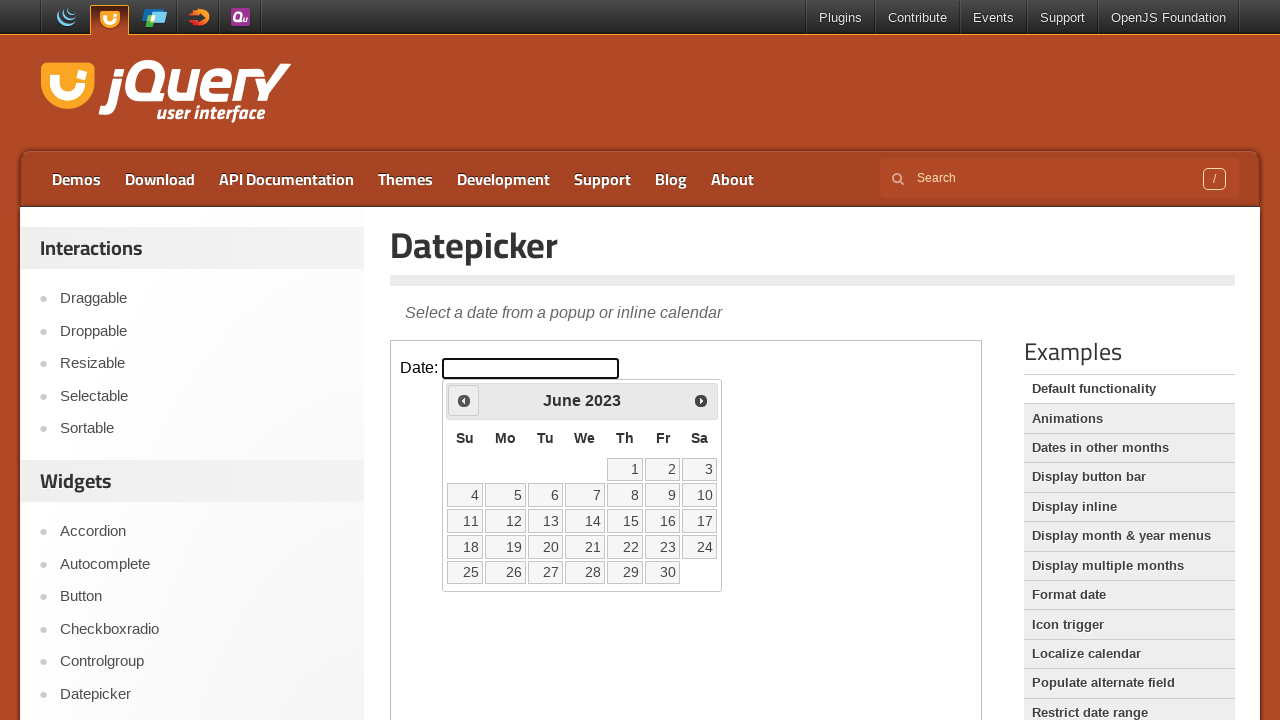

Retrieved current year text from datepicker
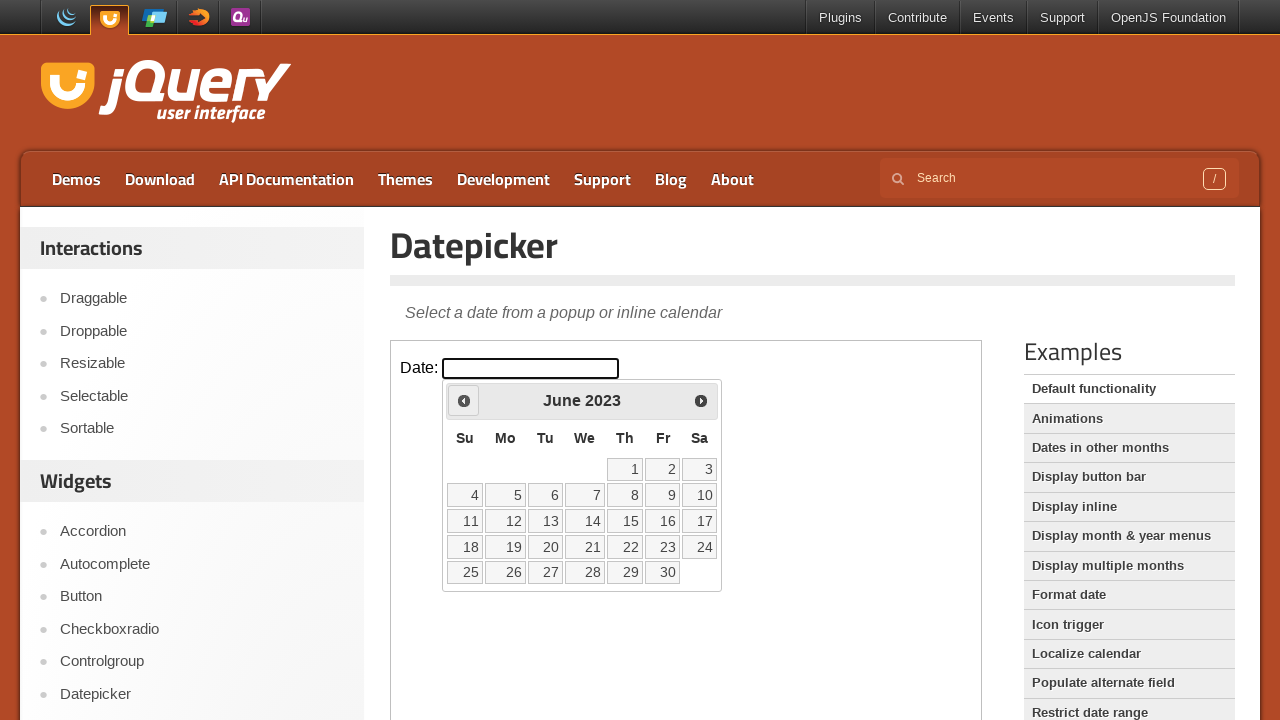

Retrieved current month text from datepicker
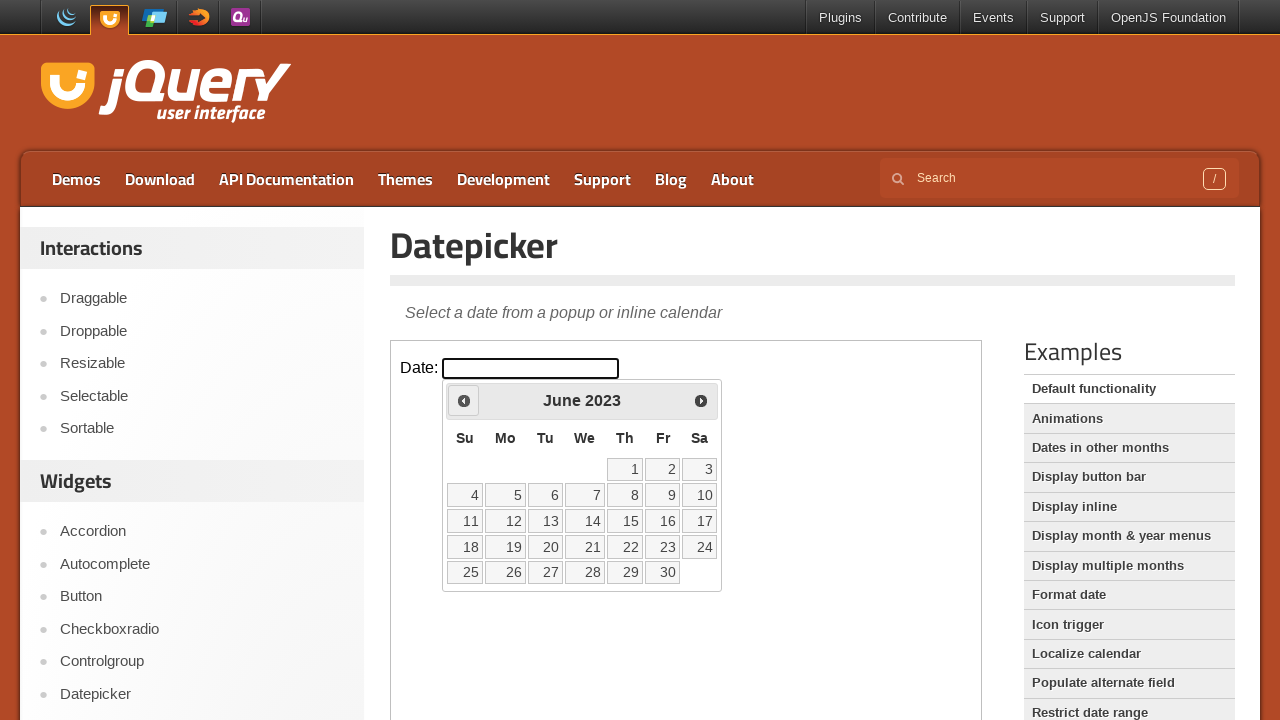

Clicked previous month button to navigate backwards (current: 2023/June, target: 2020/February) at (464, 400) on .demo-frame >> internal:control=enter-frame >> .ui-datepicker-prev.ui-corner-all
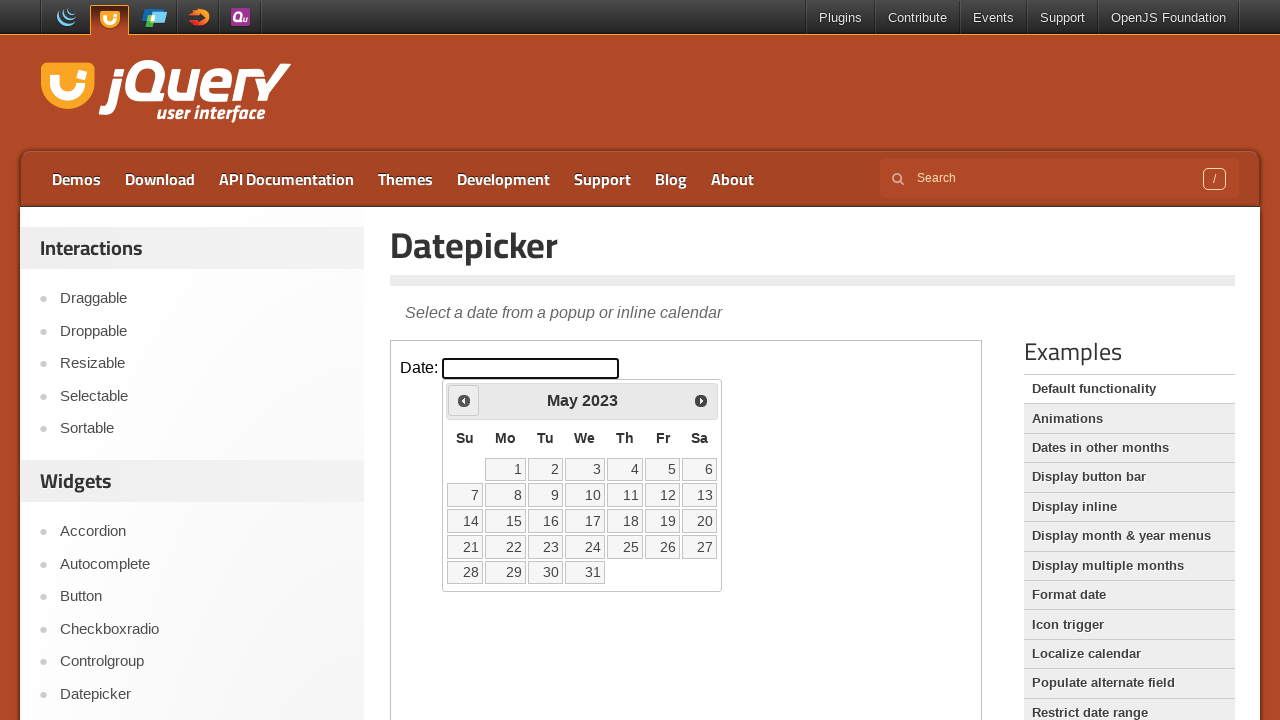

Retrieved current year text from datepicker
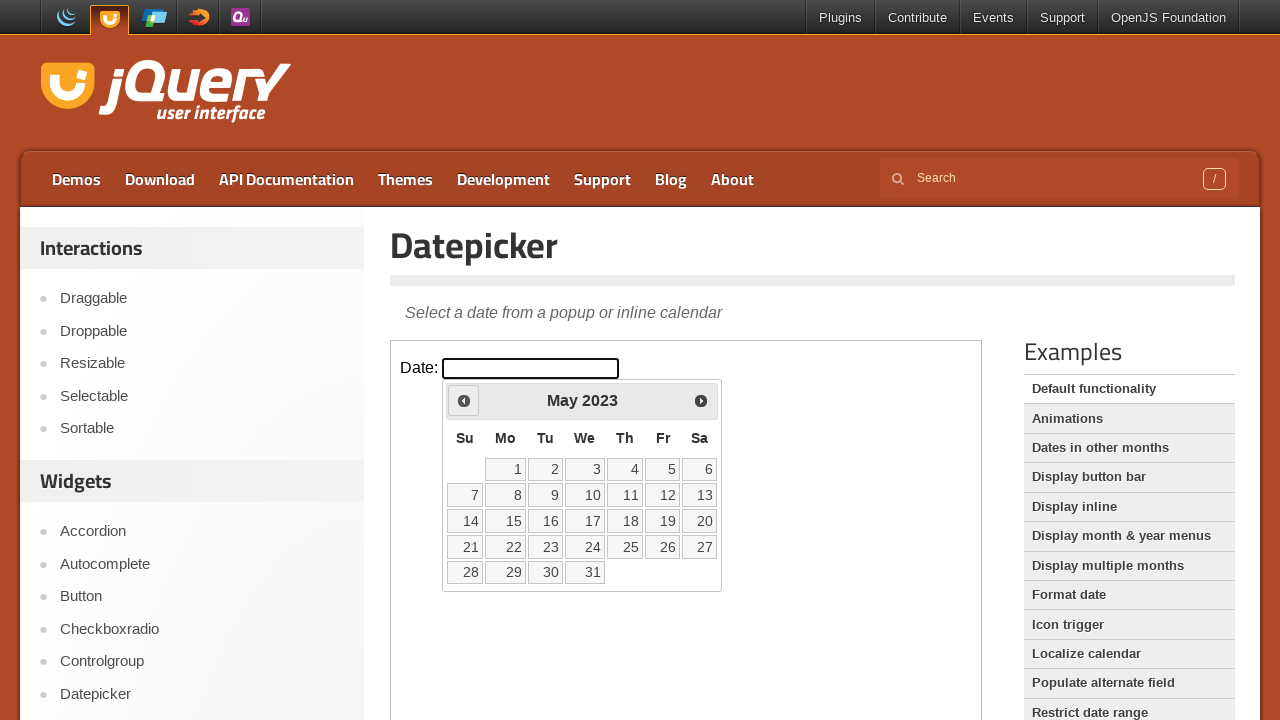

Retrieved current month text from datepicker
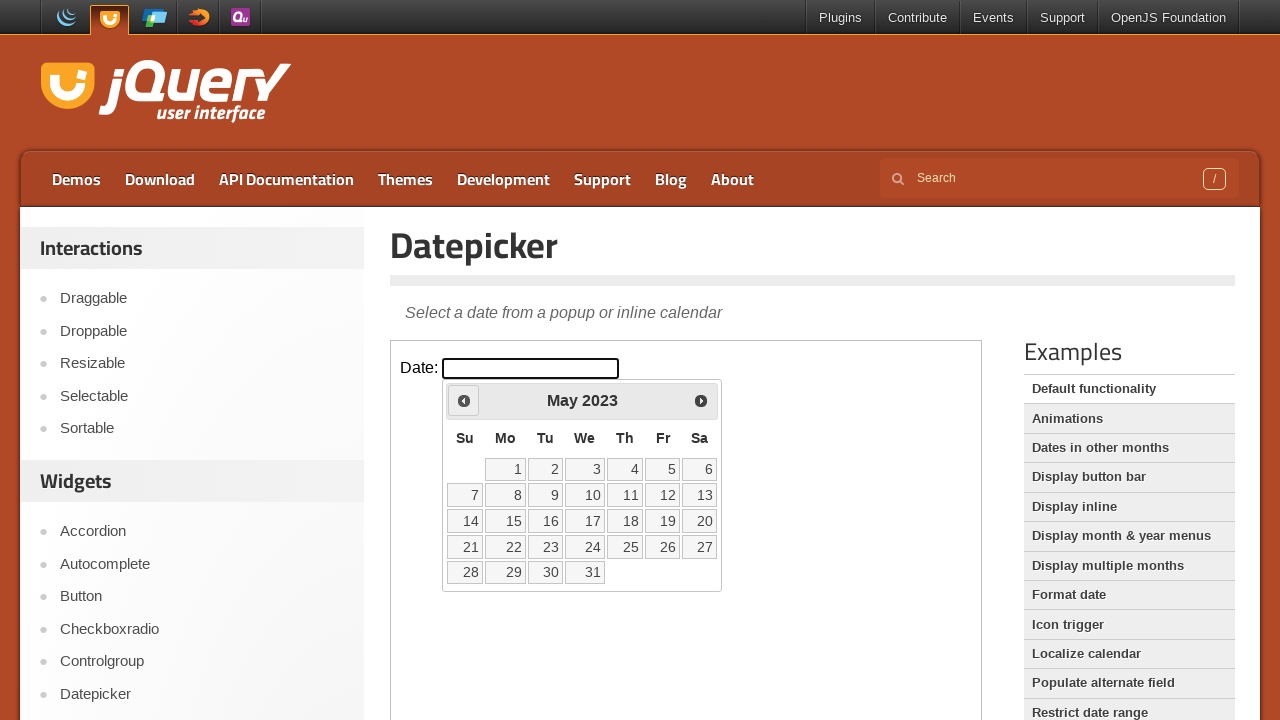

Clicked previous month button to navigate backwards (current: 2023/May, target: 2020/February) at (464, 400) on .demo-frame >> internal:control=enter-frame >> .ui-datepicker-prev.ui-corner-all
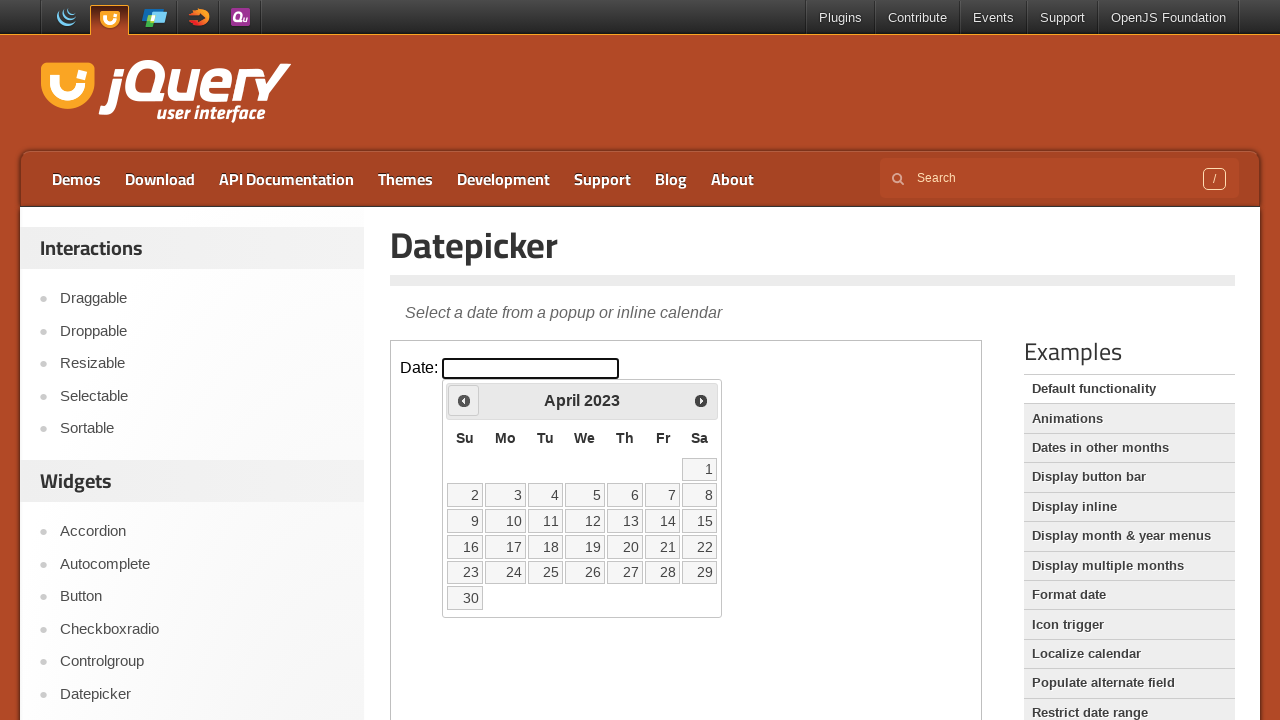

Retrieved current year text from datepicker
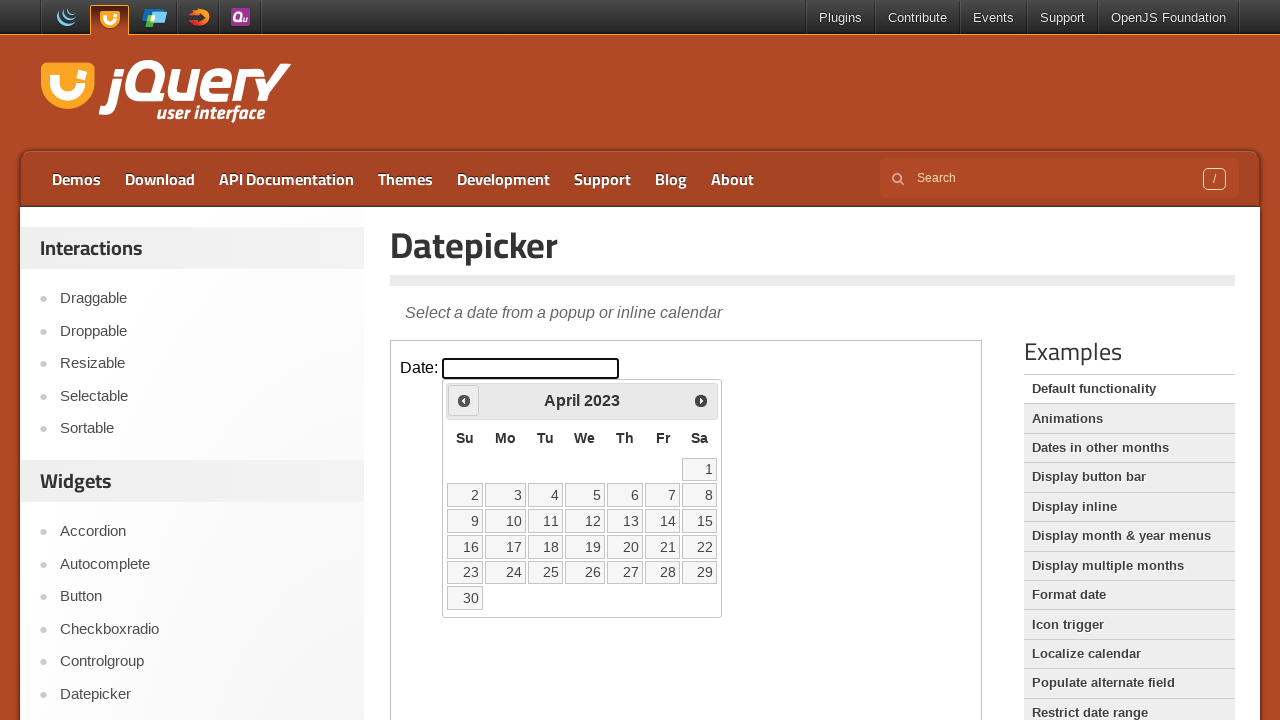

Retrieved current month text from datepicker
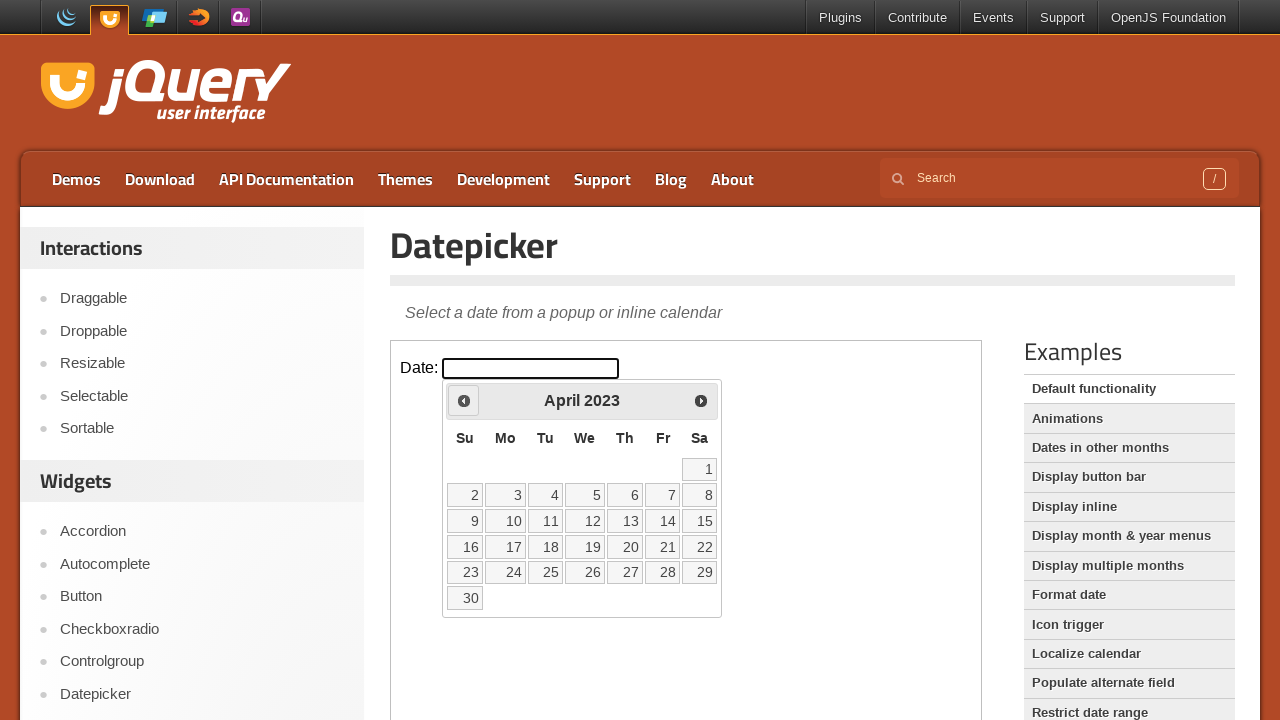

Clicked previous month button to navigate backwards (current: 2023/April, target: 2020/February) at (464, 400) on .demo-frame >> internal:control=enter-frame >> .ui-datepicker-prev.ui-corner-all
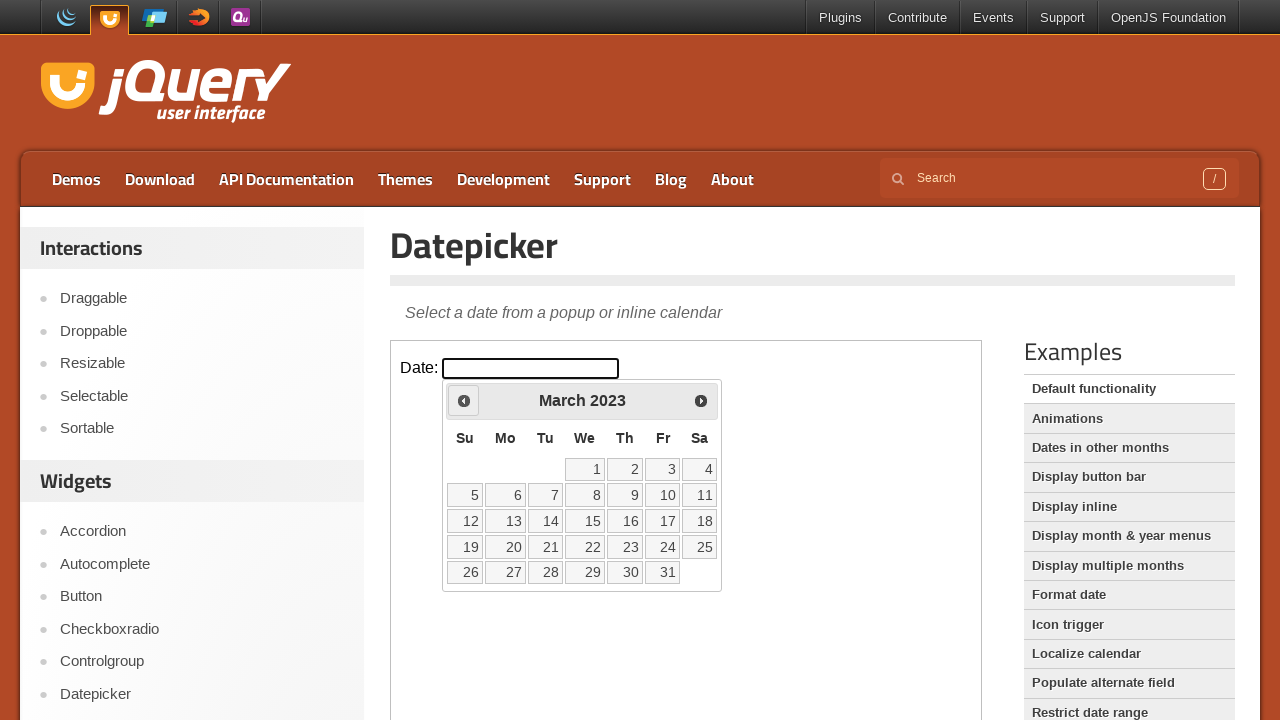

Retrieved current year text from datepicker
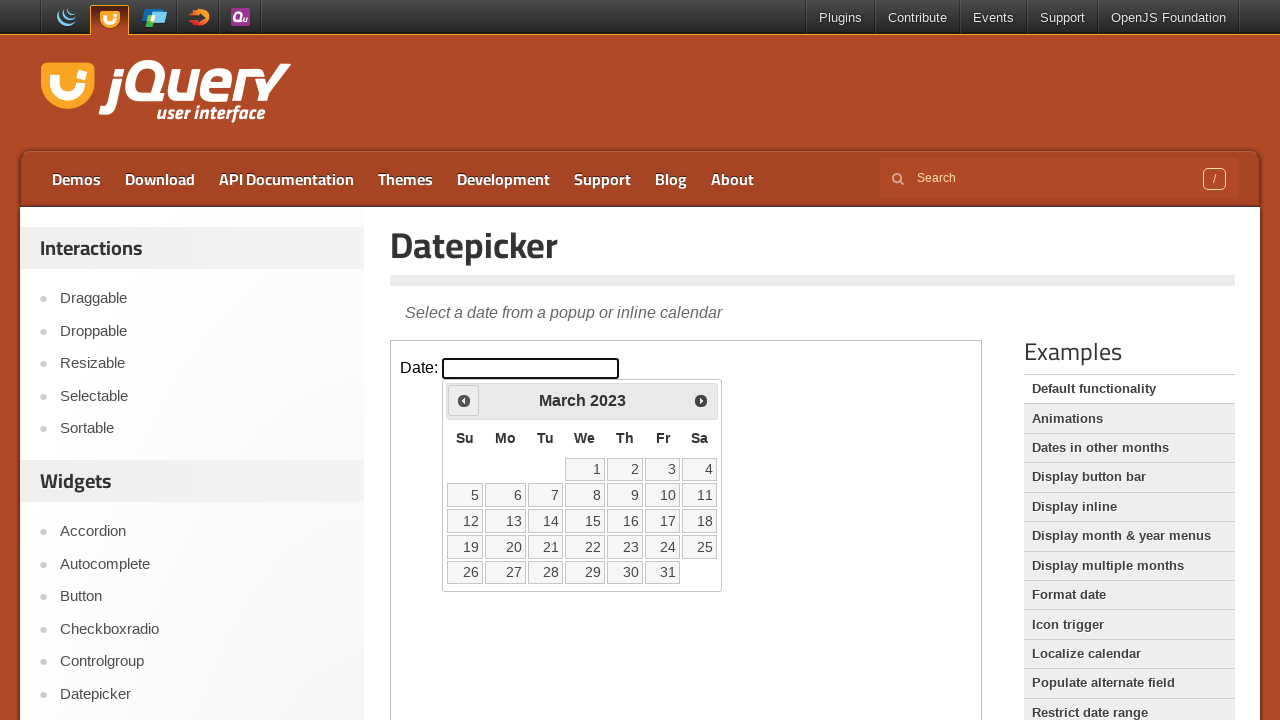

Retrieved current month text from datepicker
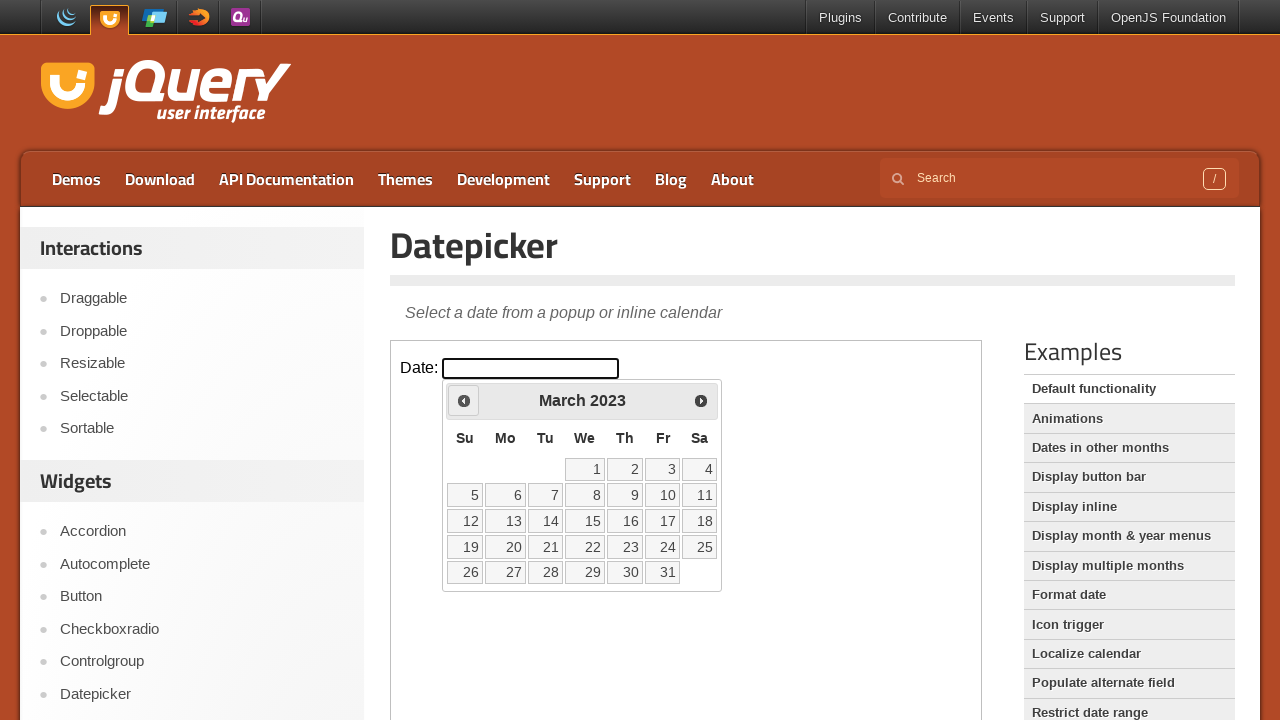

Clicked previous month button to navigate backwards (current: 2023/March, target: 2020/February) at (464, 400) on .demo-frame >> internal:control=enter-frame >> .ui-datepicker-prev.ui-corner-all
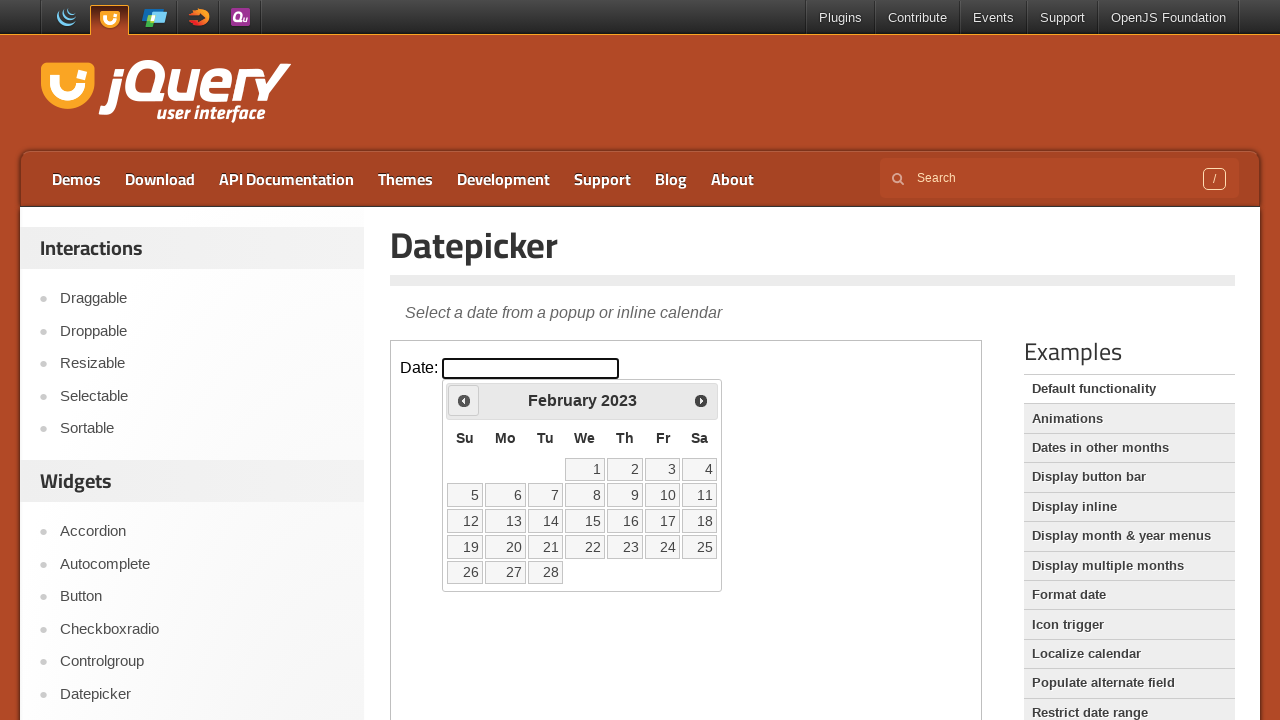

Retrieved current year text from datepicker
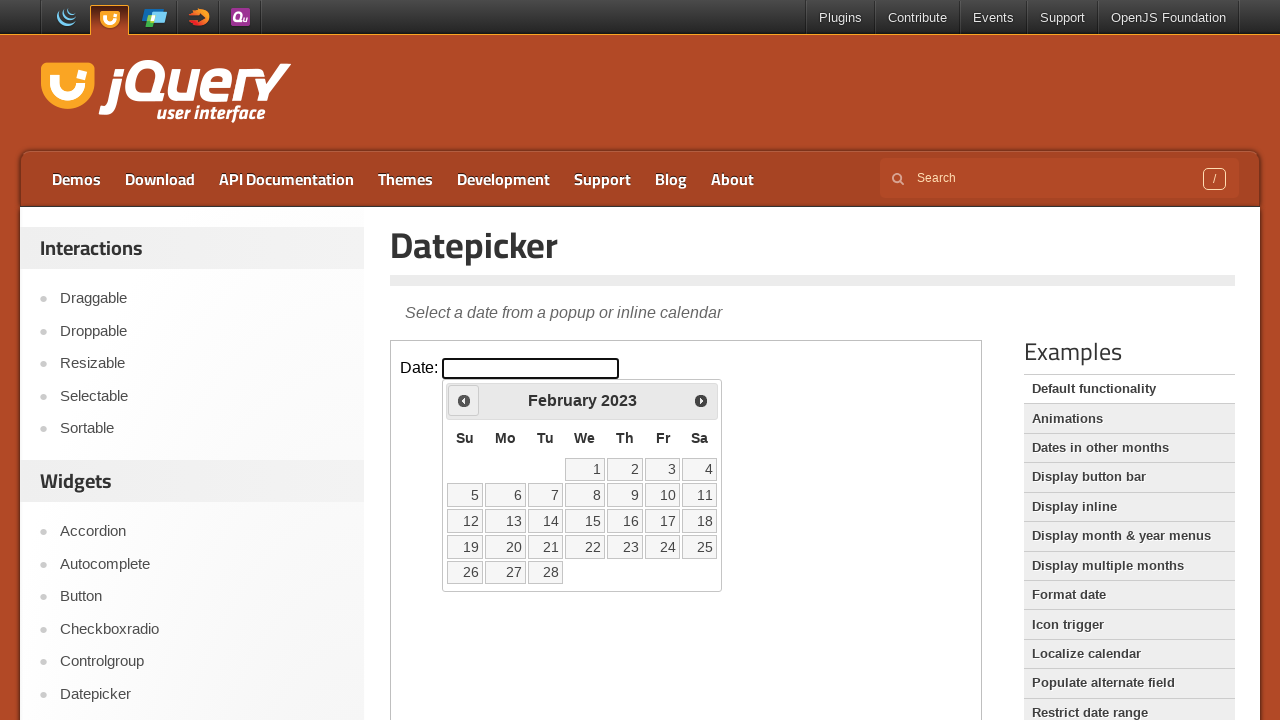

Retrieved current month text from datepicker
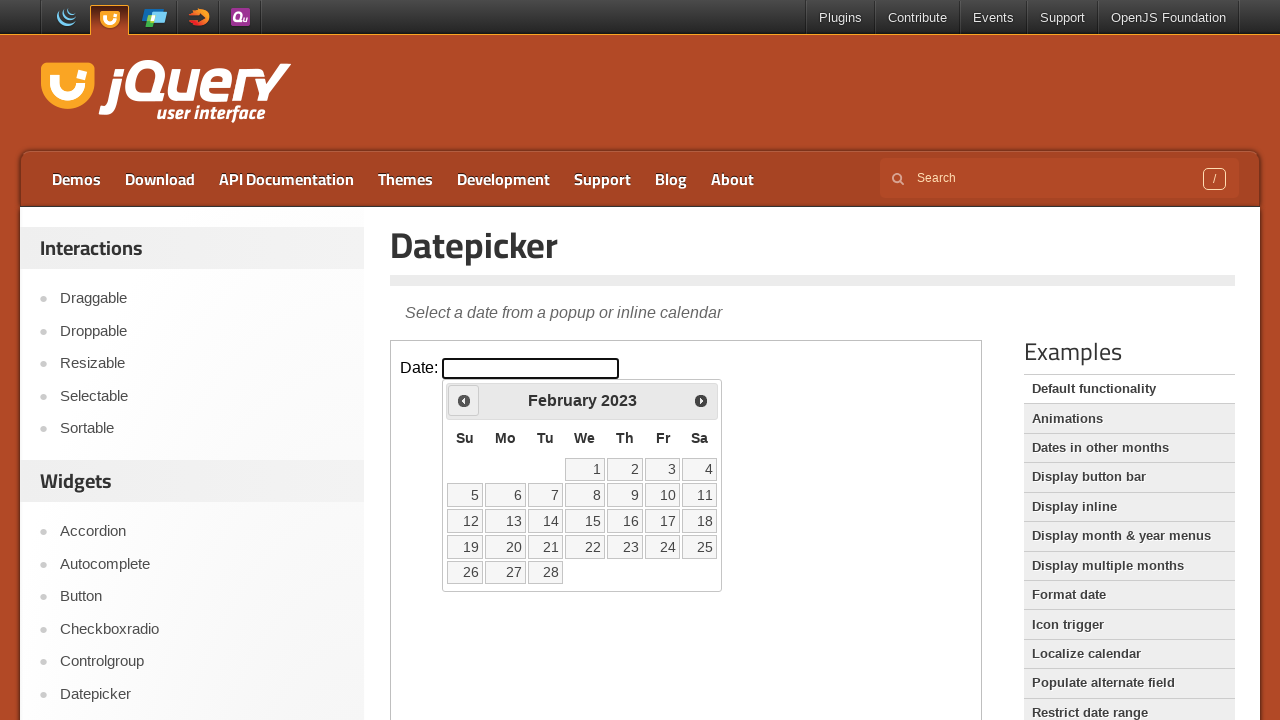

Clicked previous month button to navigate backwards (current: 2023/February, target: 2020/February) at (464, 400) on .demo-frame >> internal:control=enter-frame >> .ui-datepicker-prev.ui-corner-all
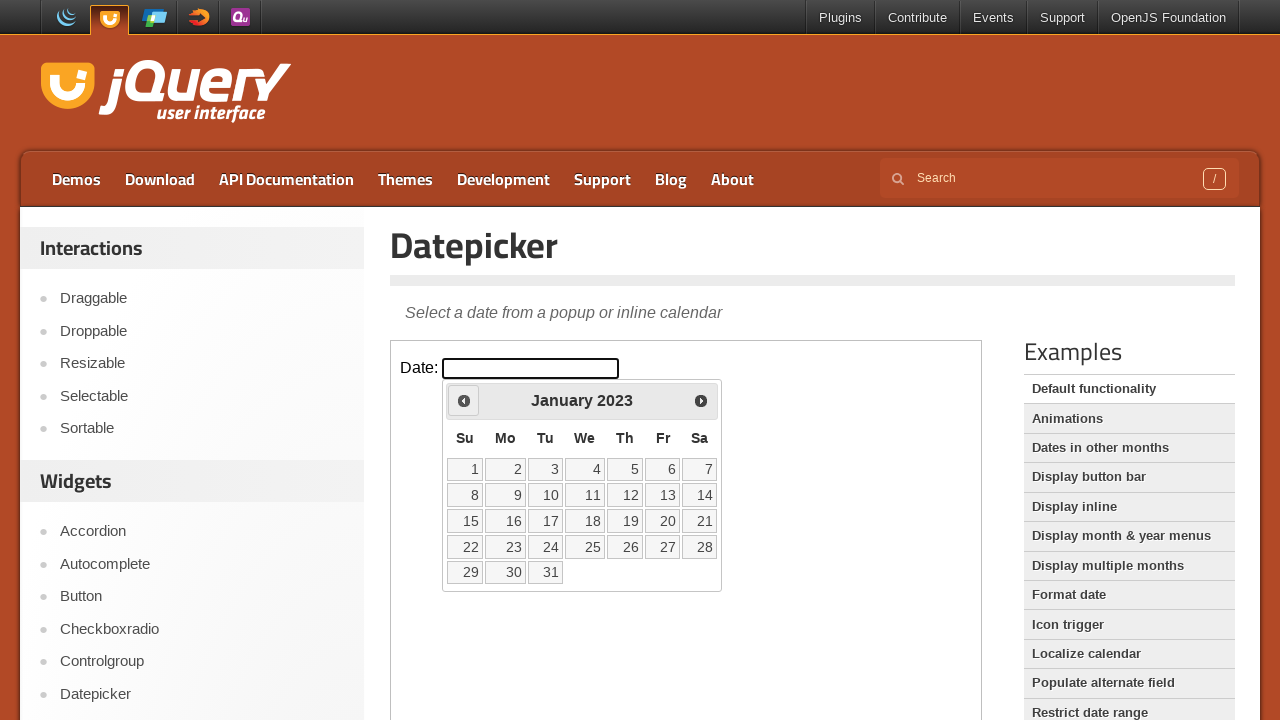

Retrieved current year text from datepicker
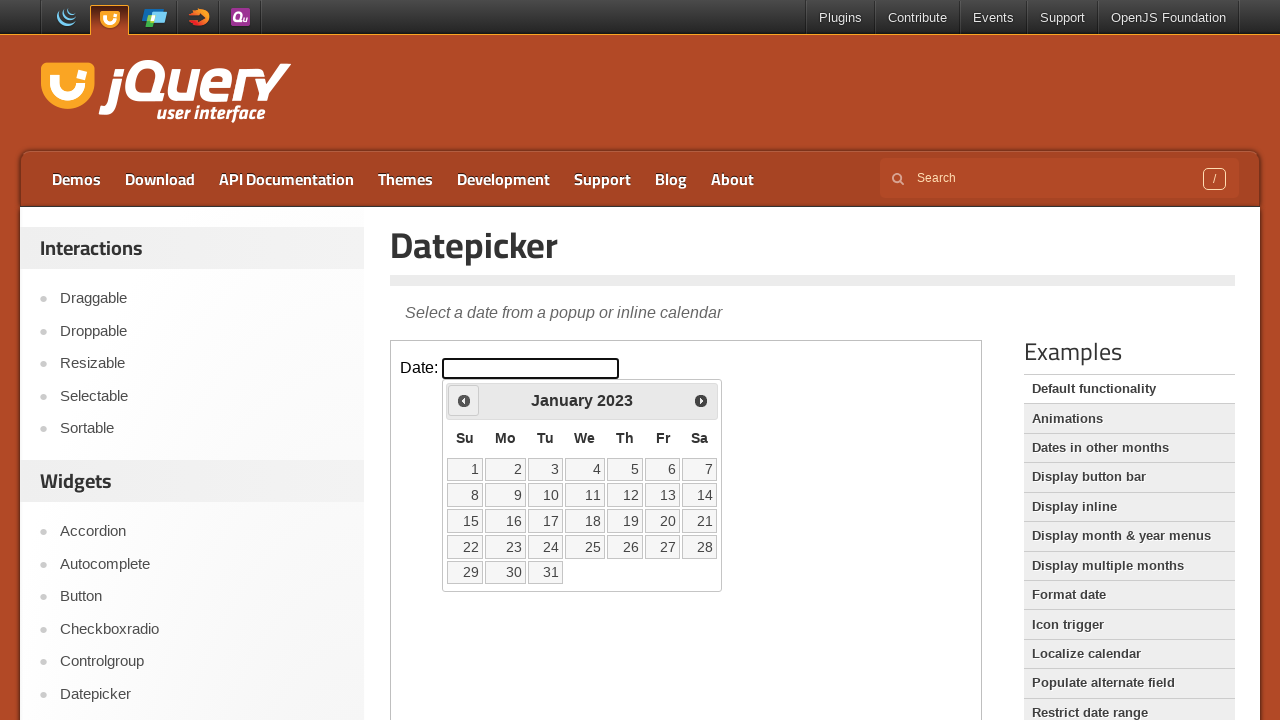

Retrieved current month text from datepicker
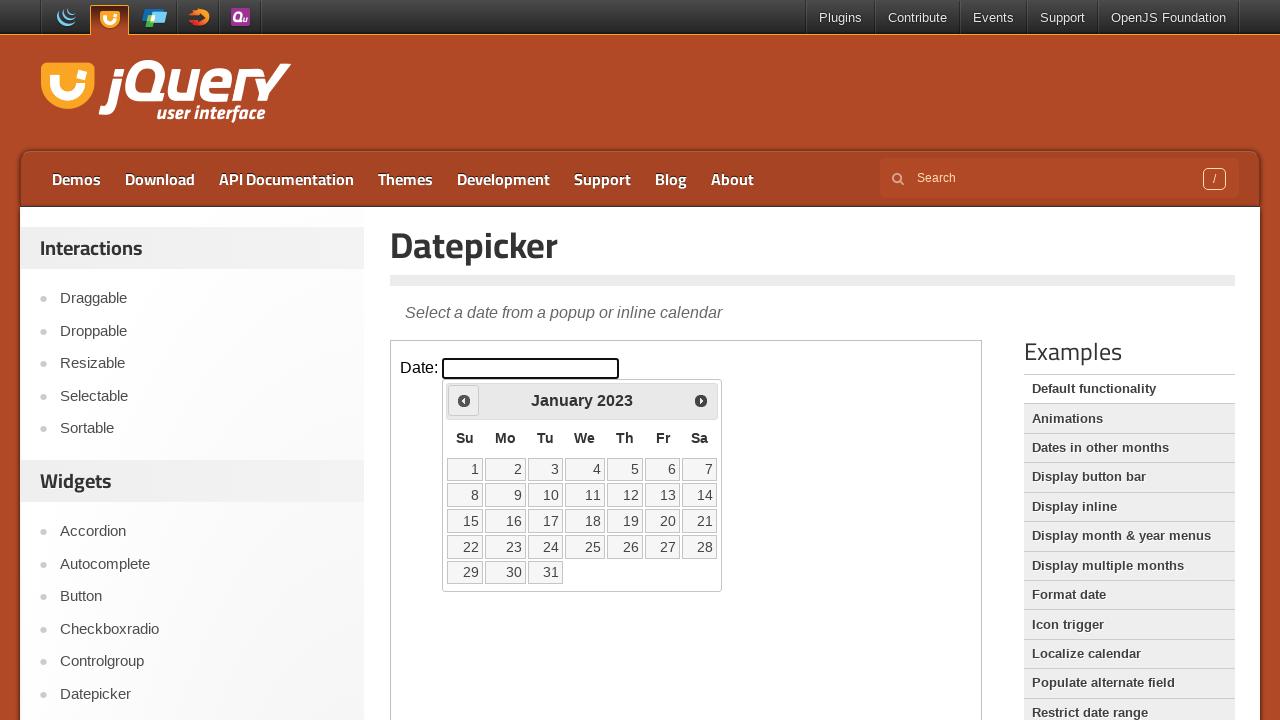

Clicked previous month button to navigate backwards (current: 2023/January, target: 2020/February) at (464, 400) on .demo-frame >> internal:control=enter-frame >> .ui-datepicker-prev.ui-corner-all
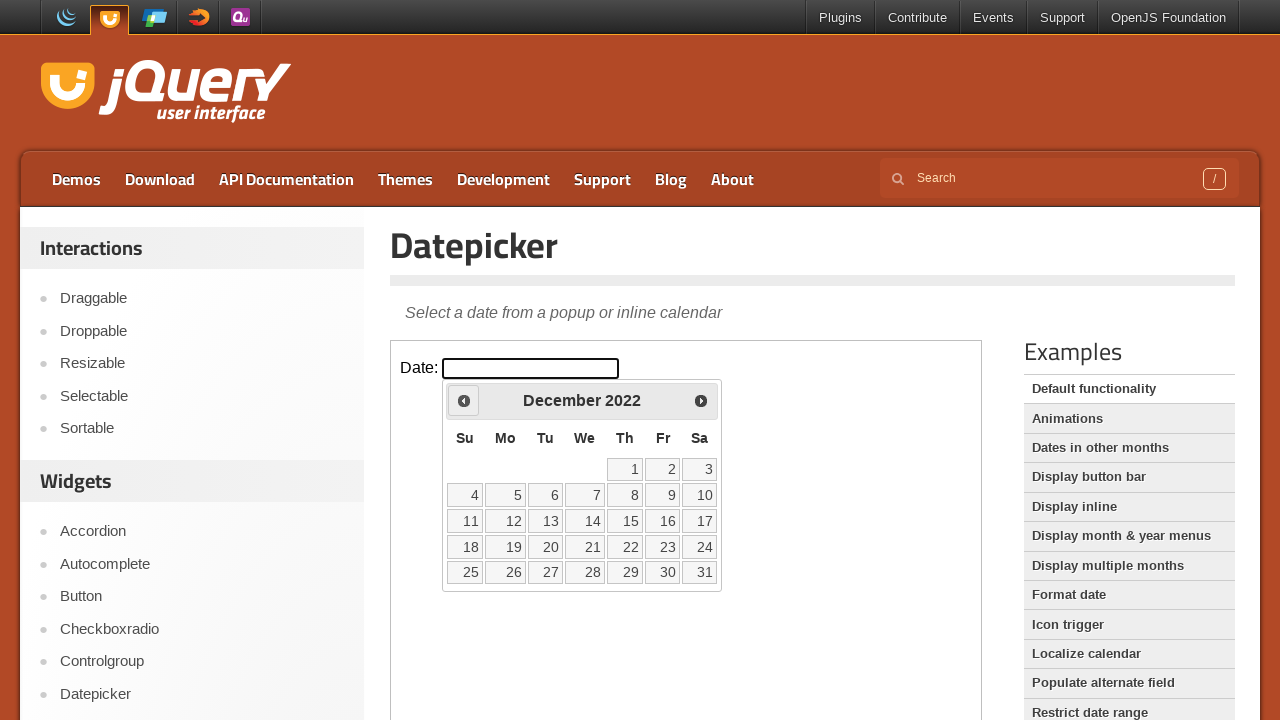

Retrieved current year text from datepicker
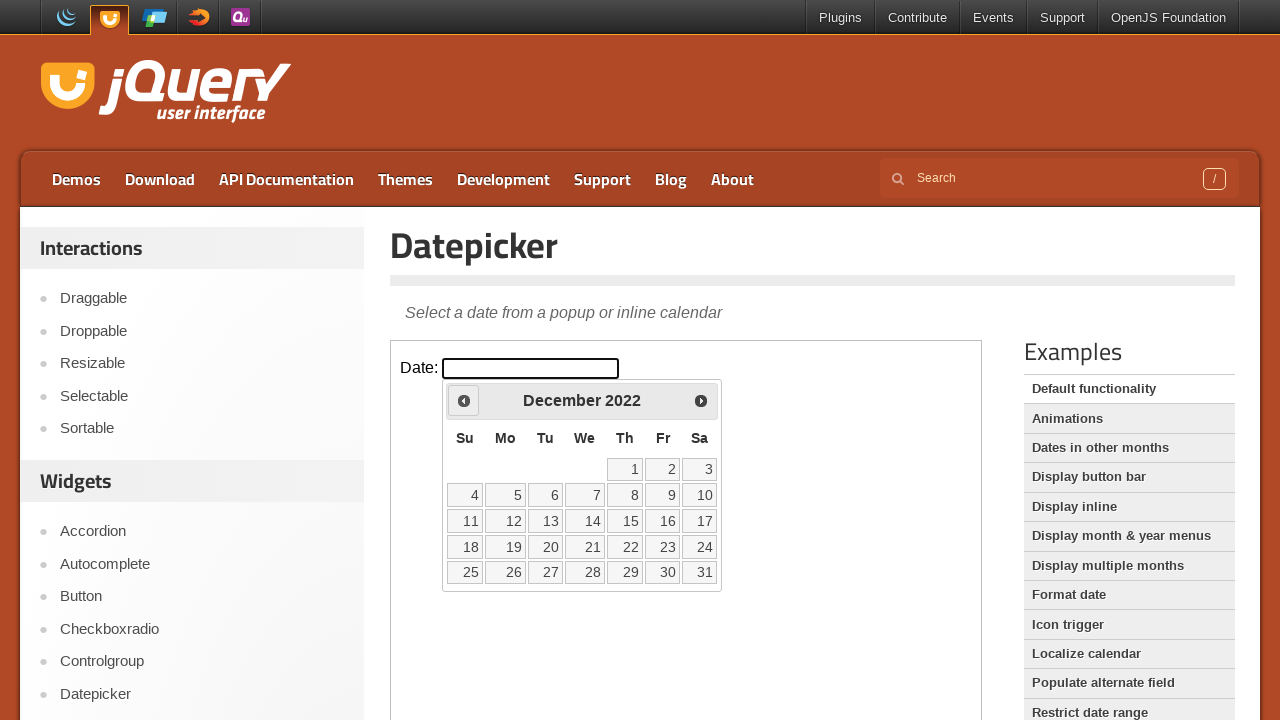

Retrieved current month text from datepicker
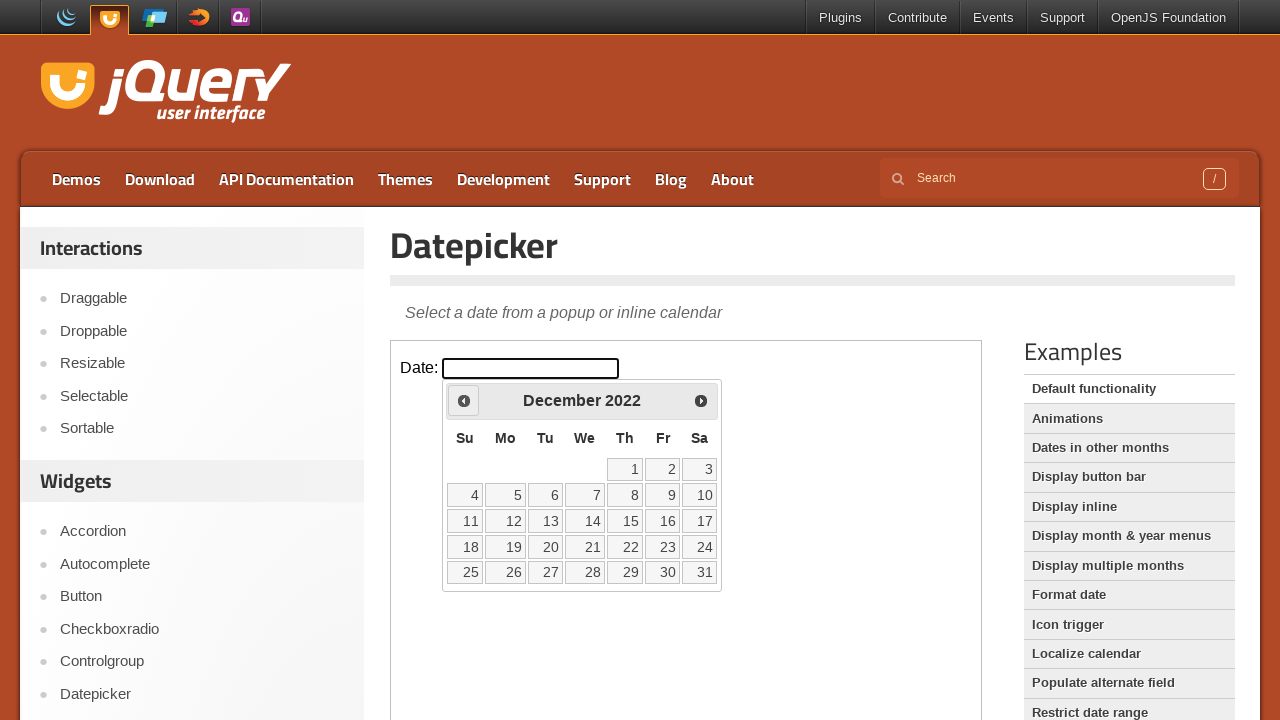

Clicked previous month button to navigate backwards (current: 2022/December, target: 2020/February) at (464, 400) on .demo-frame >> internal:control=enter-frame >> .ui-datepicker-prev.ui-corner-all
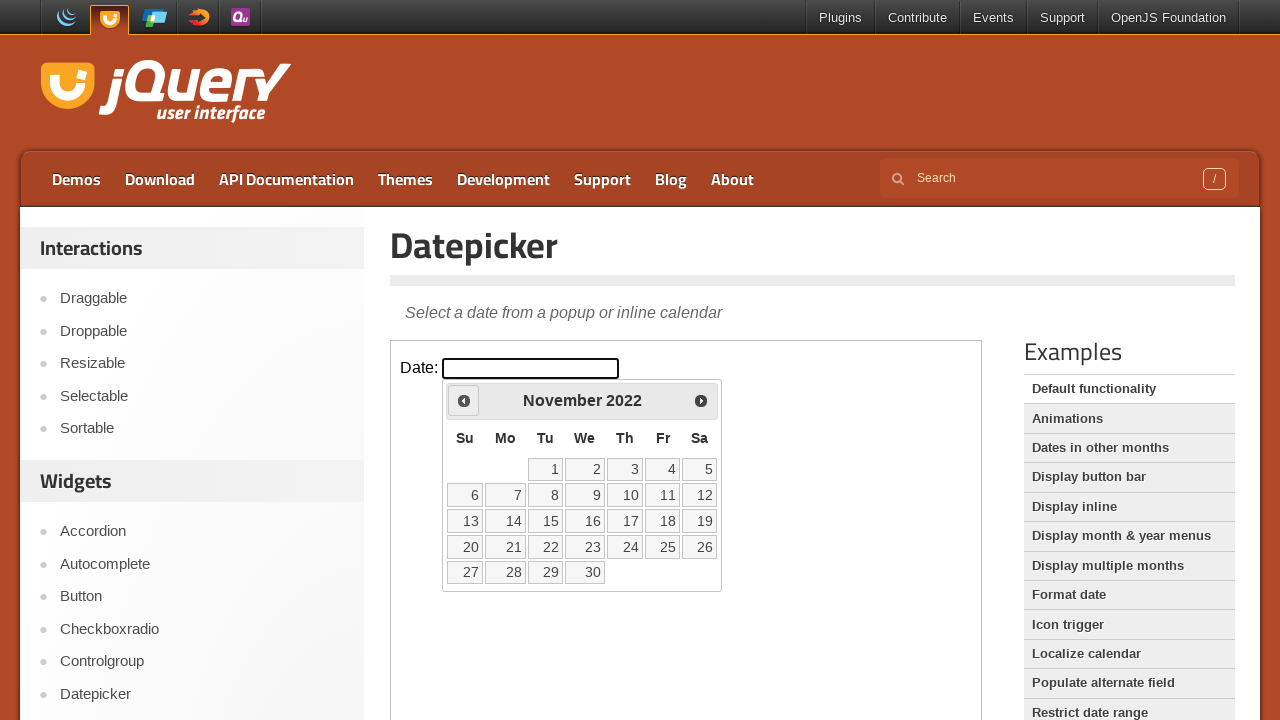

Retrieved current year text from datepicker
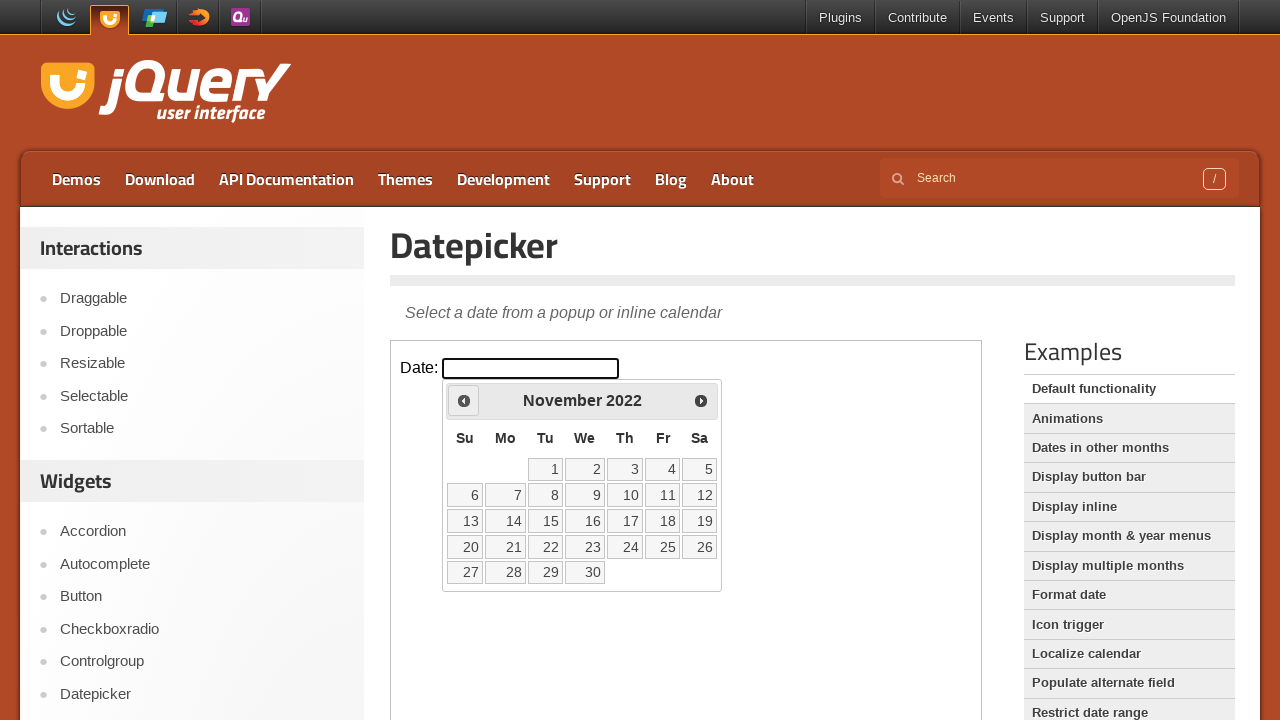

Retrieved current month text from datepicker
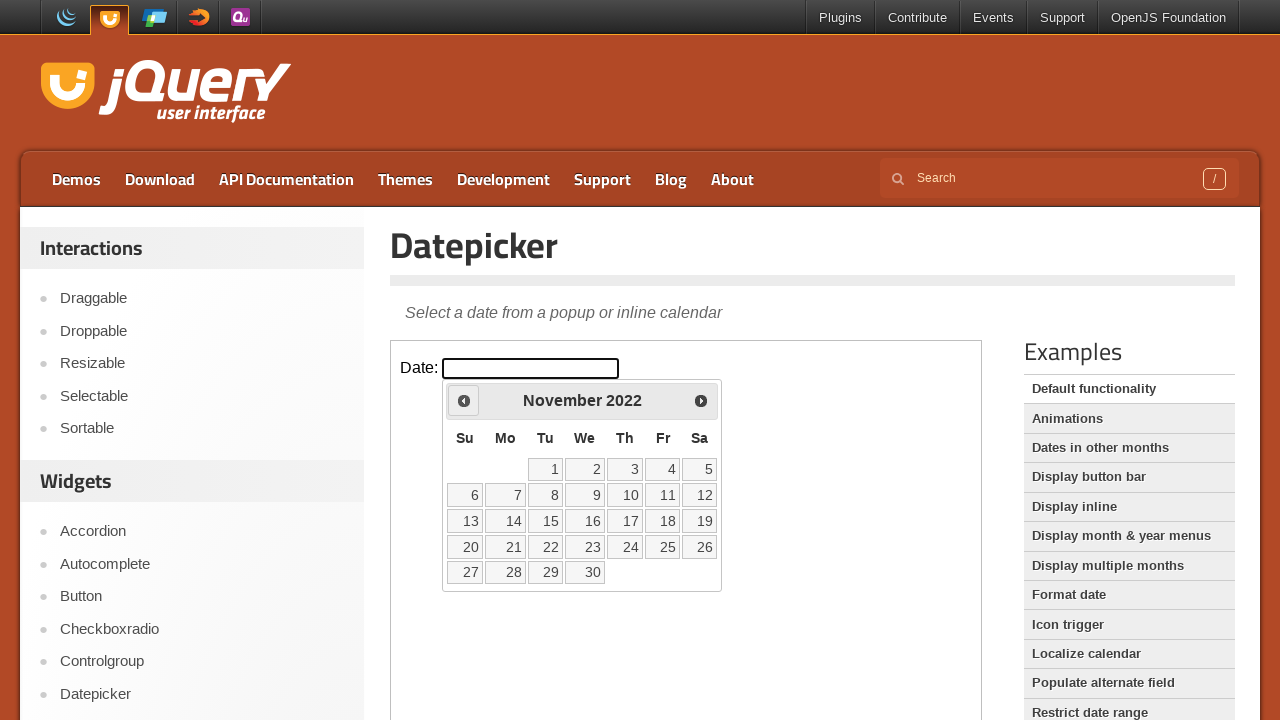

Clicked previous month button to navigate backwards (current: 2022/November, target: 2020/February) at (464, 400) on .demo-frame >> internal:control=enter-frame >> .ui-datepicker-prev.ui-corner-all
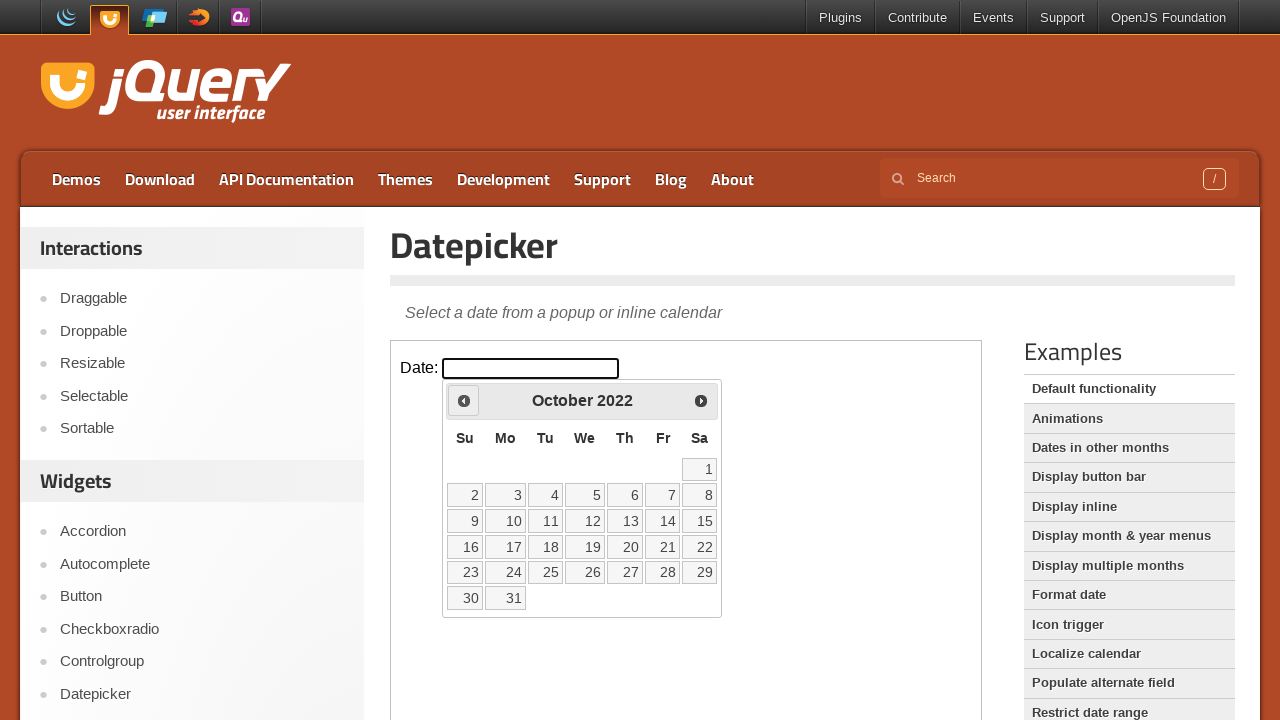

Retrieved current year text from datepicker
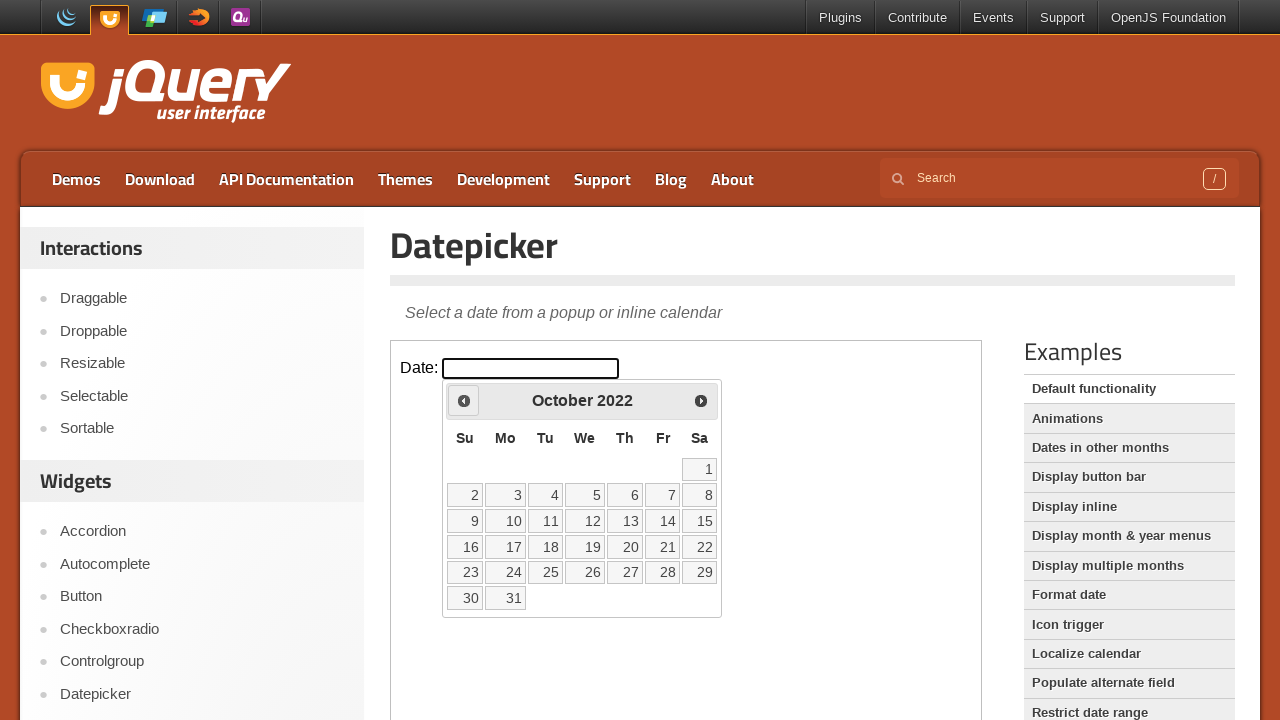

Retrieved current month text from datepicker
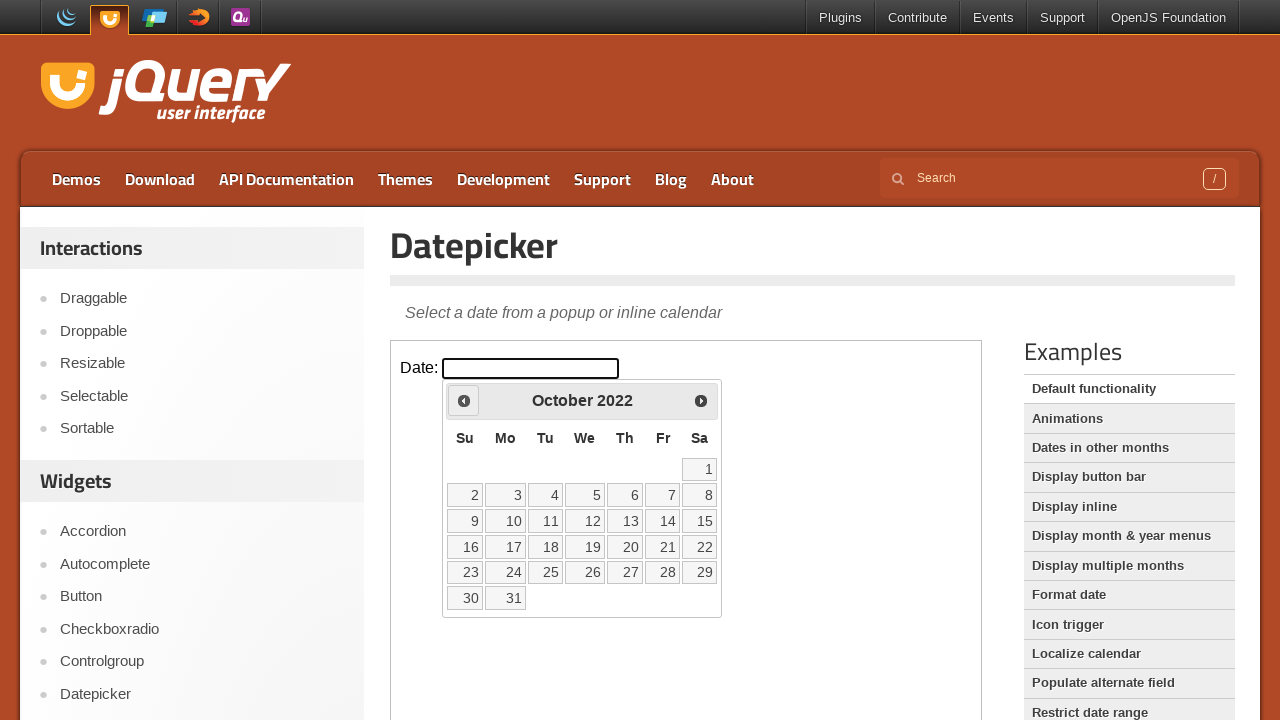

Clicked previous month button to navigate backwards (current: 2022/October, target: 2020/February) at (464, 400) on .demo-frame >> internal:control=enter-frame >> .ui-datepicker-prev.ui-corner-all
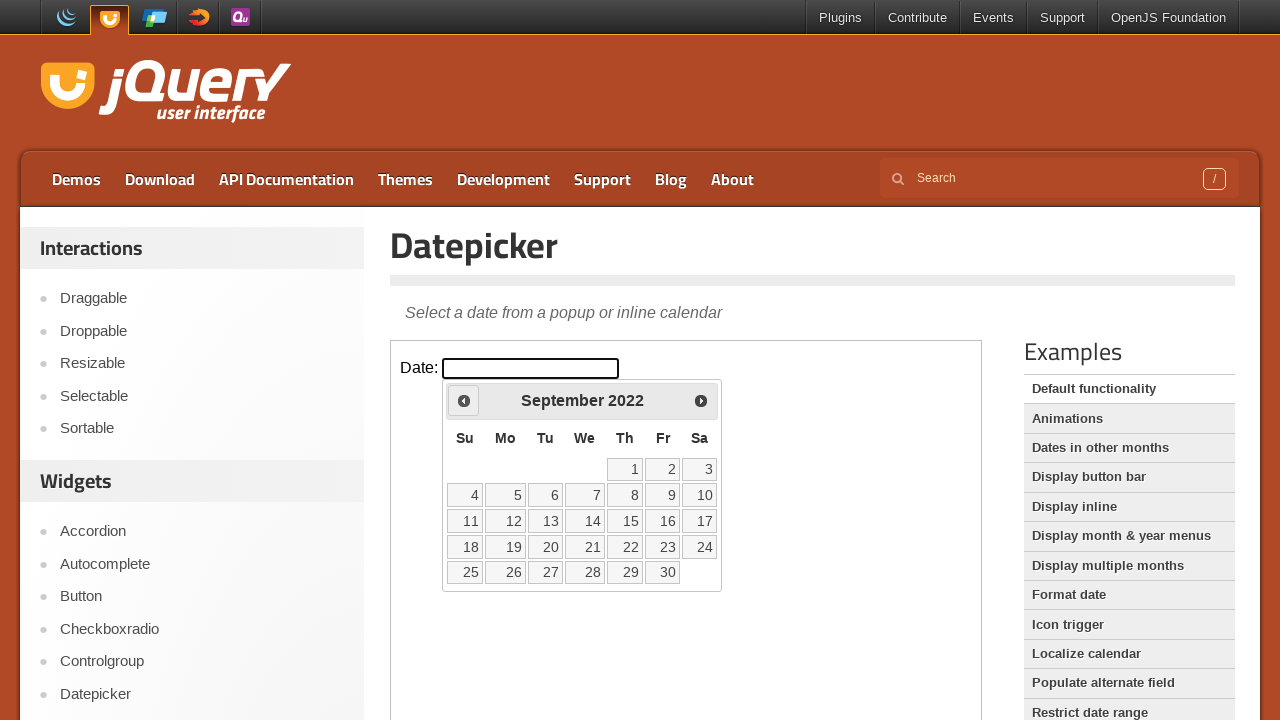

Retrieved current year text from datepicker
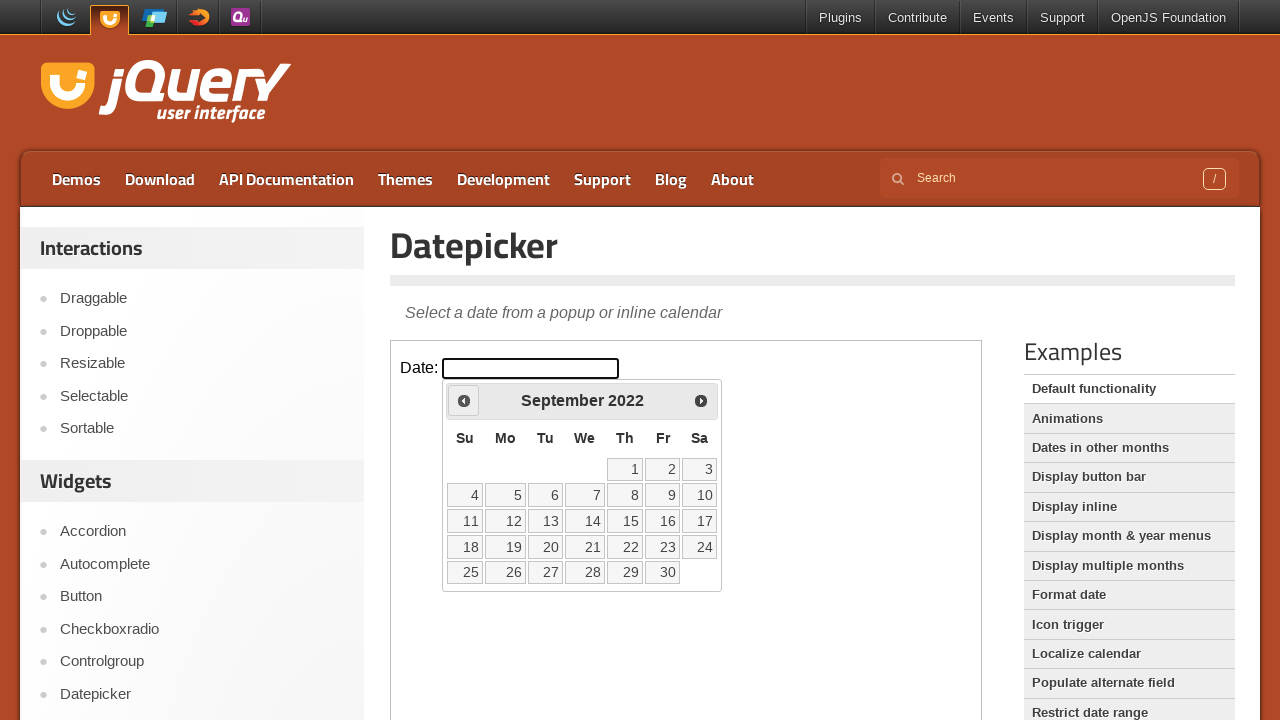

Retrieved current month text from datepicker
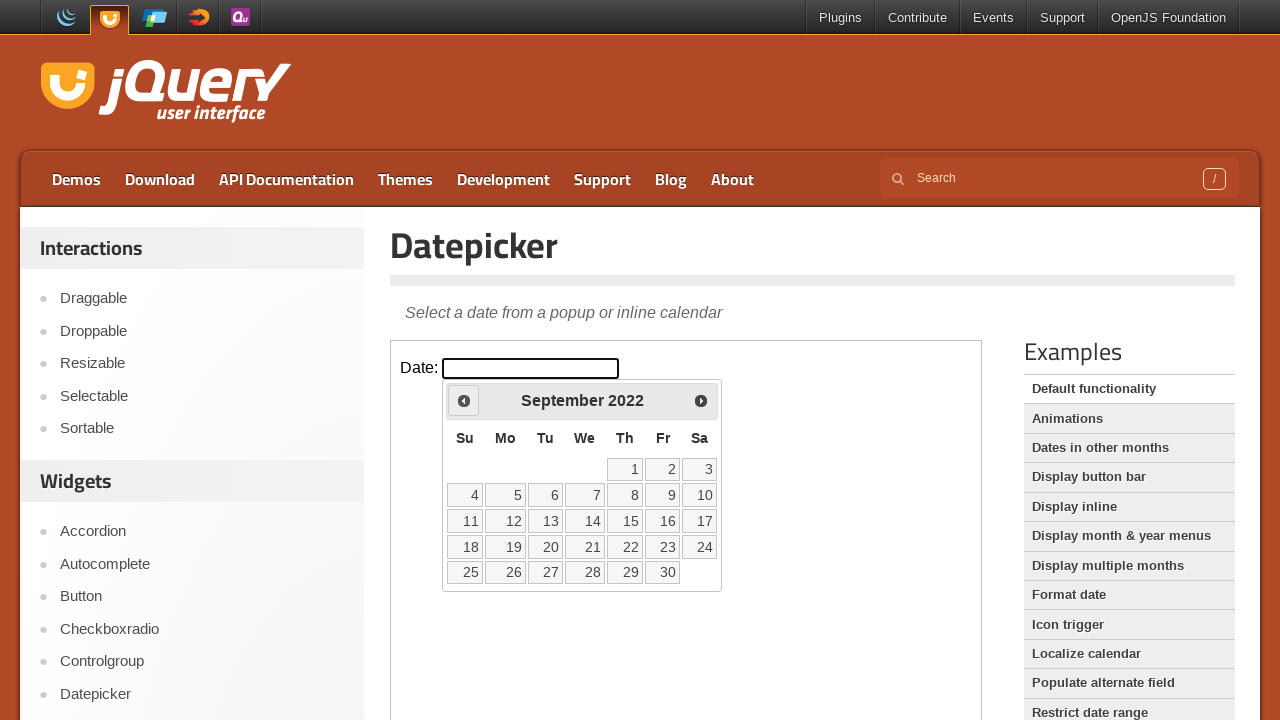

Clicked previous month button to navigate backwards (current: 2022/September, target: 2020/February) at (464, 400) on .demo-frame >> internal:control=enter-frame >> .ui-datepicker-prev.ui-corner-all
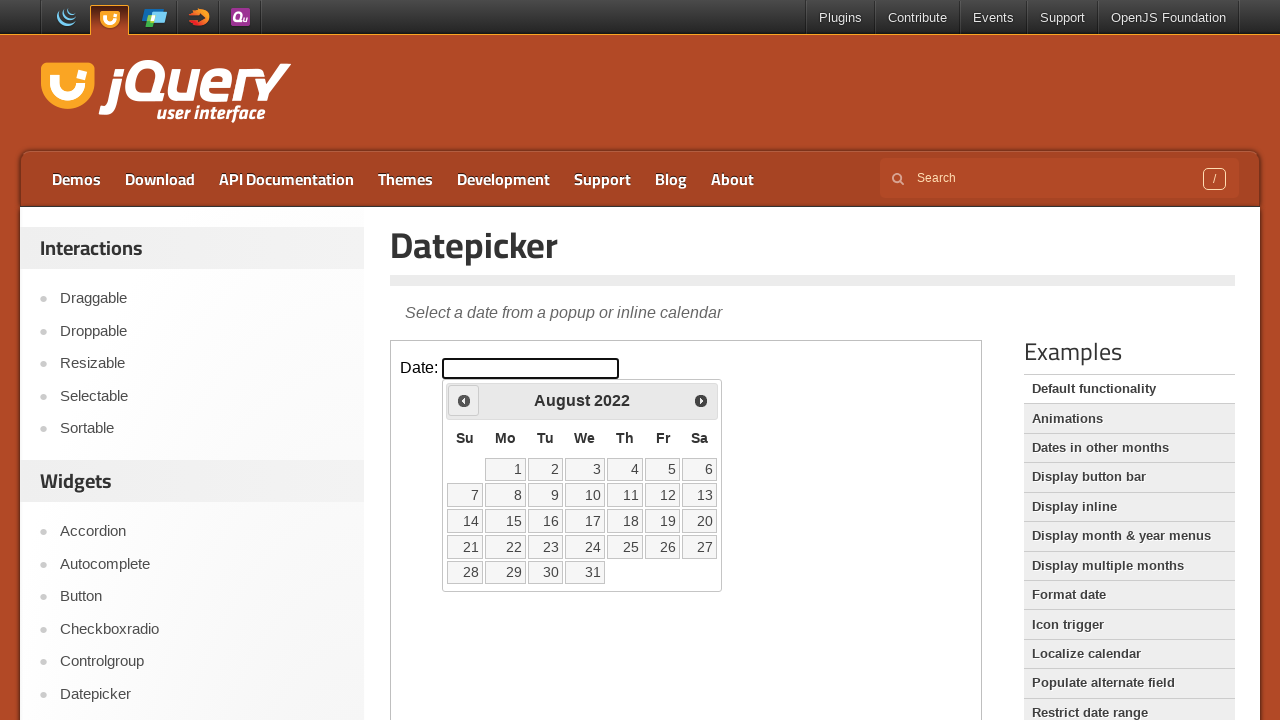

Retrieved current year text from datepicker
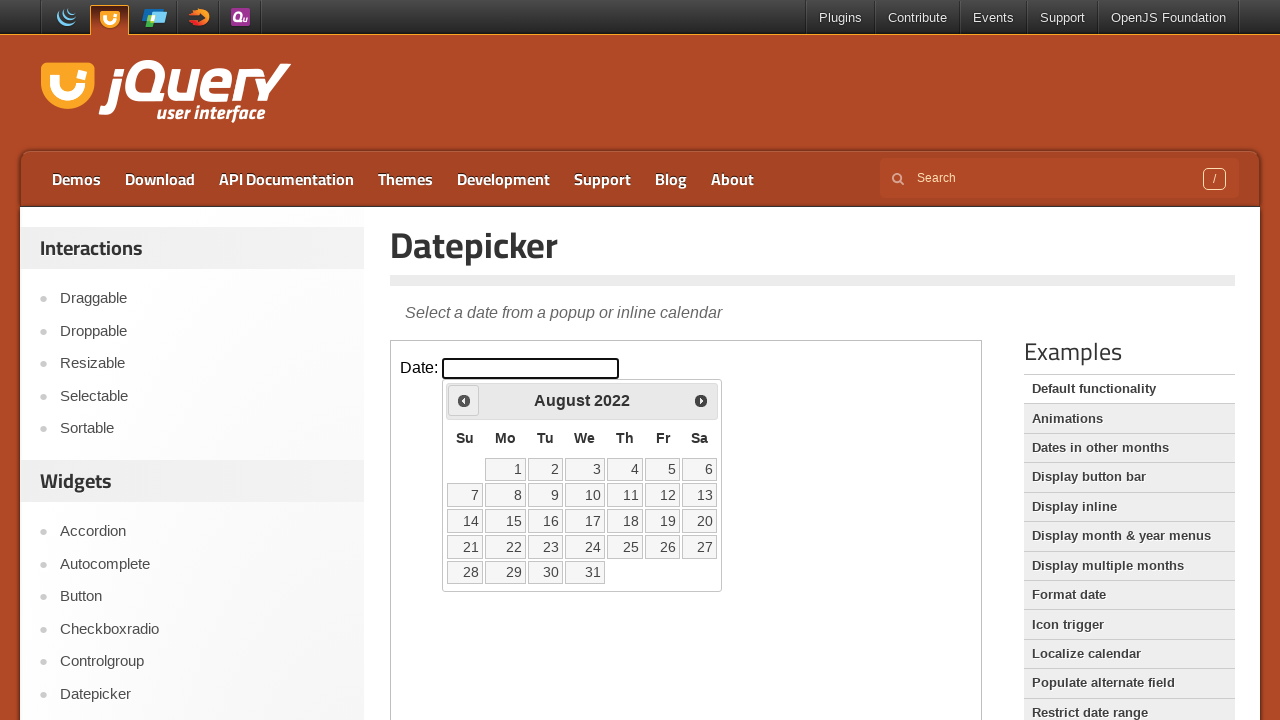

Retrieved current month text from datepicker
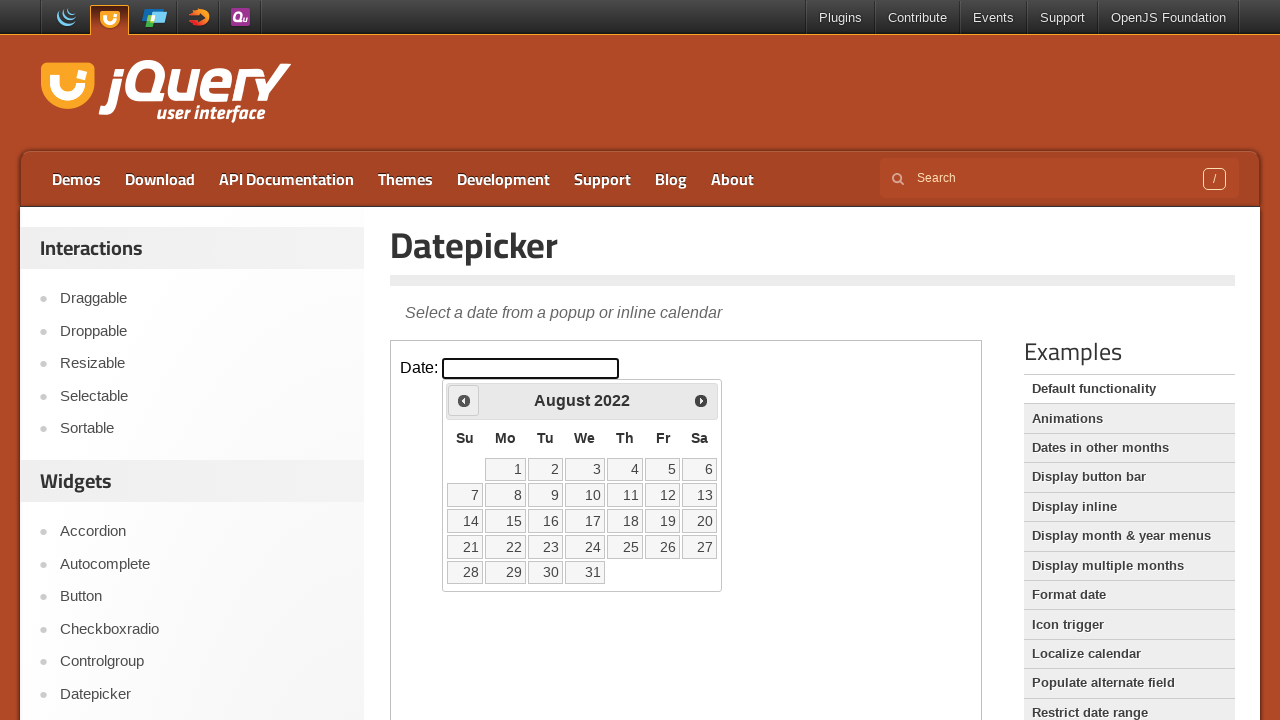

Clicked previous month button to navigate backwards (current: 2022/August, target: 2020/February) at (464, 400) on .demo-frame >> internal:control=enter-frame >> .ui-datepicker-prev.ui-corner-all
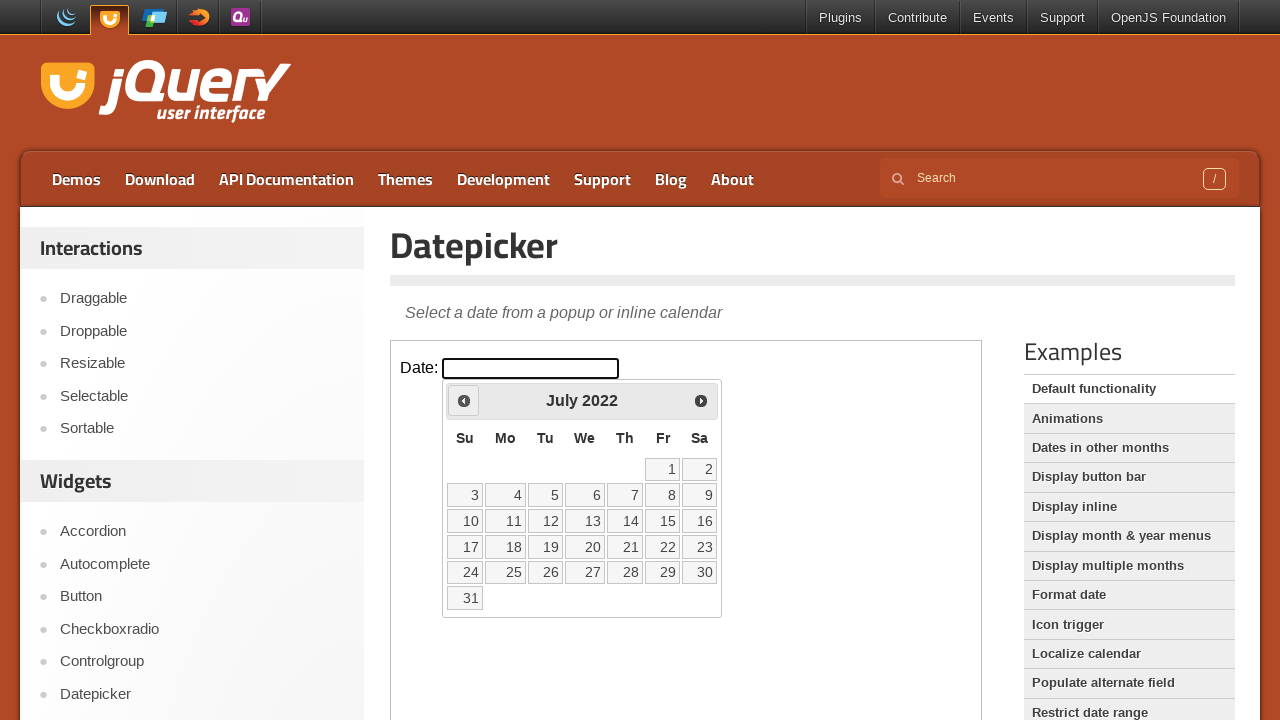

Retrieved current year text from datepicker
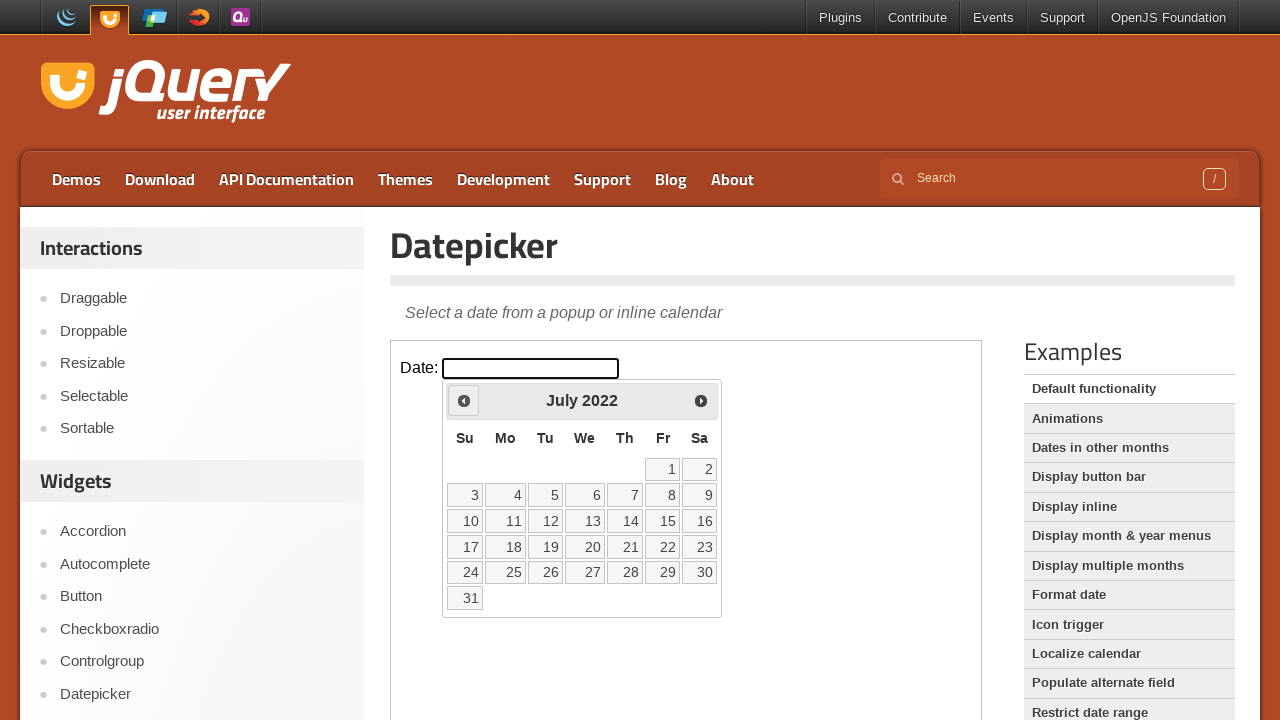

Retrieved current month text from datepicker
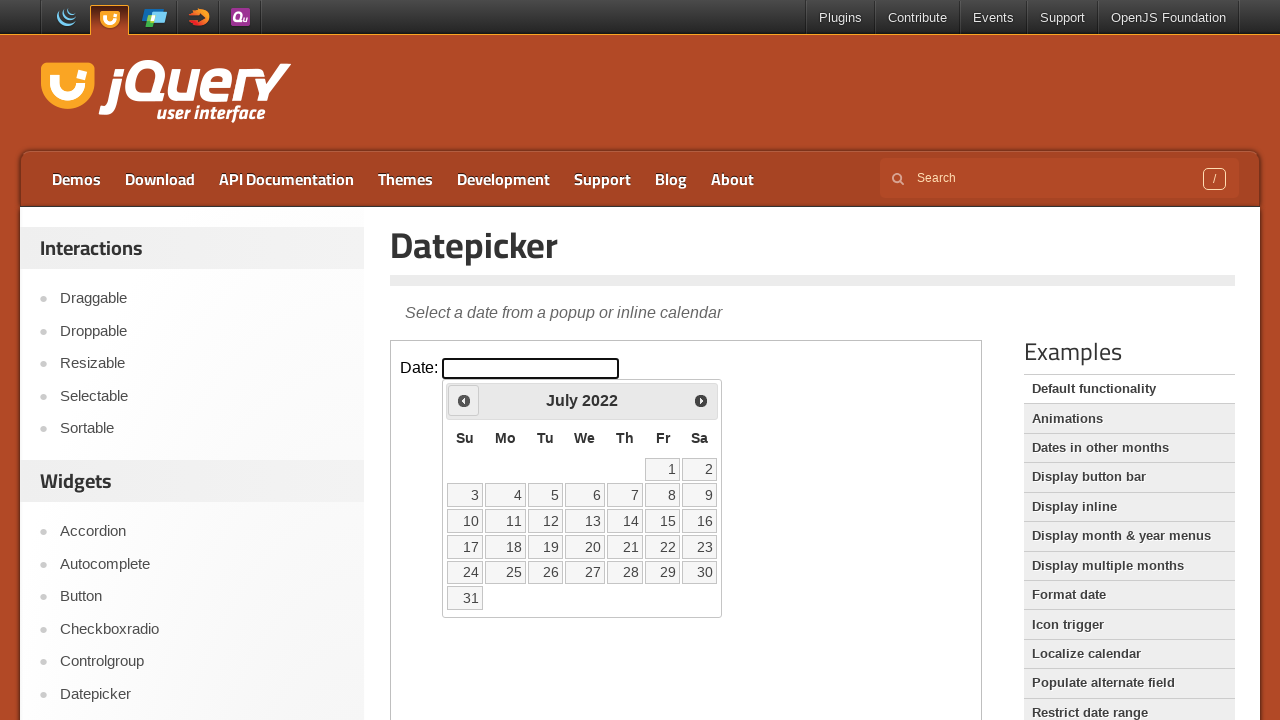

Clicked previous month button to navigate backwards (current: 2022/July, target: 2020/February) at (464, 400) on .demo-frame >> internal:control=enter-frame >> .ui-datepicker-prev.ui-corner-all
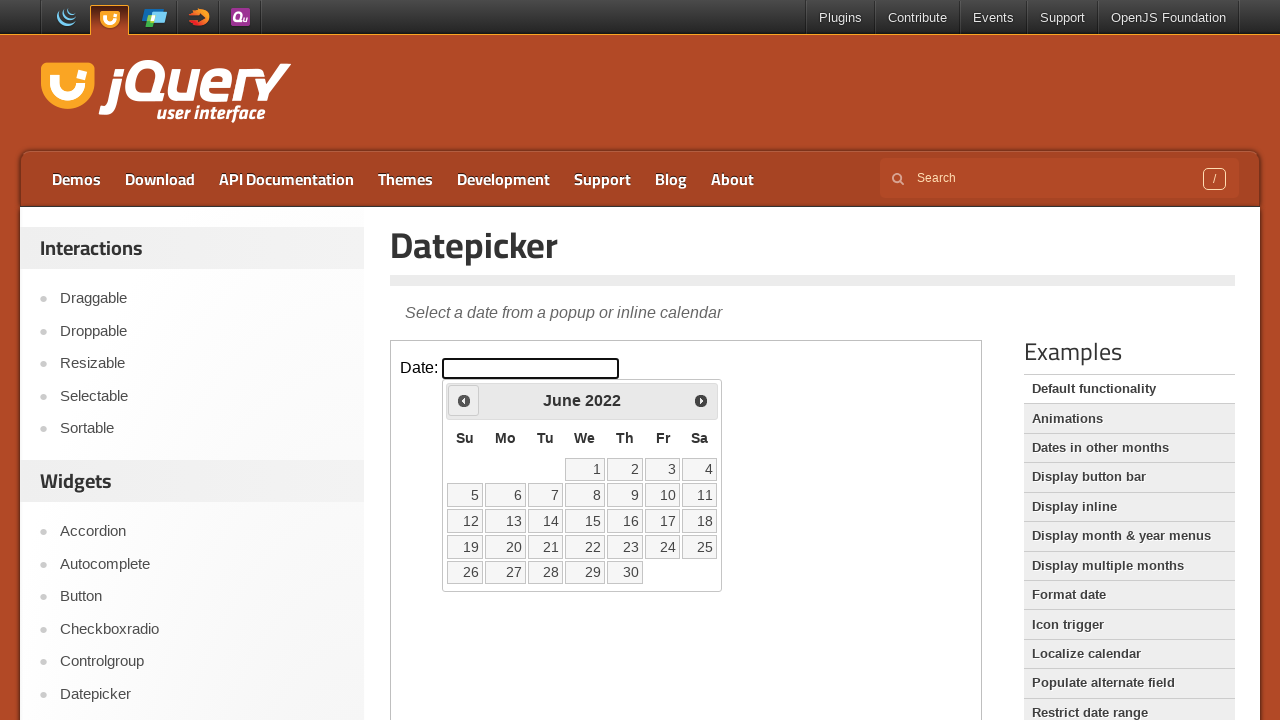

Retrieved current year text from datepicker
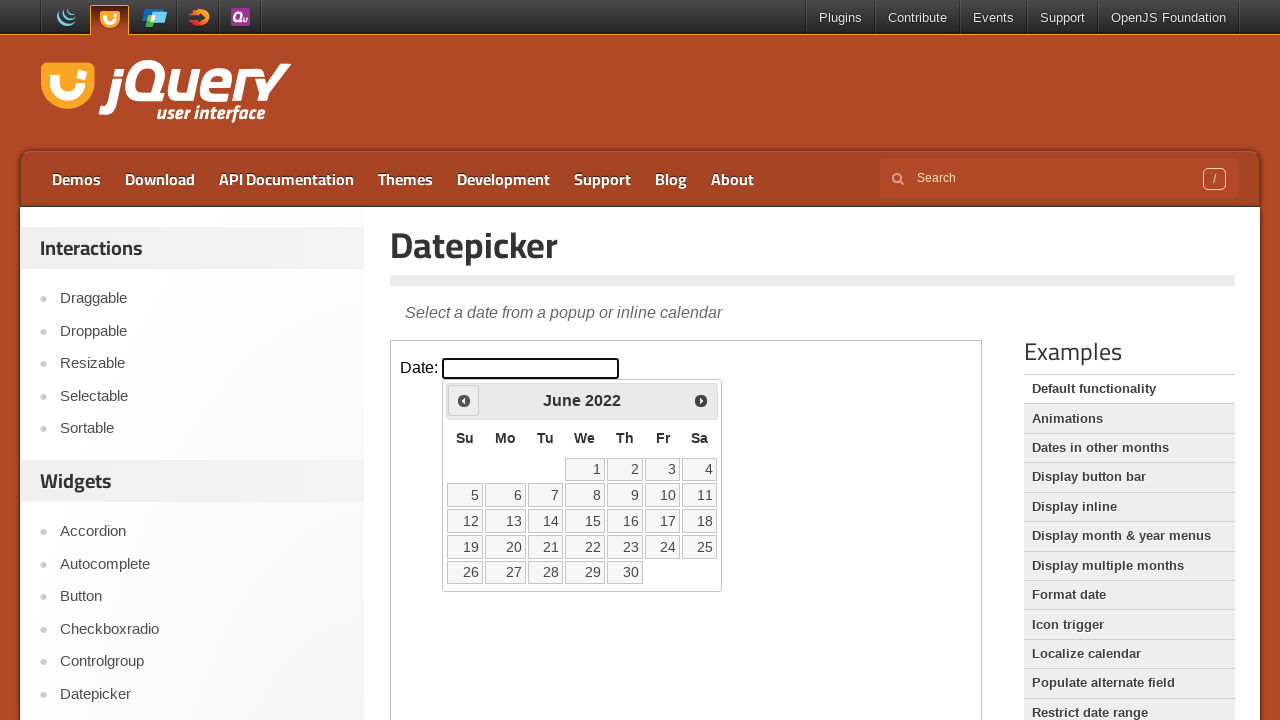

Retrieved current month text from datepicker
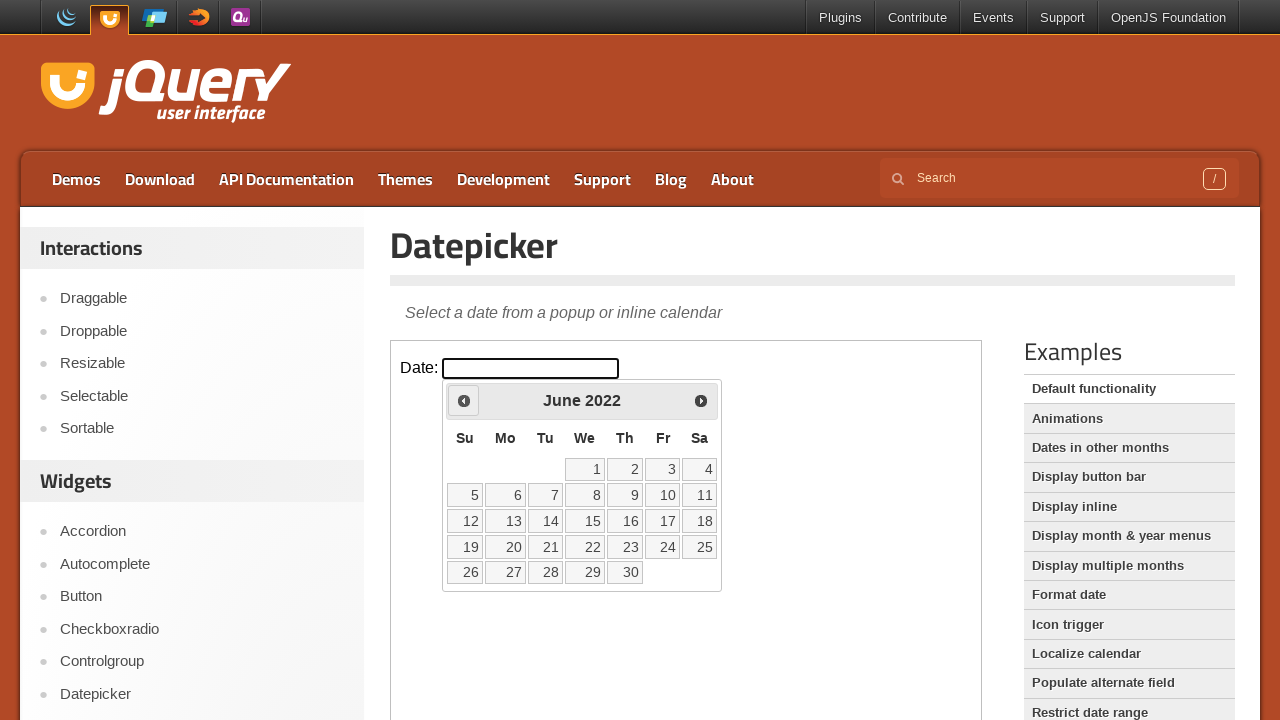

Clicked previous month button to navigate backwards (current: 2022/June, target: 2020/February) at (464, 400) on .demo-frame >> internal:control=enter-frame >> .ui-datepicker-prev.ui-corner-all
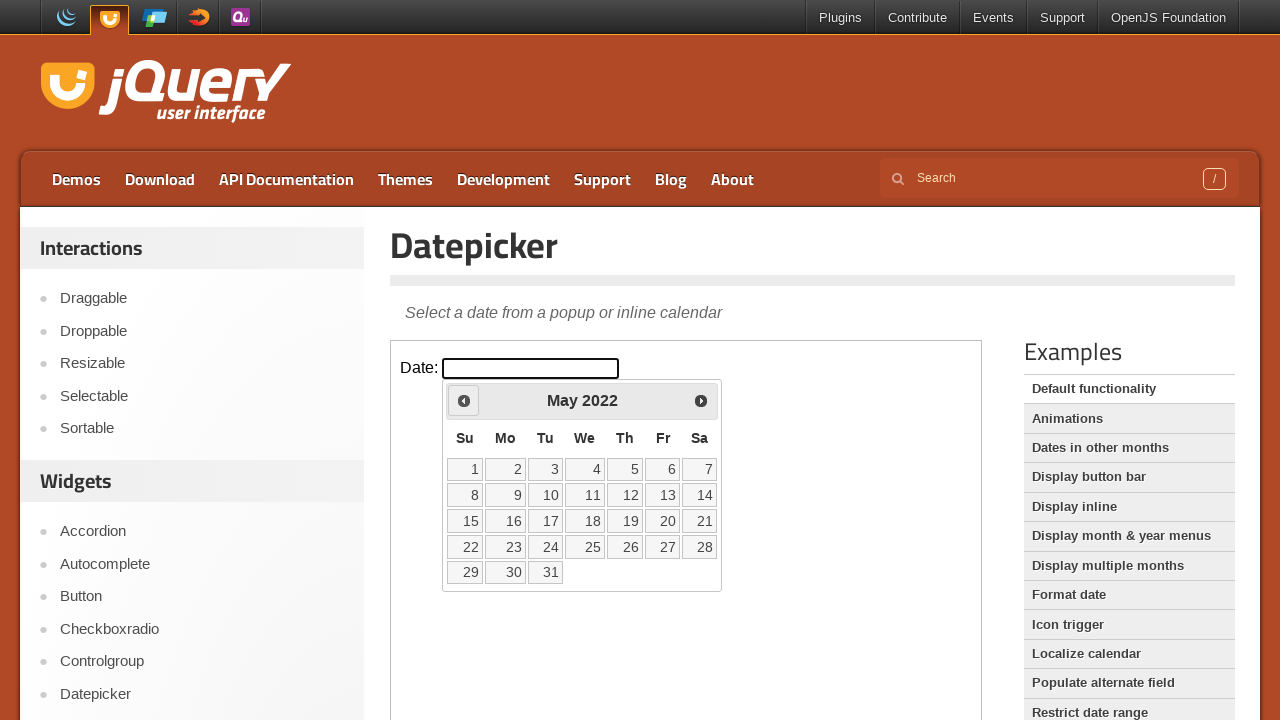

Retrieved current year text from datepicker
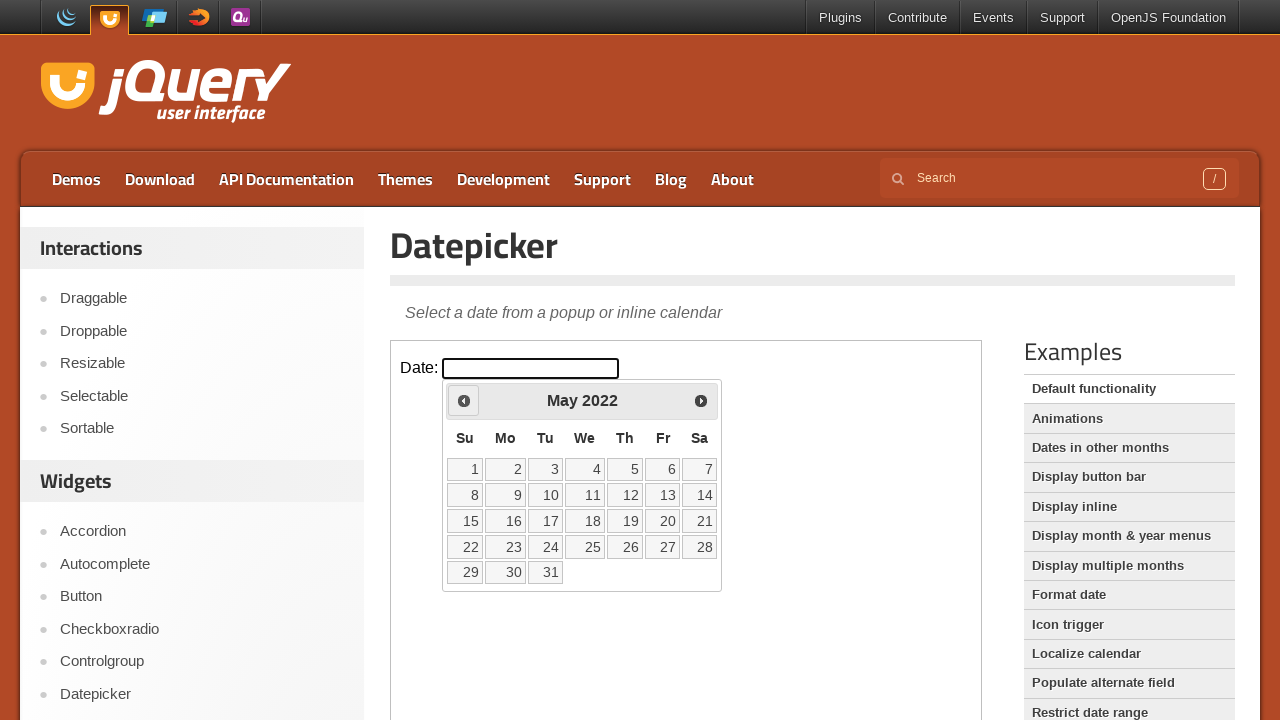

Retrieved current month text from datepicker
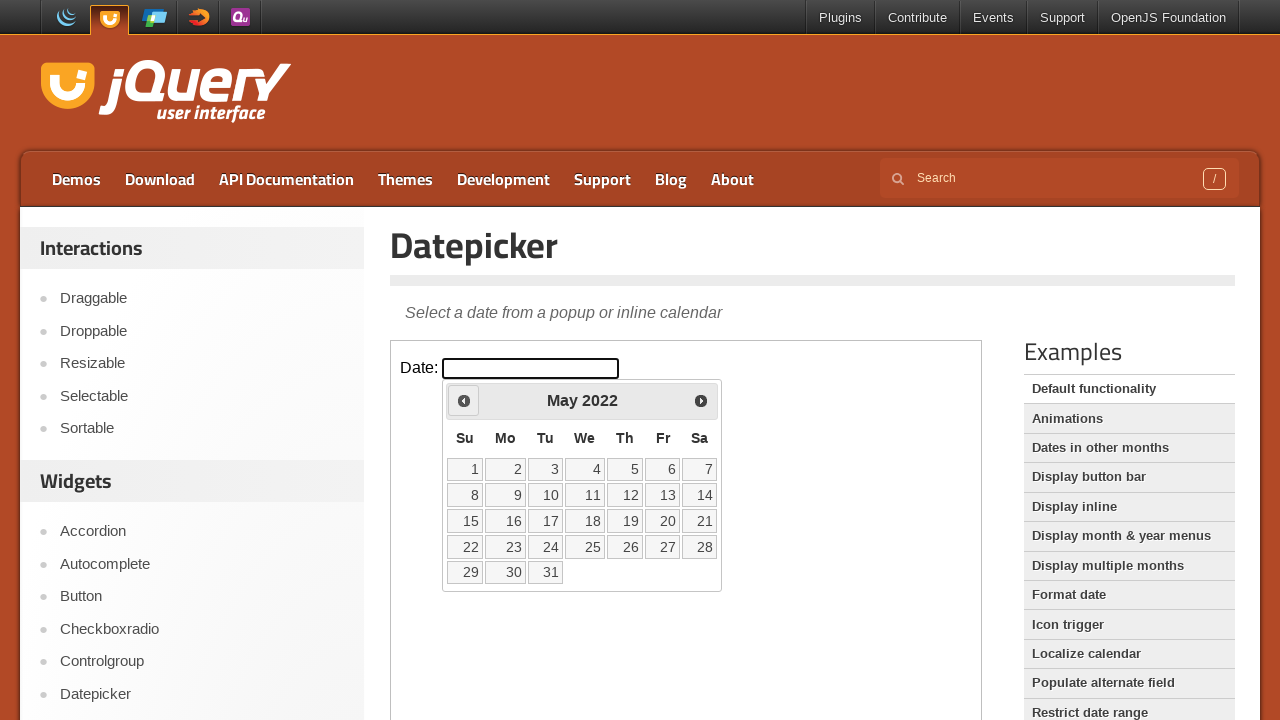

Clicked previous month button to navigate backwards (current: 2022/May, target: 2020/February) at (464, 400) on .demo-frame >> internal:control=enter-frame >> .ui-datepicker-prev.ui-corner-all
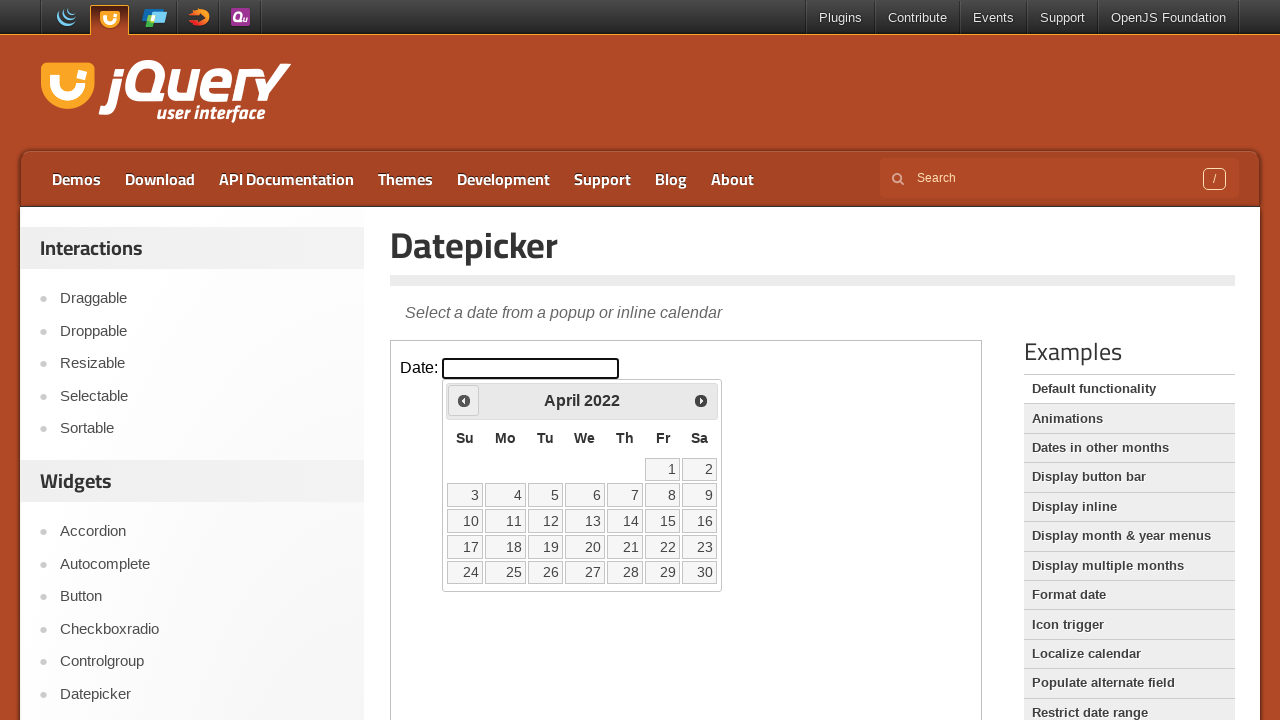

Retrieved current year text from datepicker
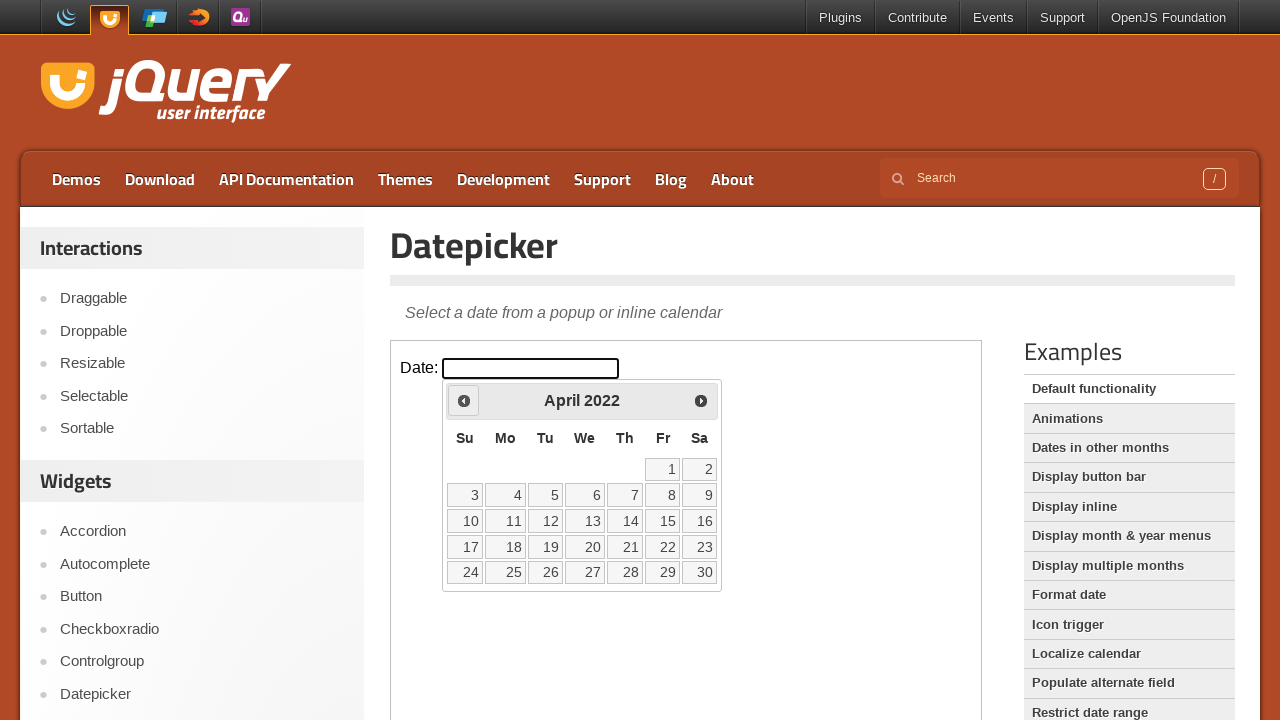

Retrieved current month text from datepicker
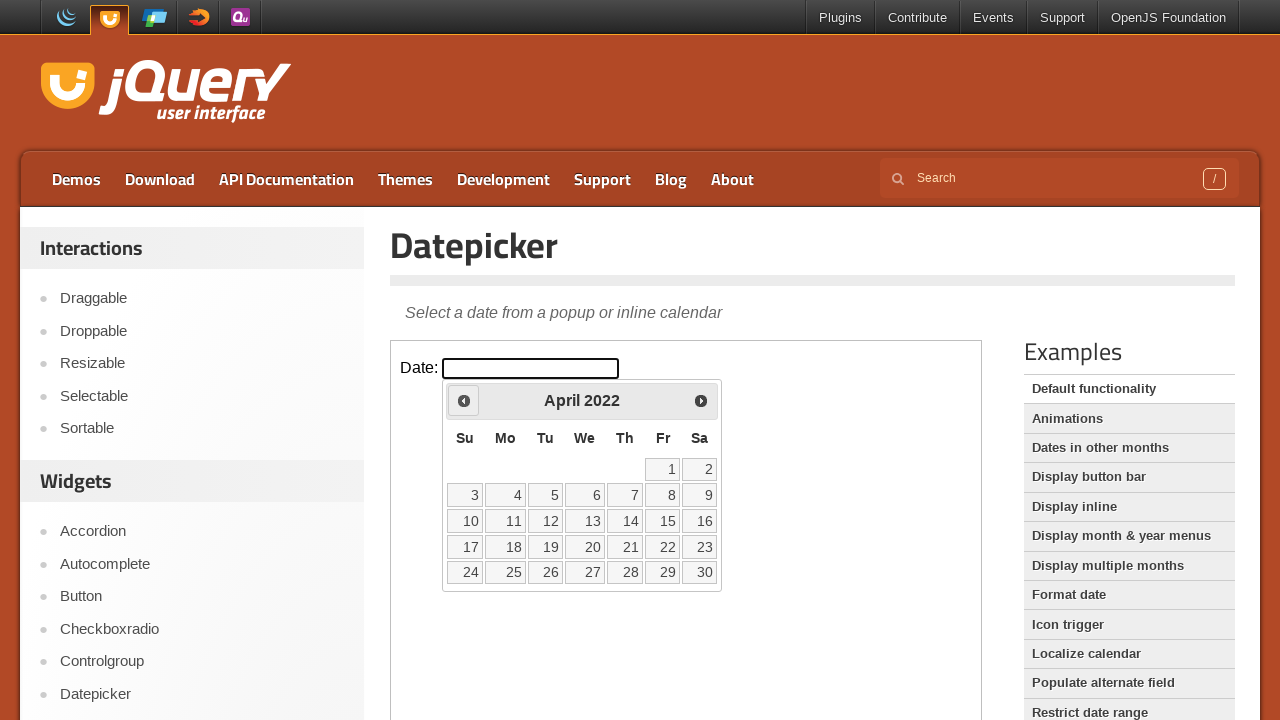

Clicked previous month button to navigate backwards (current: 2022/April, target: 2020/February) at (464, 400) on .demo-frame >> internal:control=enter-frame >> .ui-datepicker-prev.ui-corner-all
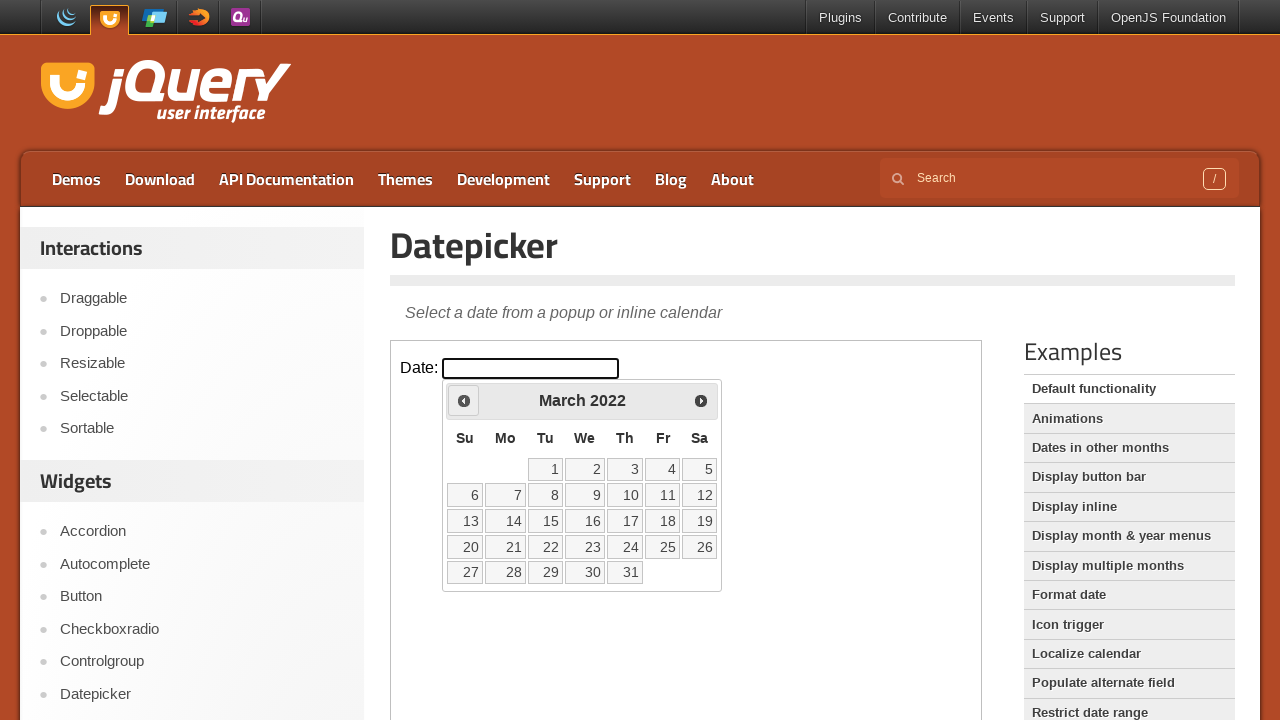

Retrieved current year text from datepicker
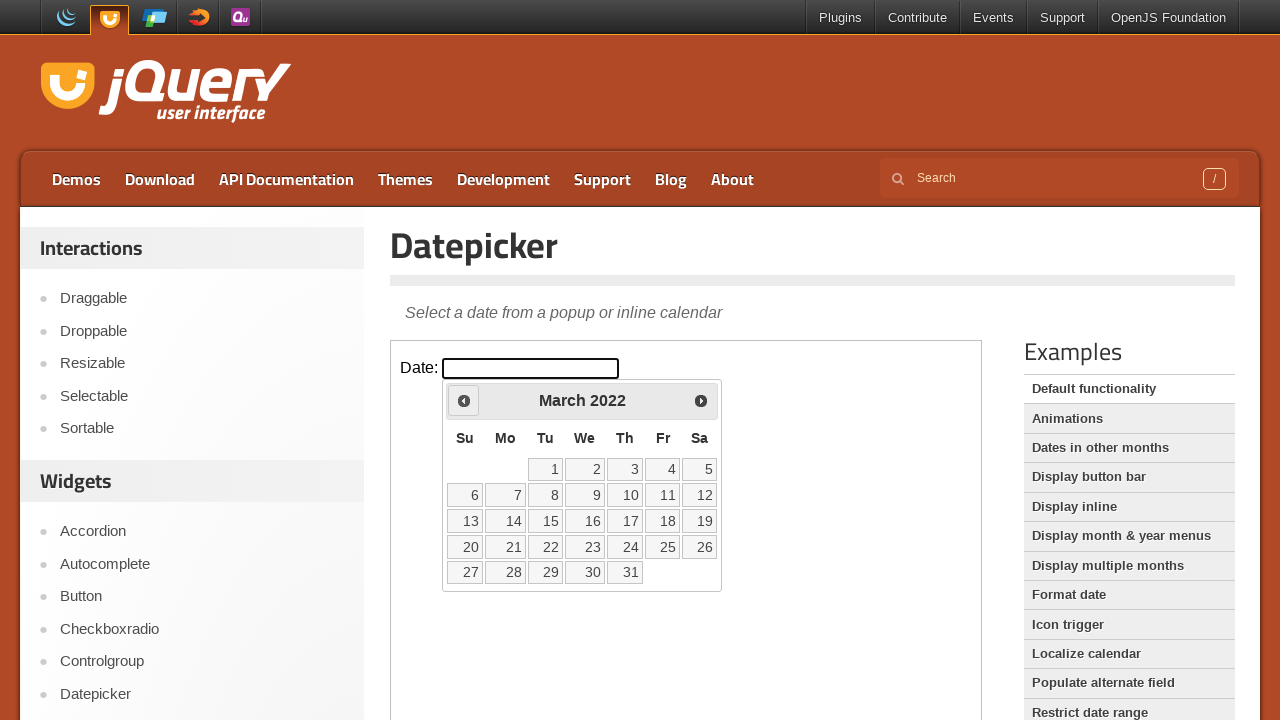

Retrieved current month text from datepicker
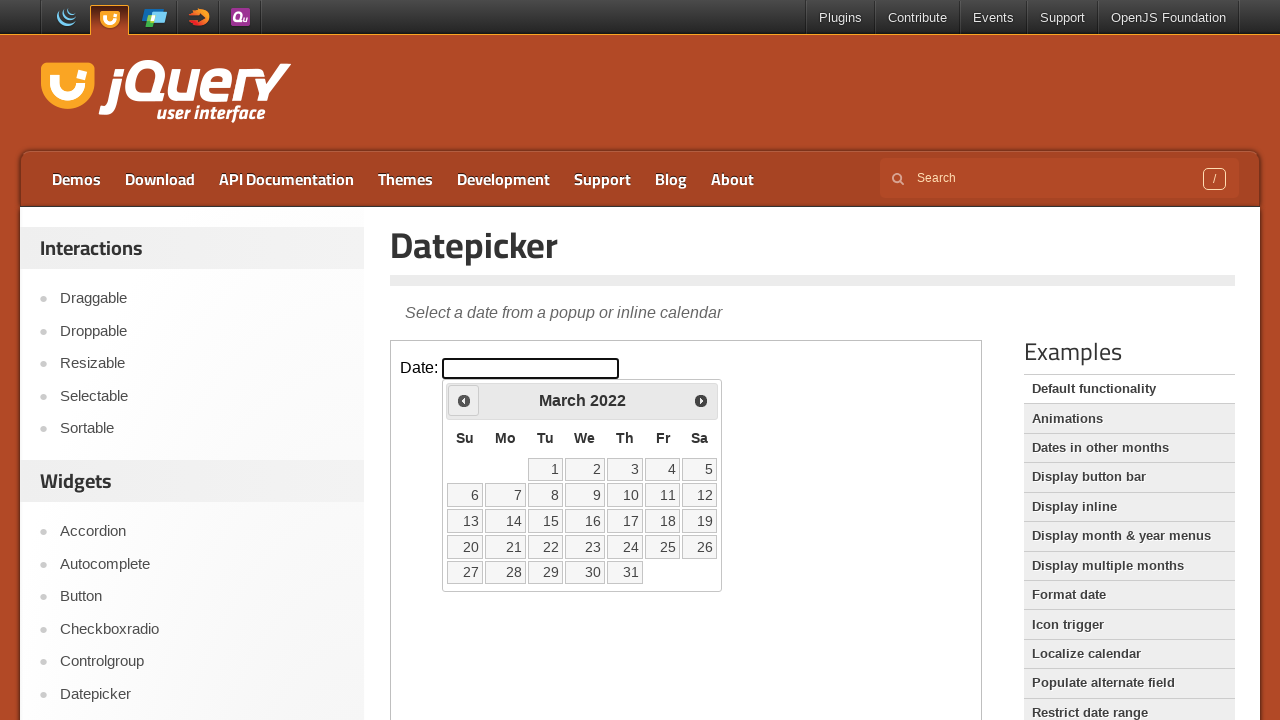

Clicked previous month button to navigate backwards (current: 2022/March, target: 2020/February) at (464, 400) on .demo-frame >> internal:control=enter-frame >> .ui-datepicker-prev.ui-corner-all
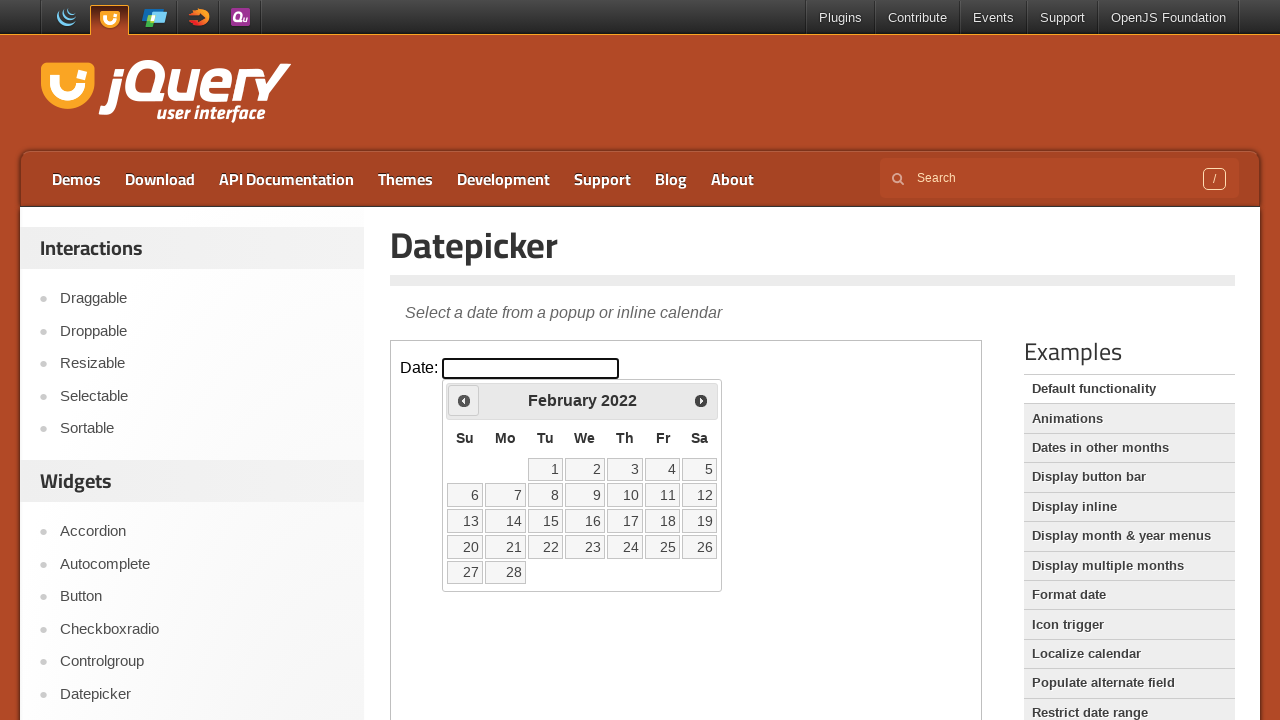

Retrieved current year text from datepicker
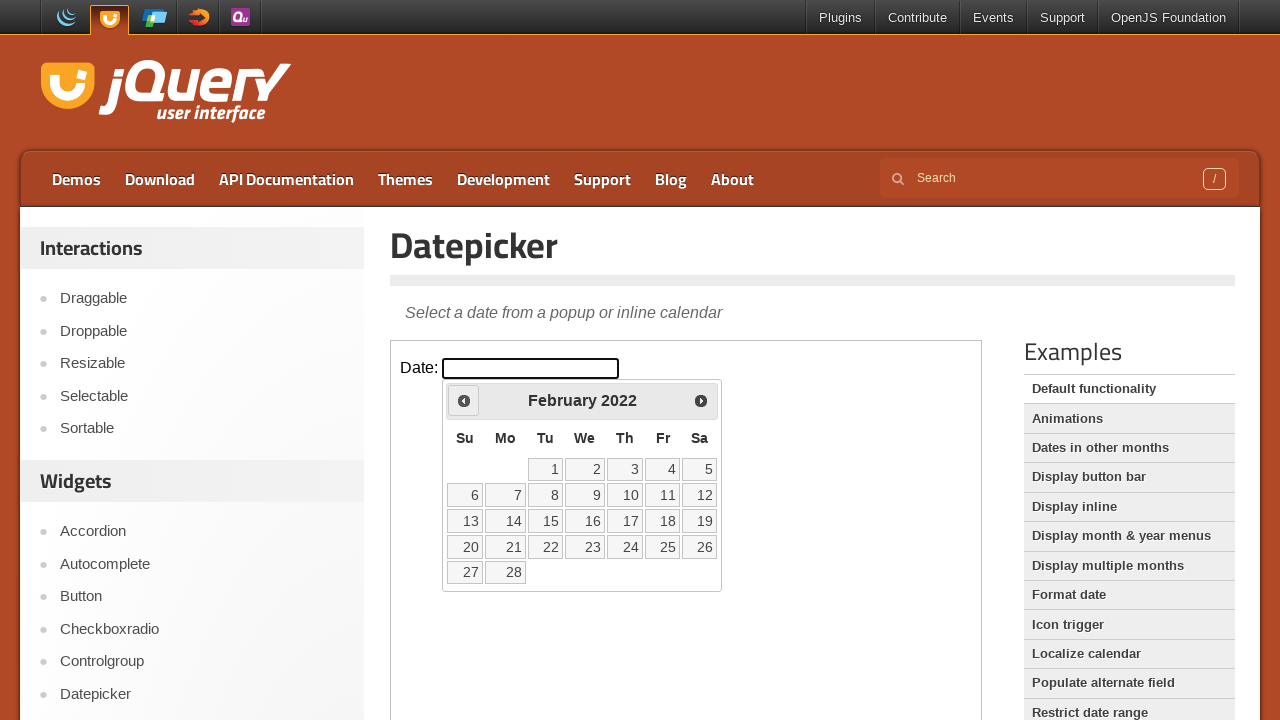

Retrieved current month text from datepicker
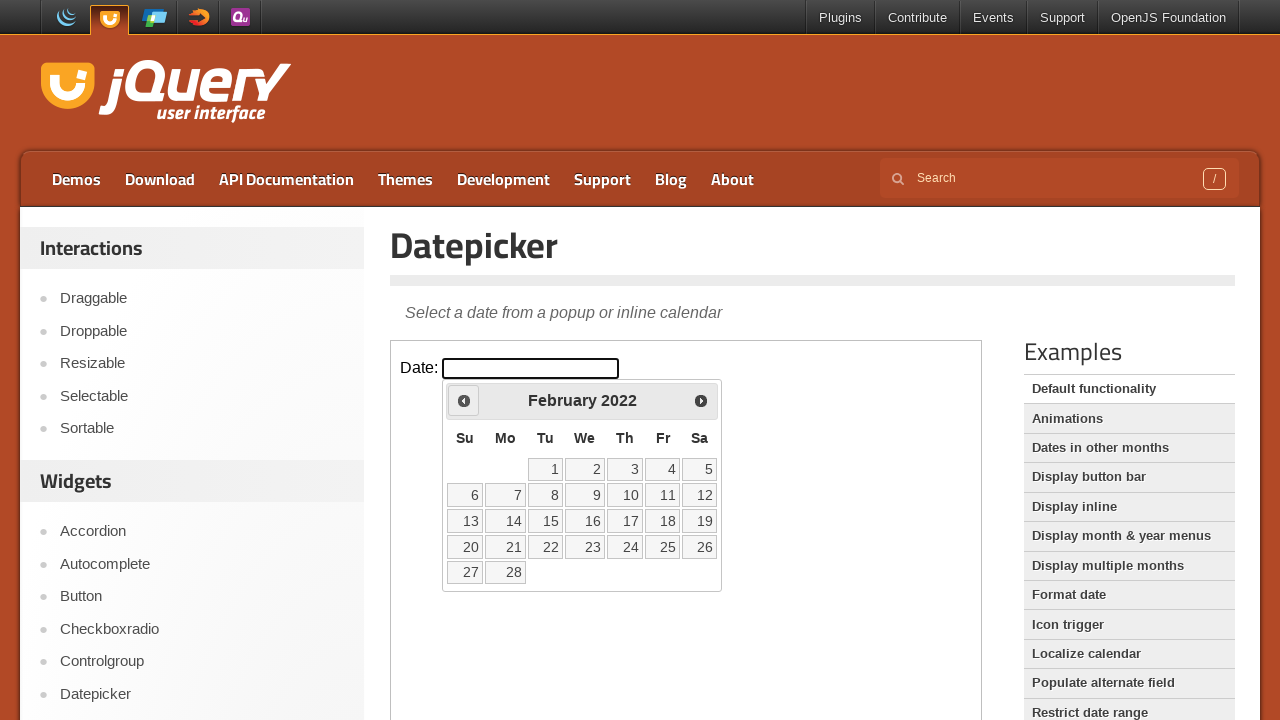

Clicked previous month button to navigate backwards (current: 2022/February, target: 2020/February) at (464, 400) on .demo-frame >> internal:control=enter-frame >> .ui-datepicker-prev.ui-corner-all
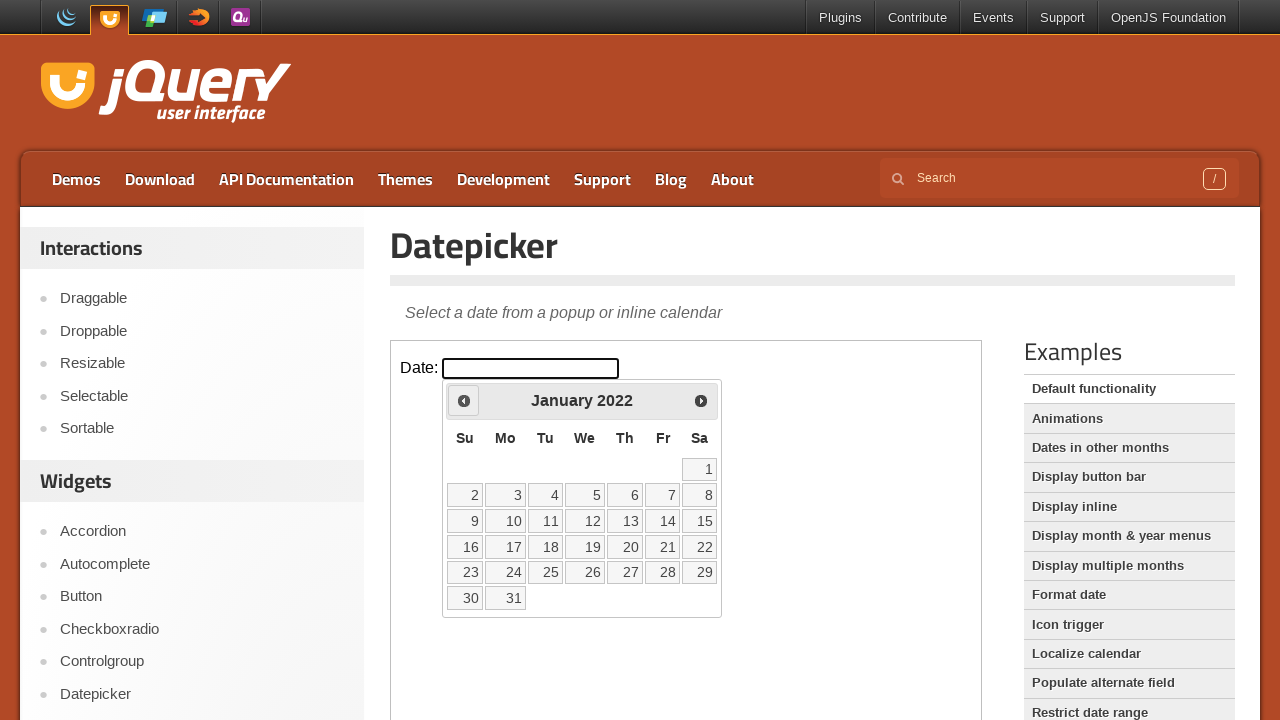

Retrieved current year text from datepicker
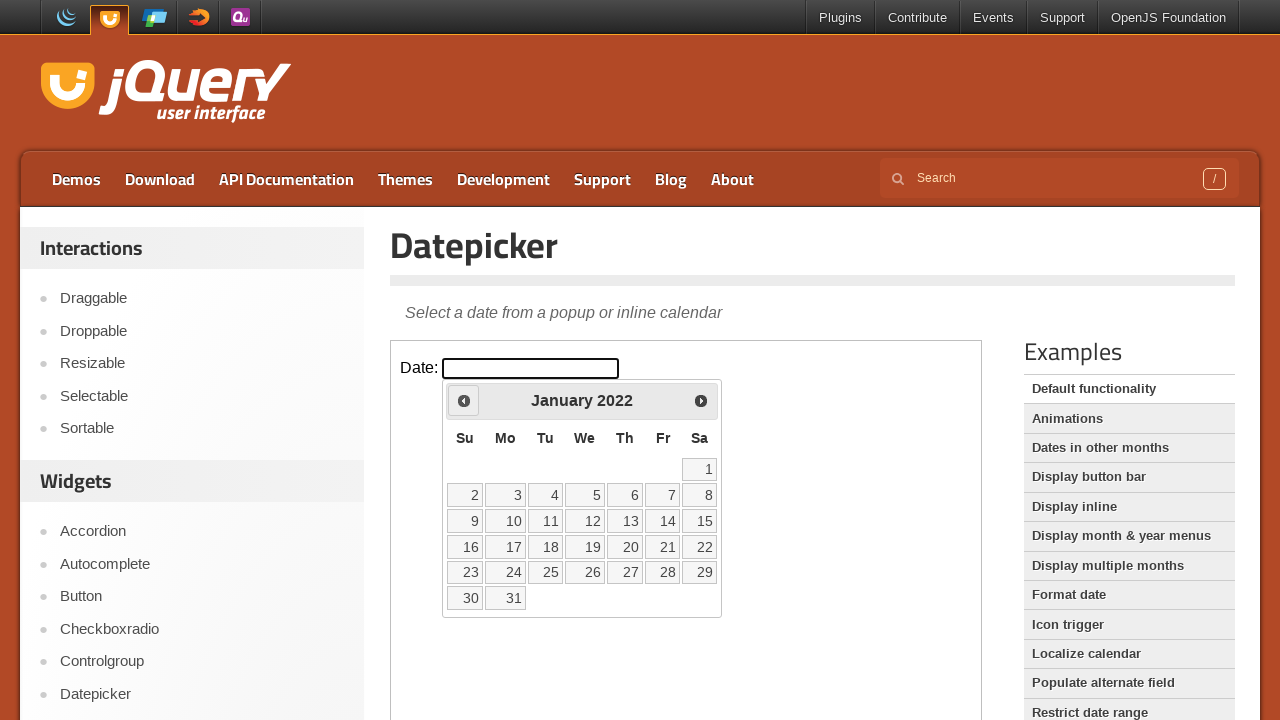

Retrieved current month text from datepicker
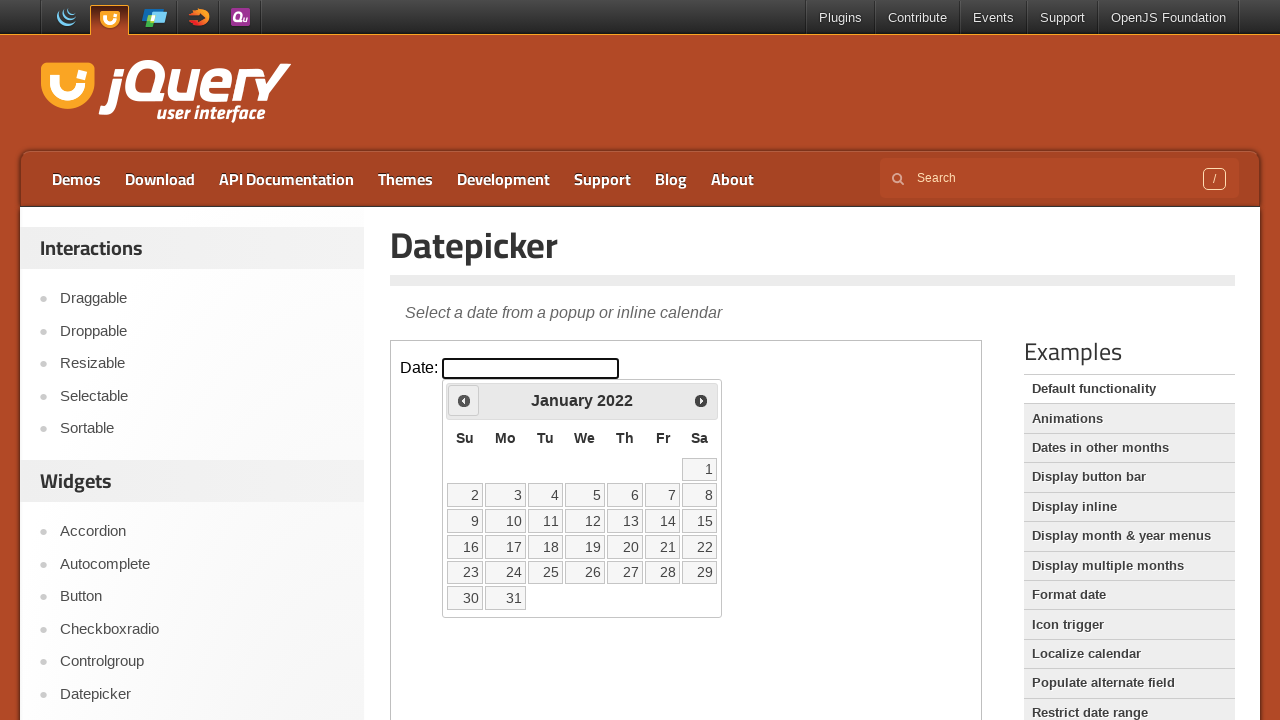

Clicked previous month button to navigate backwards (current: 2022/January, target: 2020/February) at (464, 400) on .demo-frame >> internal:control=enter-frame >> .ui-datepicker-prev.ui-corner-all
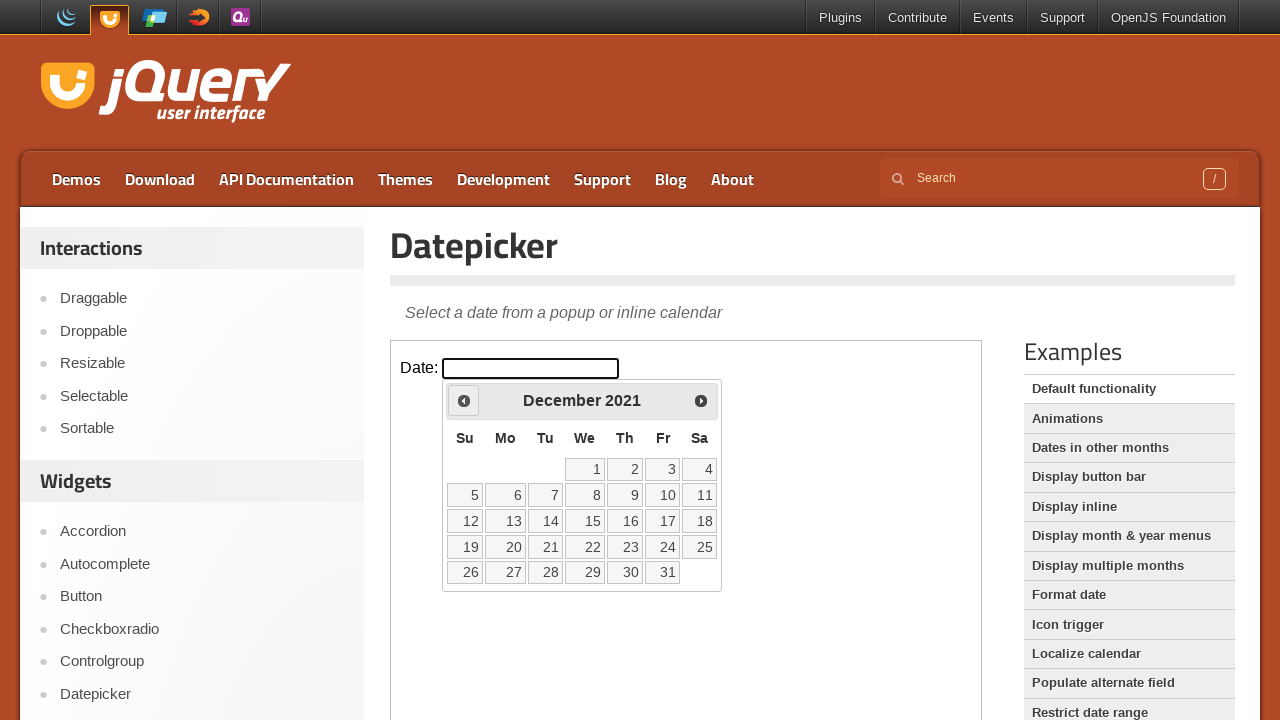

Retrieved current year text from datepicker
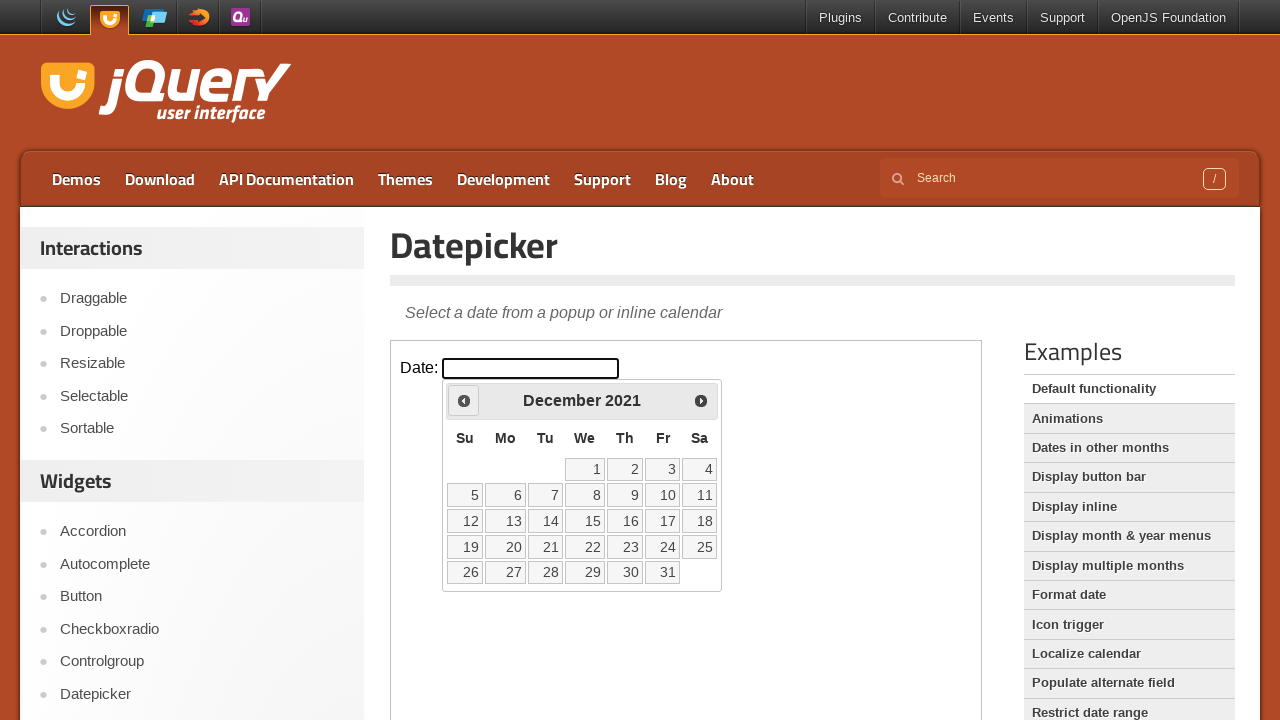

Retrieved current month text from datepicker
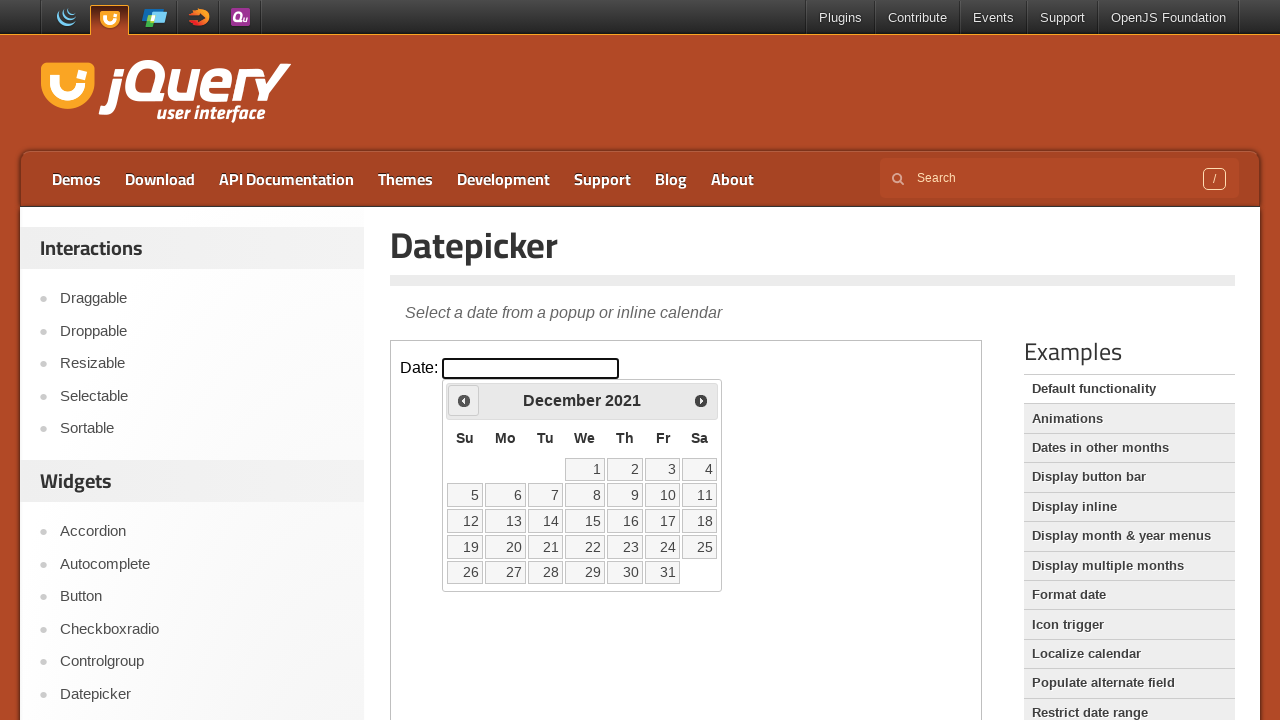

Clicked previous month button to navigate backwards (current: 2021/December, target: 2020/February) at (464, 400) on .demo-frame >> internal:control=enter-frame >> .ui-datepicker-prev.ui-corner-all
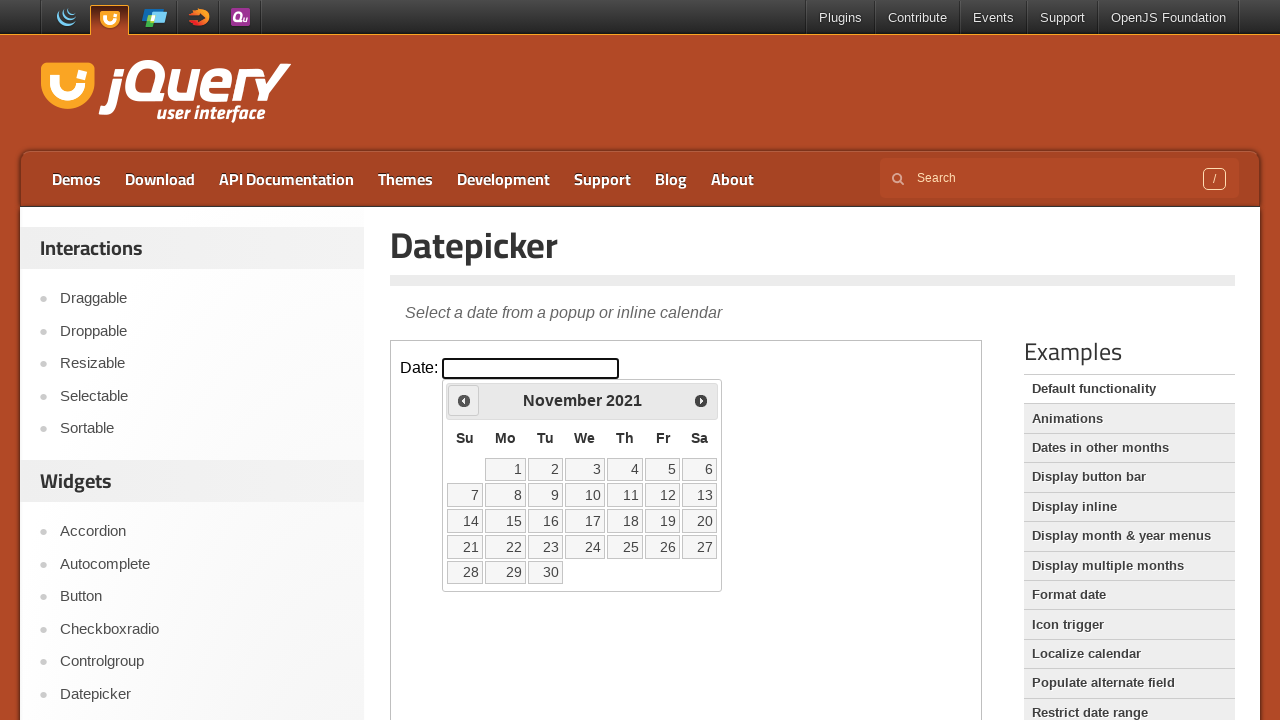

Retrieved current year text from datepicker
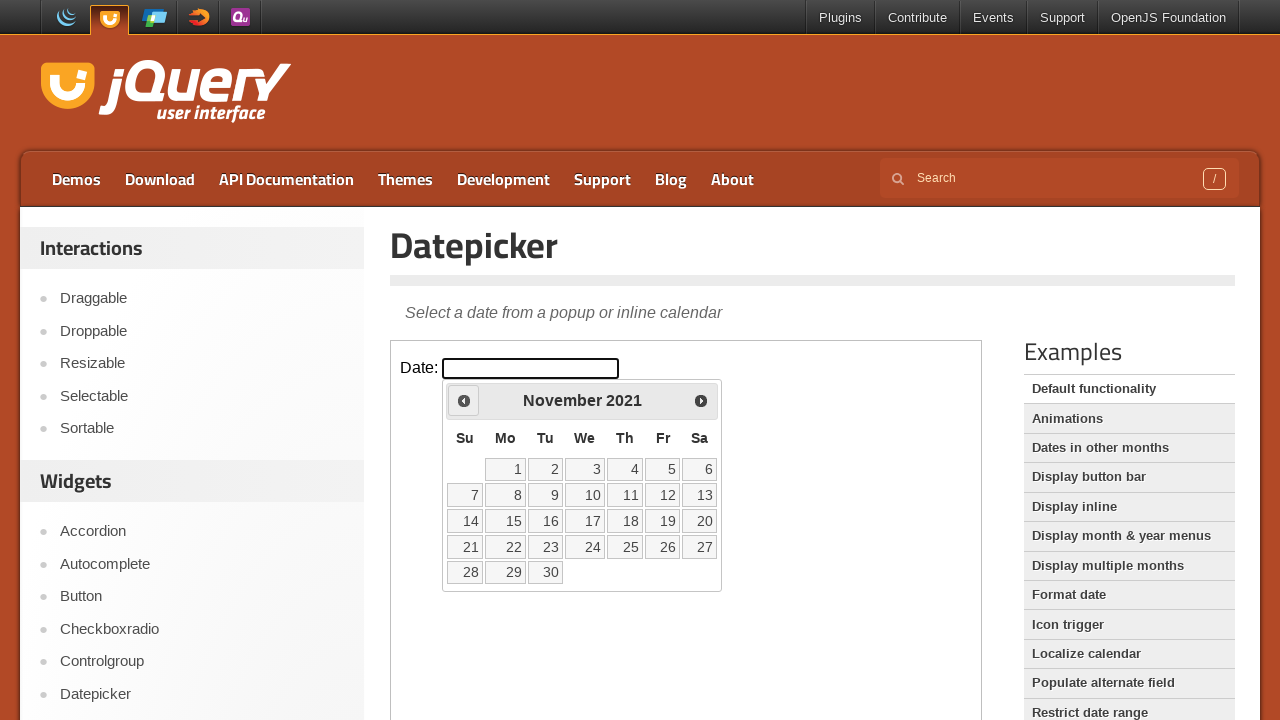

Retrieved current month text from datepicker
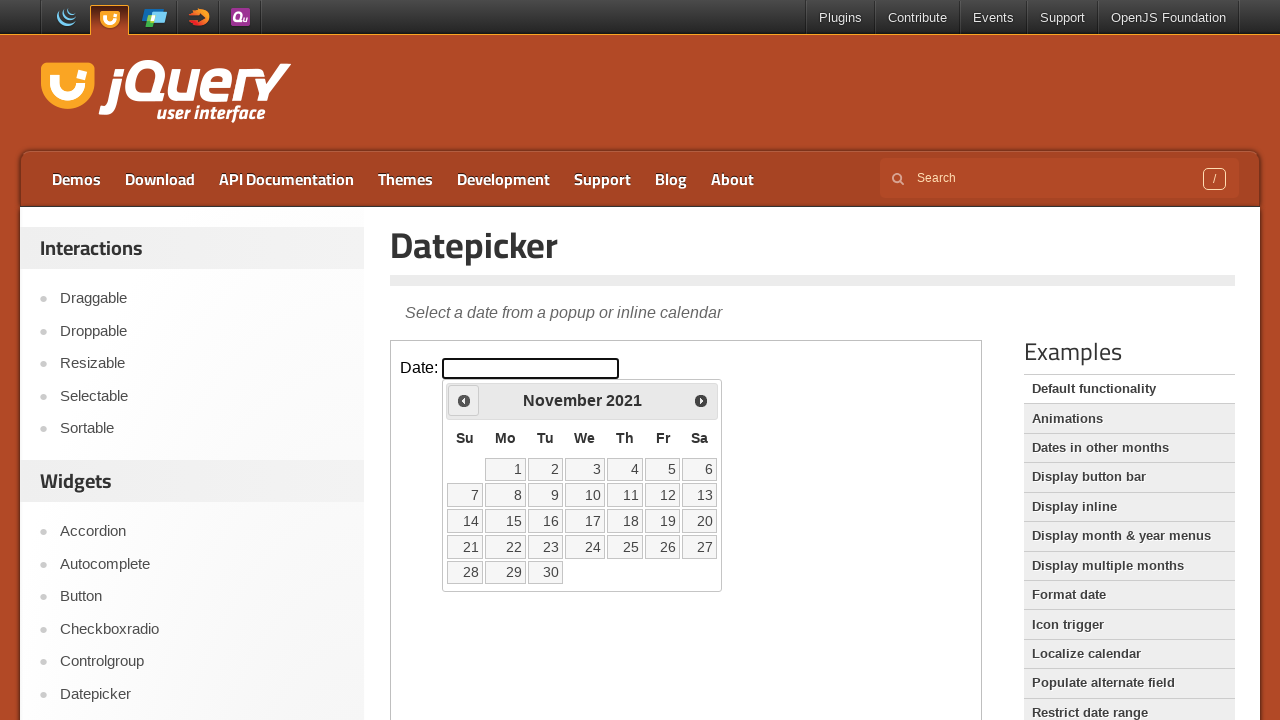

Clicked previous month button to navigate backwards (current: 2021/November, target: 2020/February) at (464, 400) on .demo-frame >> internal:control=enter-frame >> .ui-datepicker-prev.ui-corner-all
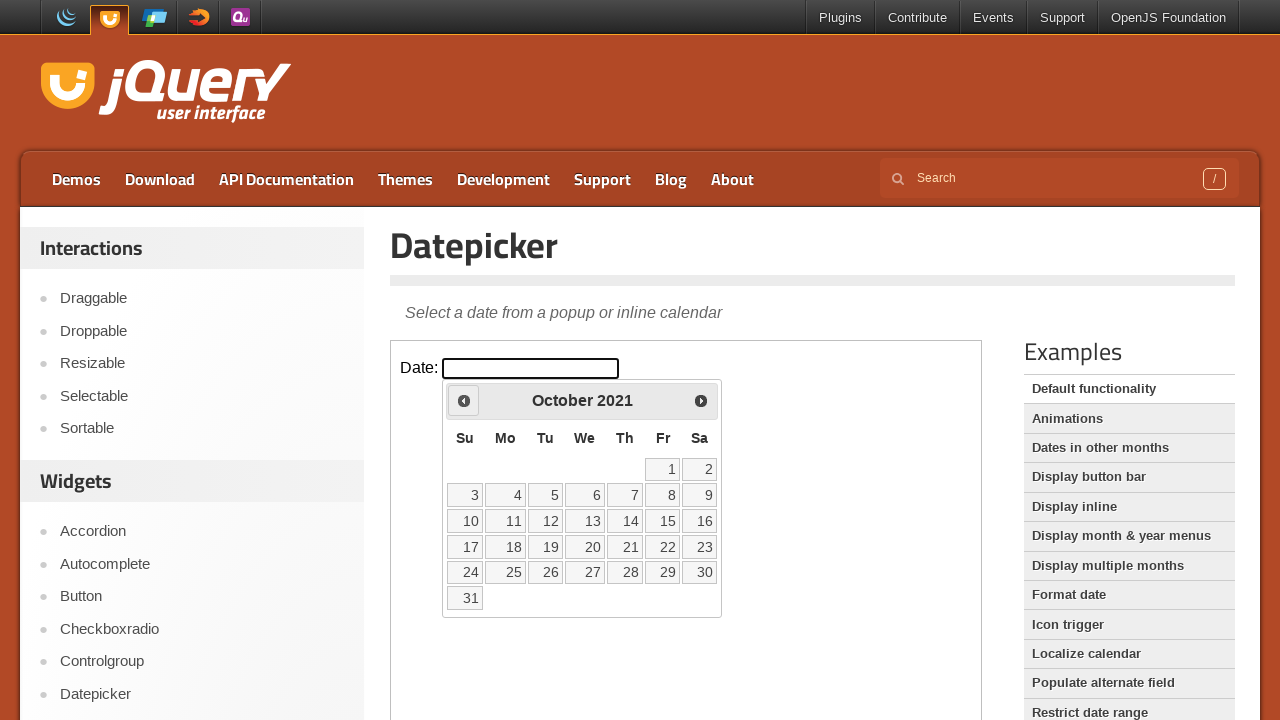

Retrieved current year text from datepicker
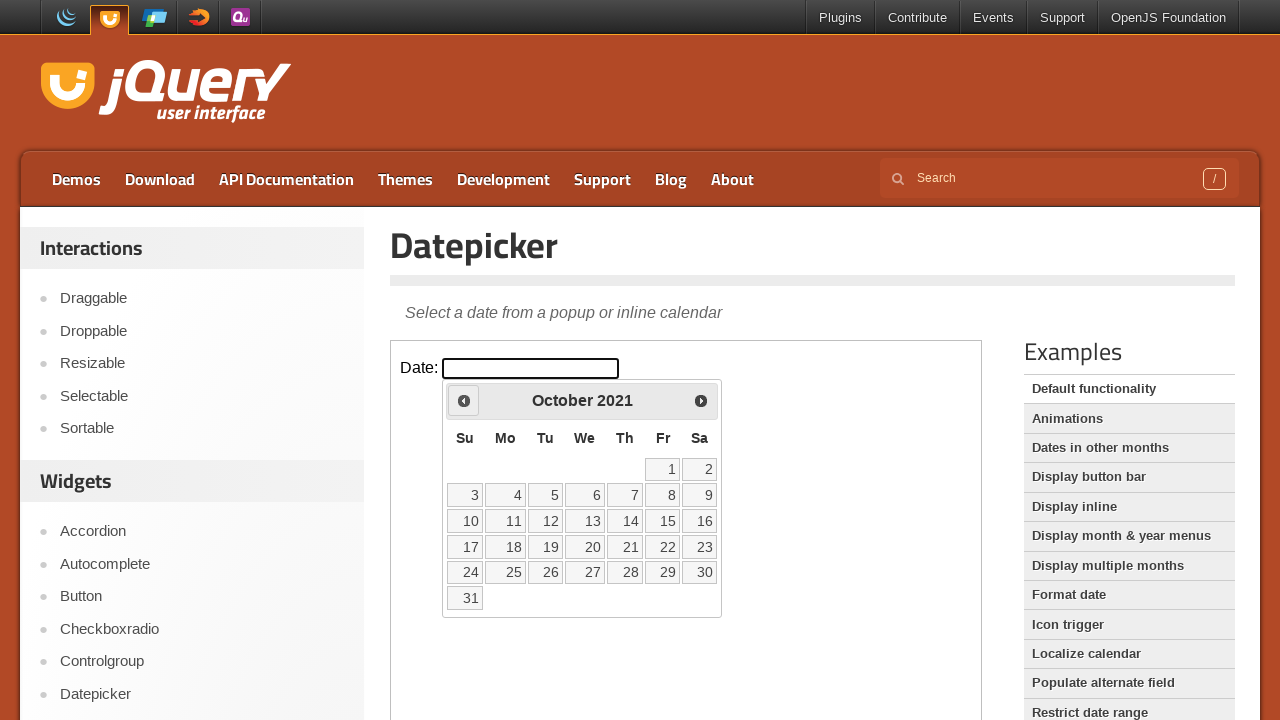

Retrieved current month text from datepicker
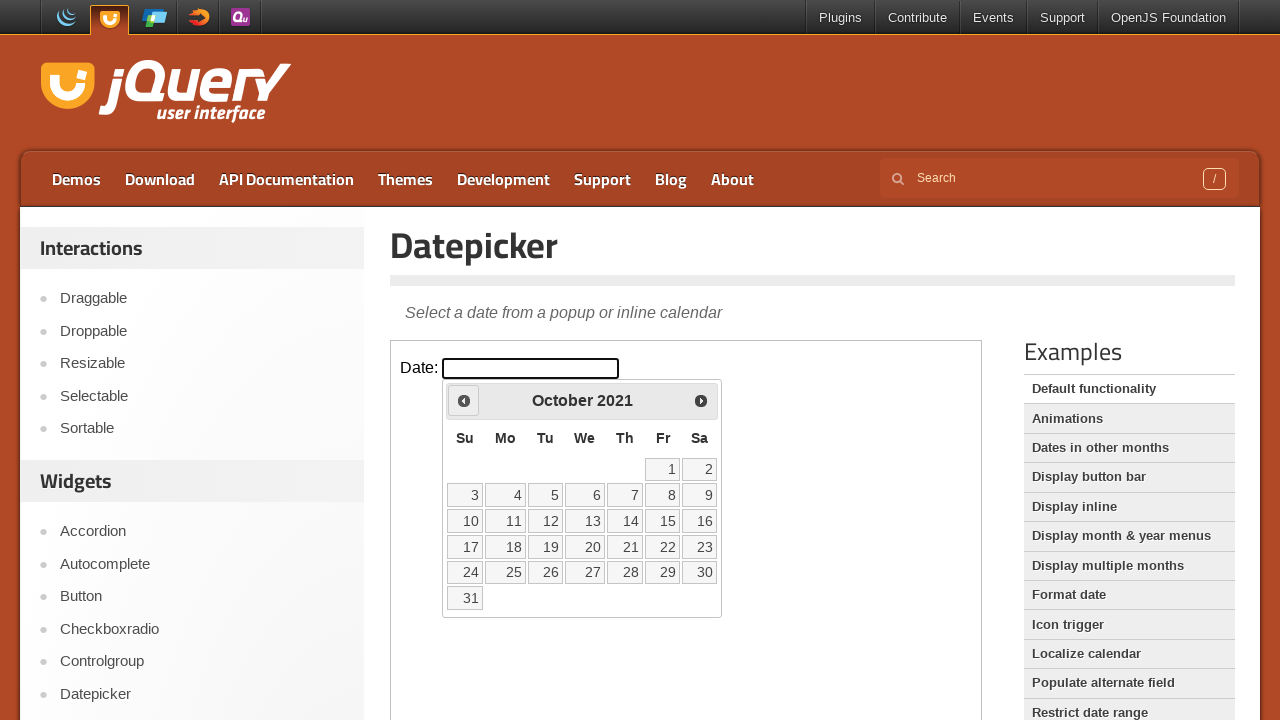

Clicked previous month button to navigate backwards (current: 2021/October, target: 2020/February) at (464, 400) on .demo-frame >> internal:control=enter-frame >> .ui-datepicker-prev.ui-corner-all
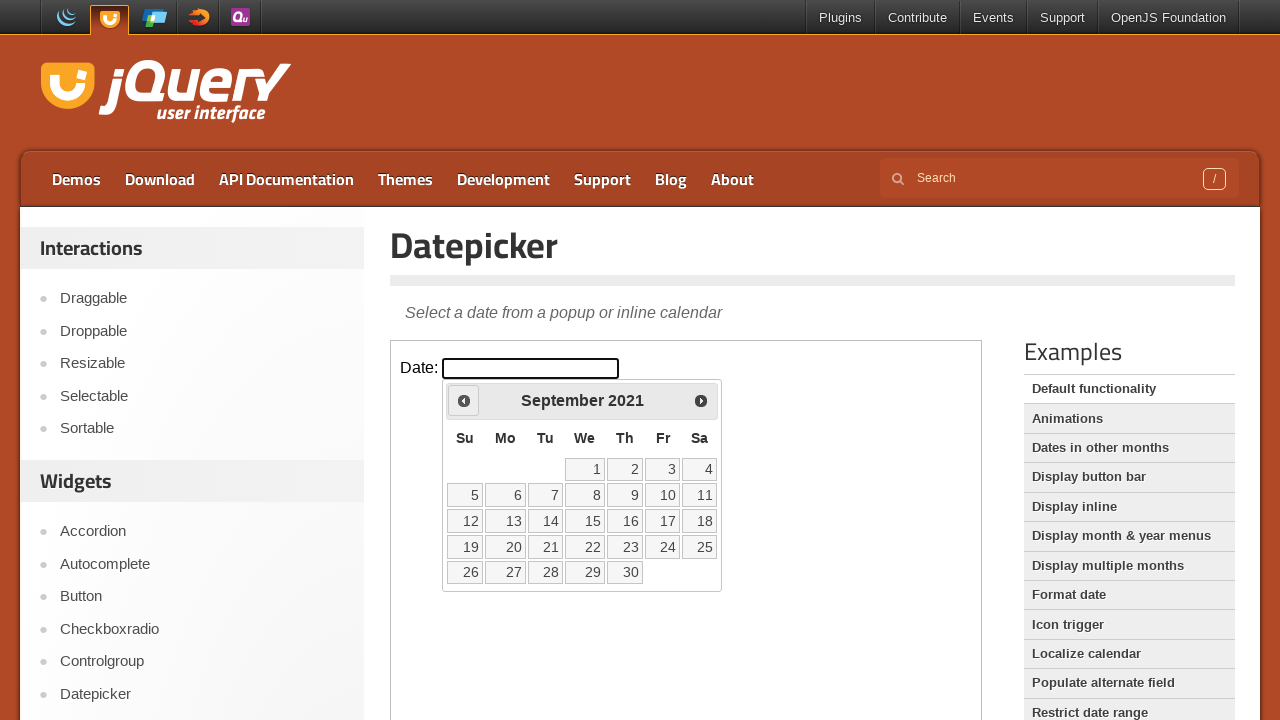

Retrieved current year text from datepicker
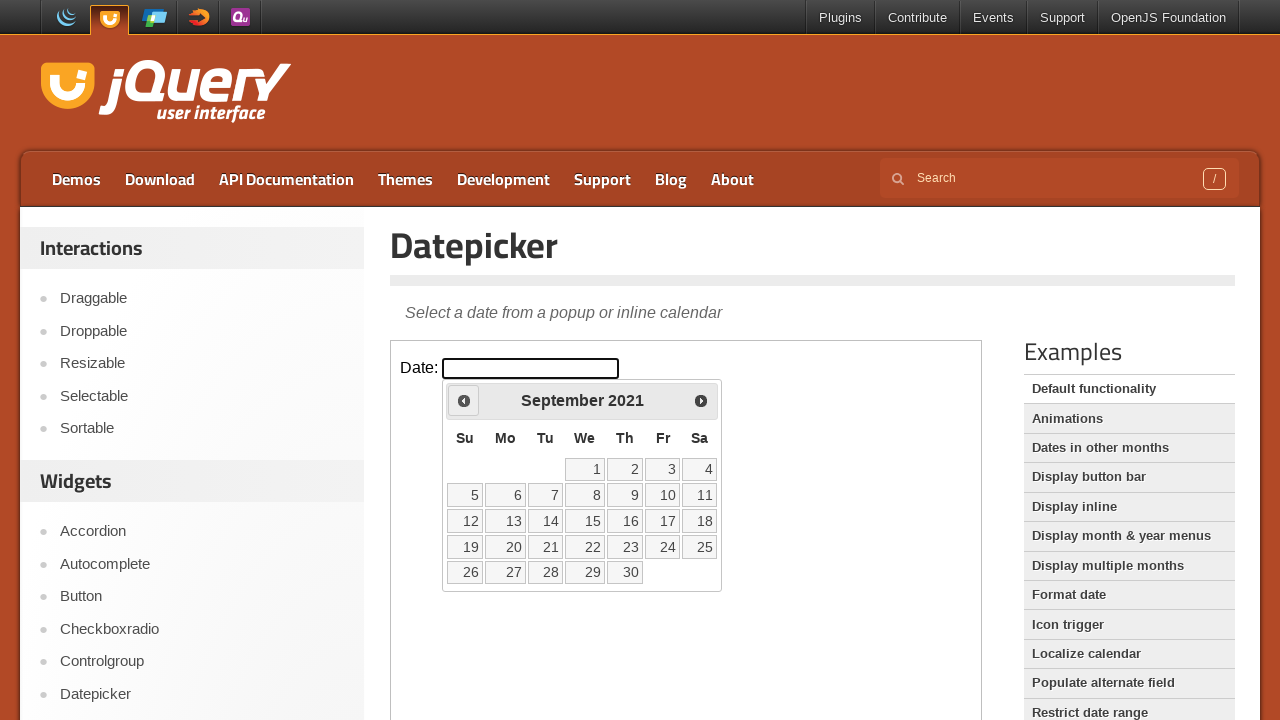

Retrieved current month text from datepicker
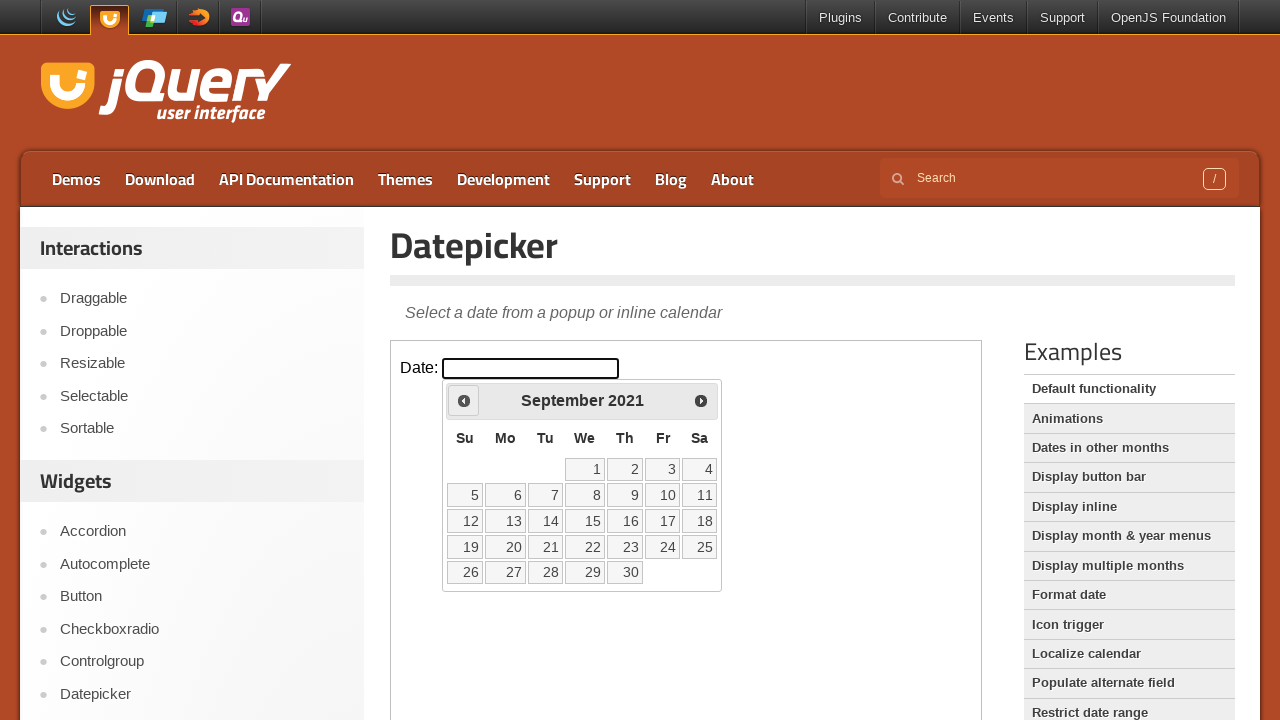

Clicked previous month button to navigate backwards (current: 2021/September, target: 2020/February) at (464, 400) on .demo-frame >> internal:control=enter-frame >> .ui-datepicker-prev.ui-corner-all
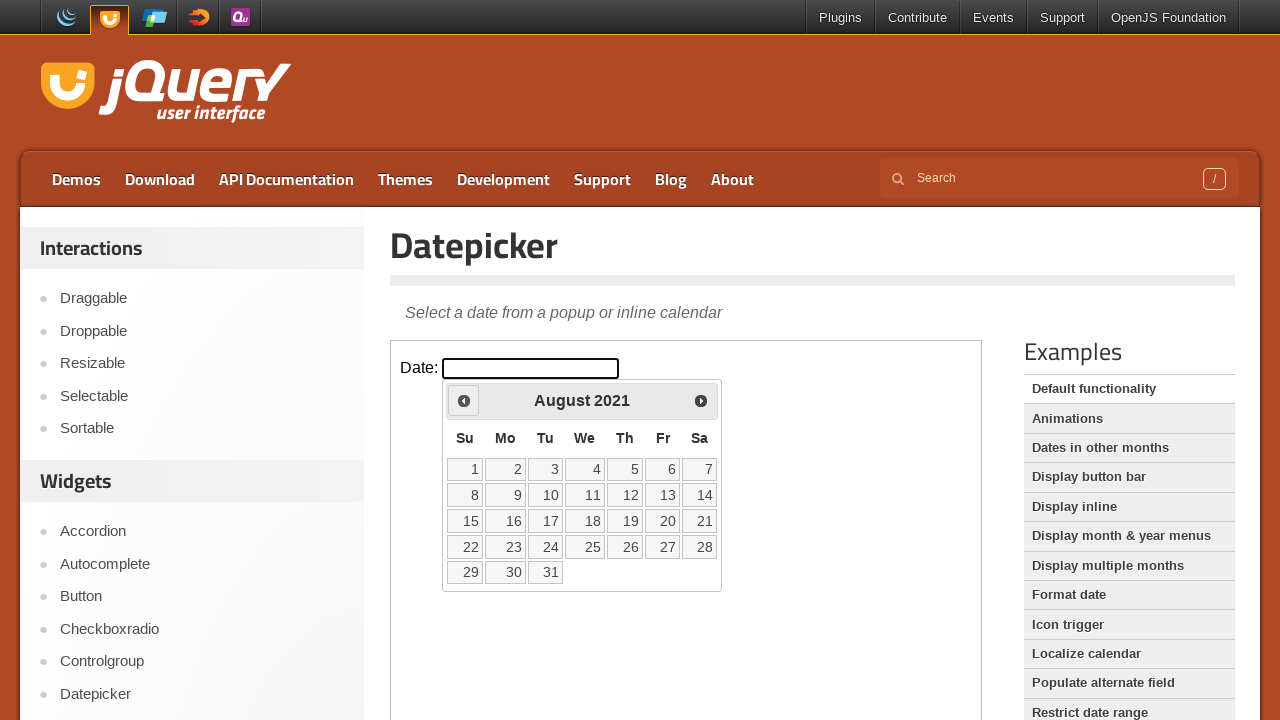

Retrieved current year text from datepicker
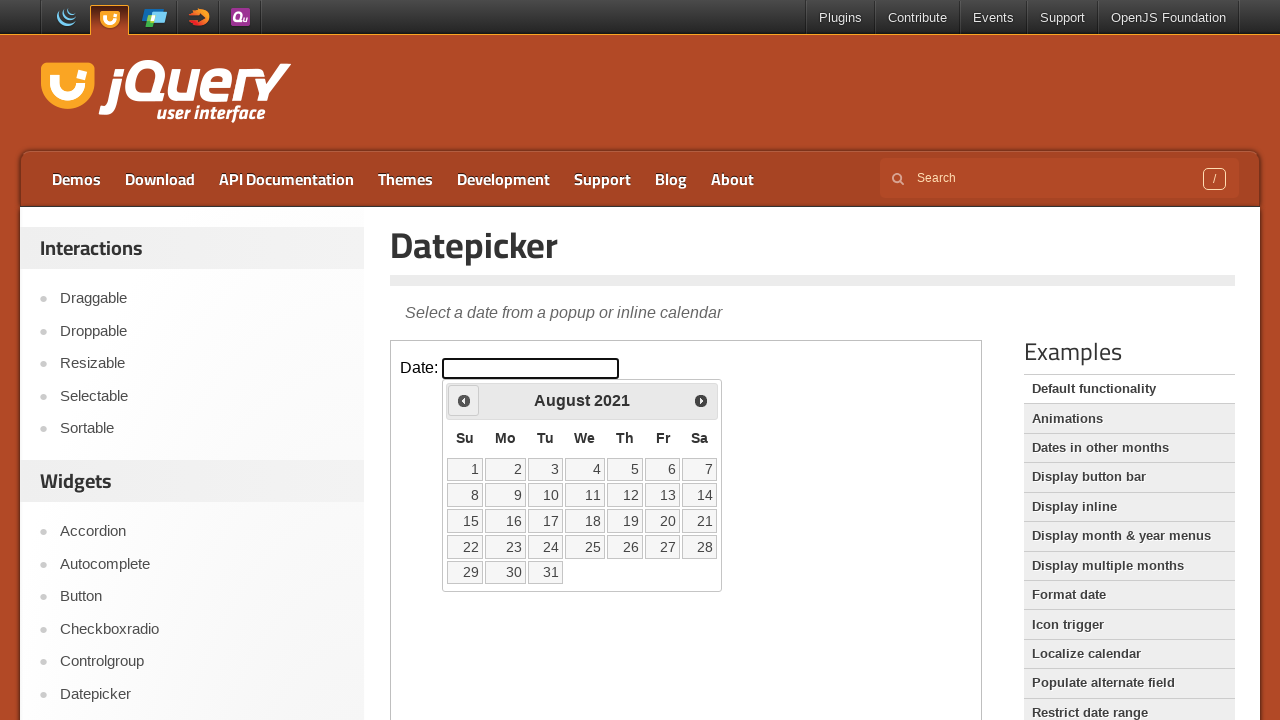

Retrieved current month text from datepicker
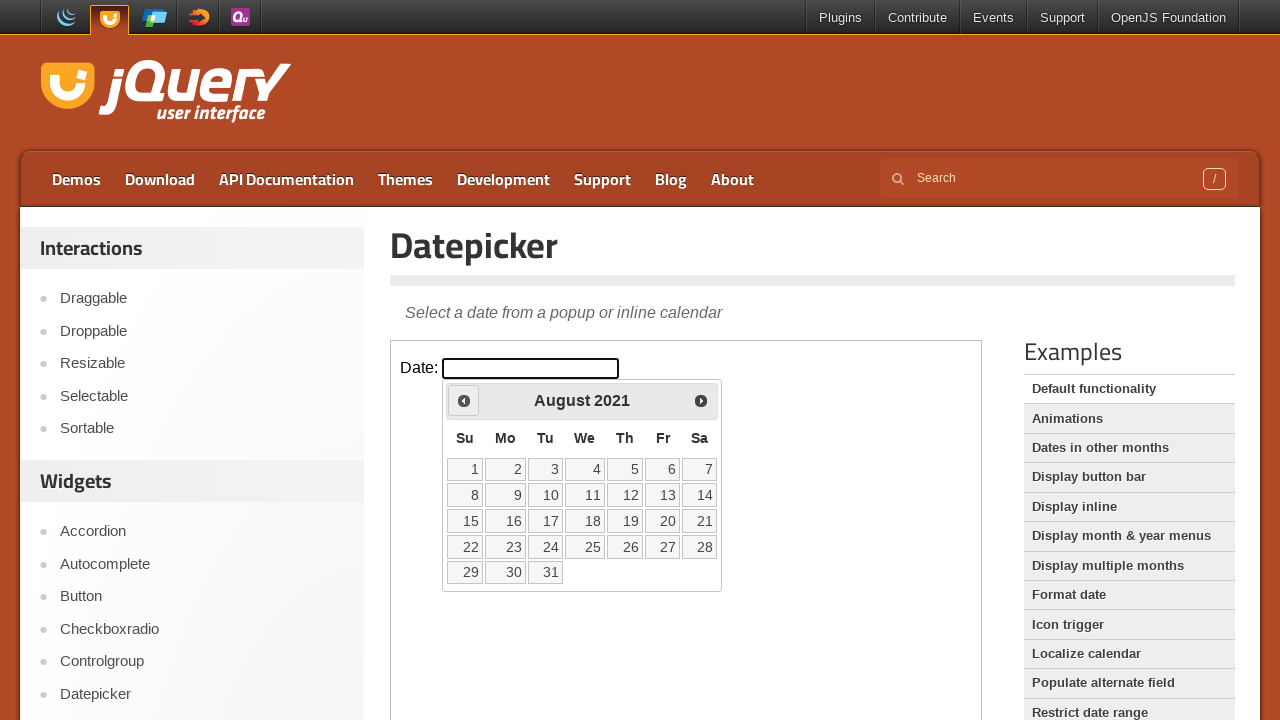

Clicked previous month button to navigate backwards (current: 2021/August, target: 2020/February) at (464, 400) on .demo-frame >> internal:control=enter-frame >> .ui-datepicker-prev.ui-corner-all
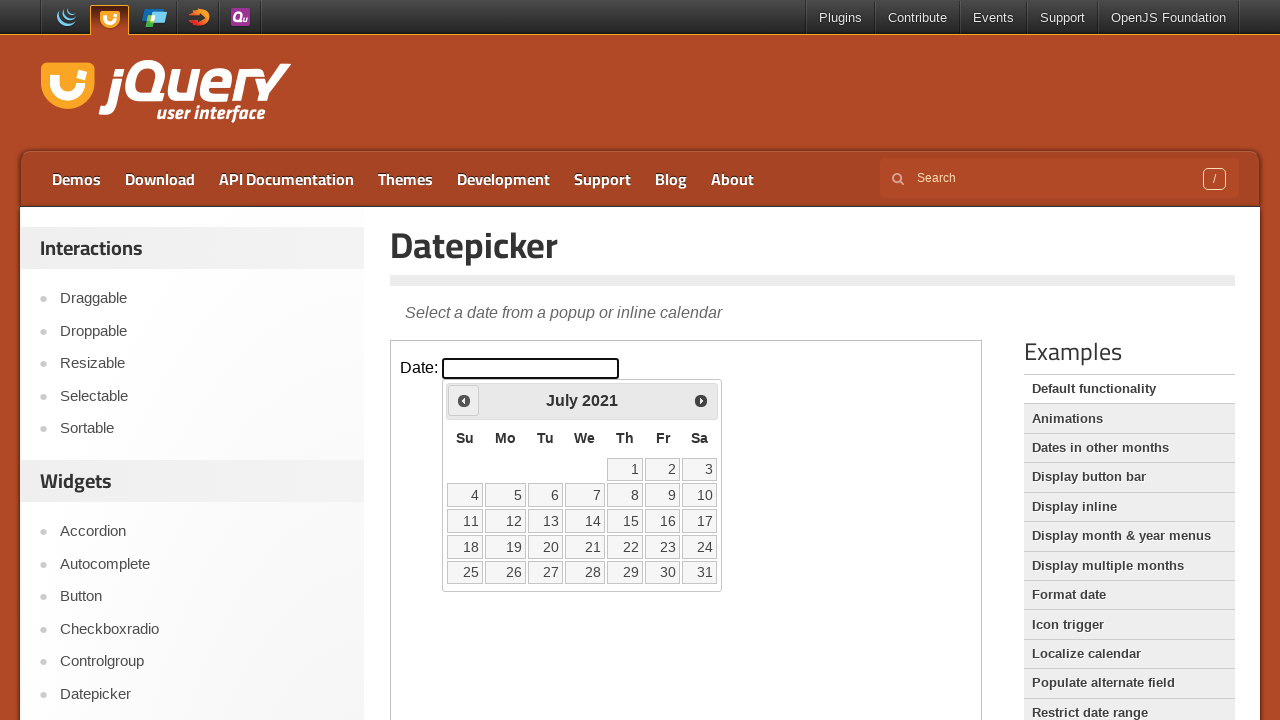

Retrieved current year text from datepicker
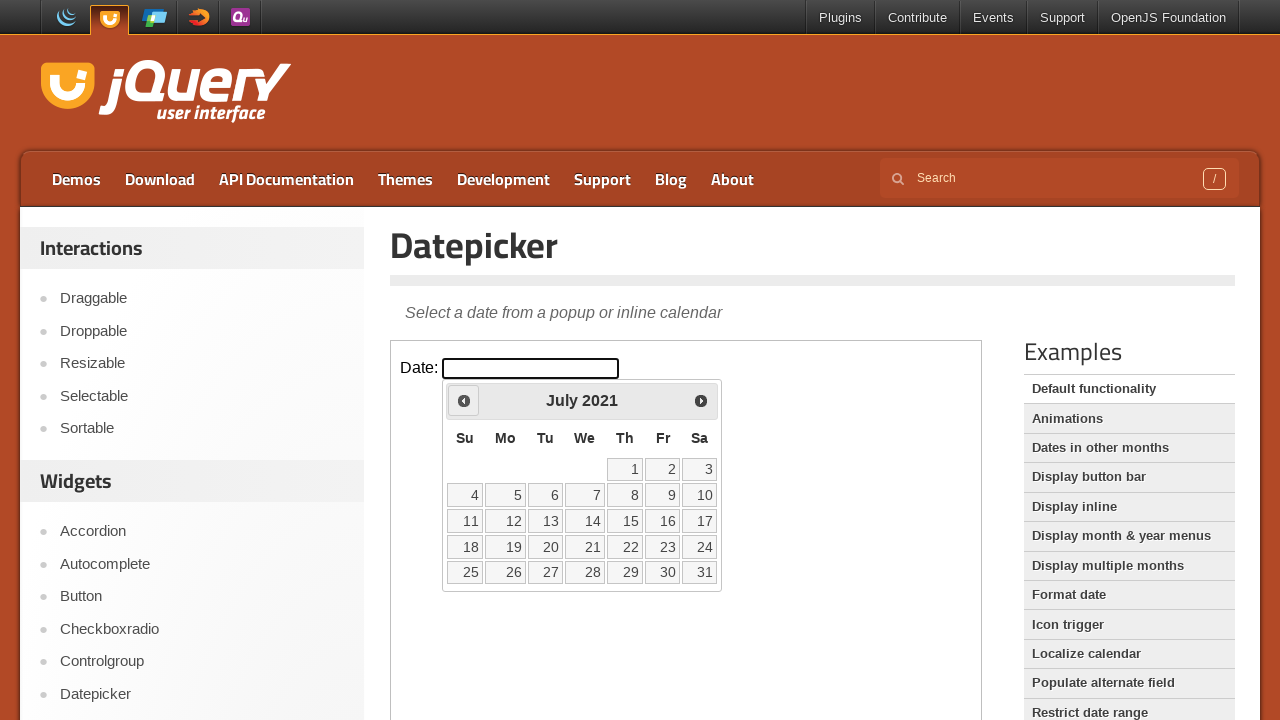

Retrieved current month text from datepicker
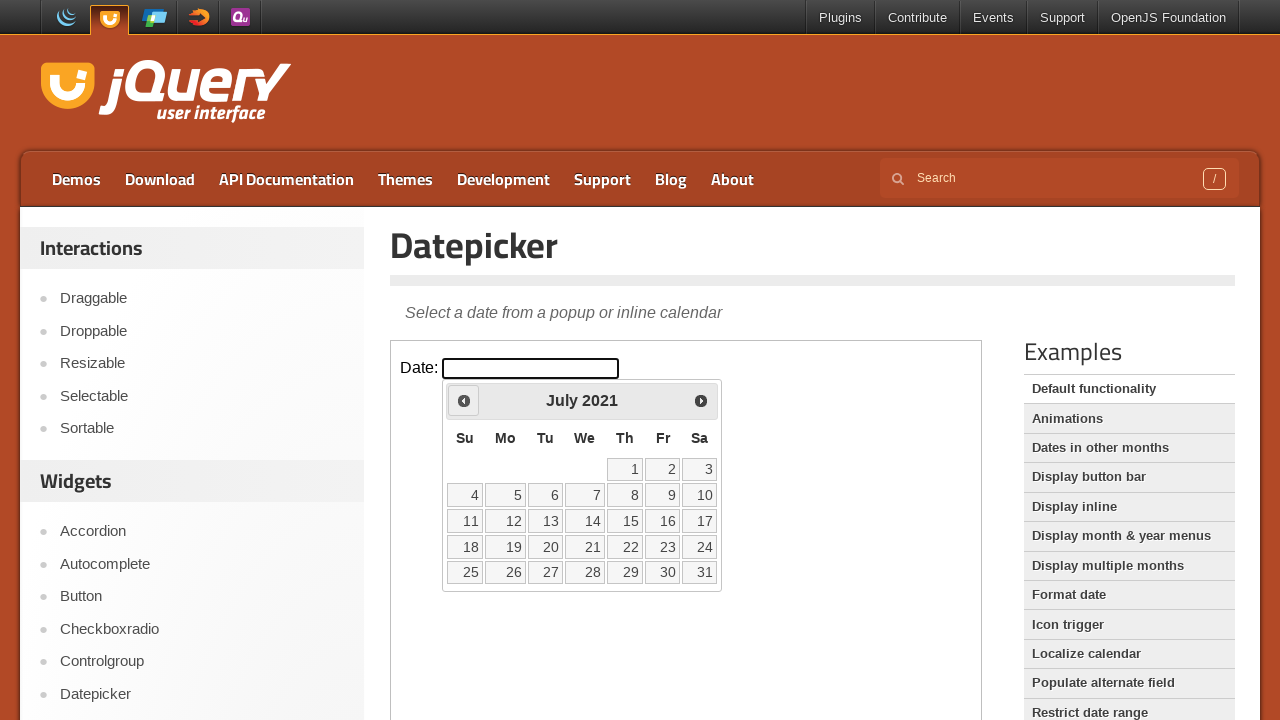

Clicked previous month button to navigate backwards (current: 2021/July, target: 2020/February) at (464, 400) on .demo-frame >> internal:control=enter-frame >> .ui-datepicker-prev.ui-corner-all
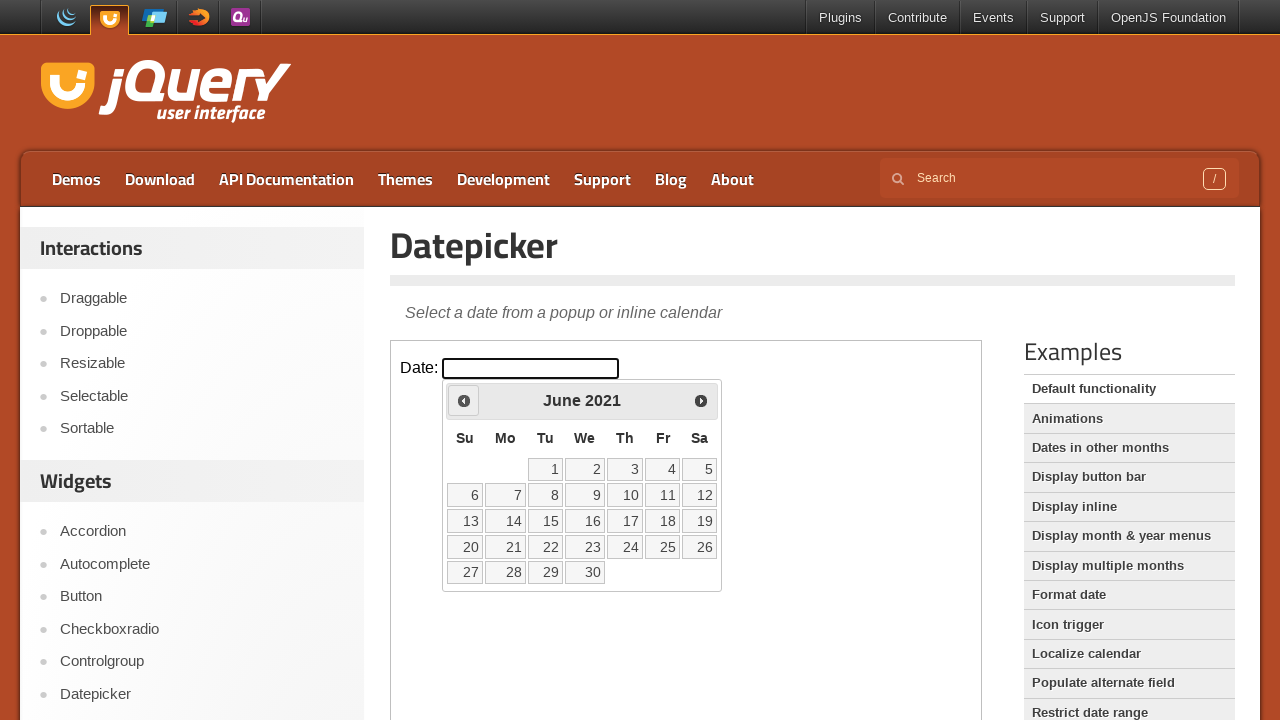

Retrieved current year text from datepicker
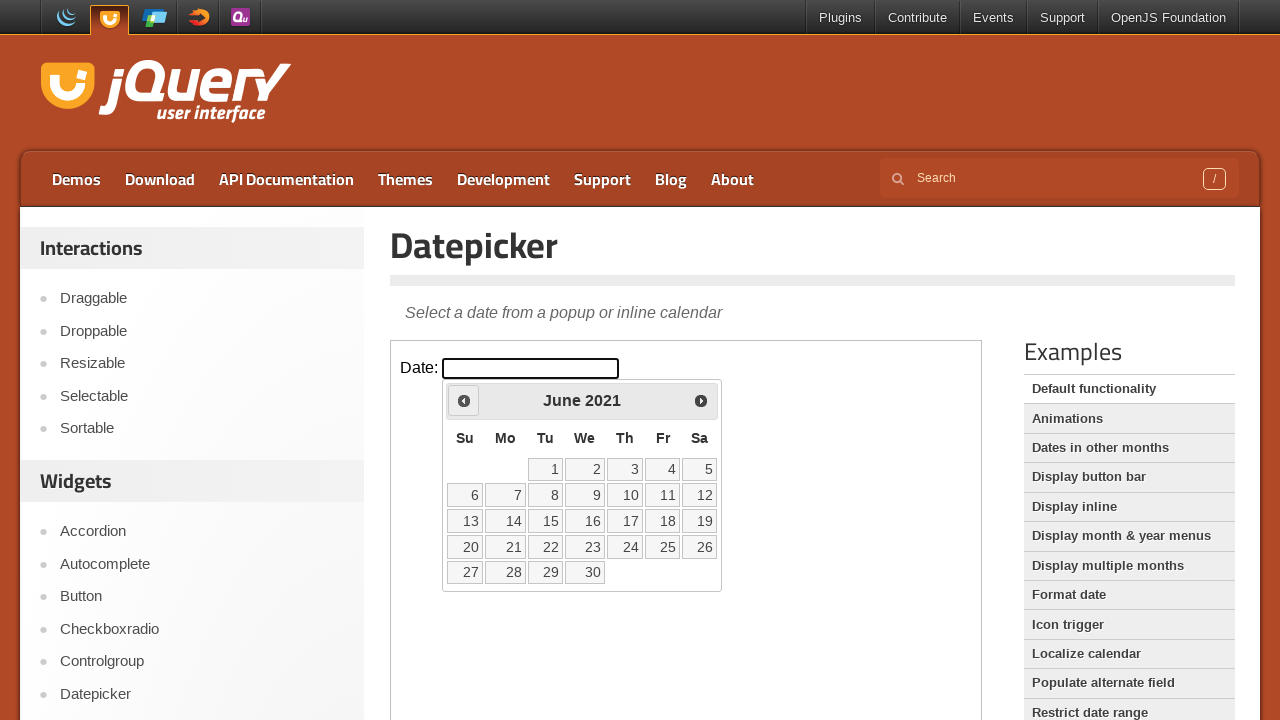

Retrieved current month text from datepicker
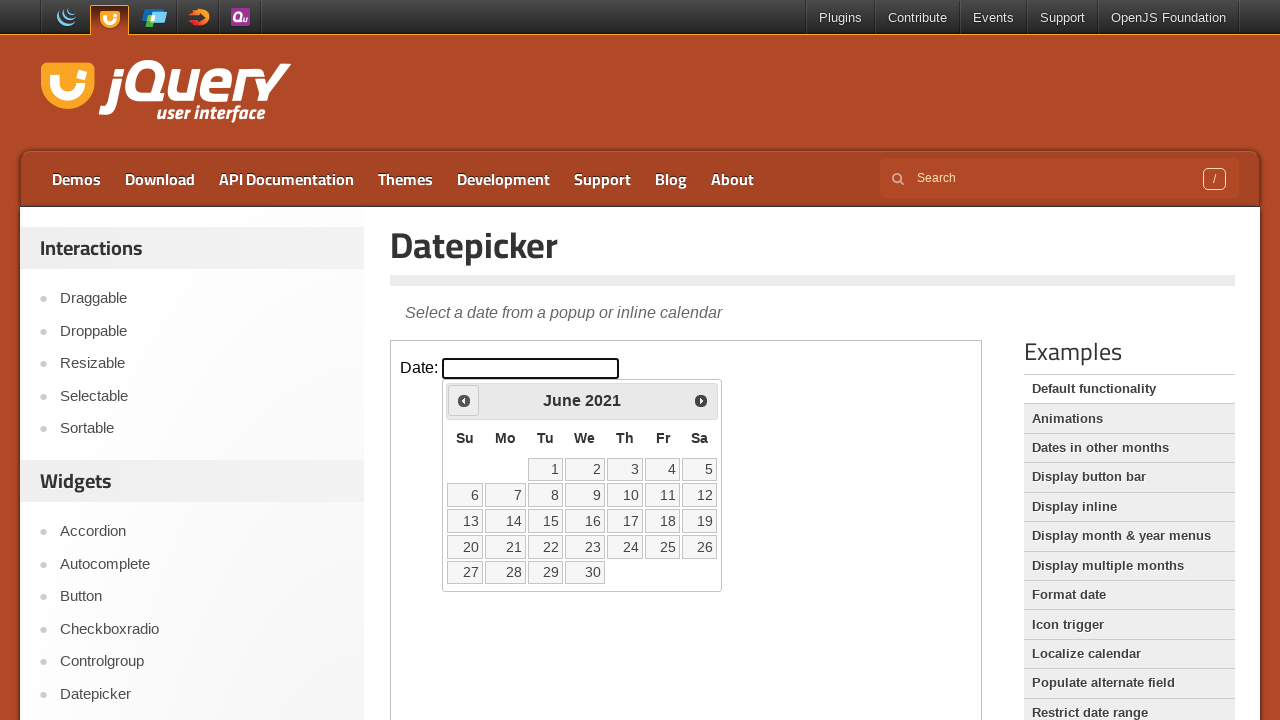

Clicked previous month button to navigate backwards (current: 2021/June, target: 2020/February) at (464, 400) on .demo-frame >> internal:control=enter-frame >> .ui-datepicker-prev.ui-corner-all
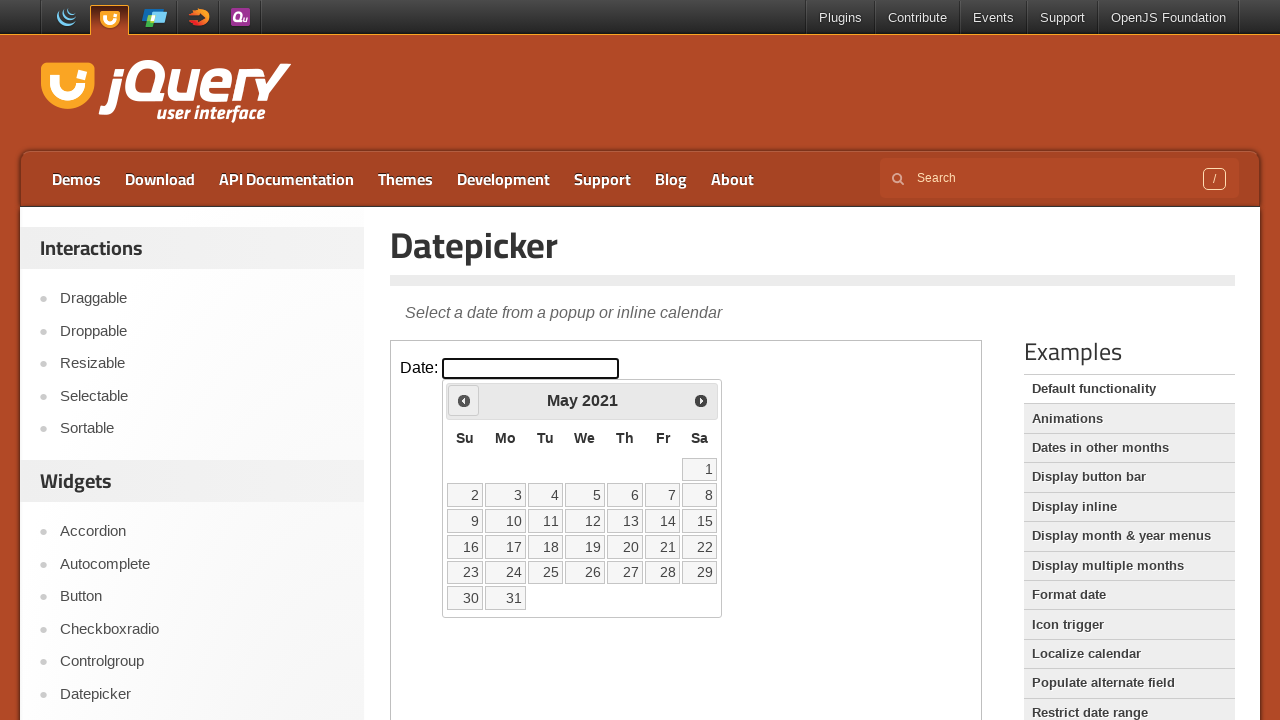

Retrieved current year text from datepicker
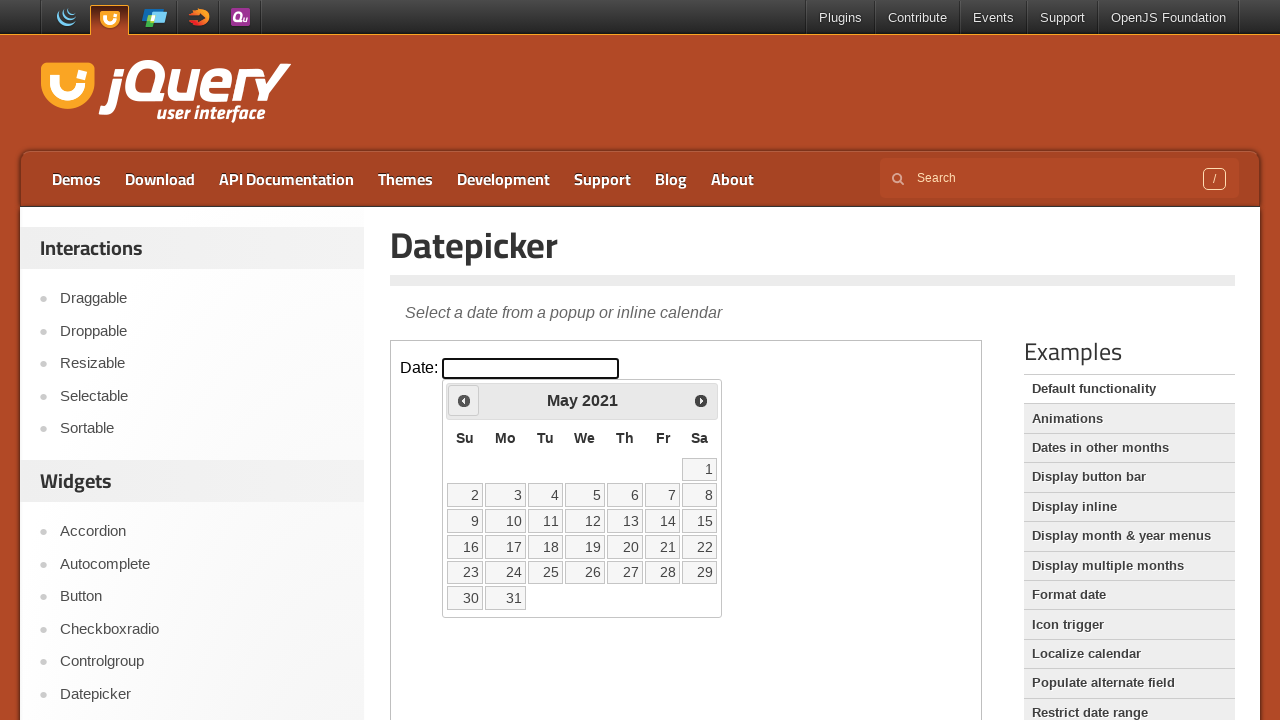

Retrieved current month text from datepicker
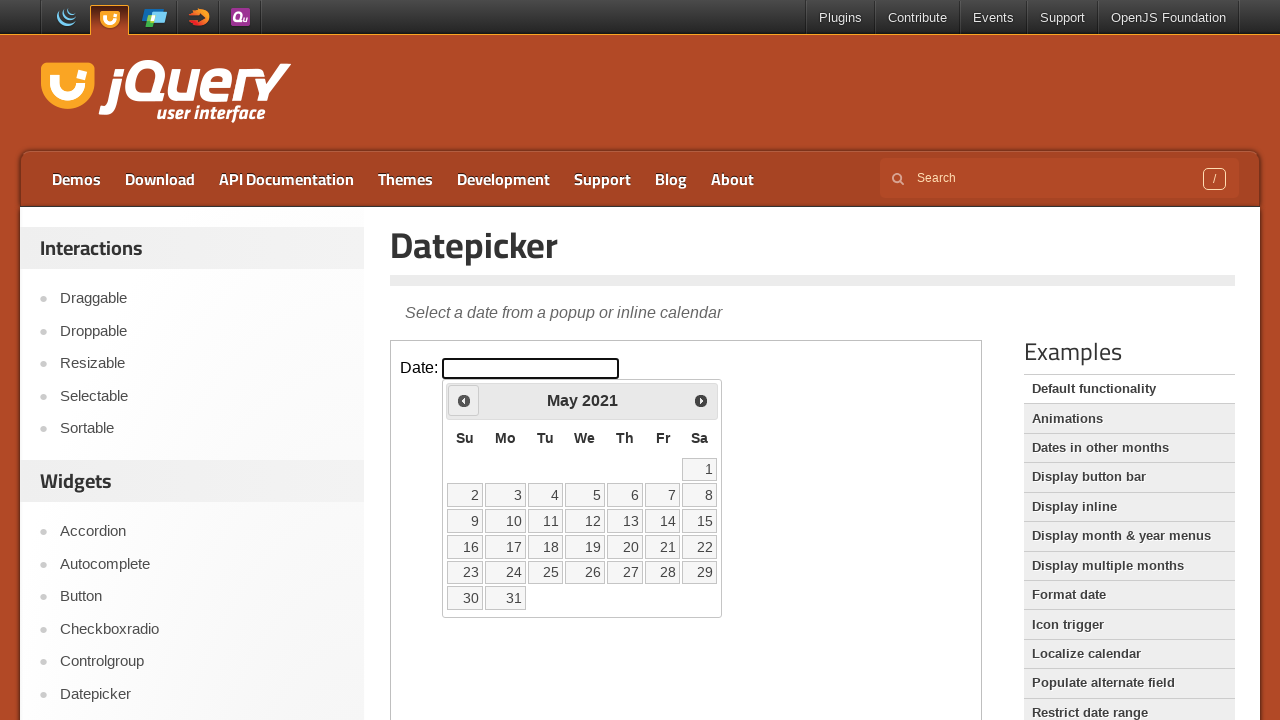

Clicked previous month button to navigate backwards (current: 2021/May, target: 2020/February) at (464, 400) on .demo-frame >> internal:control=enter-frame >> .ui-datepicker-prev.ui-corner-all
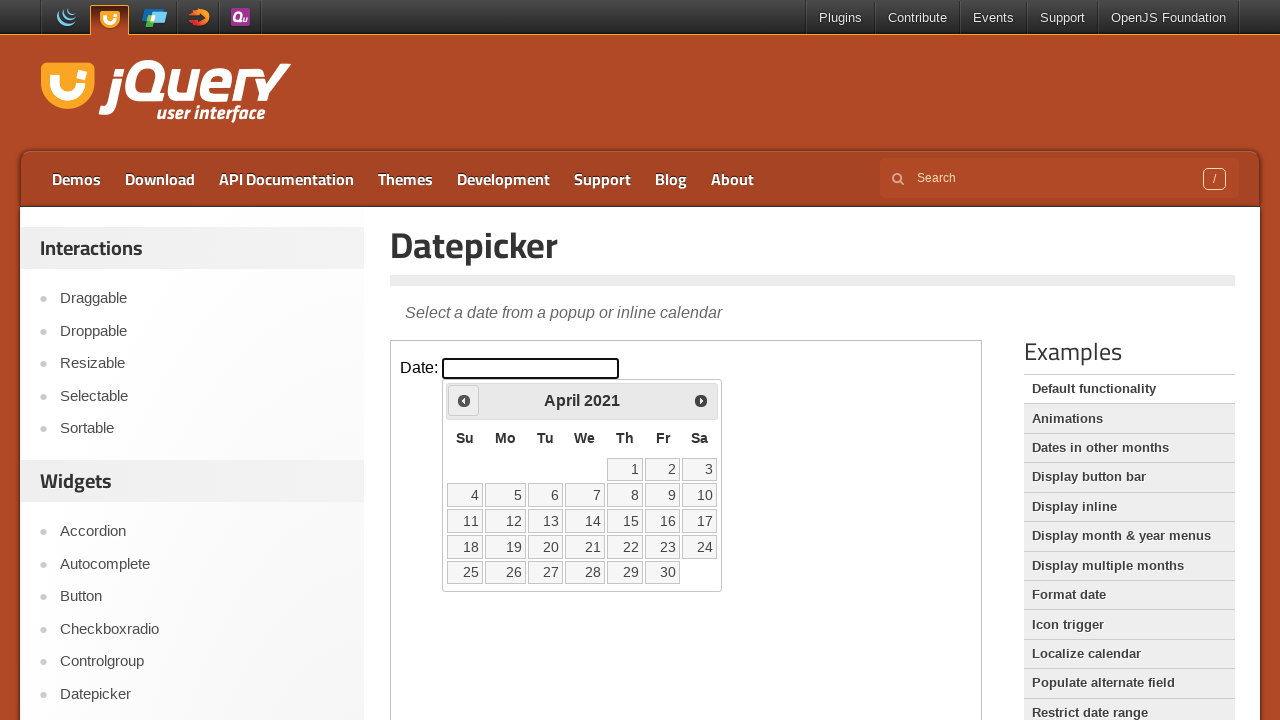

Retrieved current year text from datepicker
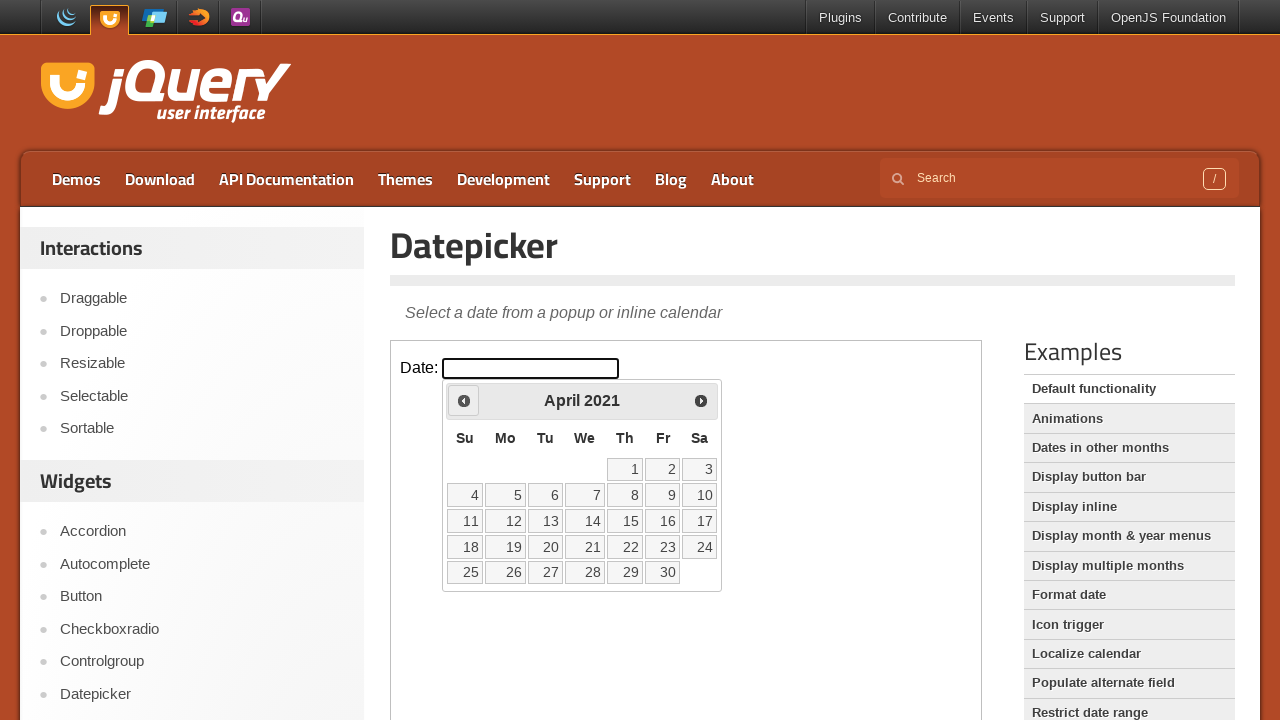

Retrieved current month text from datepicker
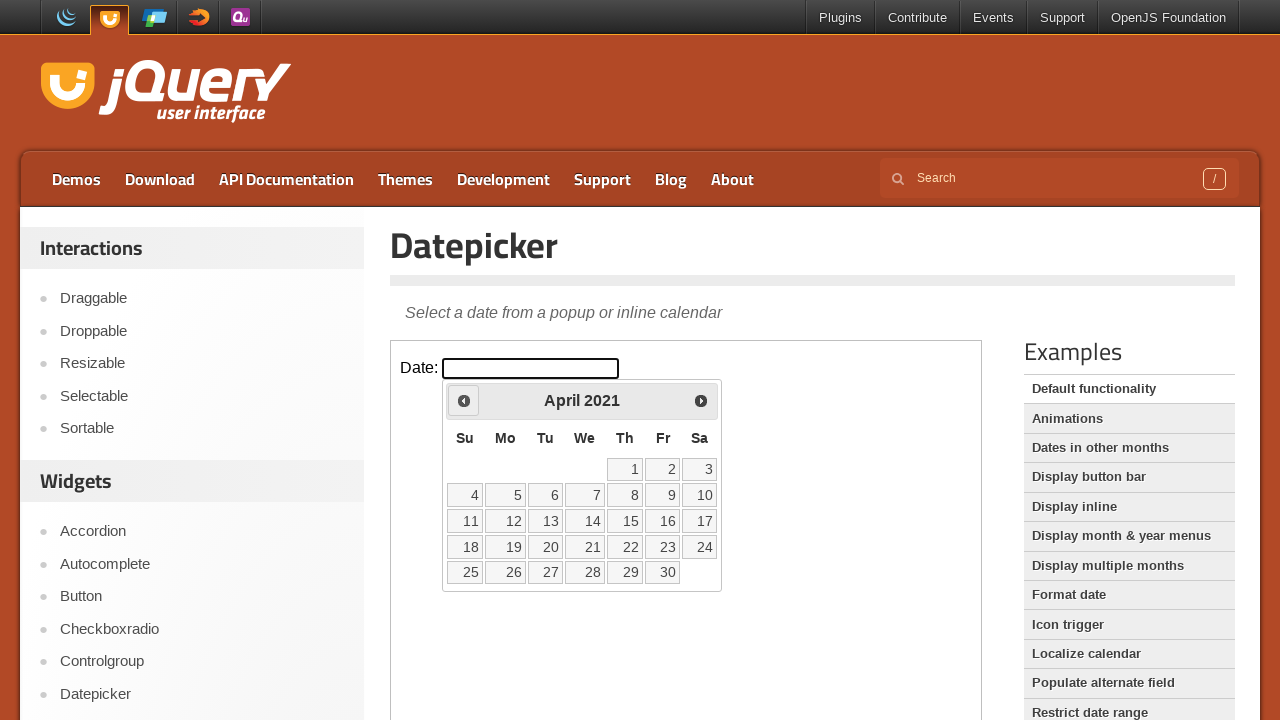

Clicked previous month button to navigate backwards (current: 2021/April, target: 2020/February) at (464, 400) on .demo-frame >> internal:control=enter-frame >> .ui-datepicker-prev.ui-corner-all
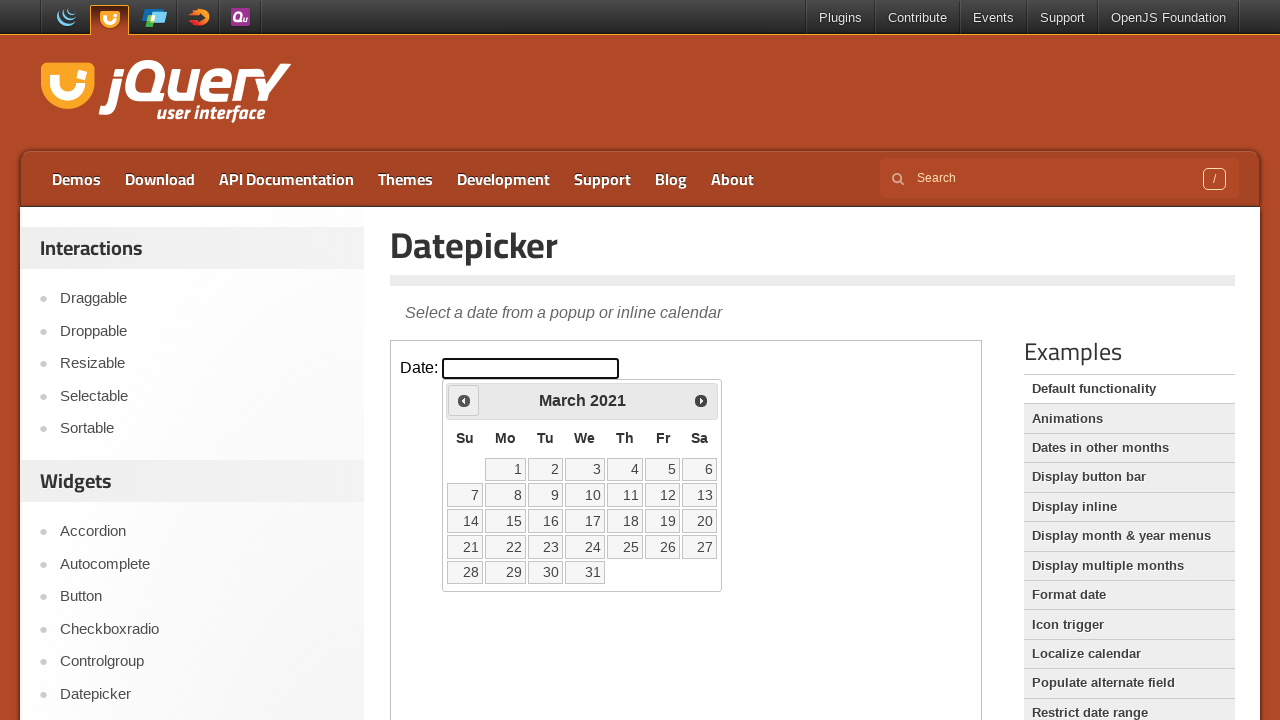

Retrieved current year text from datepicker
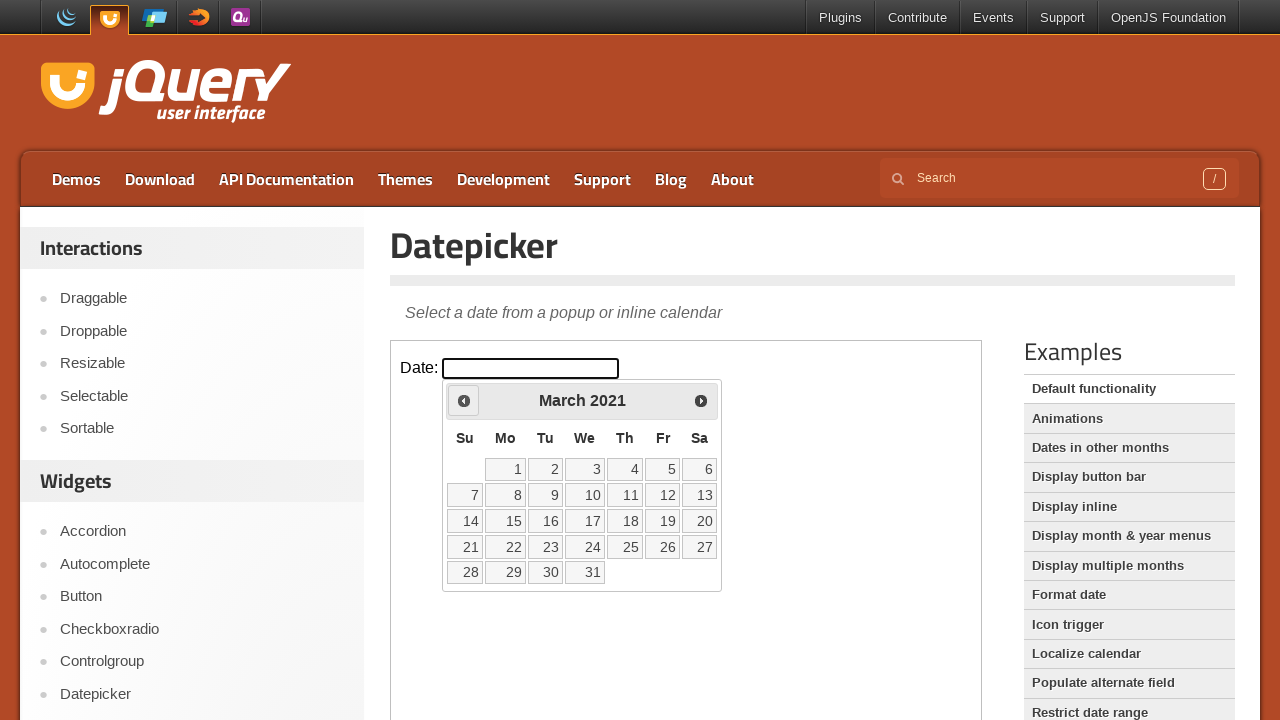

Retrieved current month text from datepicker
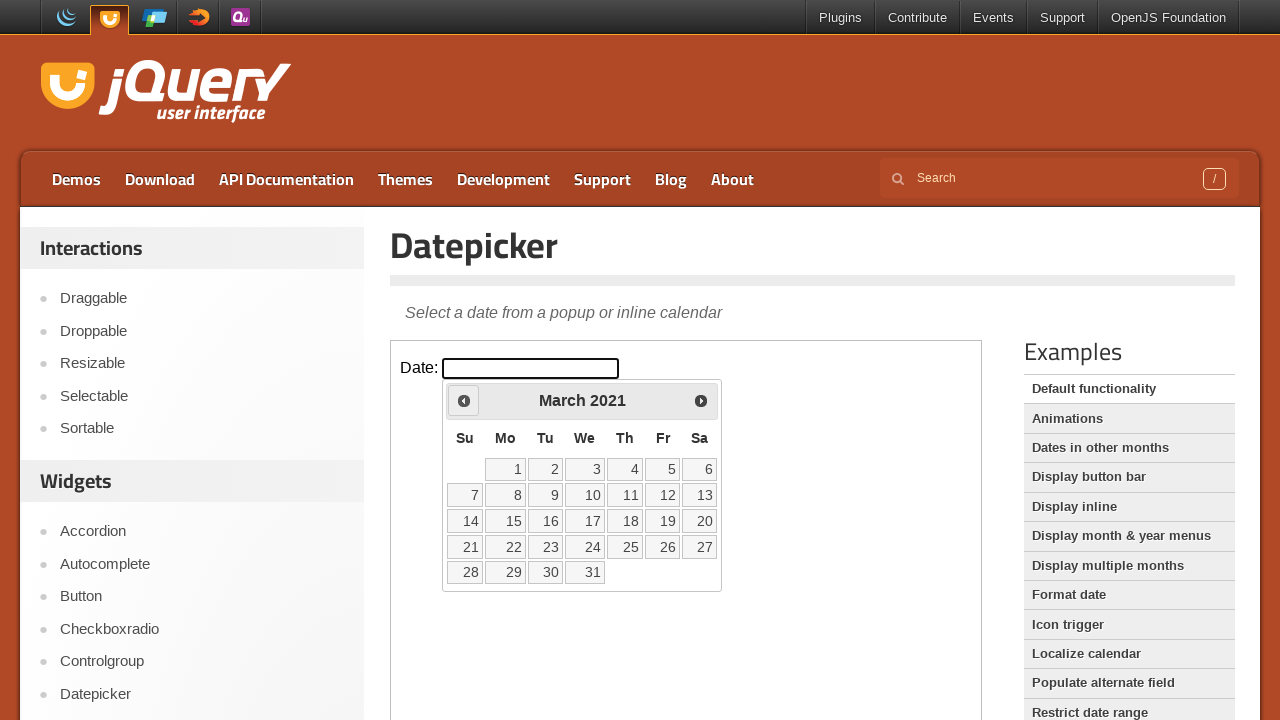

Clicked previous month button to navigate backwards (current: 2021/March, target: 2020/February) at (464, 400) on .demo-frame >> internal:control=enter-frame >> .ui-datepicker-prev.ui-corner-all
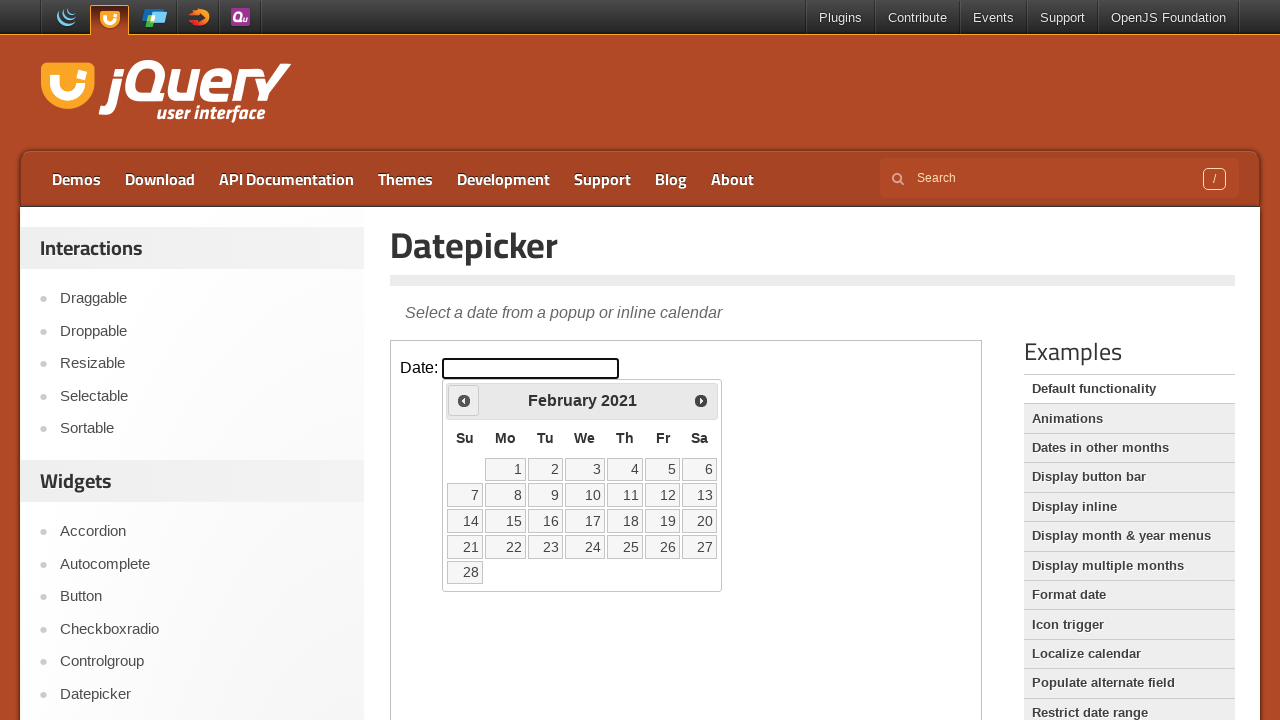

Retrieved current year text from datepicker
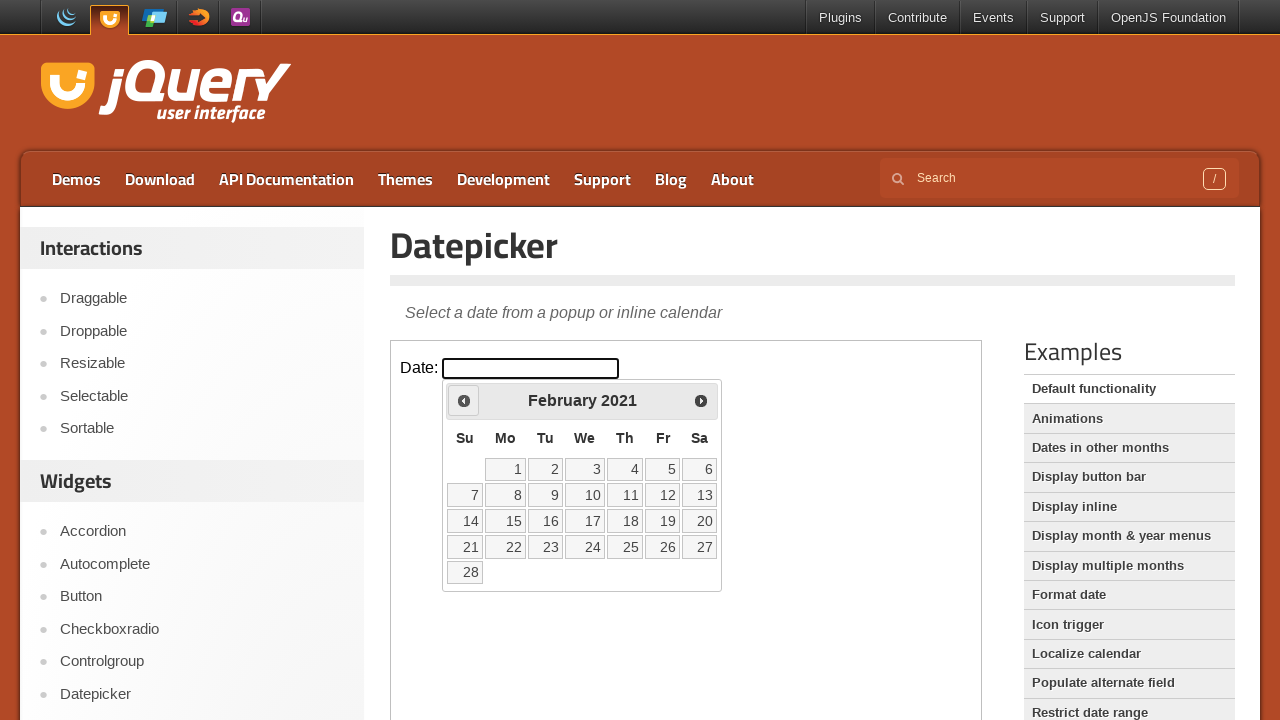

Retrieved current month text from datepicker
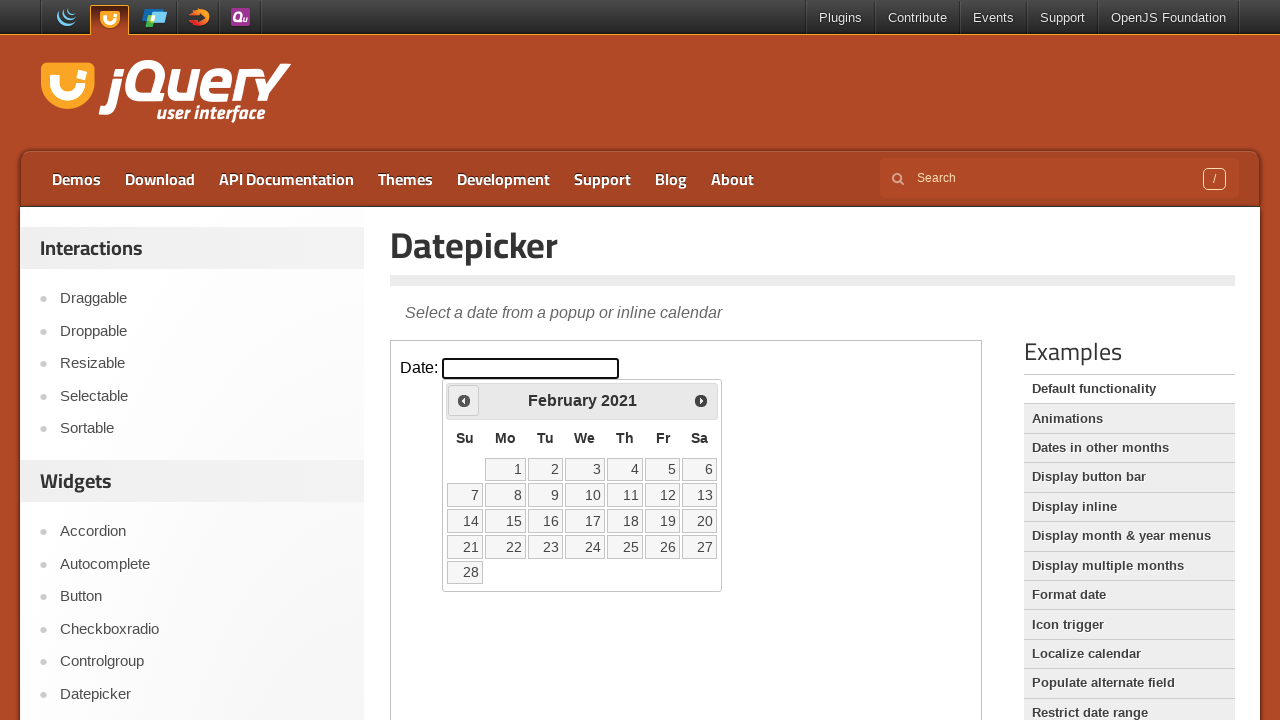

Clicked previous month button to navigate backwards (current: 2021/February, target: 2020/February) at (464, 400) on .demo-frame >> internal:control=enter-frame >> .ui-datepicker-prev.ui-corner-all
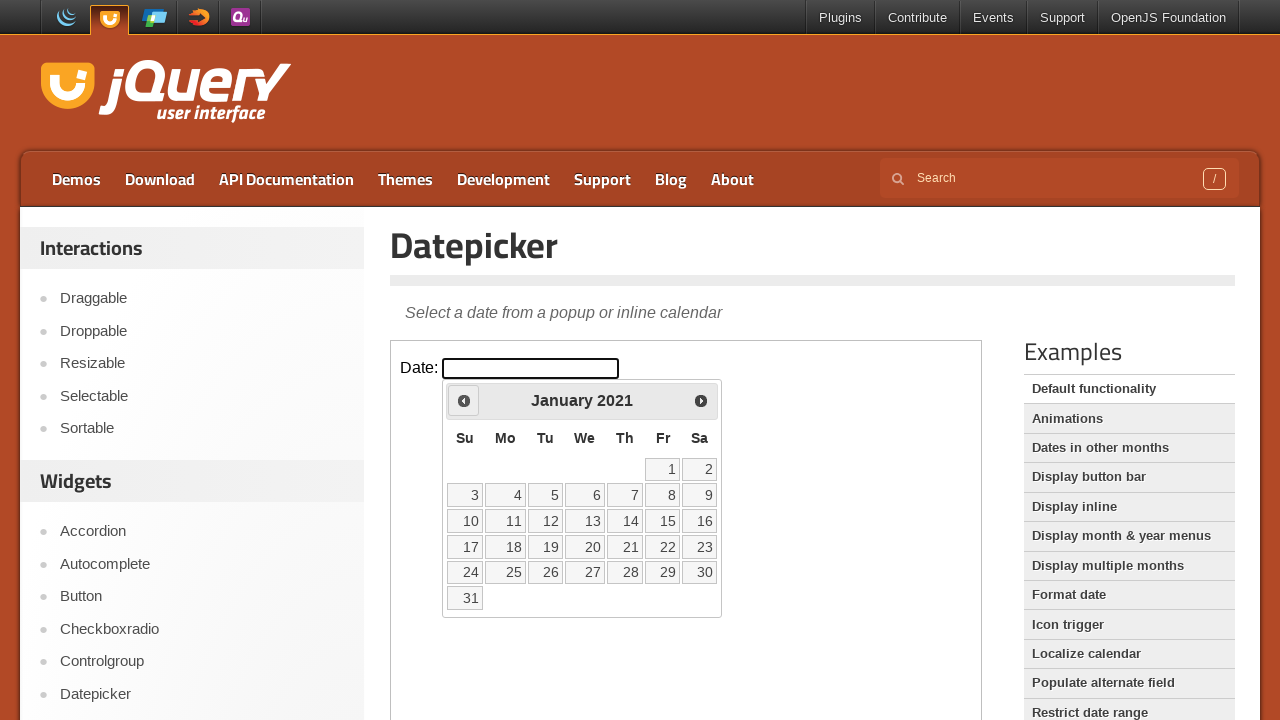

Retrieved current year text from datepicker
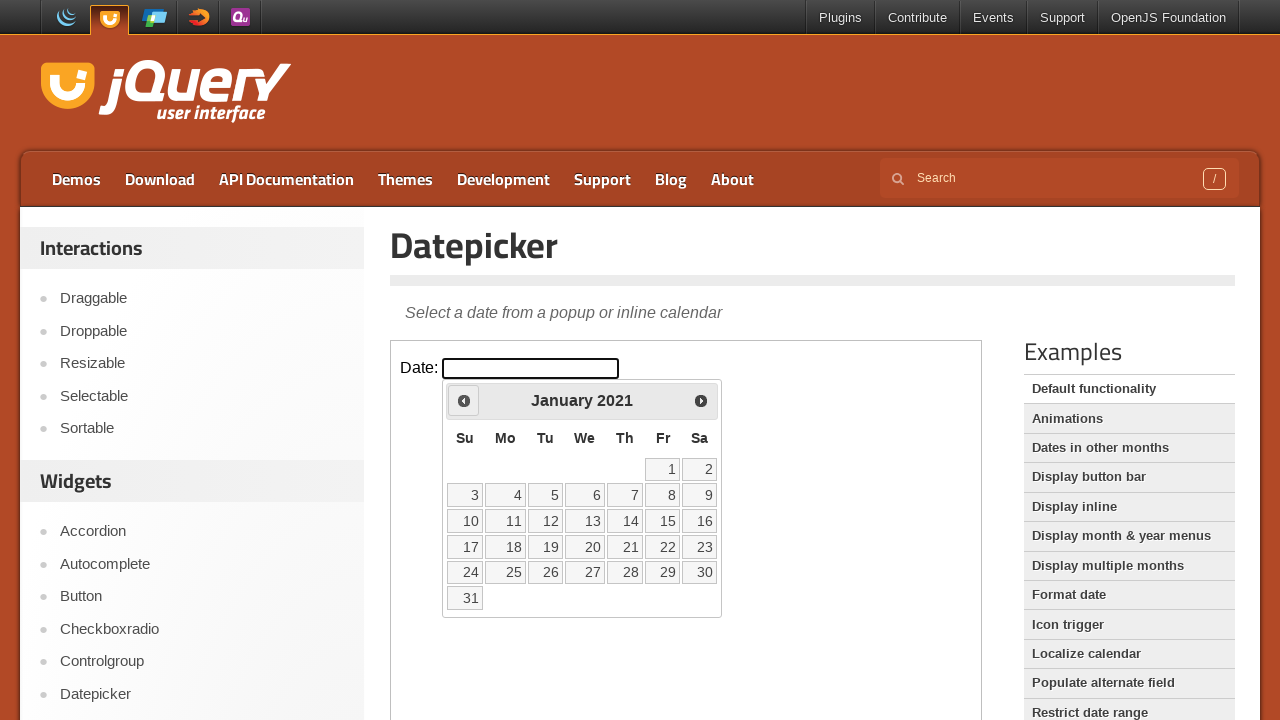

Retrieved current month text from datepicker
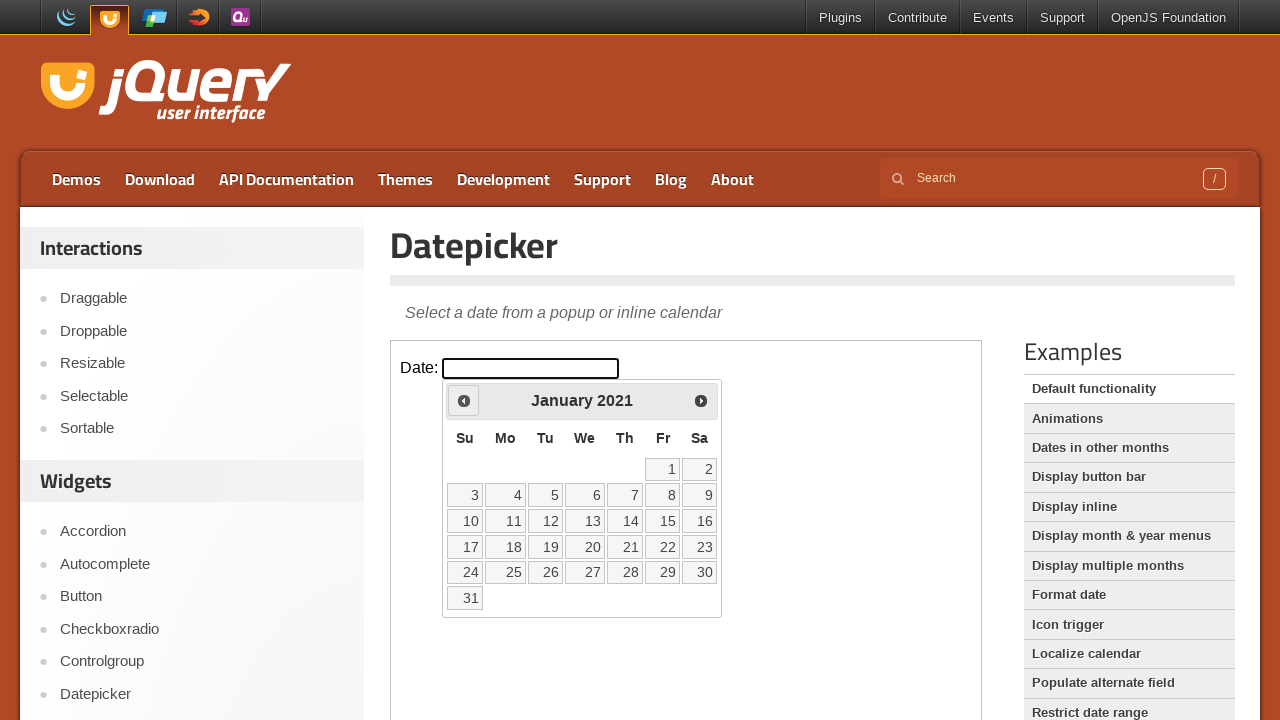

Clicked previous month button to navigate backwards (current: 2021/January, target: 2020/February) at (464, 400) on .demo-frame >> internal:control=enter-frame >> .ui-datepicker-prev.ui-corner-all
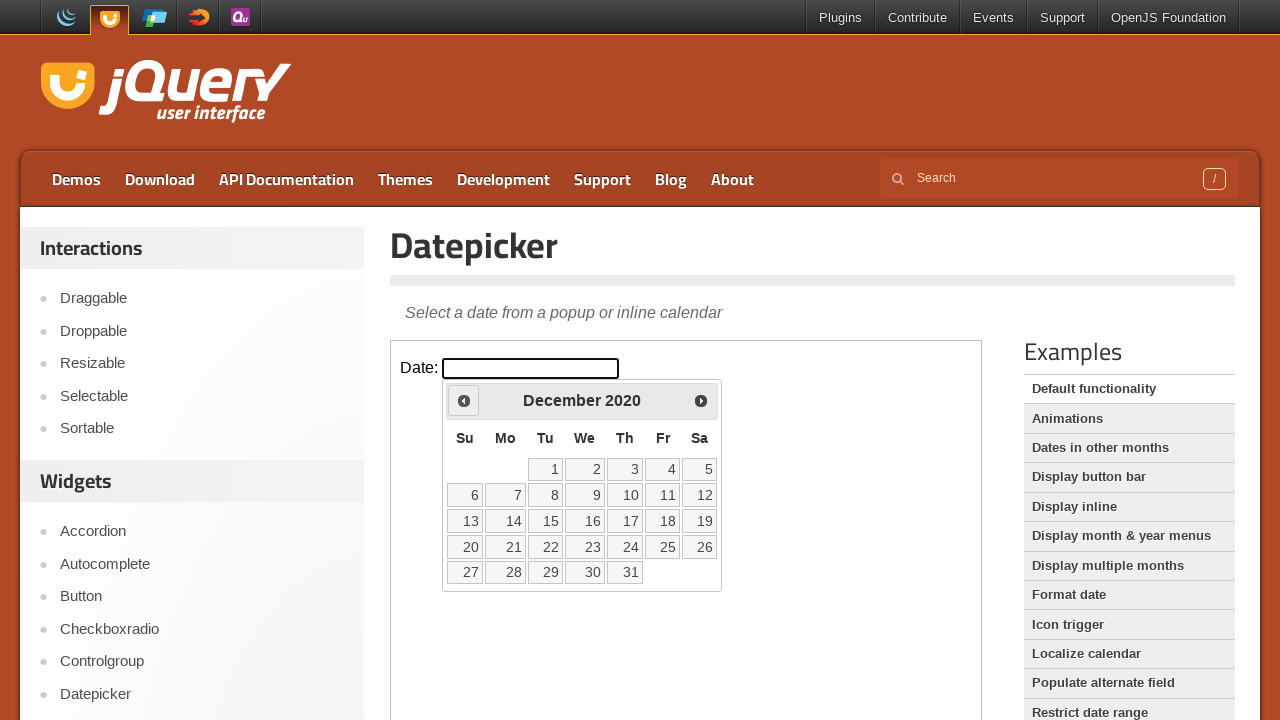

Retrieved current year text from datepicker
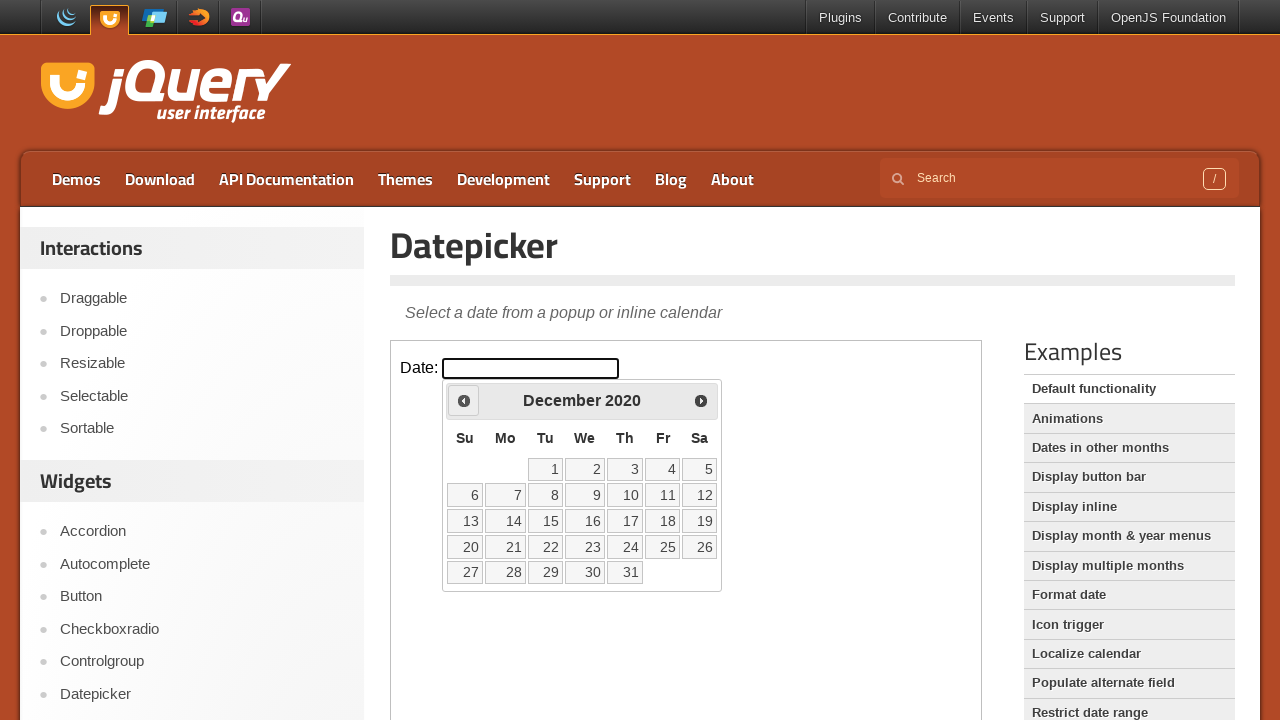

Retrieved current month text from datepicker
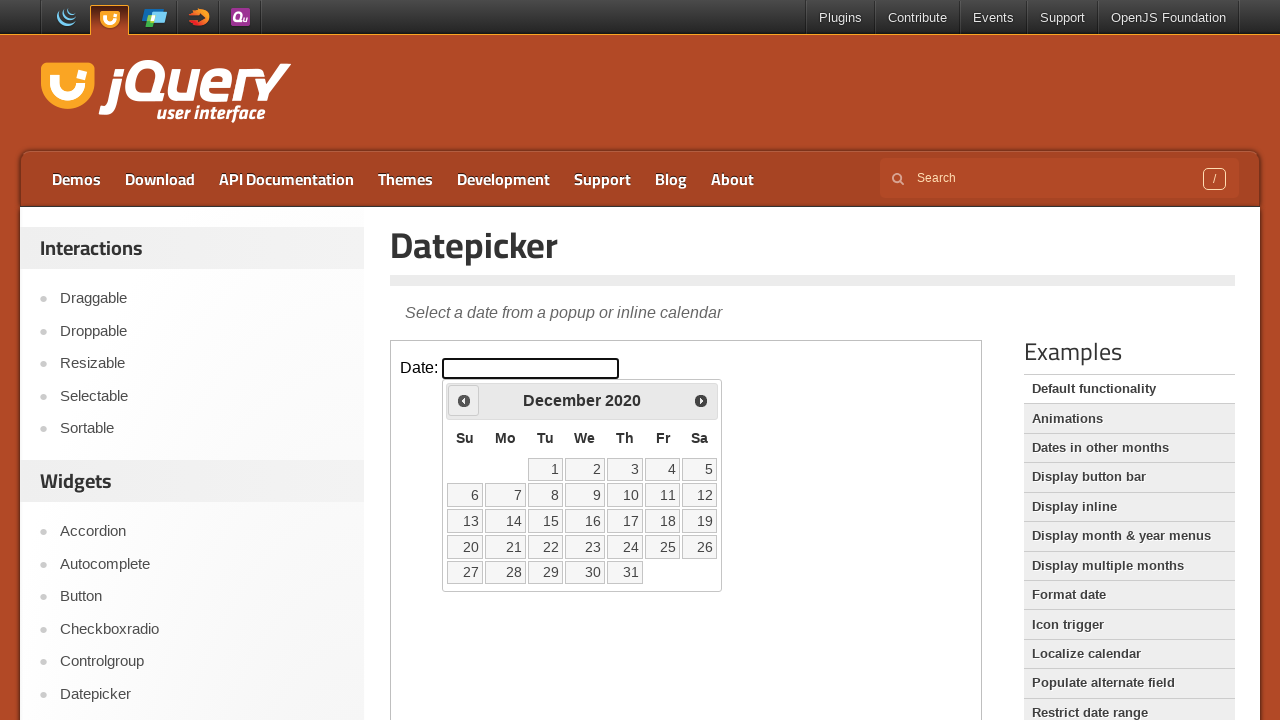

Clicked previous month button to navigate backwards (current: 2020/December, target: 2020/February) at (464, 400) on .demo-frame >> internal:control=enter-frame >> .ui-datepicker-prev.ui-corner-all
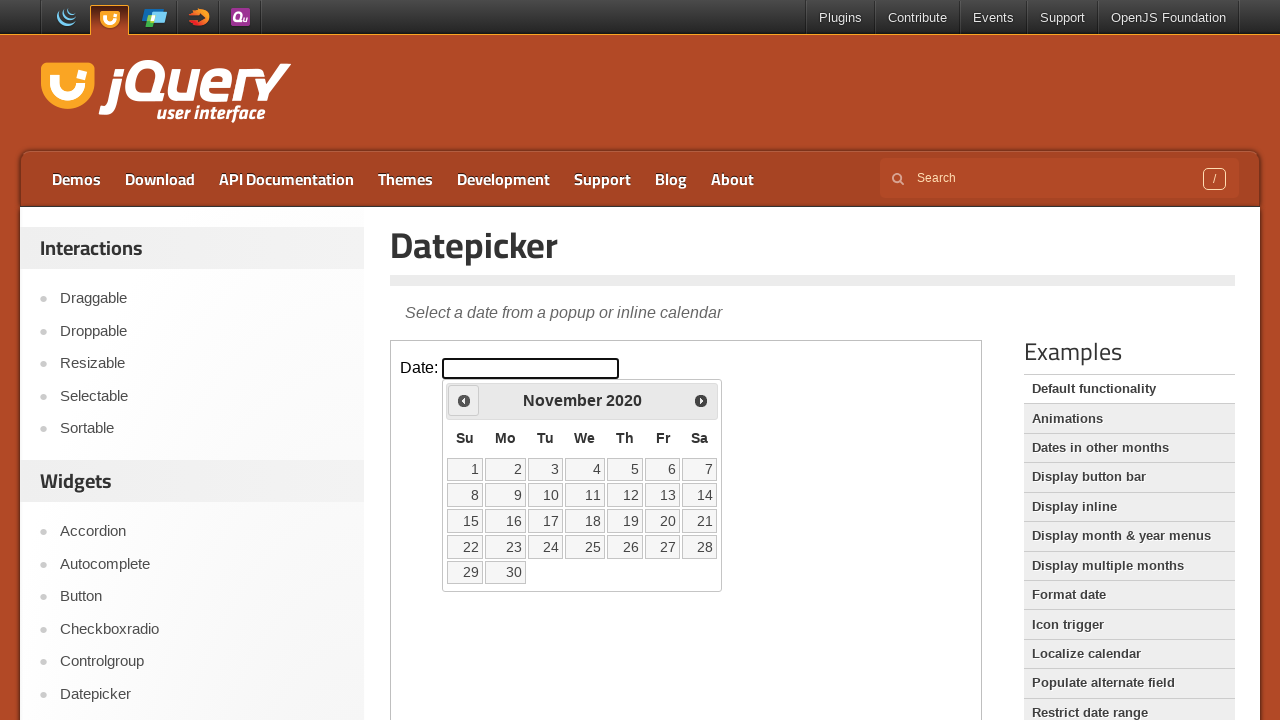

Retrieved current year text from datepicker
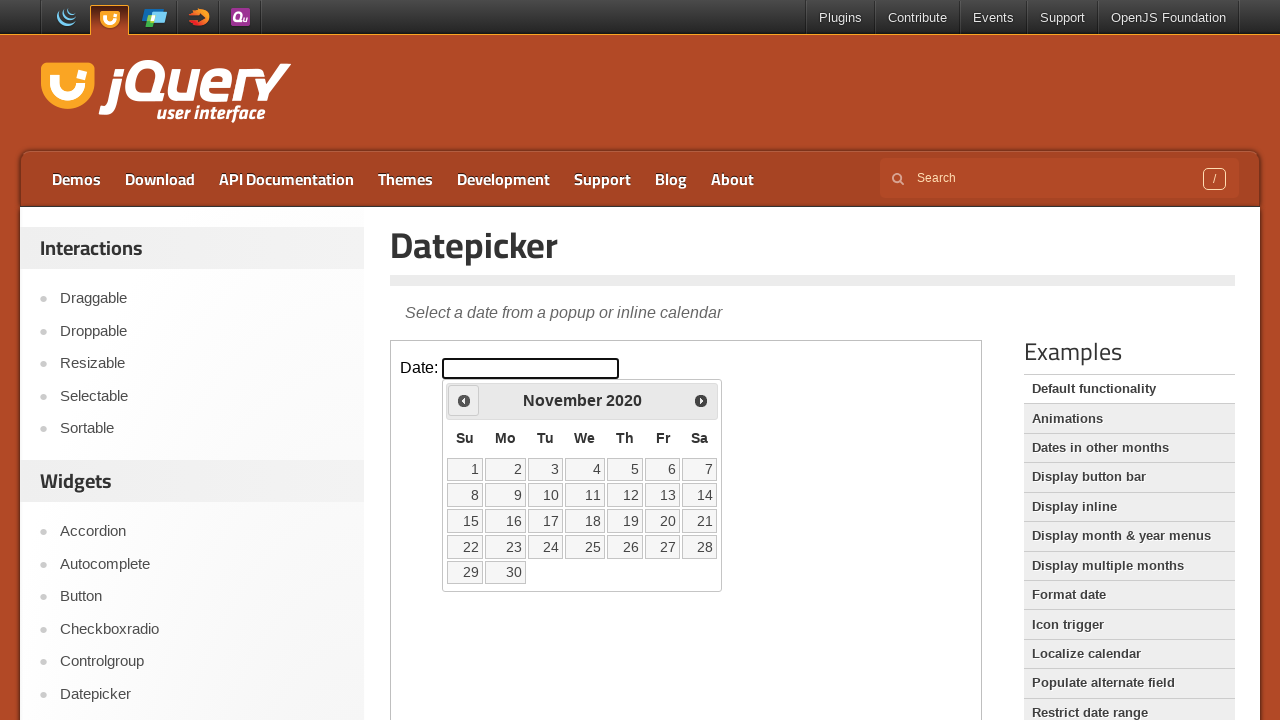

Retrieved current month text from datepicker
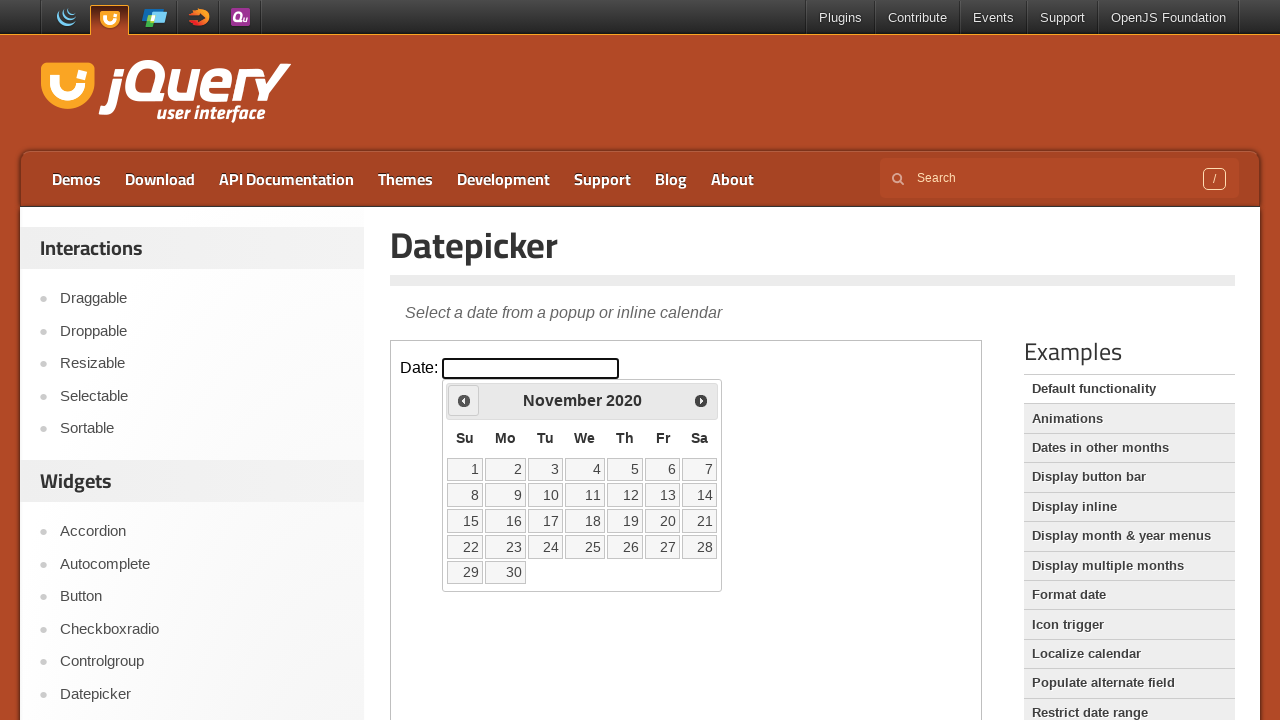

Clicked previous month button to navigate backwards (current: 2020/November, target: 2020/February) at (464, 400) on .demo-frame >> internal:control=enter-frame >> .ui-datepicker-prev.ui-corner-all
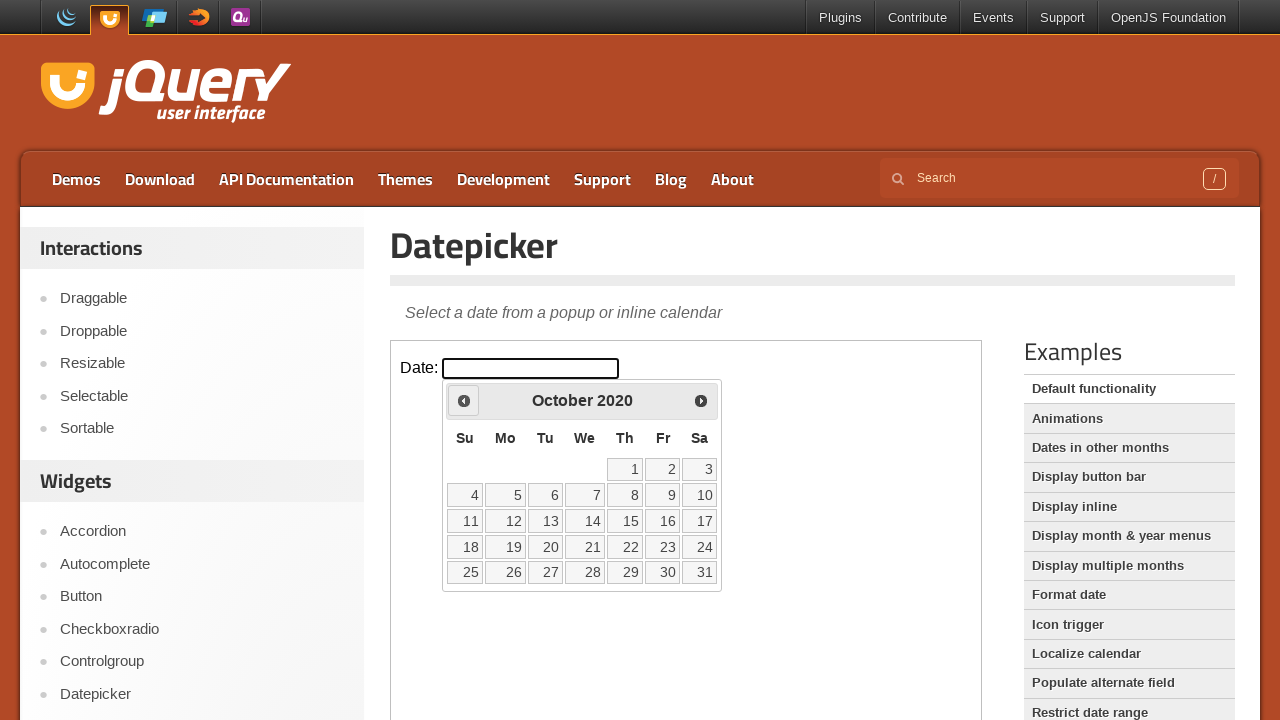

Retrieved current year text from datepicker
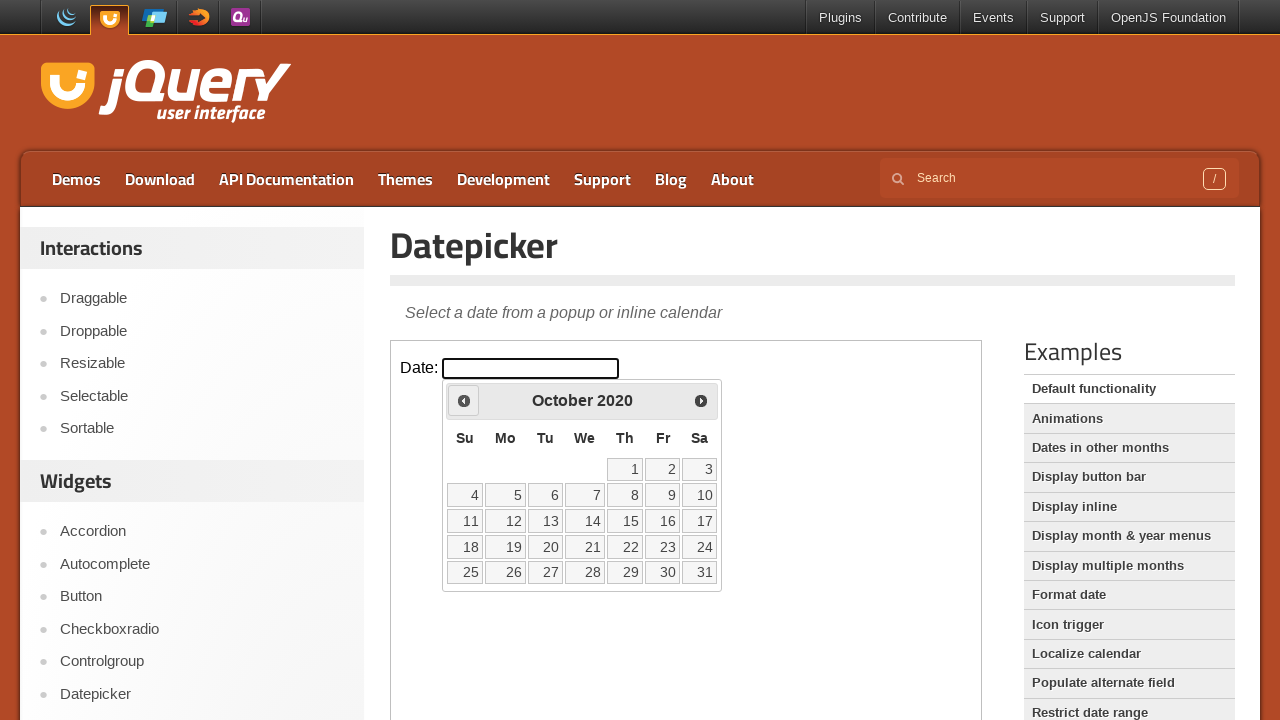

Retrieved current month text from datepicker
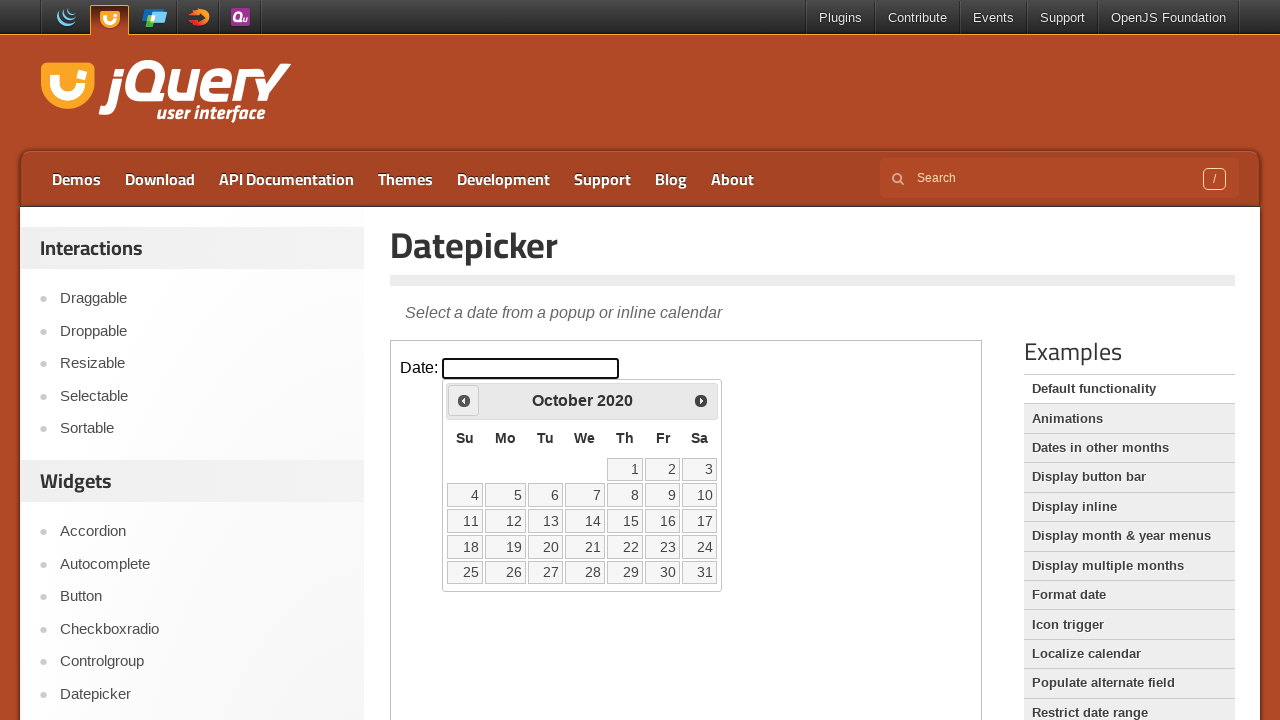

Clicked previous month button to navigate backwards (current: 2020/October, target: 2020/February) at (464, 400) on .demo-frame >> internal:control=enter-frame >> .ui-datepicker-prev.ui-corner-all
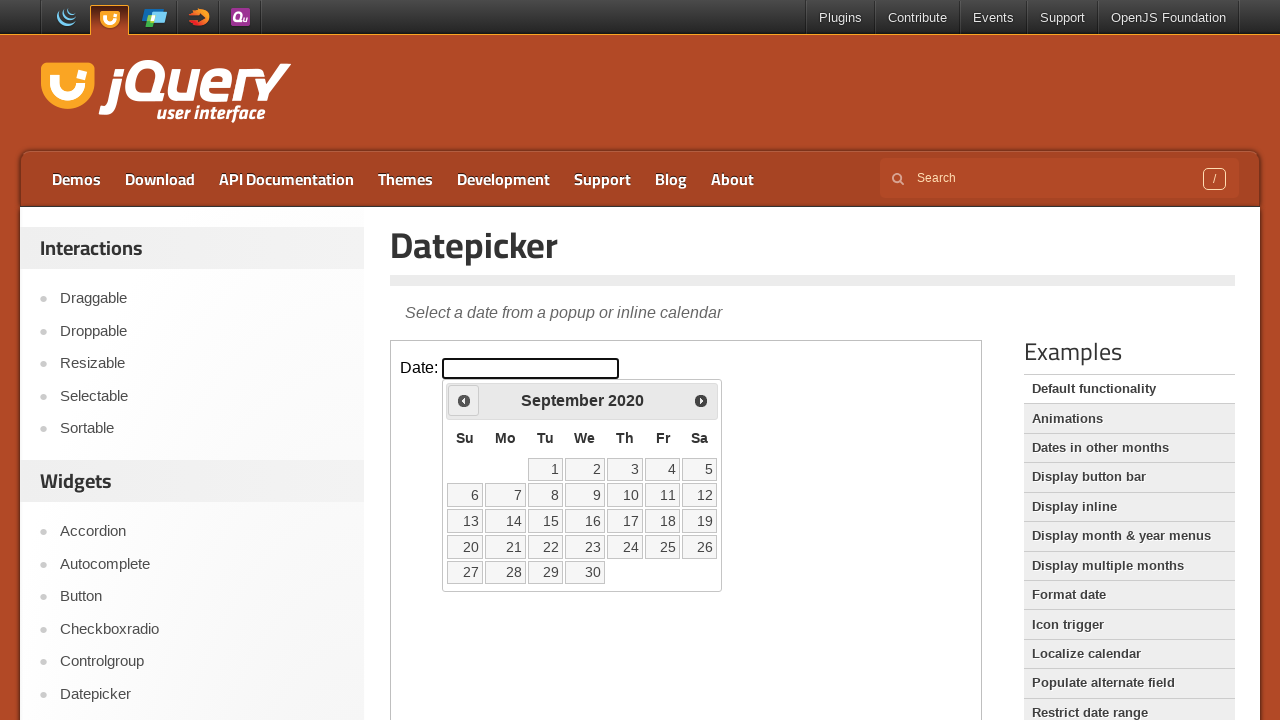

Retrieved current year text from datepicker
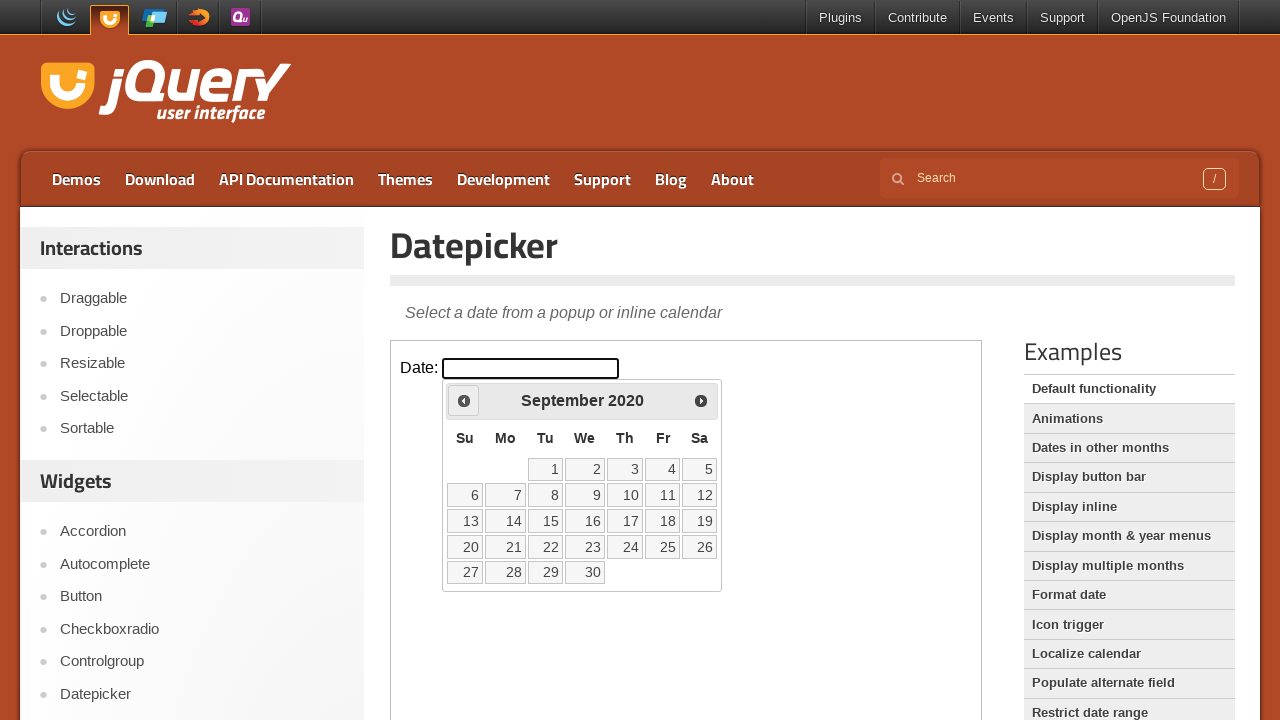

Retrieved current month text from datepicker
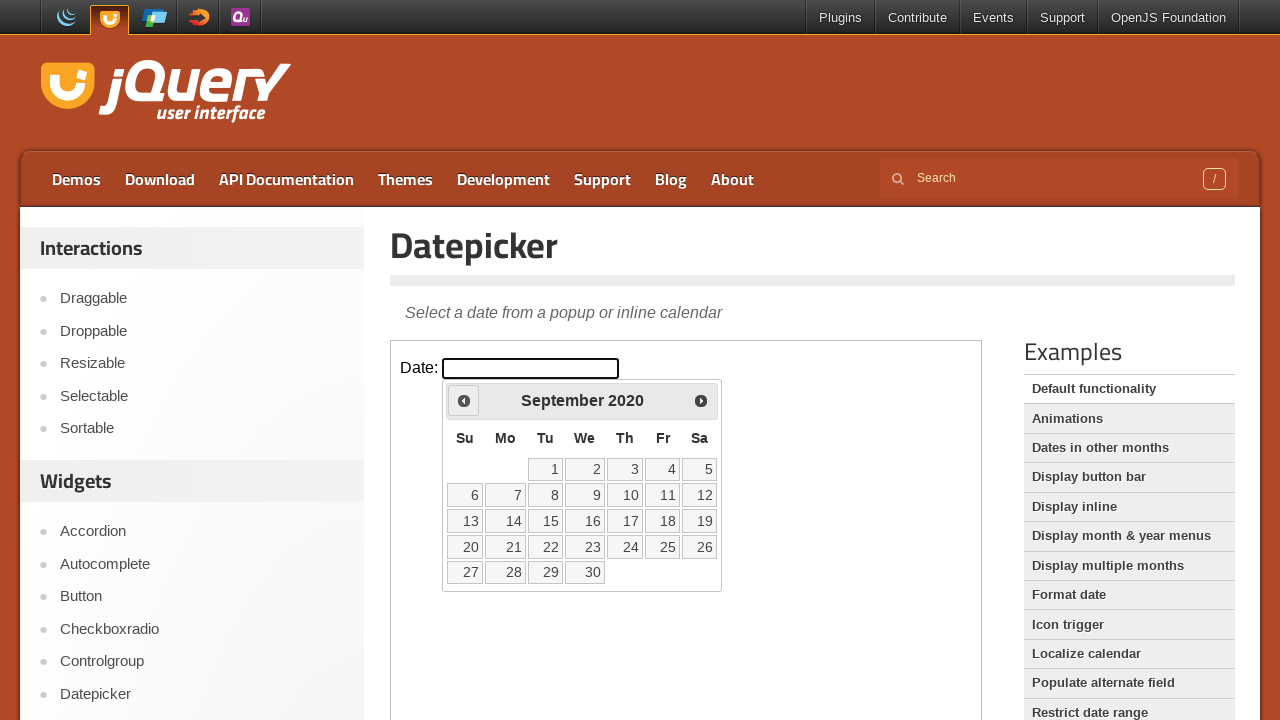

Clicked previous month button to navigate backwards (current: 2020/September, target: 2020/February) at (464, 400) on .demo-frame >> internal:control=enter-frame >> .ui-datepicker-prev.ui-corner-all
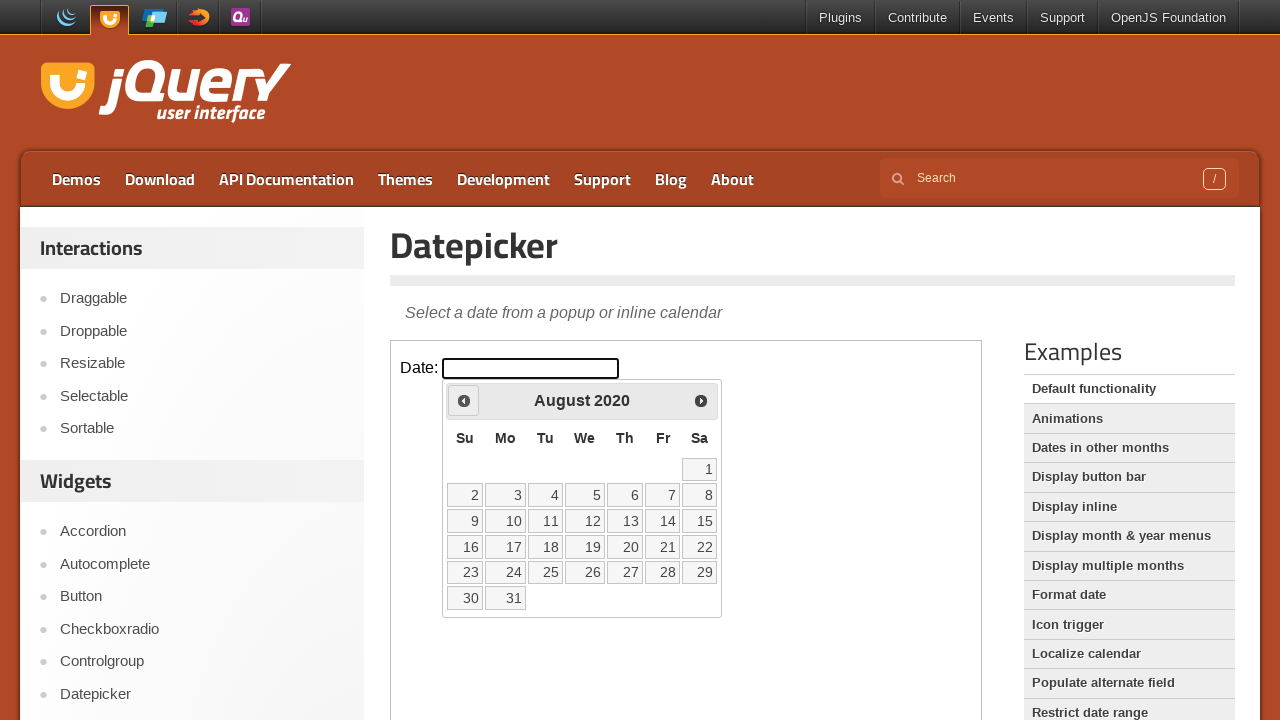

Retrieved current year text from datepicker
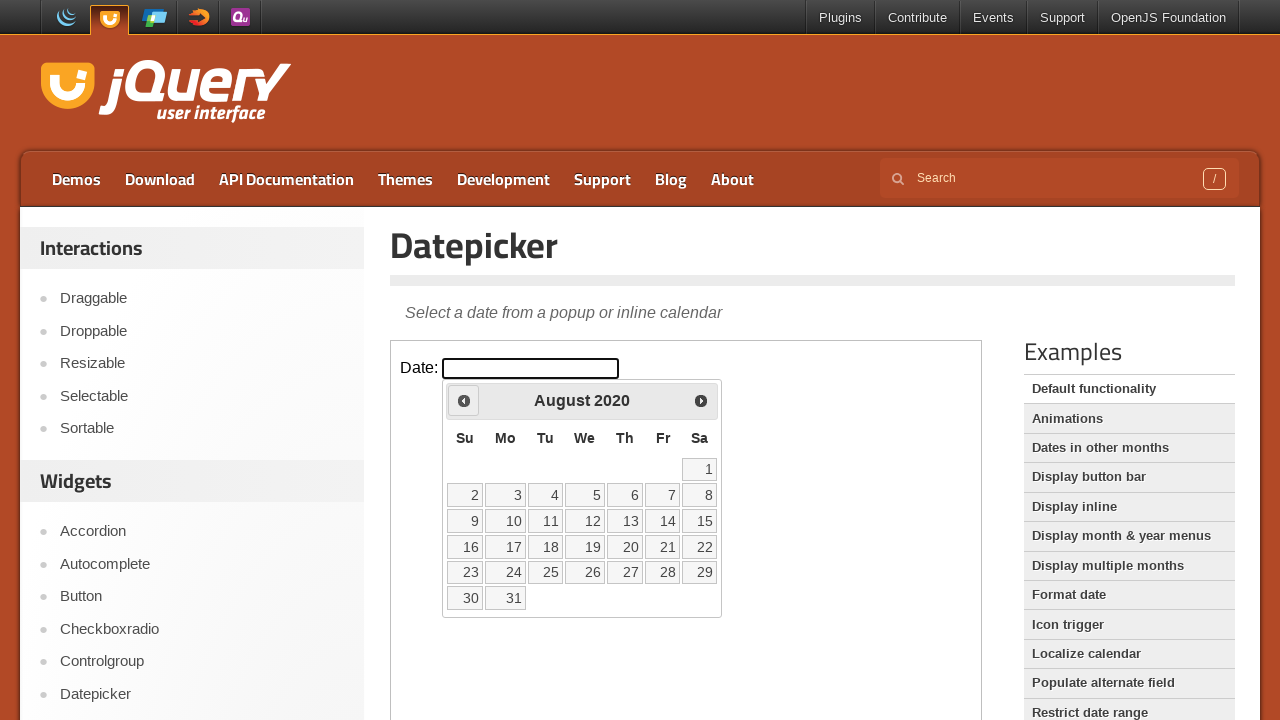

Retrieved current month text from datepicker
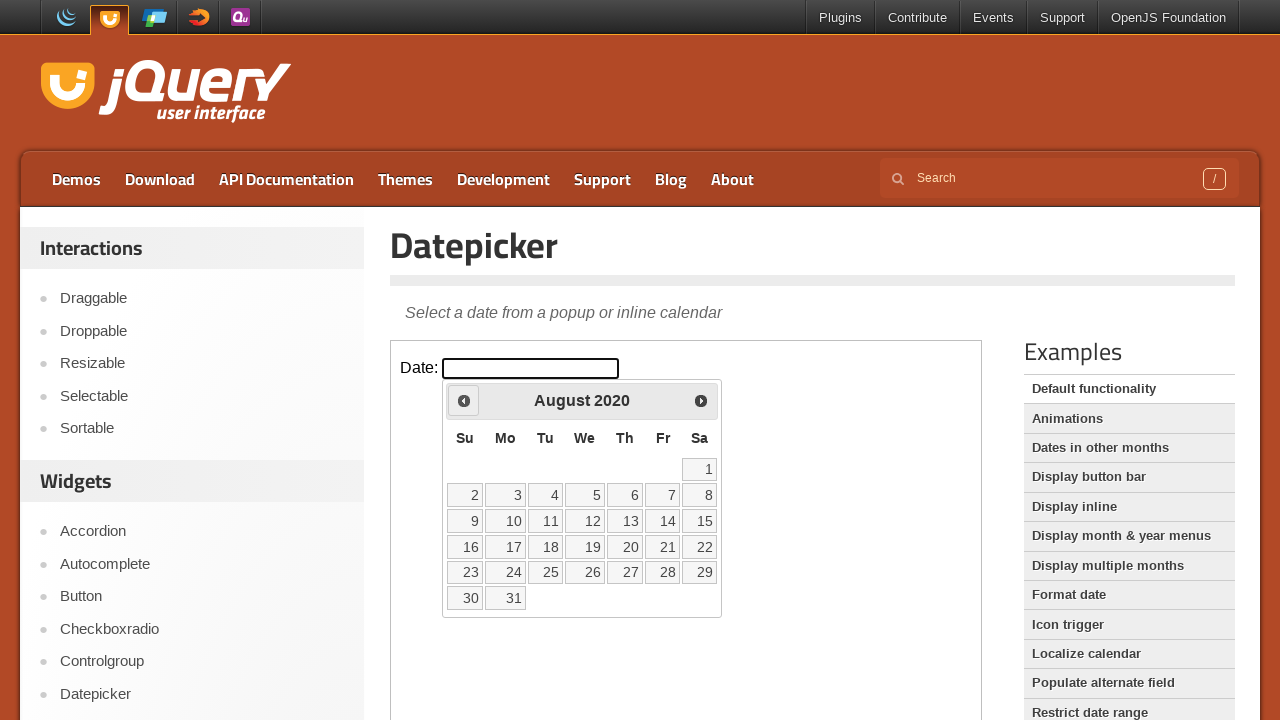

Clicked previous month button to navigate backwards (current: 2020/August, target: 2020/February) at (464, 400) on .demo-frame >> internal:control=enter-frame >> .ui-datepicker-prev.ui-corner-all
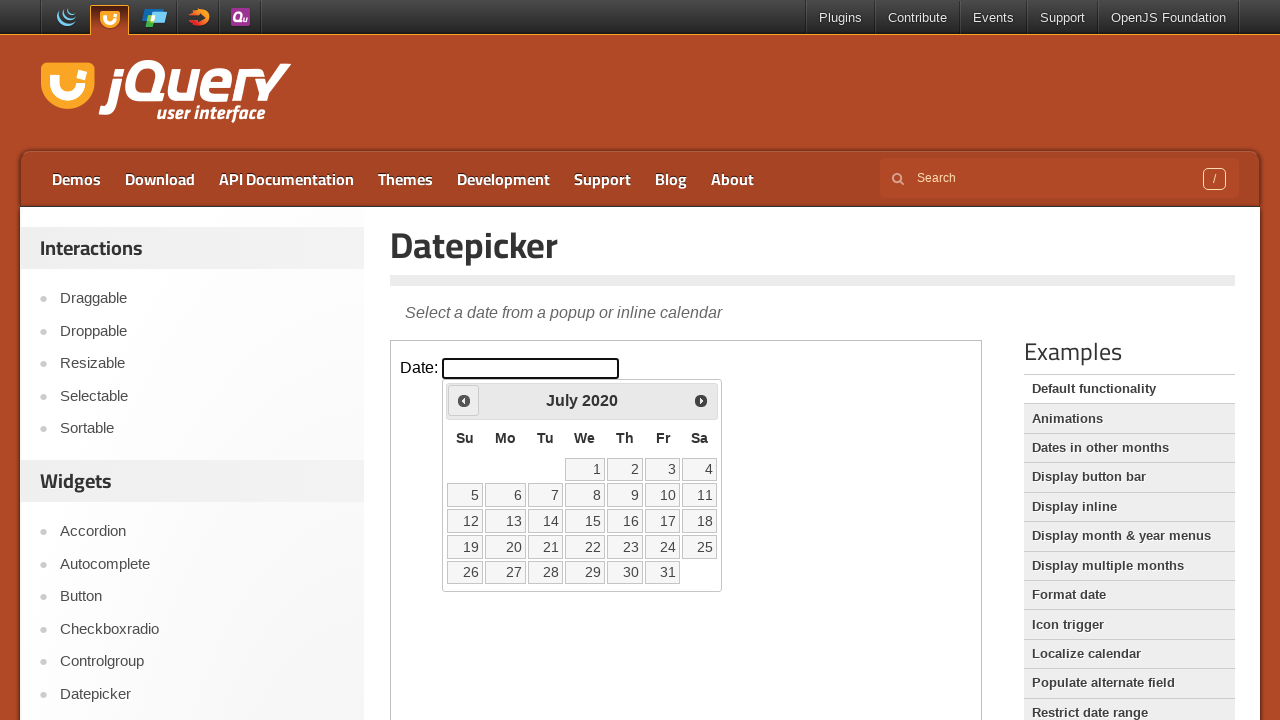

Retrieved current year text from datepicker
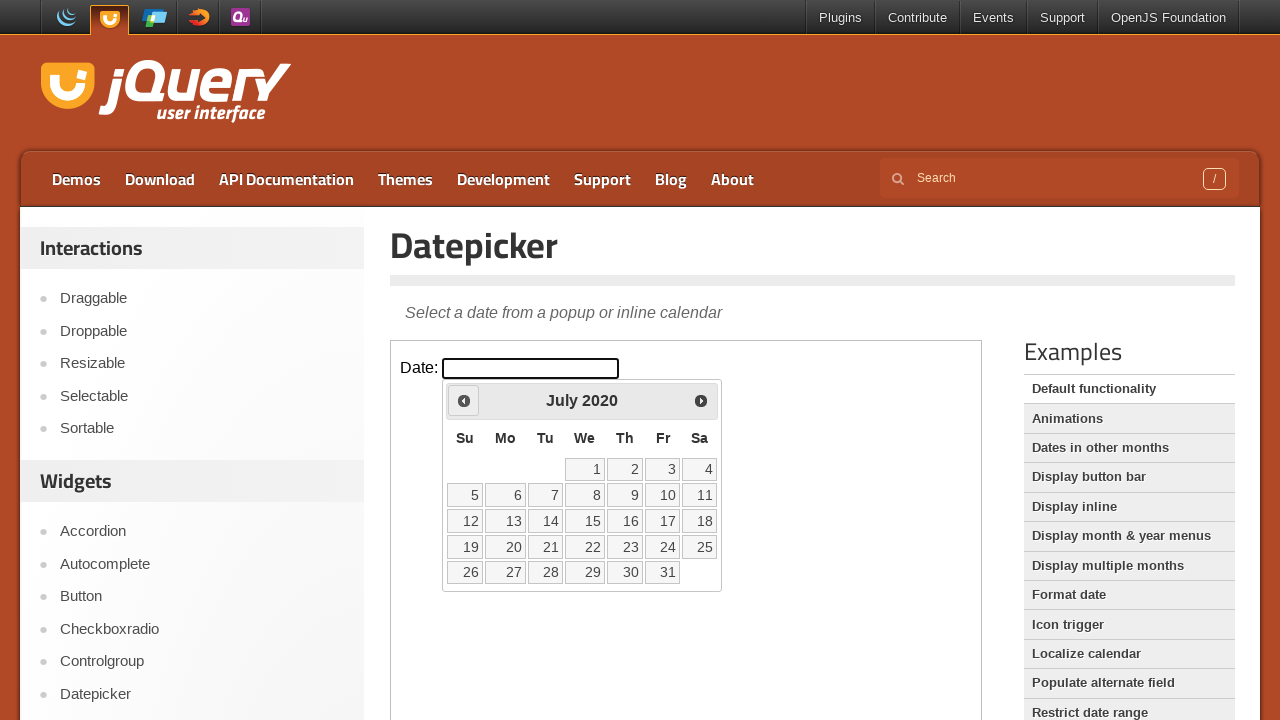

Retrieved current month text from datepicker
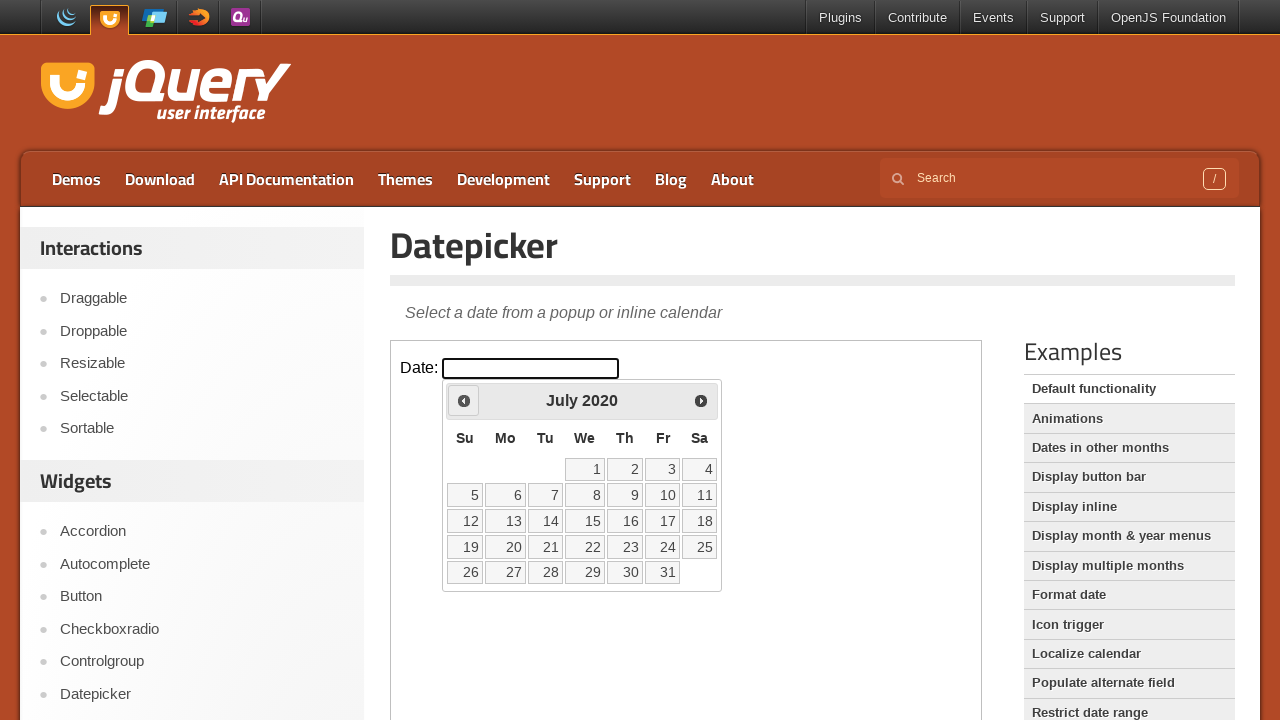

Clicked previous month button to navigate backwards (current: 2020/July, target: 2020/February) at (464, 400) on .demo-frame >> internal:control=enter-frame >> .ui-datepicker-prev.ui-corner-all
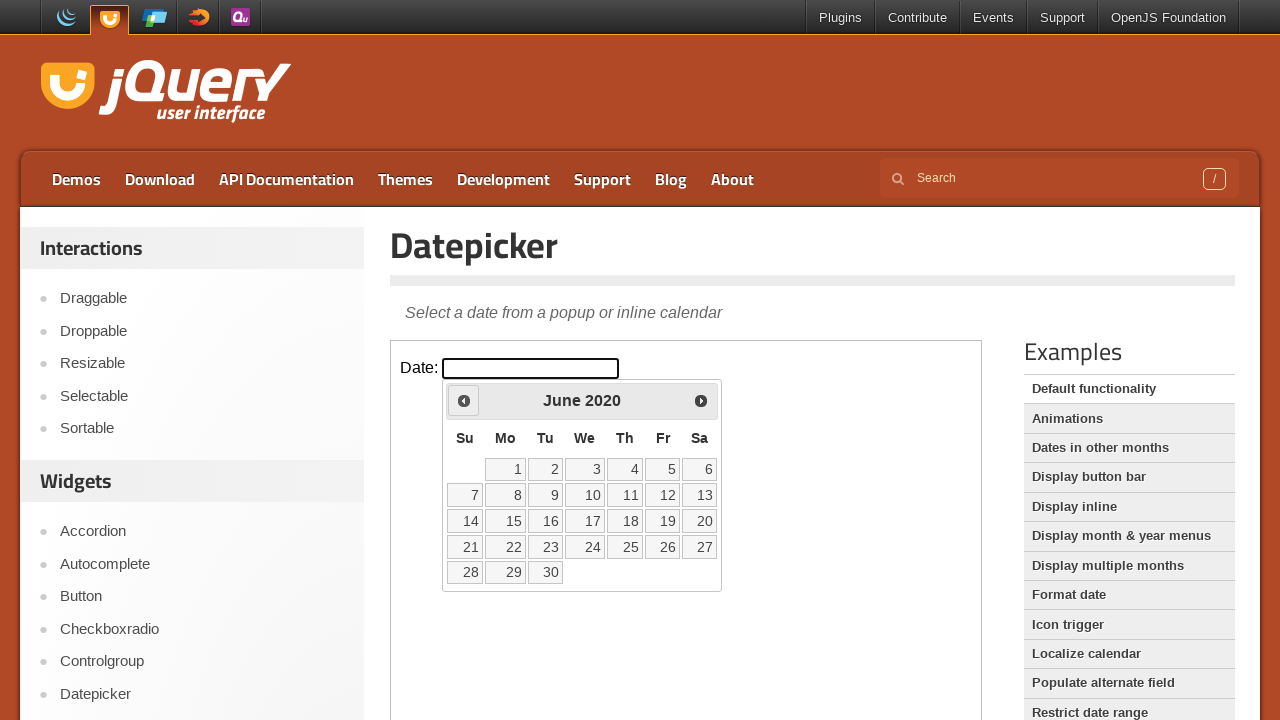

Retrieved current year text from datepicker
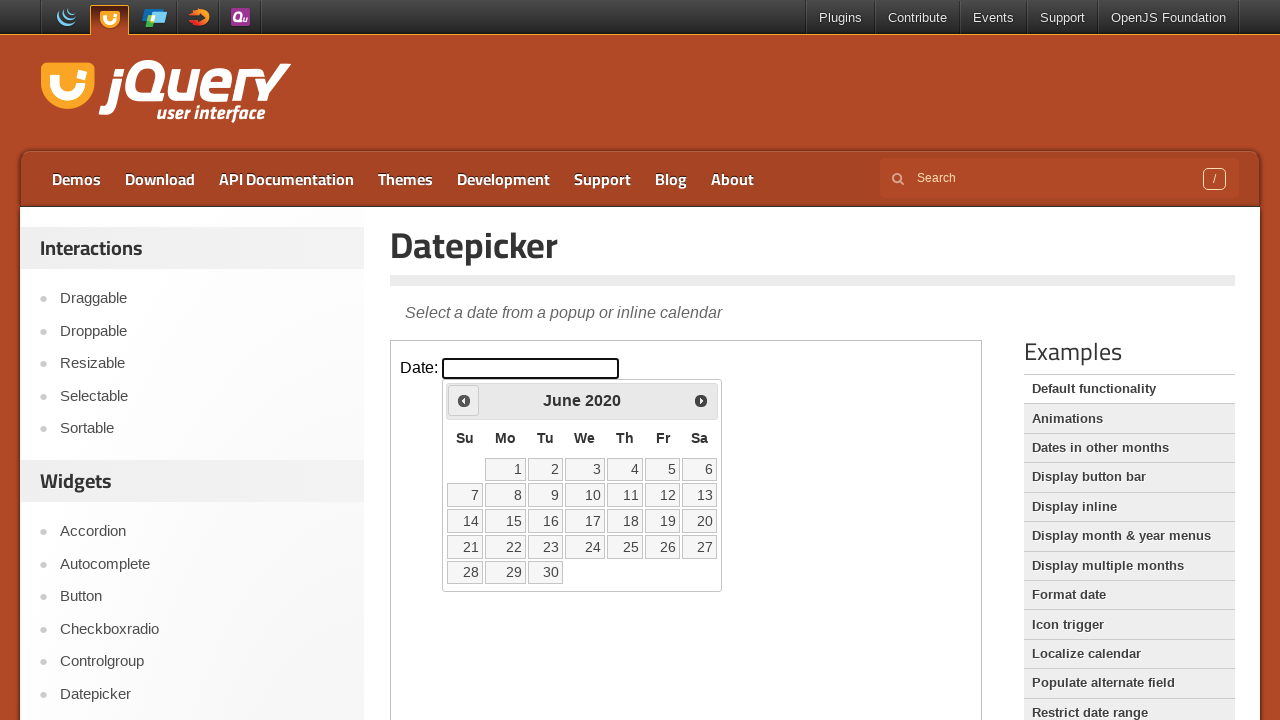

Retrieved current month text from datepicker
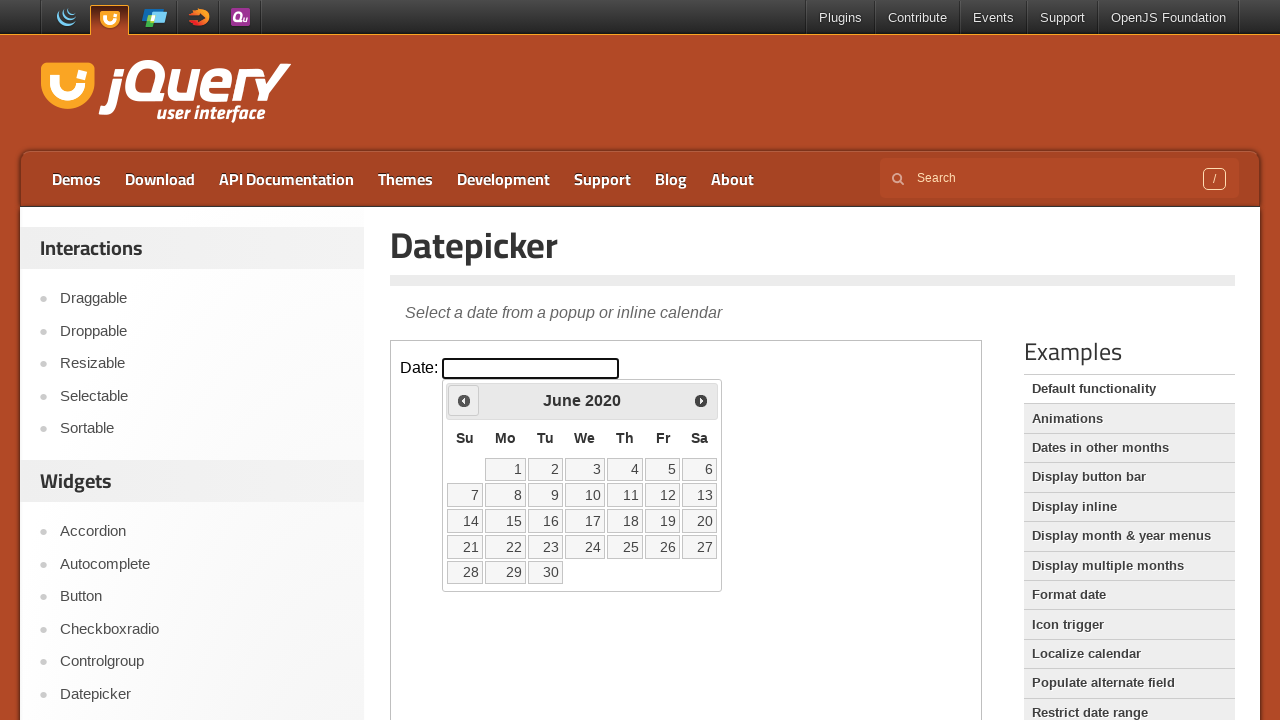

Clicked previous month button to navigate backwards (current: 2020/June, target: 2020/February) at (464, 400) on .demo-frame >> internal:control=enter-frame >> .ui-datepicker-prev.ui-corner-all
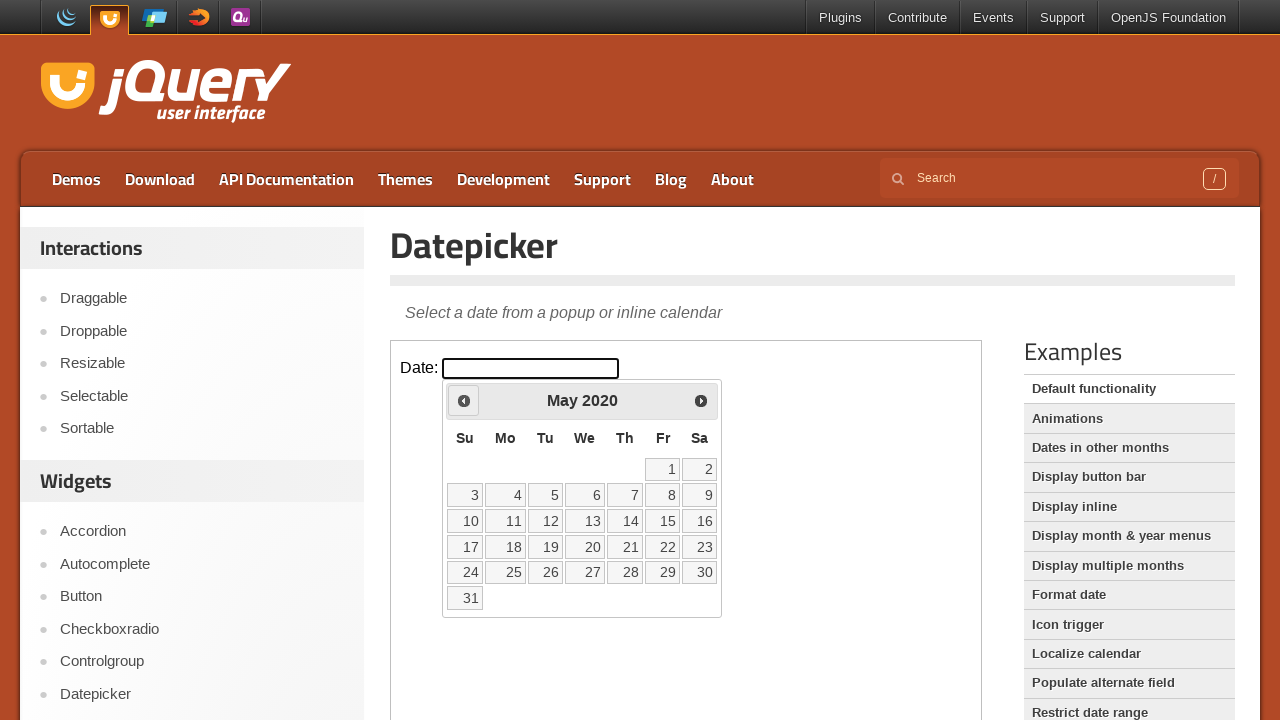

Retrieved current year text from datepicker
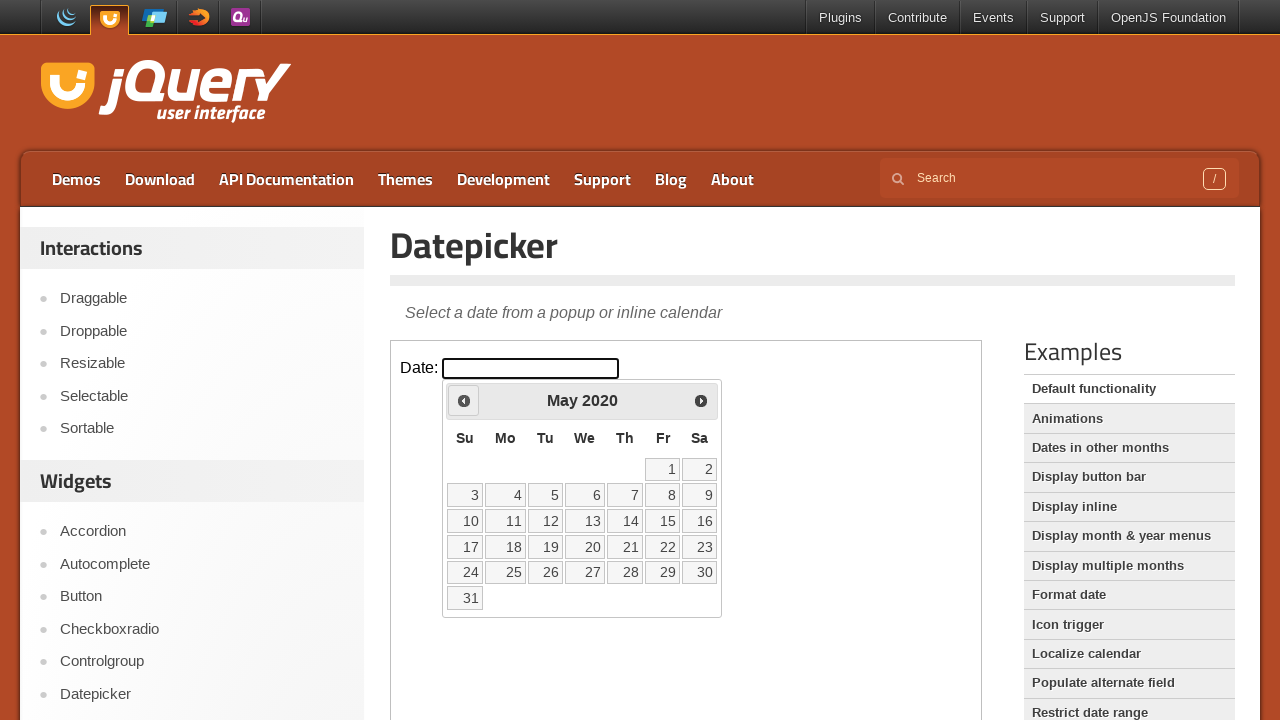

Retrieved current month text from datepicker
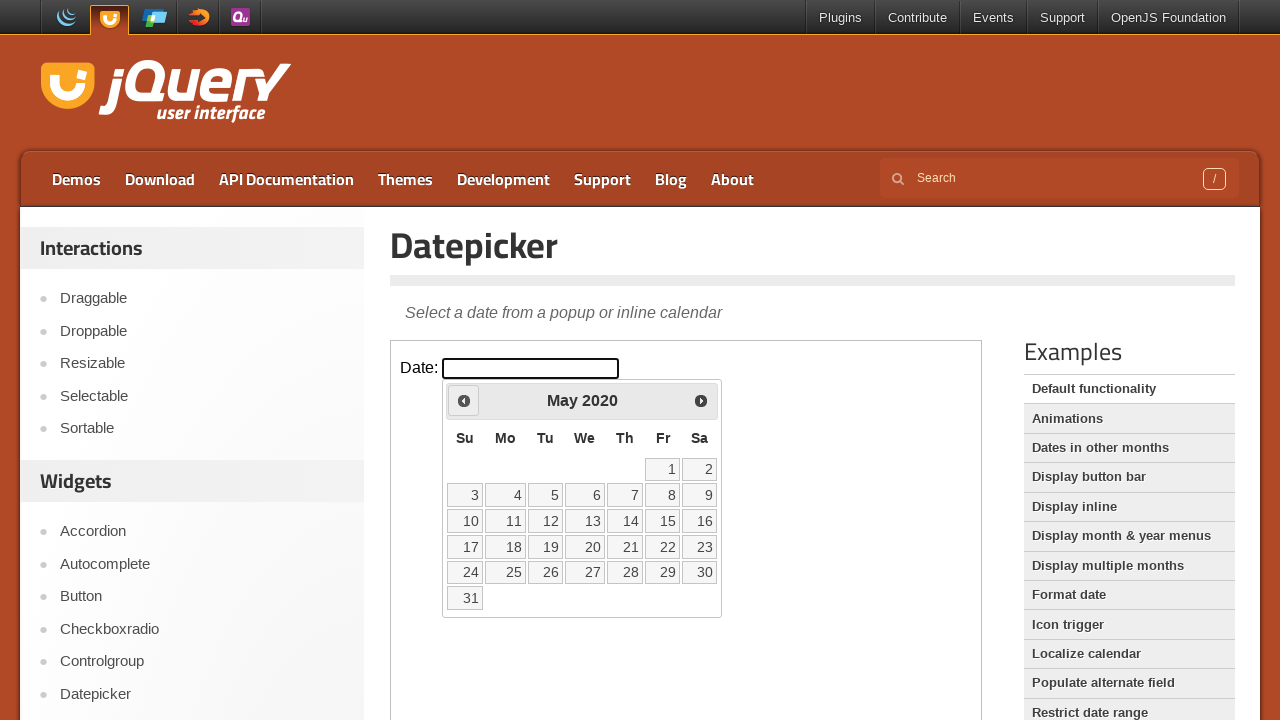

Clicked previous month button to navigate backwards (current: 2020/May, target: 2020/February) at (464, 400) on .demo-frame >> internal:control=enter-frame >> .ui-datepicker-prev.ui-corner-all
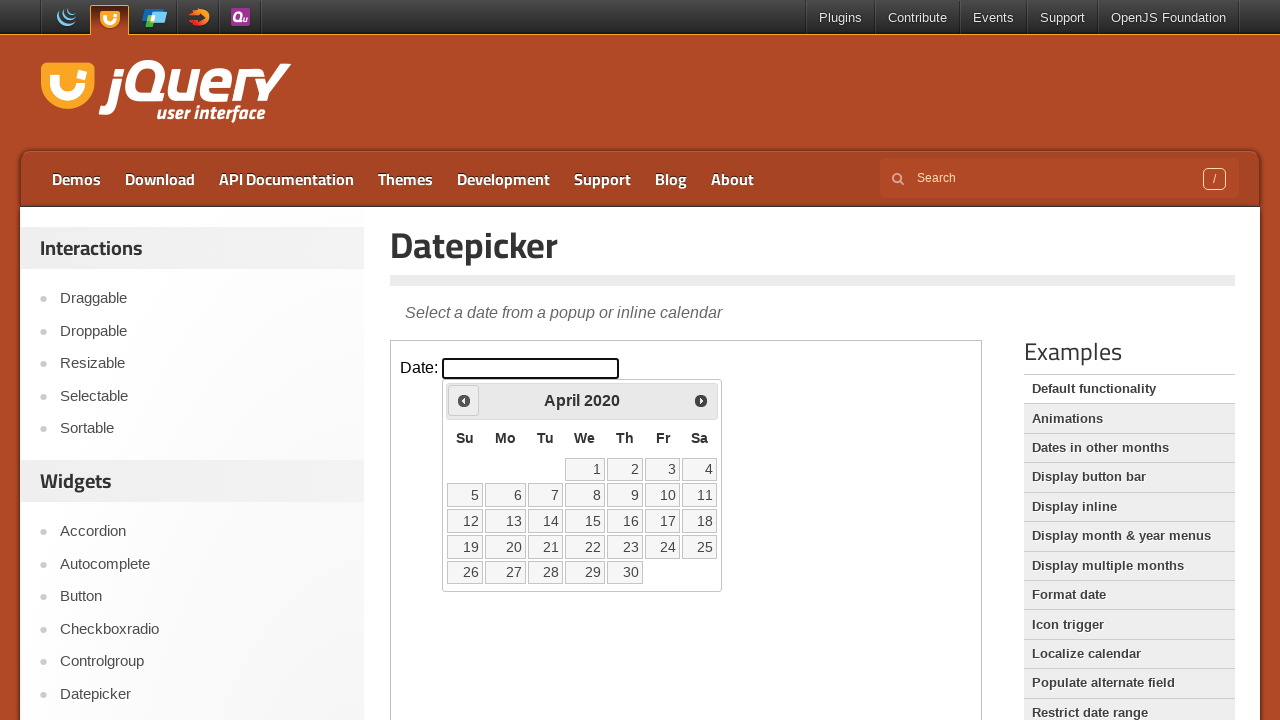

Retrieved current year text from datepicker
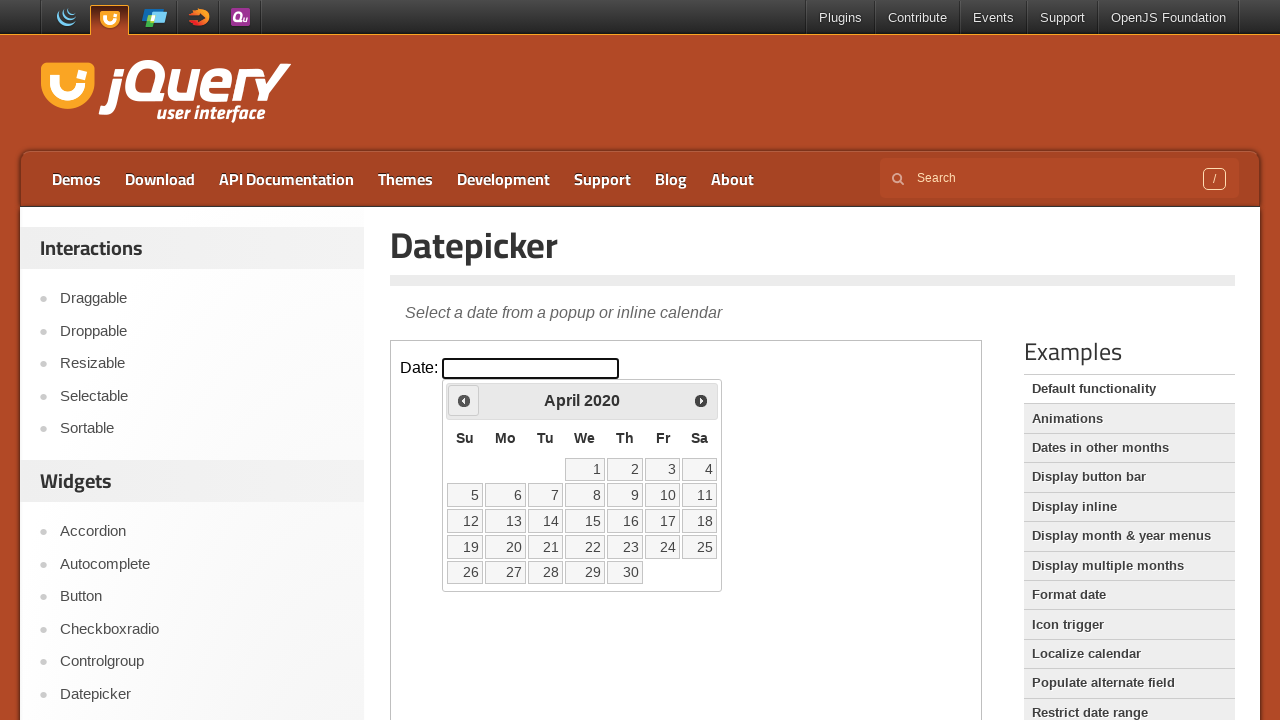

Retrieved current month text from datepicker
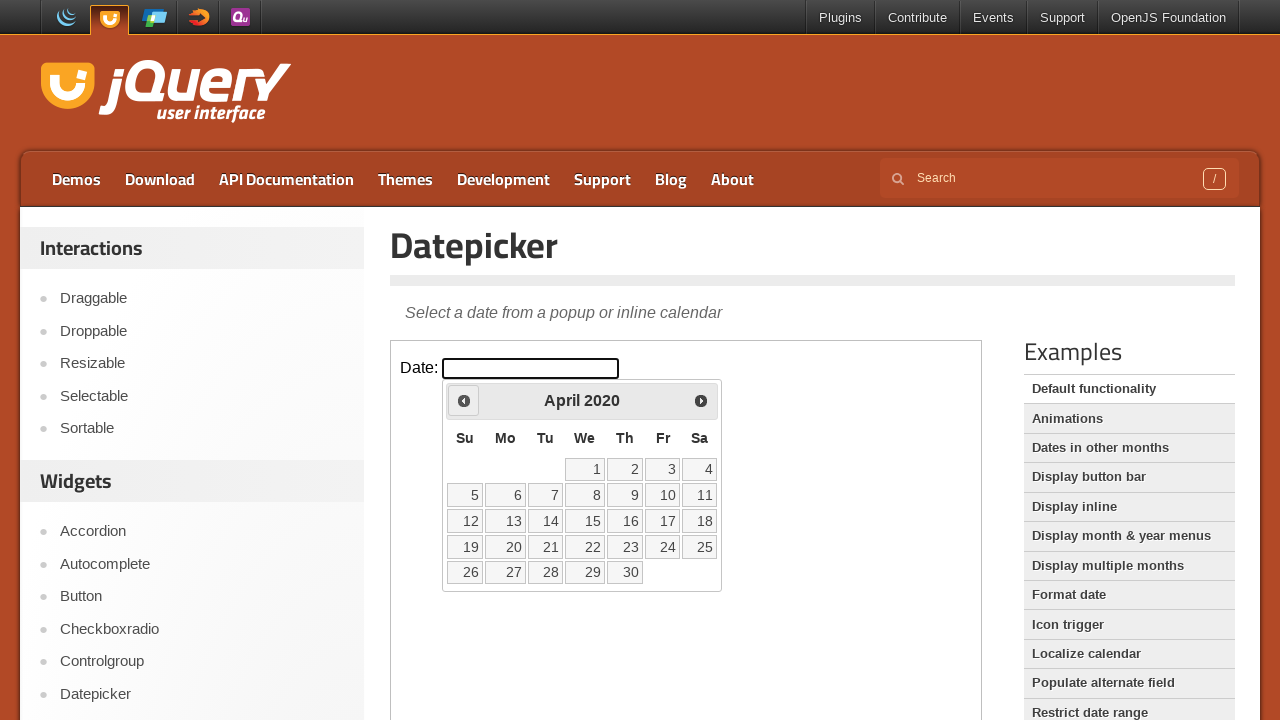

Clicked previous month button to navigate backwards (current: 2020/April, target: 2020/February) at (464, 400) on .demo-frame >> internal:control=enter-frame >> .ui-datepicker-prev.ui-corner-all
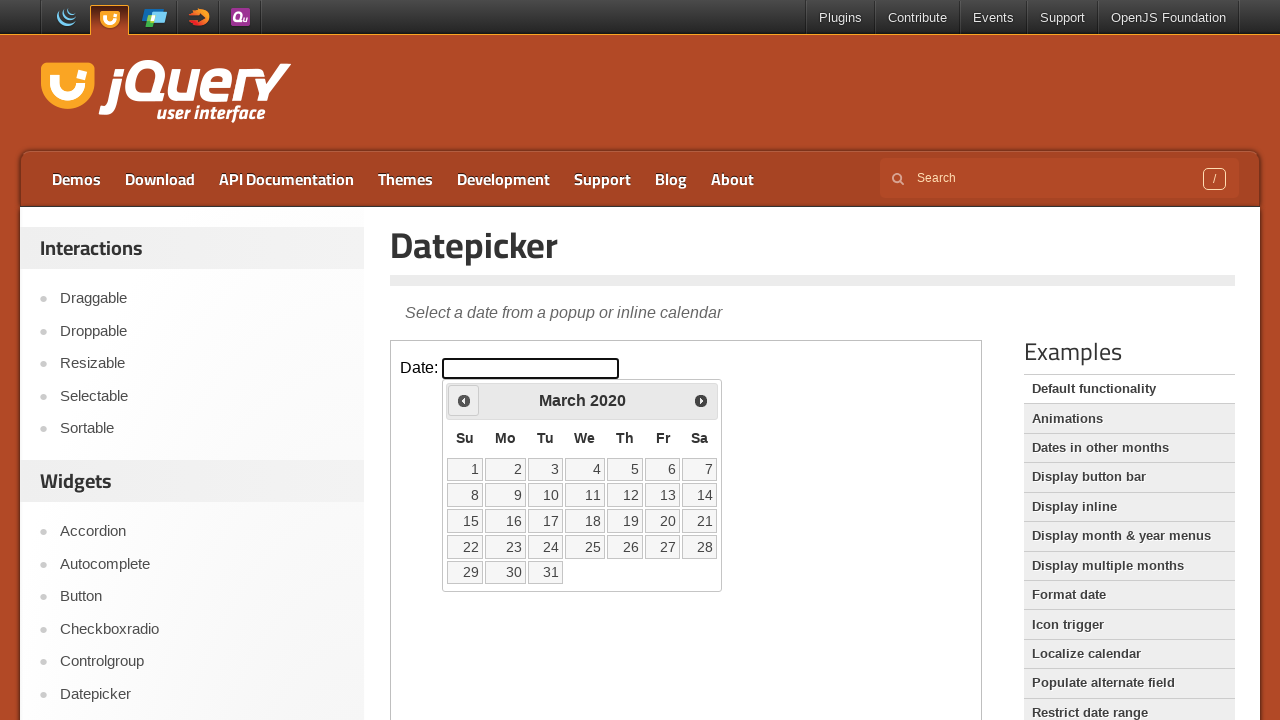

Retrieved current year text from datepicker
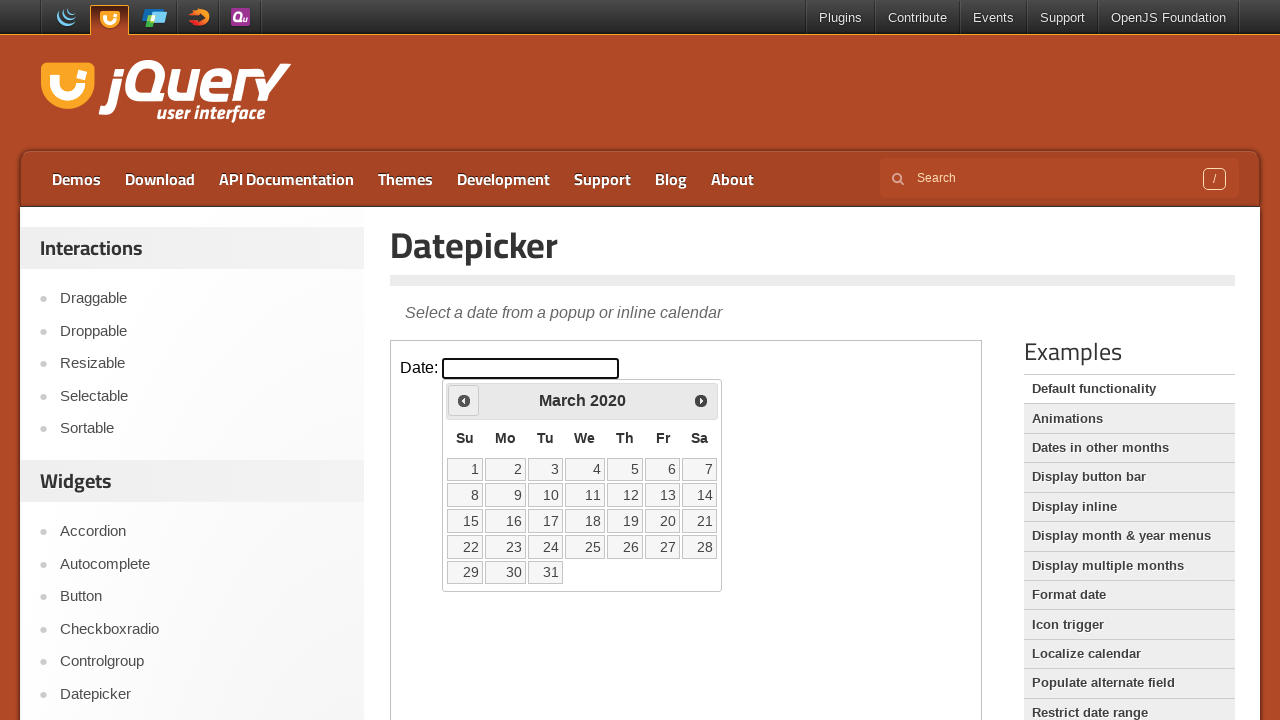

Retrieved current month text from datepicker
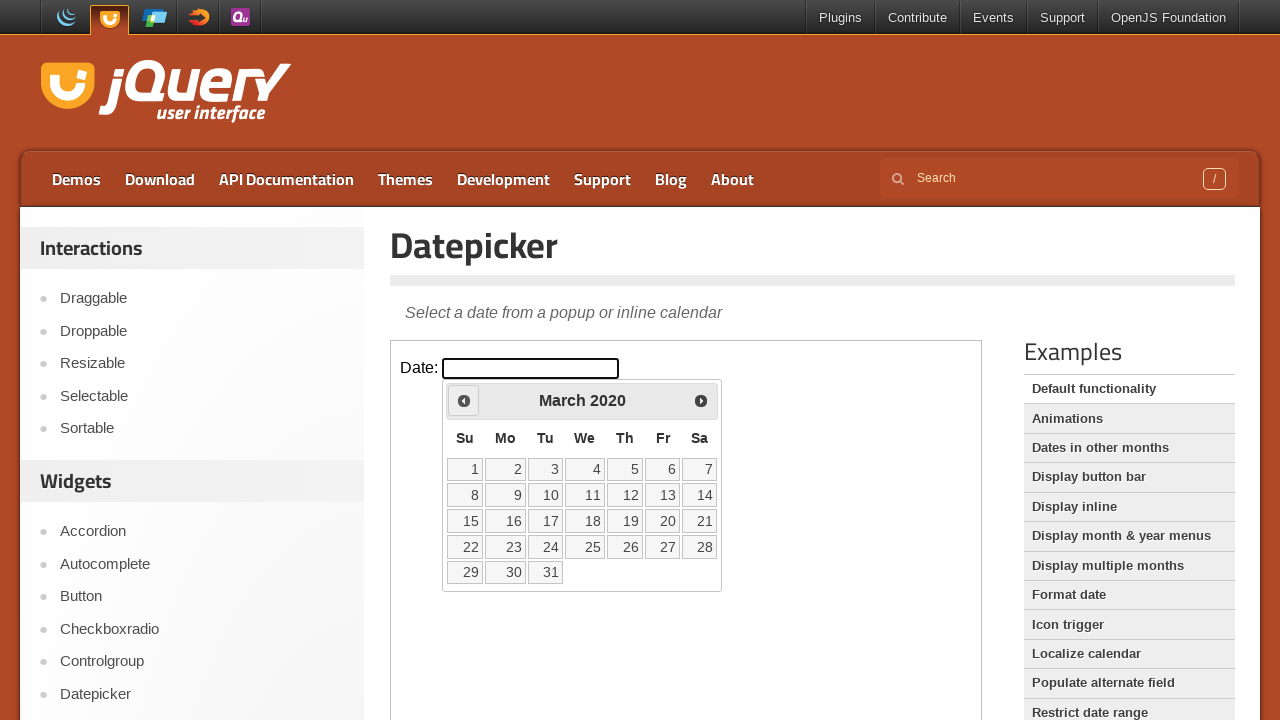

Clicked previous month button to navigate backwards (current: 2020/March, target: 2020/February) at (464, 400) on .demo-frame >> internal:control=enter-frame >> .ui-datepicker-prev.ui-corner-all
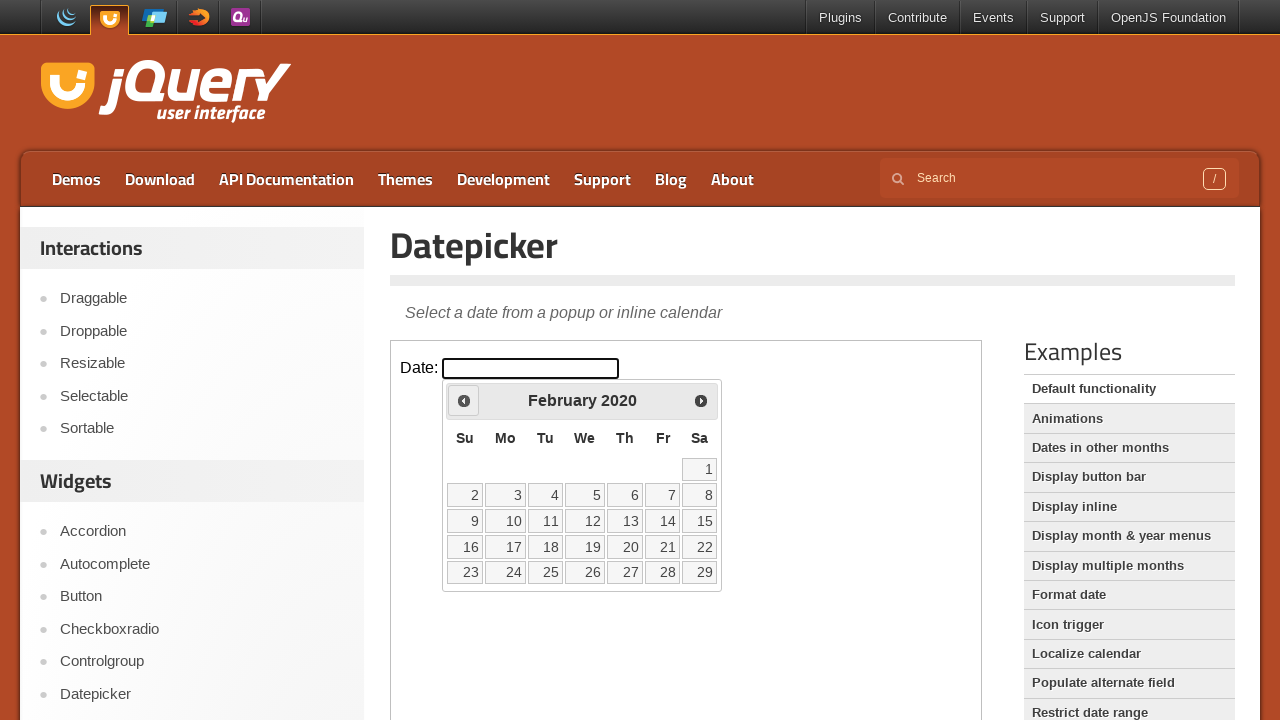

Retrieved current year text from datepicker
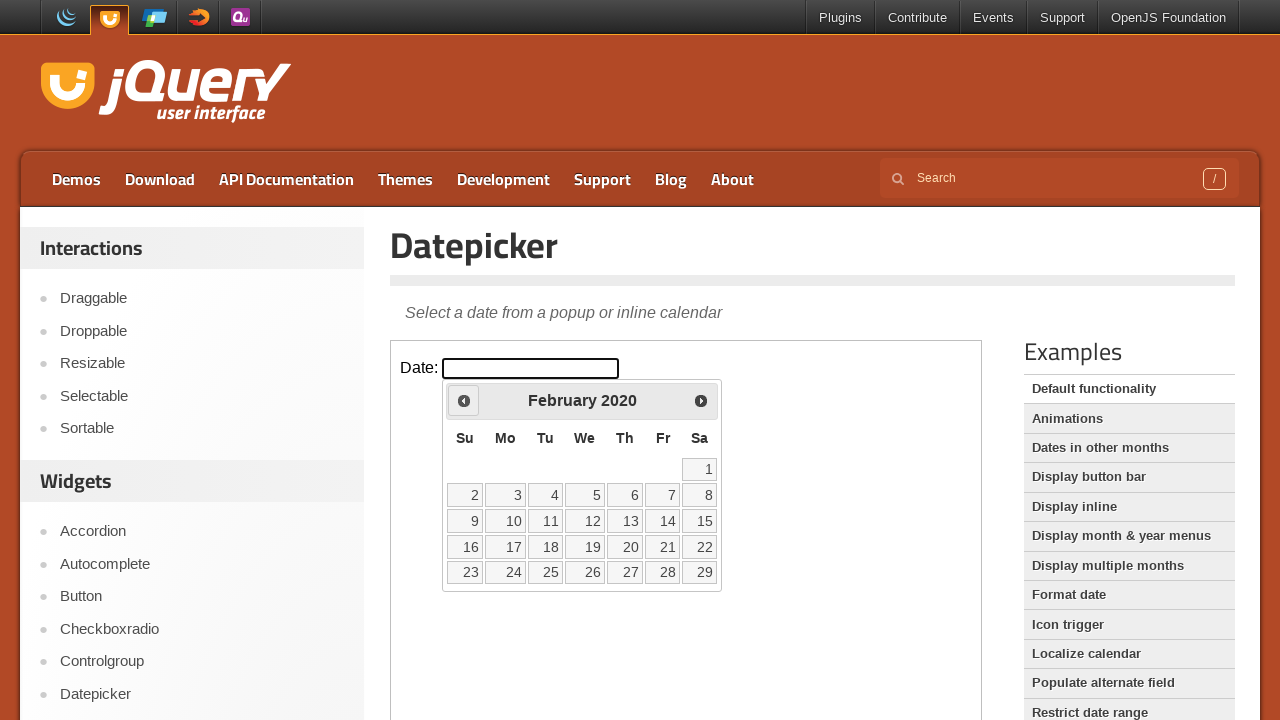

Retrieved current month text from datepicker
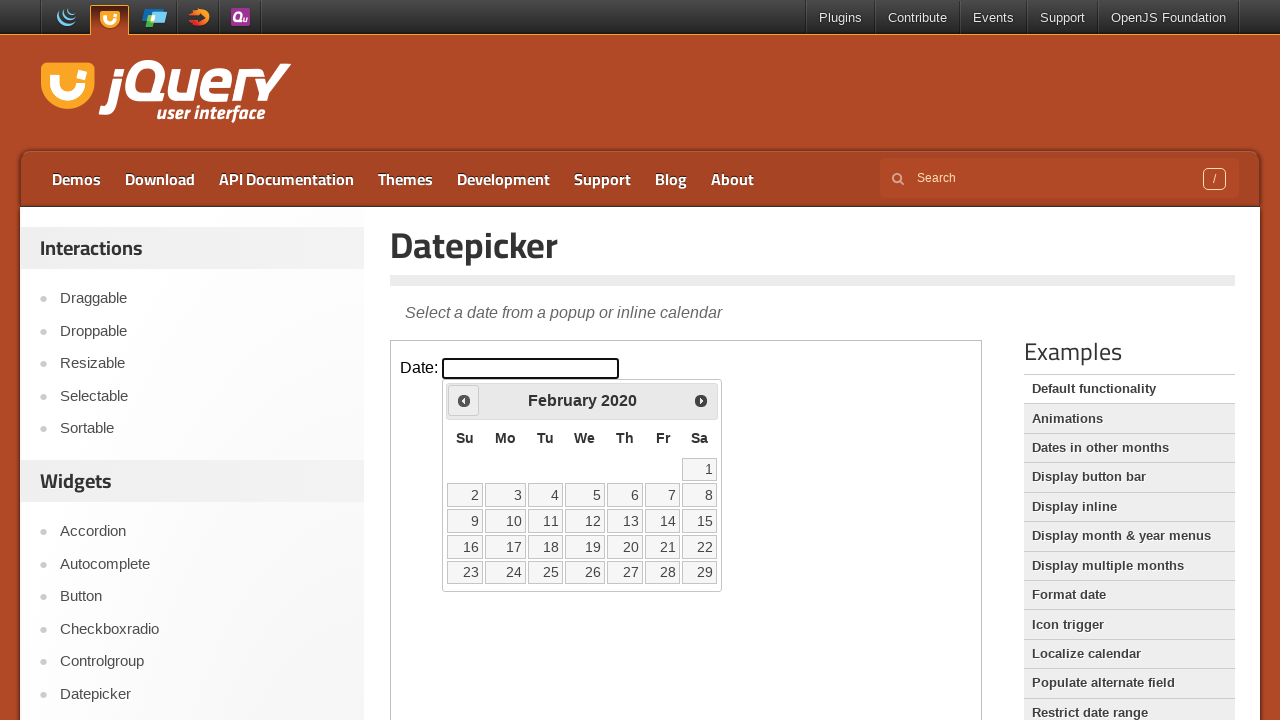

Found correct month/year (February 2020), counting date cells
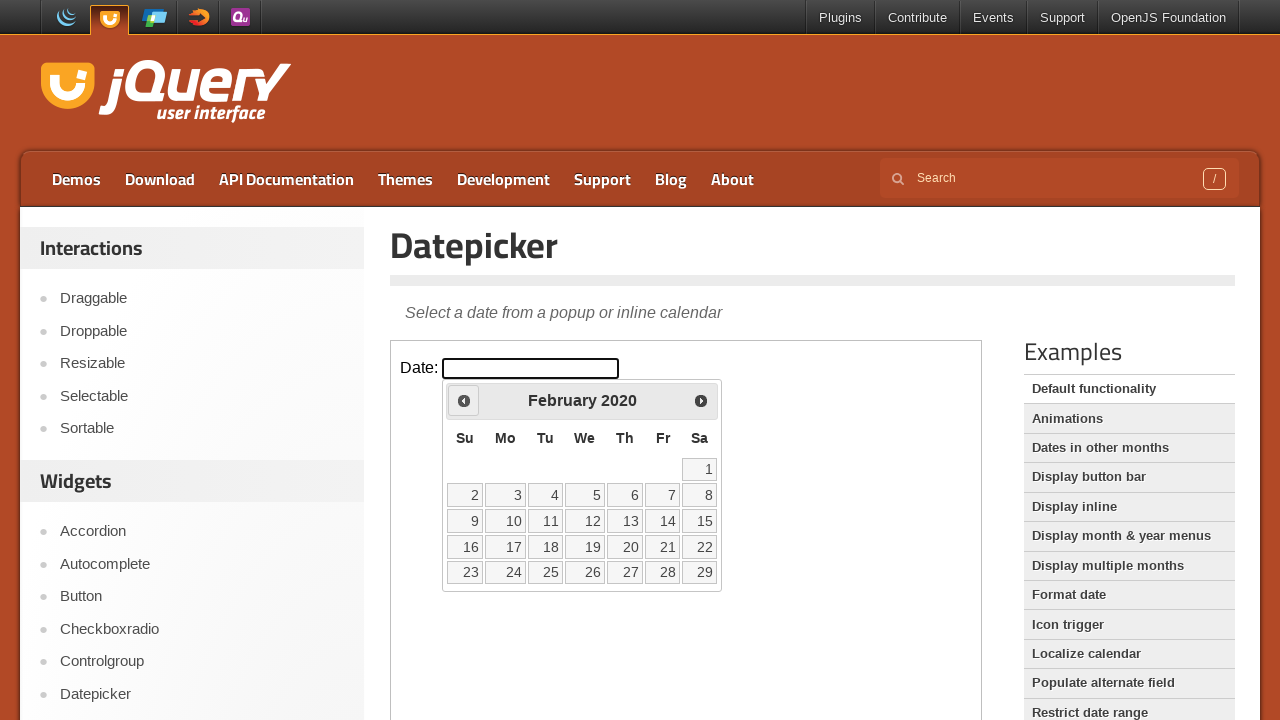

Clicked on date 20 in the calendar at (625, 547) on .demo-frame >> internal:control=enter-frame >> tbody tr td >> nth=25
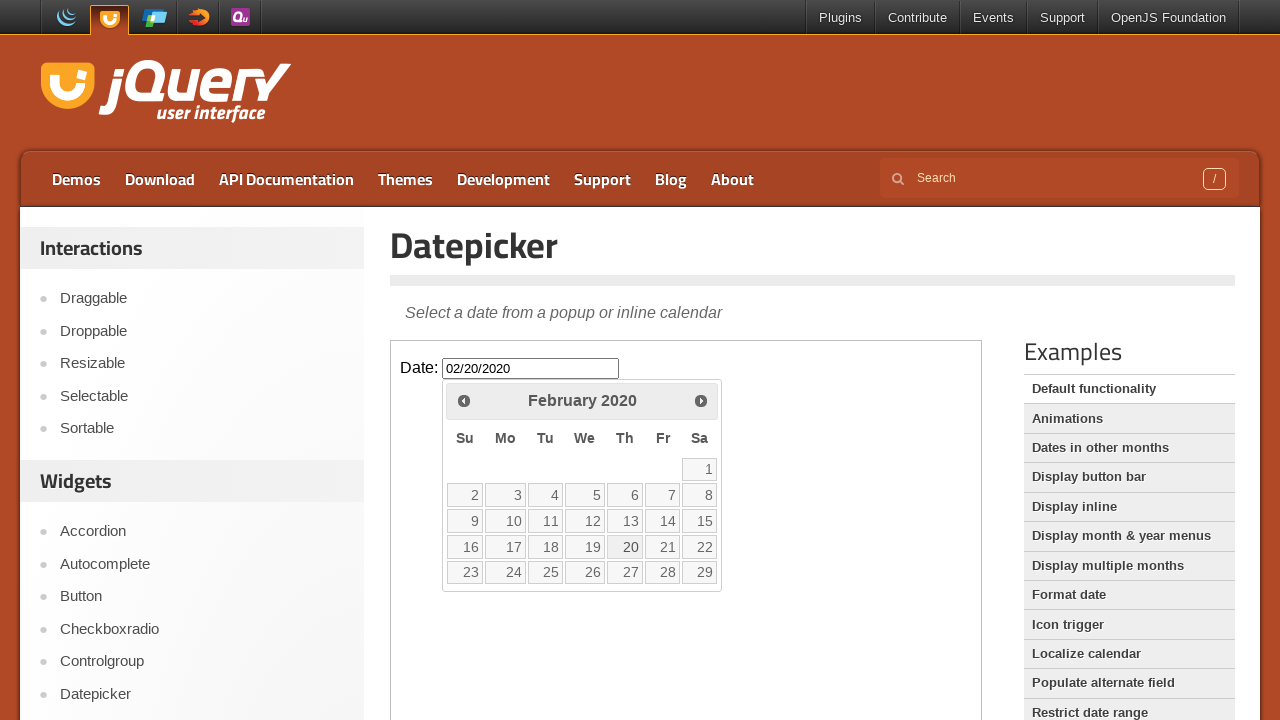

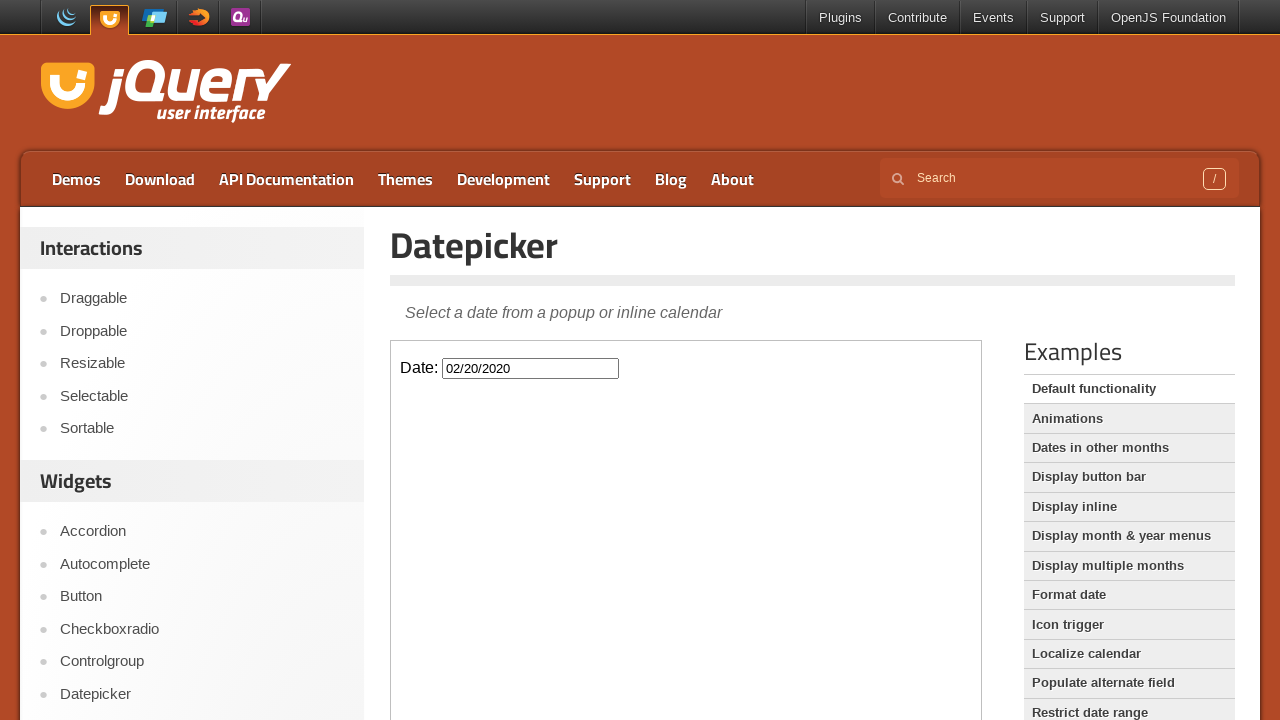